Tests jQuery slider by moving it to a random value between 0-100 using arrow keys, then moves it to position 100

Starting URL: https://jqueryui.com/slider/#custom-handle

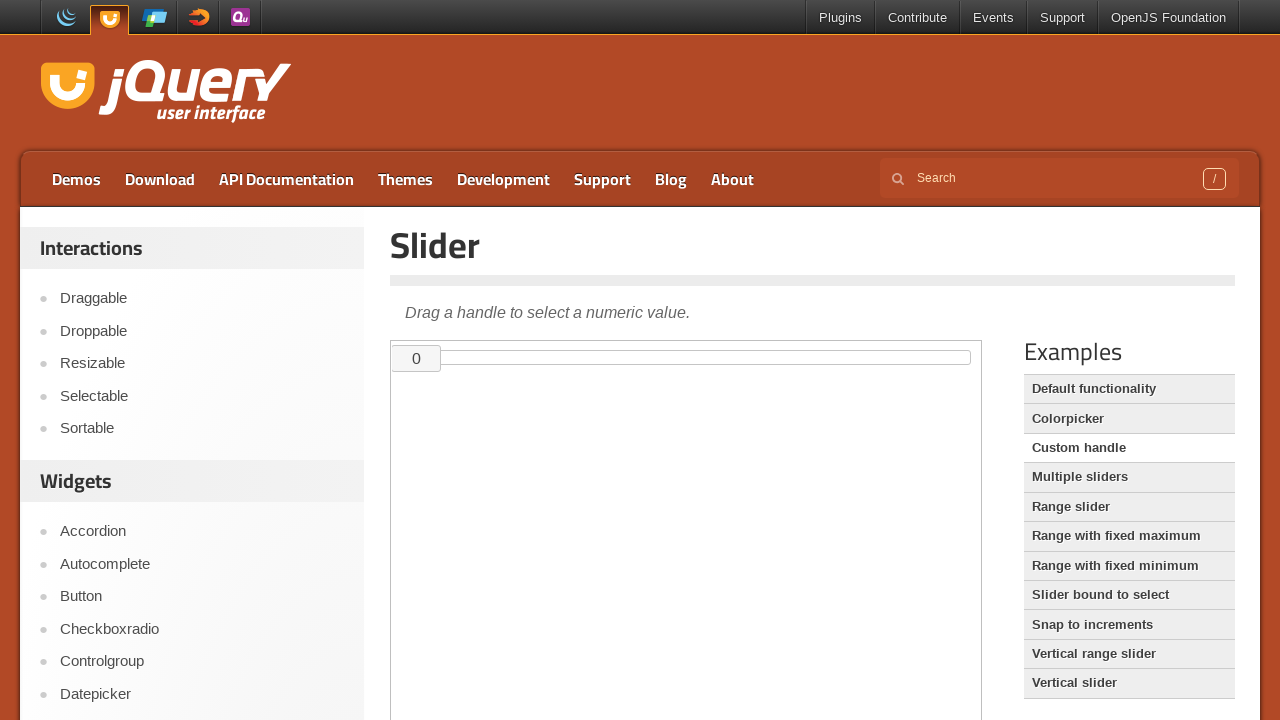

Located the demo iframe
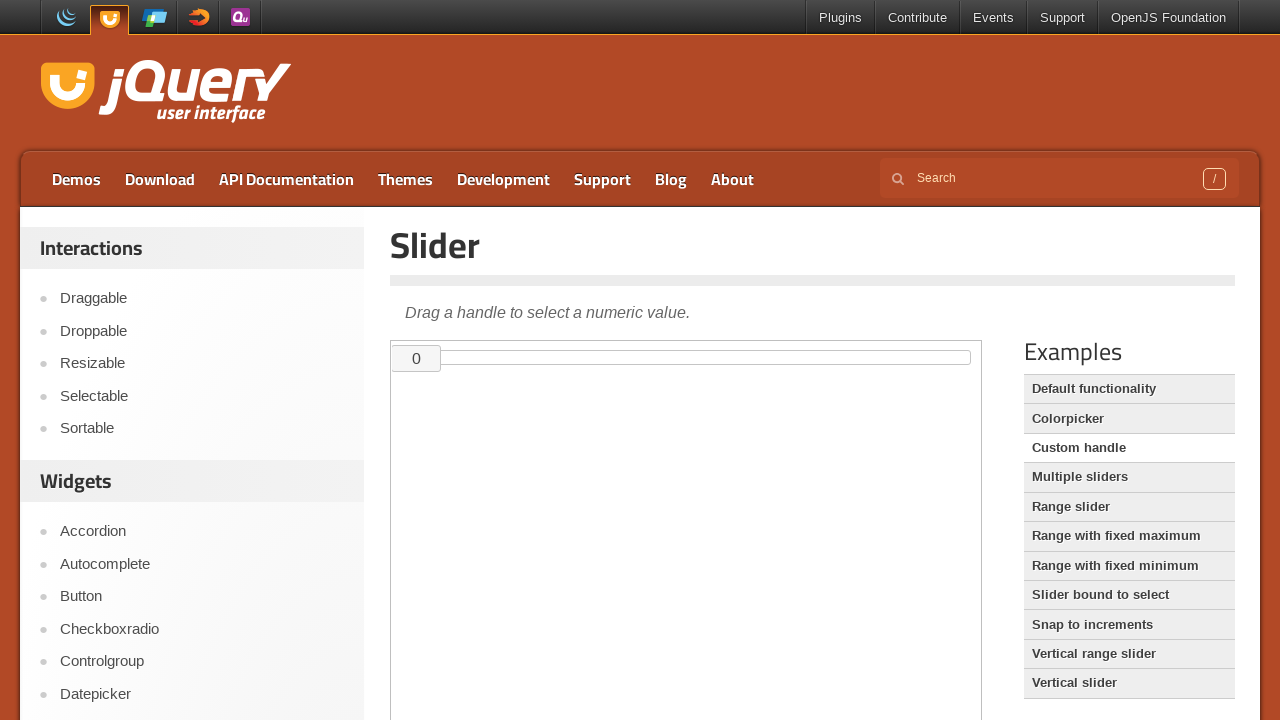

Located the custom slider handle
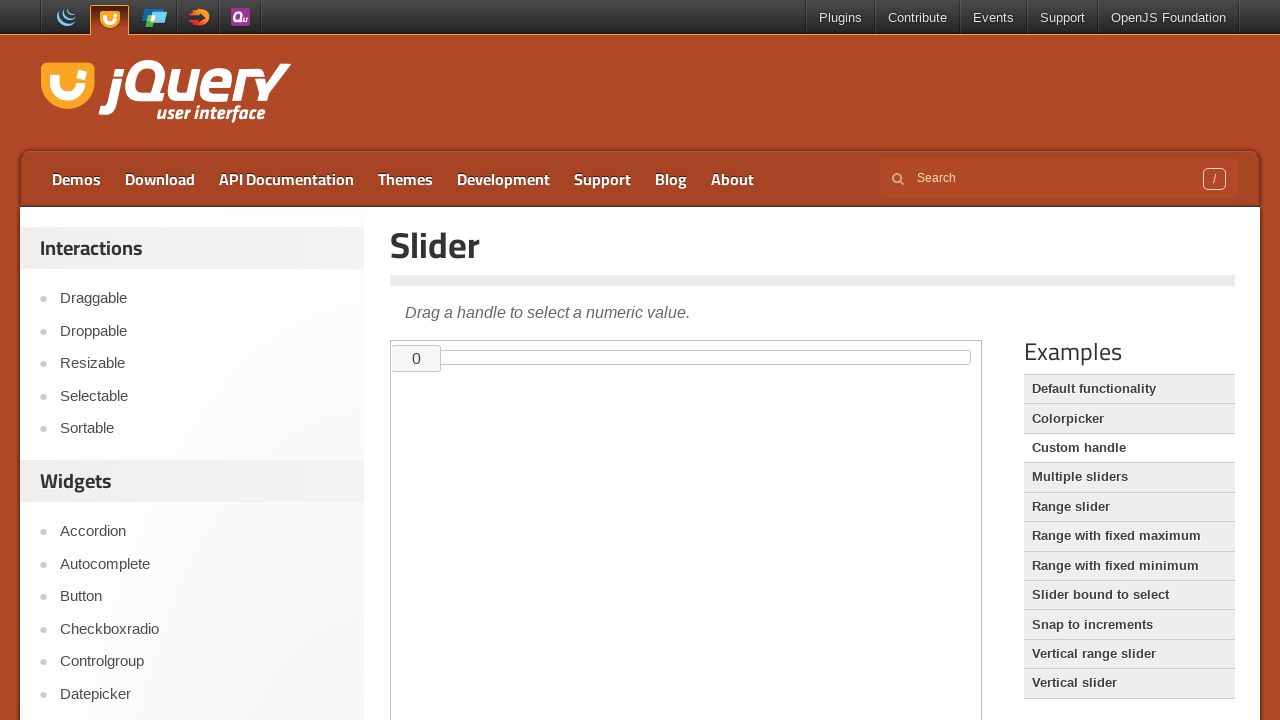

Generated random target value: 13
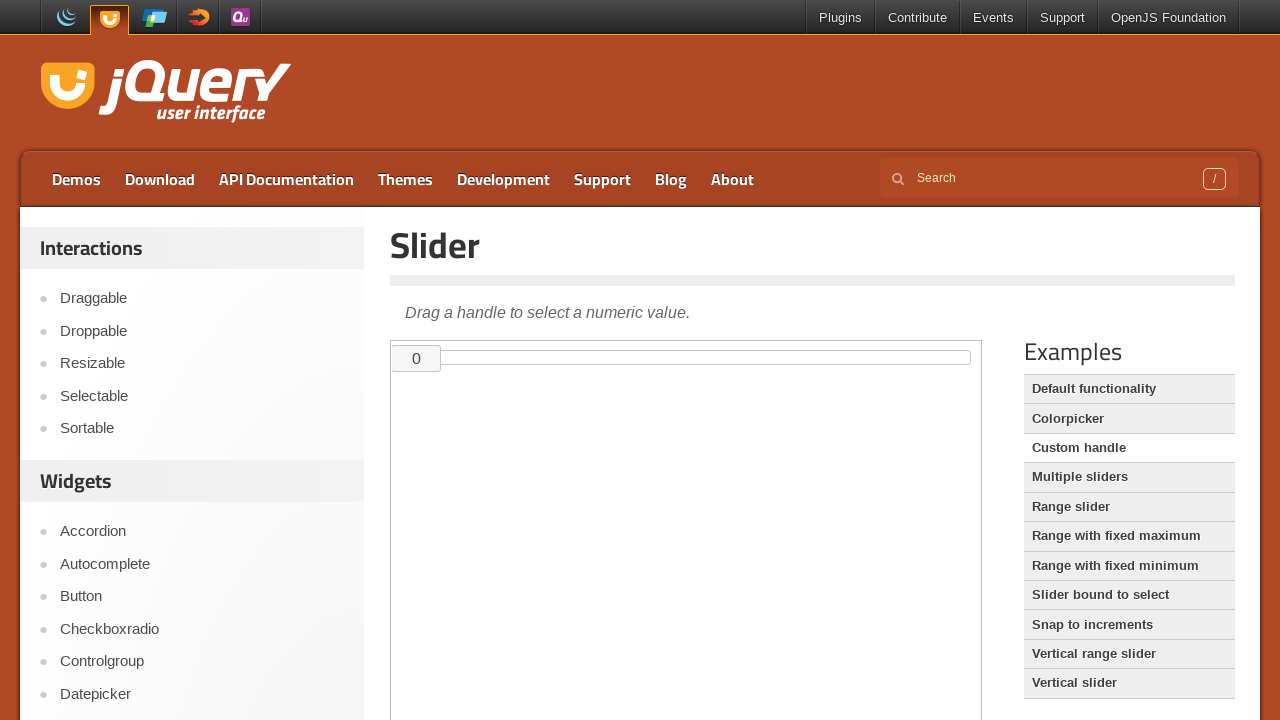

Clicked on the slider to focus it at (417, 358) on .demo-frame >> internal:control=enter-frame >> #custom-handle
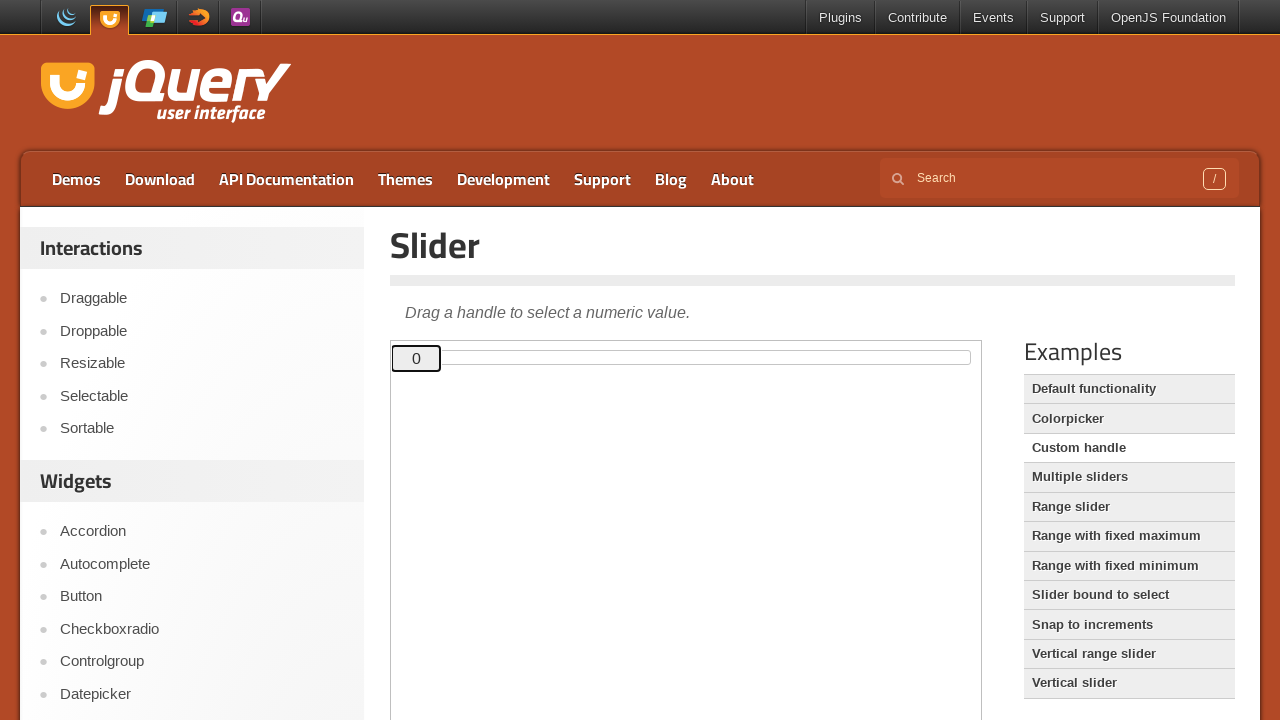

Read initial slider value: 0
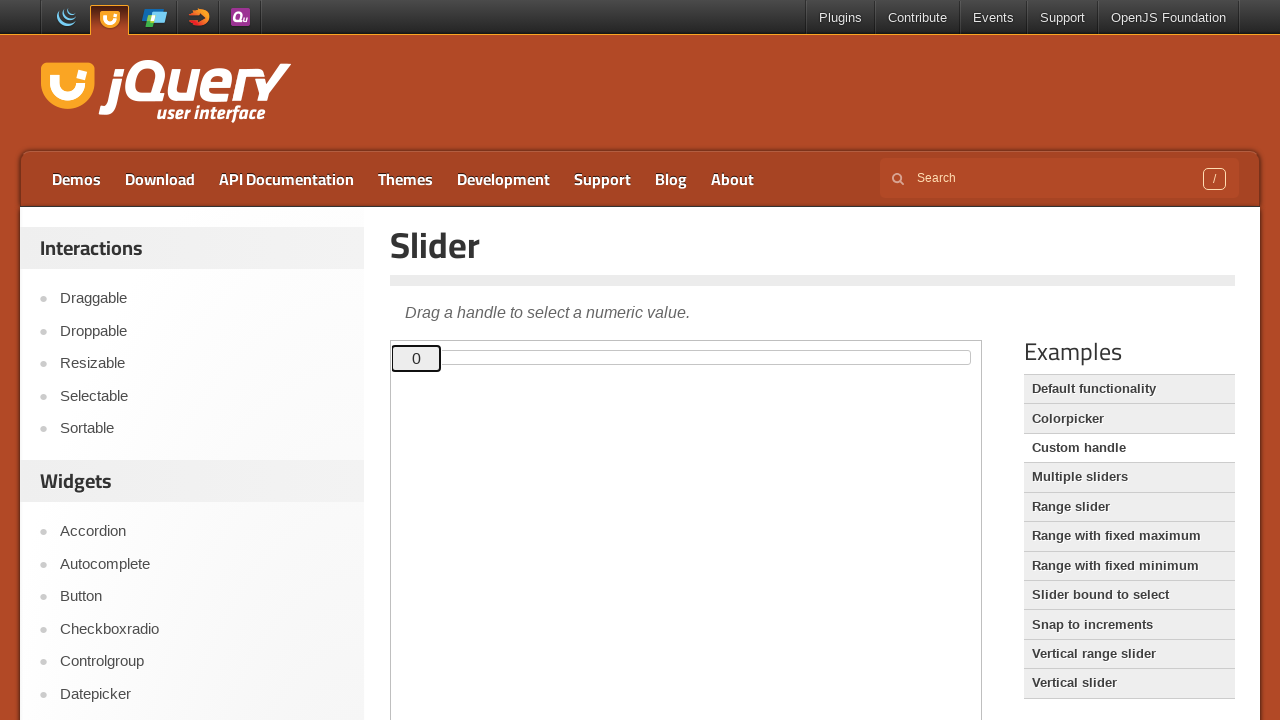

Pressed ArrowUp to move slider up on .demo-frame >> internal:control=enter-frame >> #custom-handle
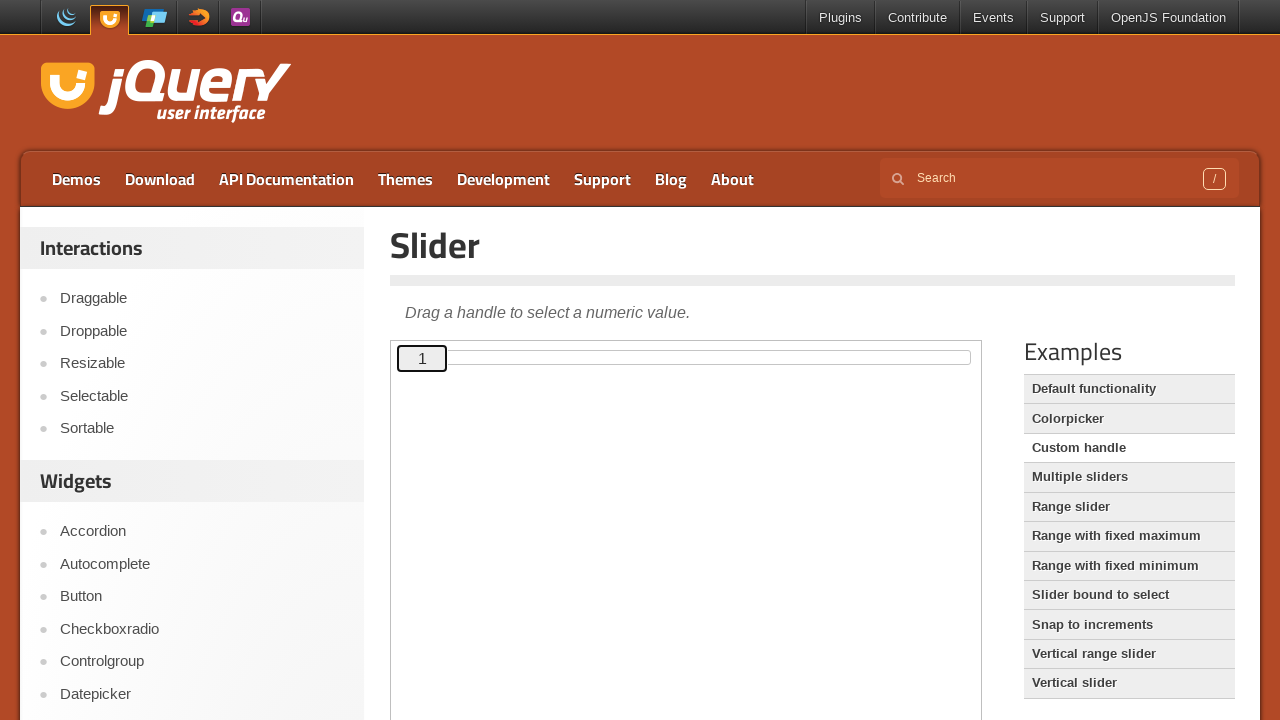

Waited 125ms for slider animation
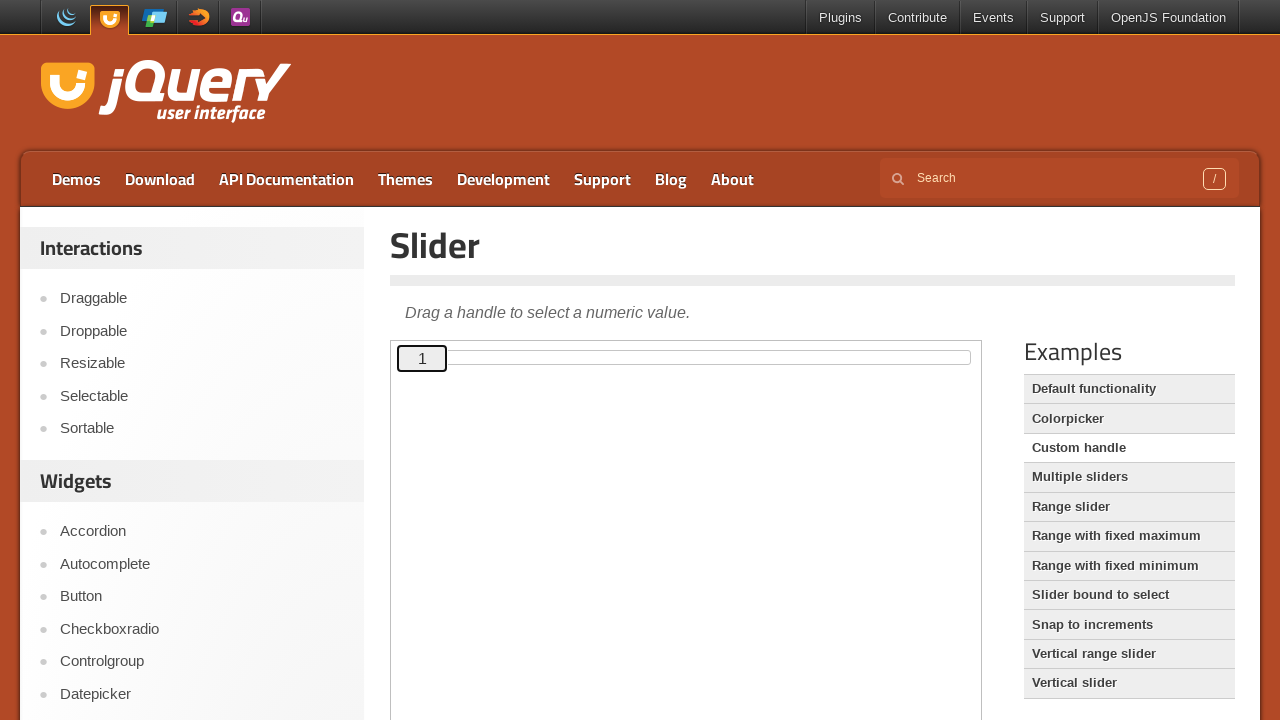

Pressed ArrowUp to move slider up on .demo-frame >> internal:control=enter-frame >> #custom-handle
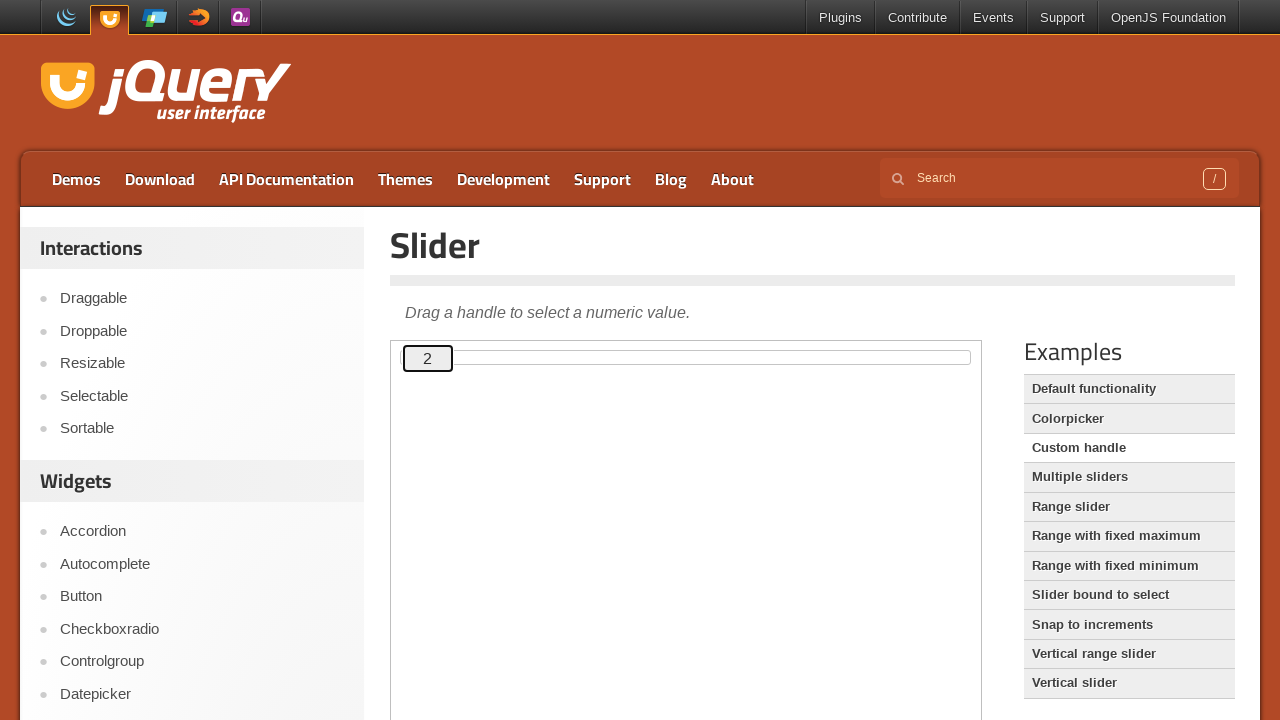

Waited 125ms for slider animation
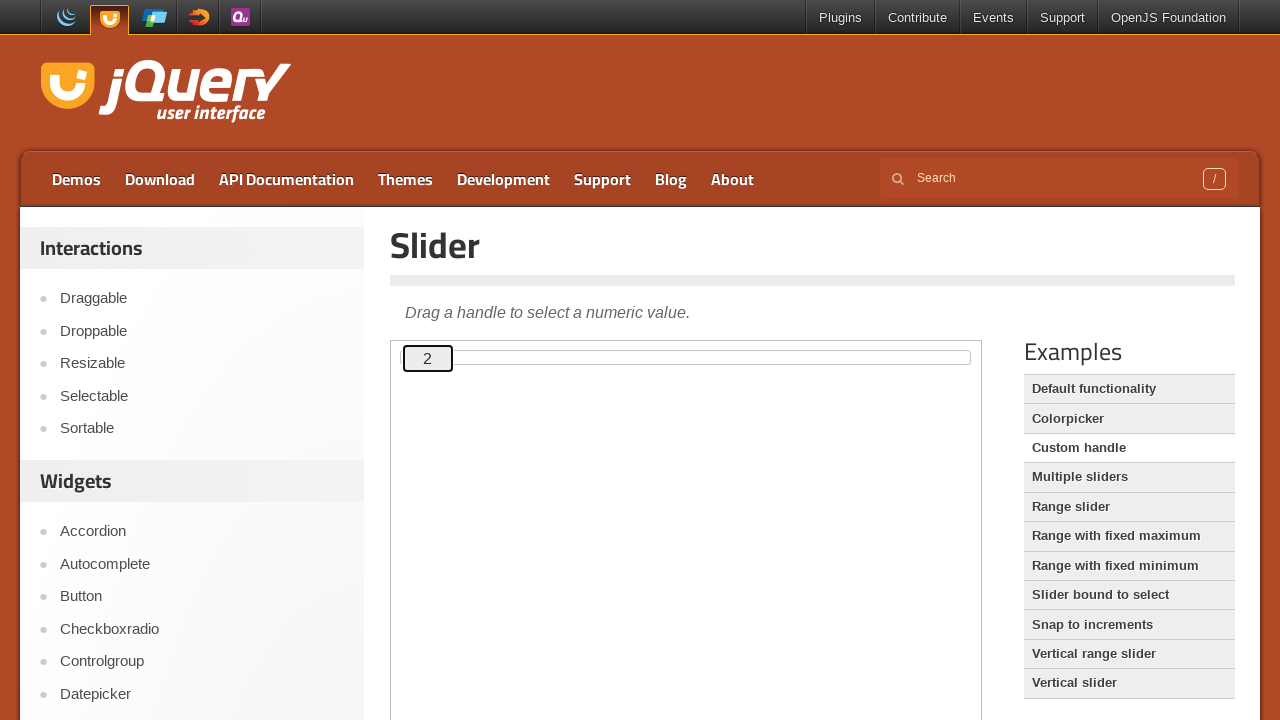

Pressed ArrowUp to move slider up on .demo-frame >> internal:control=enter-frame >> #custom-handle
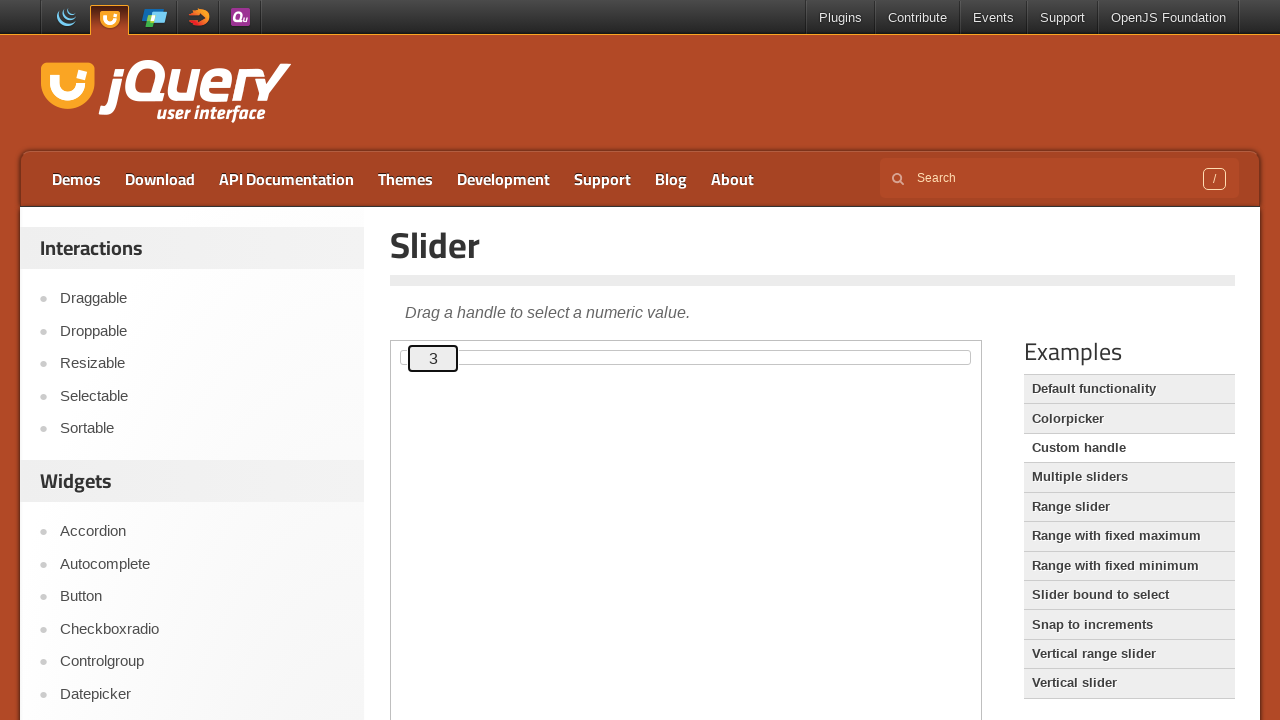

Waited 125ms for slider animation
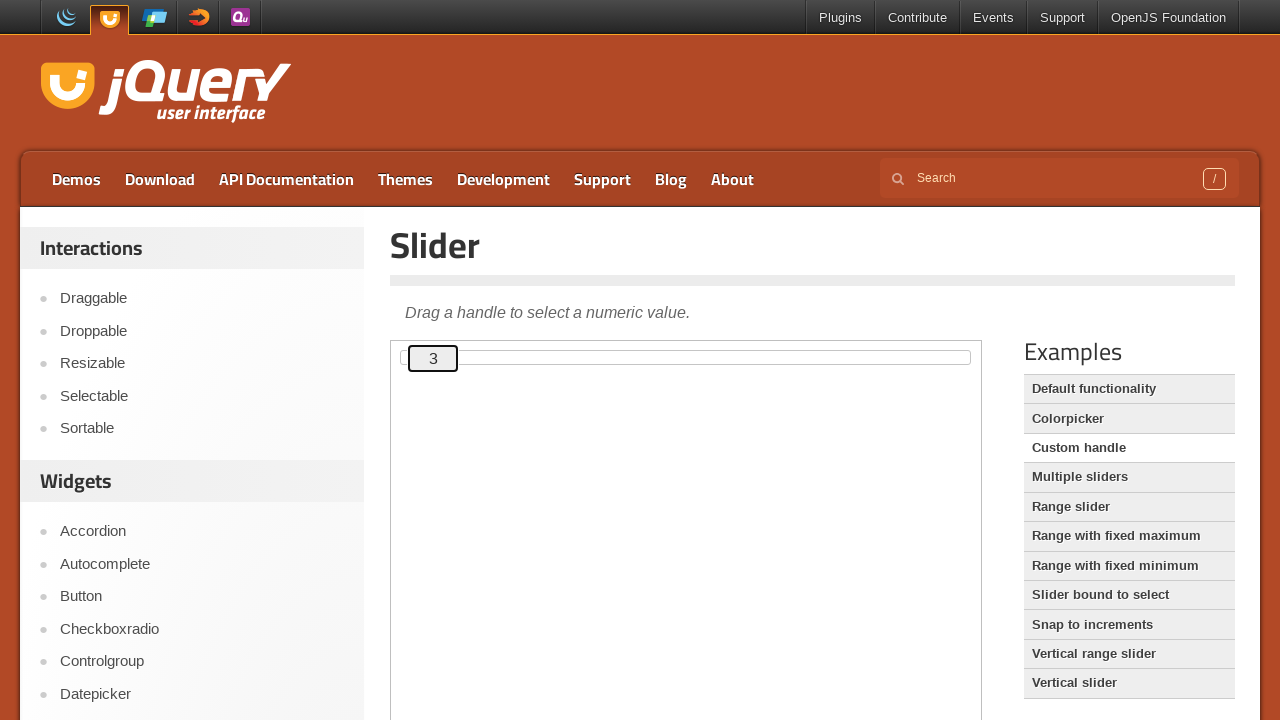

Pressed ArrowUp to move slider up on .demo-frame >> internal:control=enter-frame >> #custom-handle
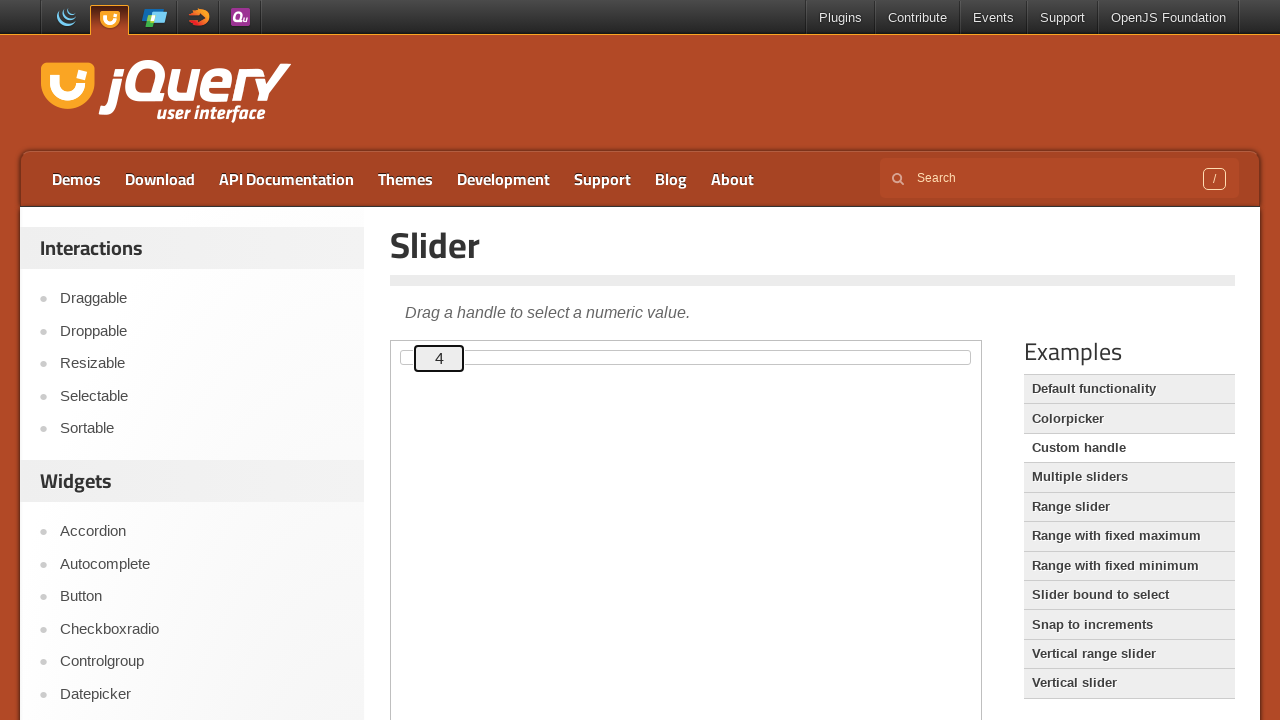

Waited 125ms for slider animation
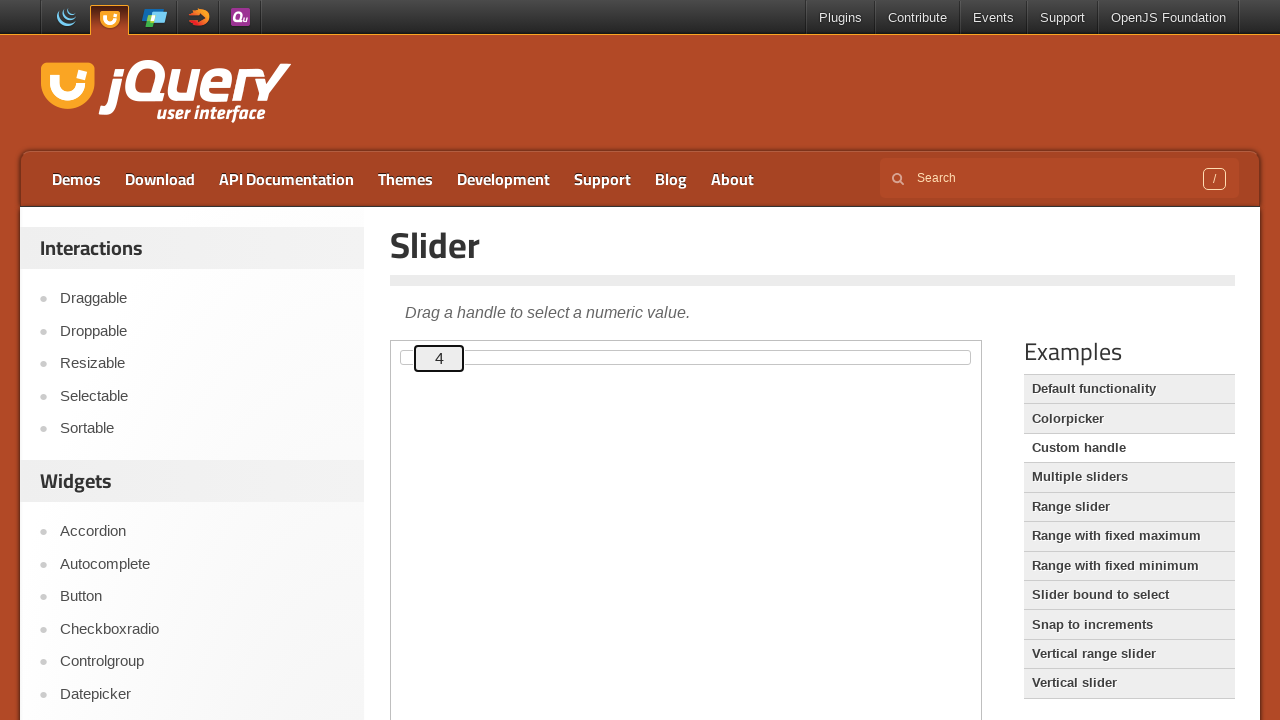

Pressed ArrowUp to move slider up on .demo-frame >> internal:control=enter-frame >> #custom-handle
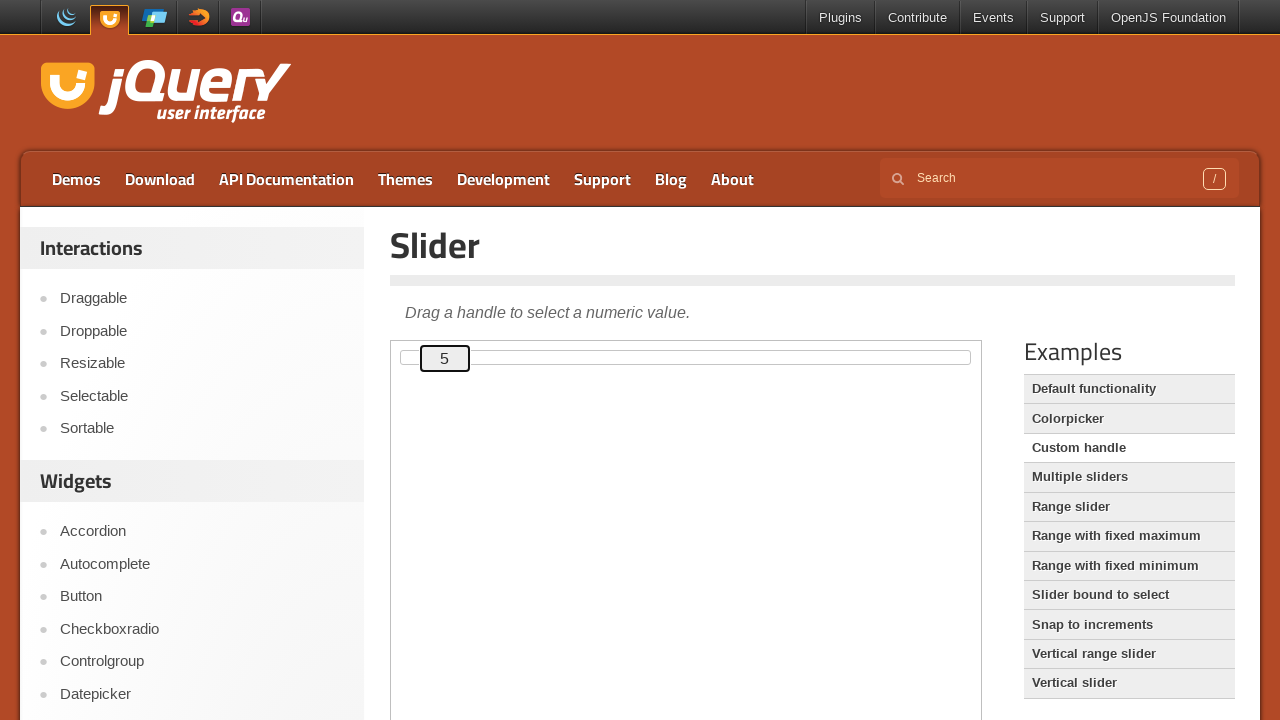

Waited 125ms for slider animation
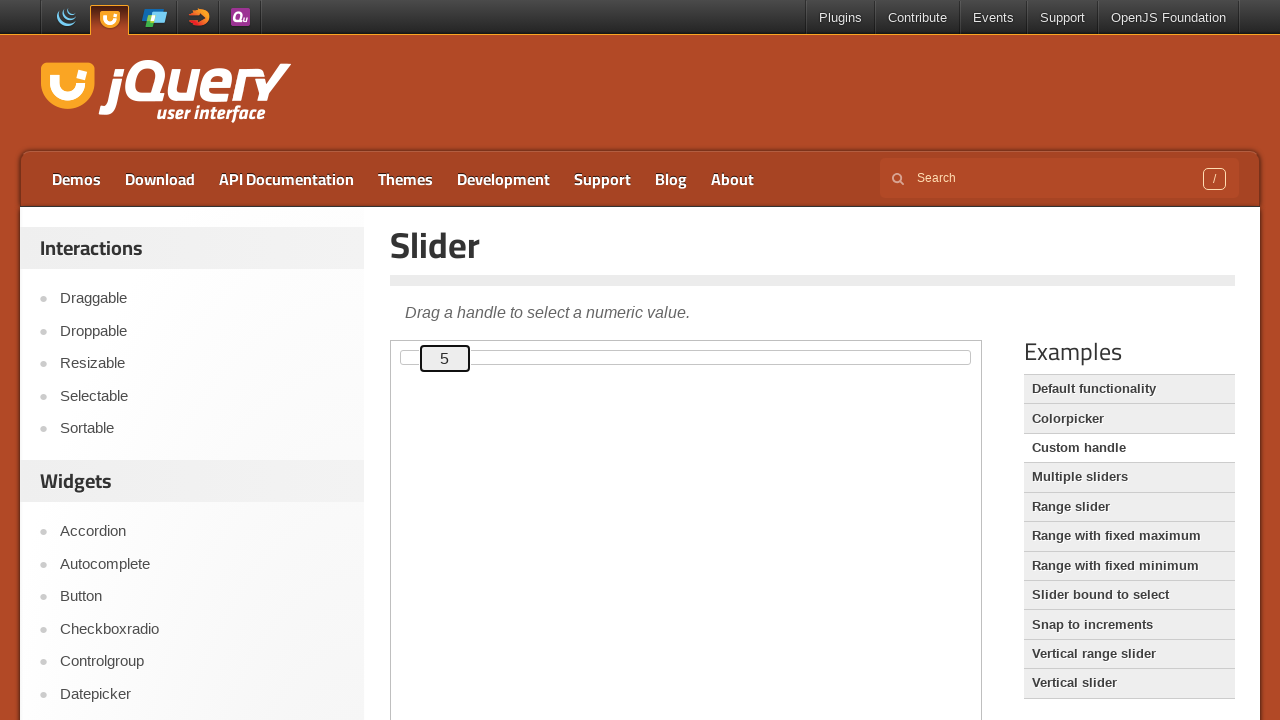

Pressed ArrowUp to move slider up on .demo-frame >> internal:control=enter-frame >> #custom-handle
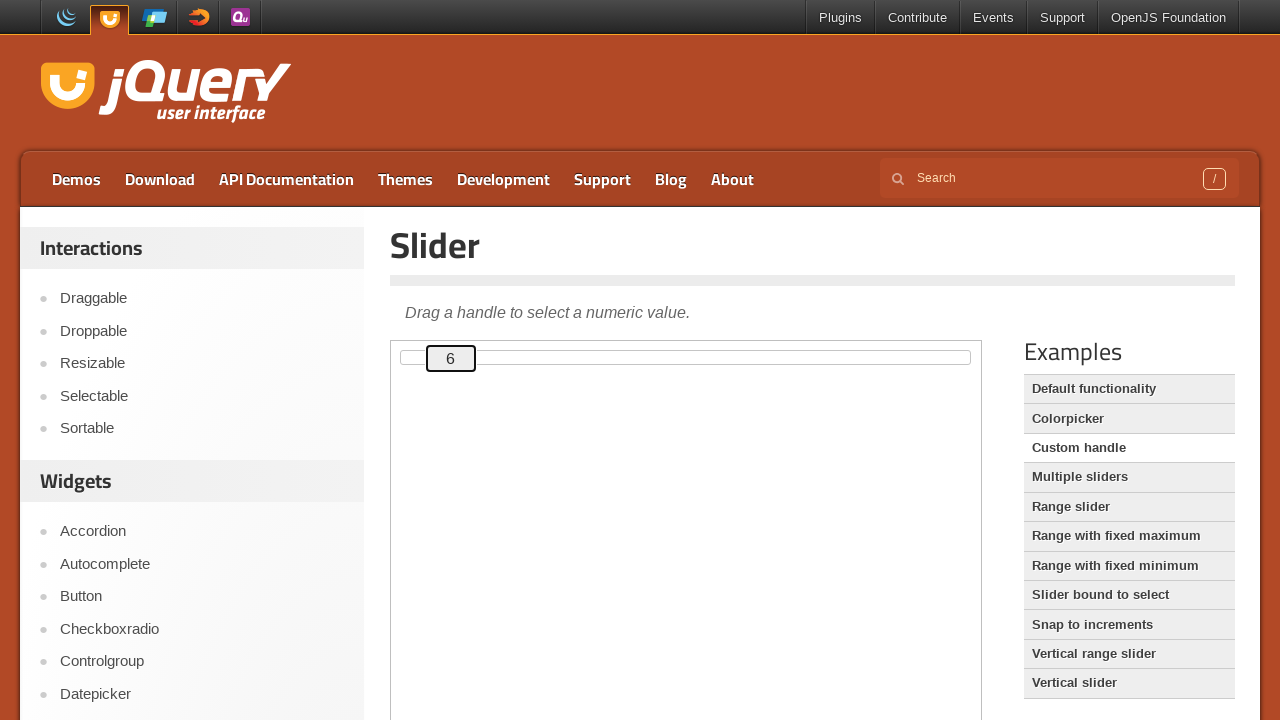

Waited 125ms for slider animation
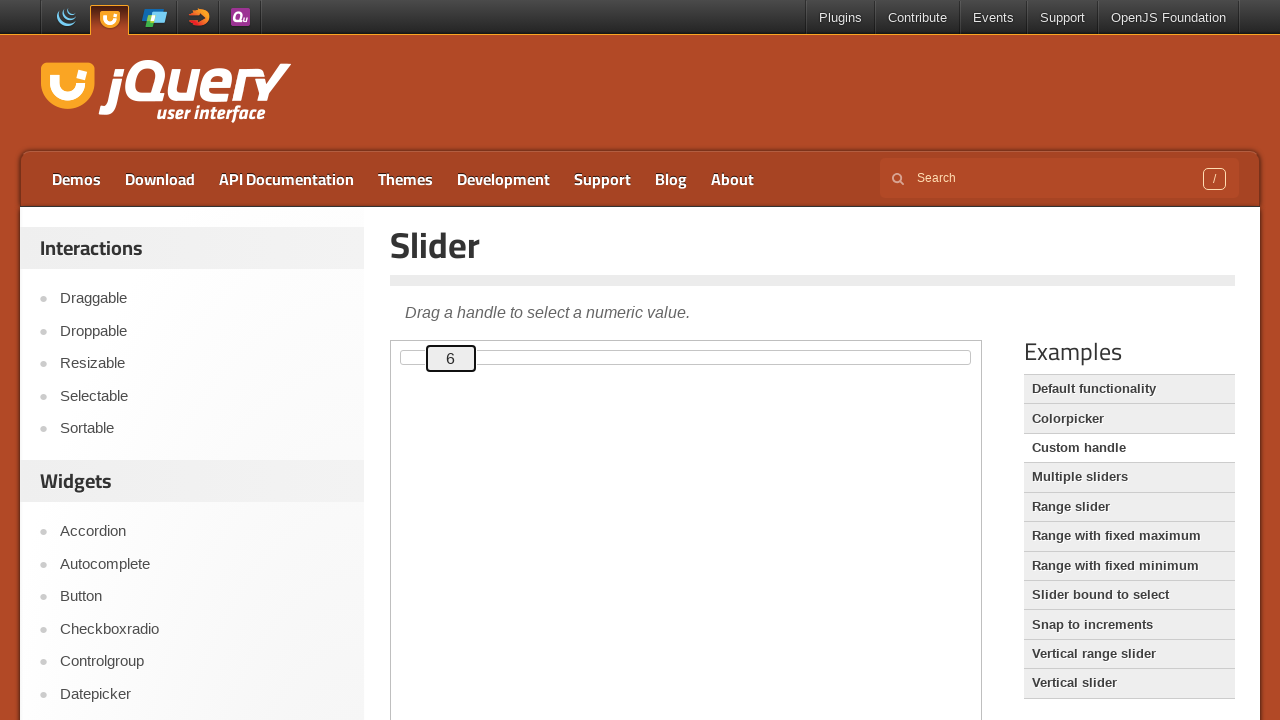

Pressed ArrowUp to move slider up on .demo-frame >> internal:control=enter-frame >> #custom-handle
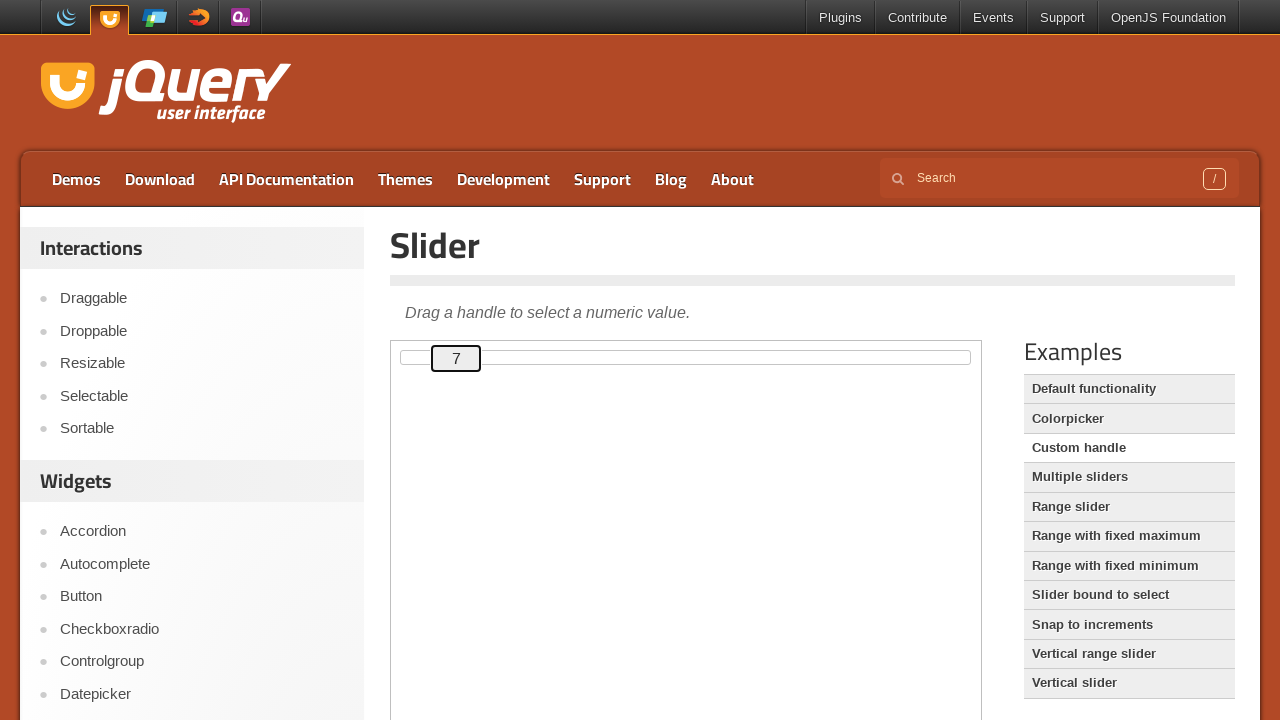

Waited 125ms for slider animation
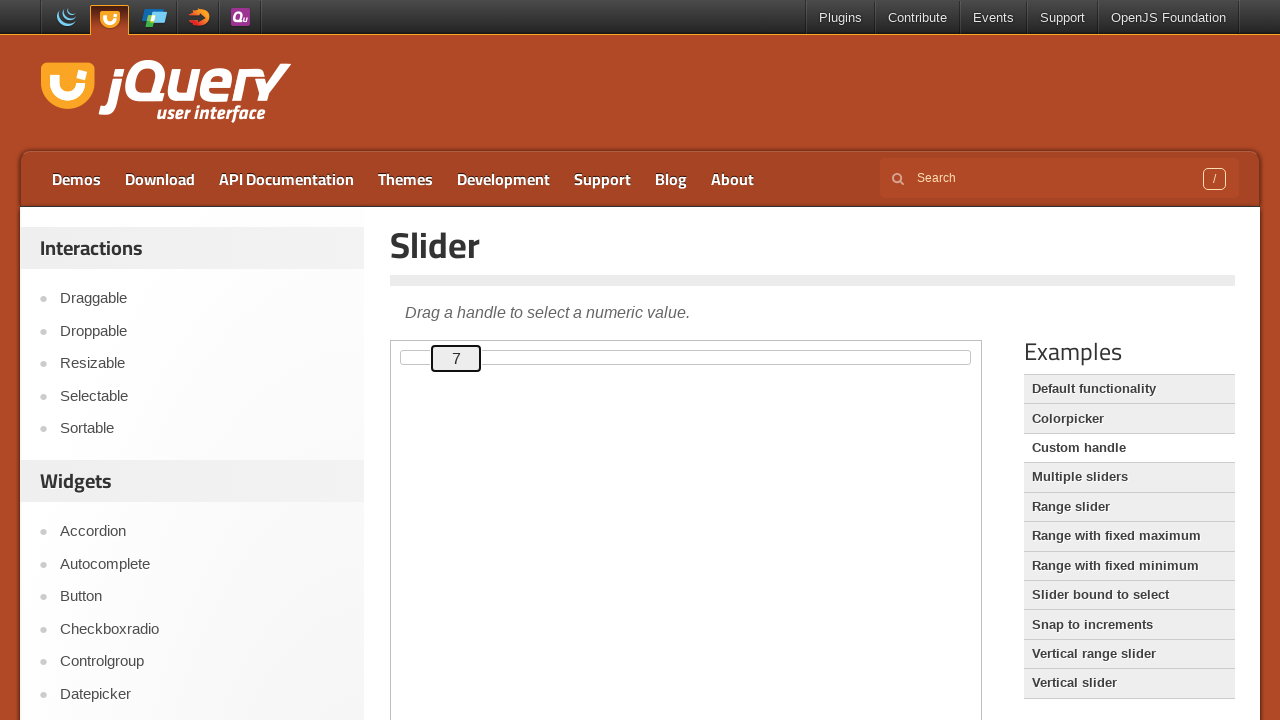

Pressed ArrowUp to move slider up on .demo-frame >> internal:control=enter-frame >> #custom-handle
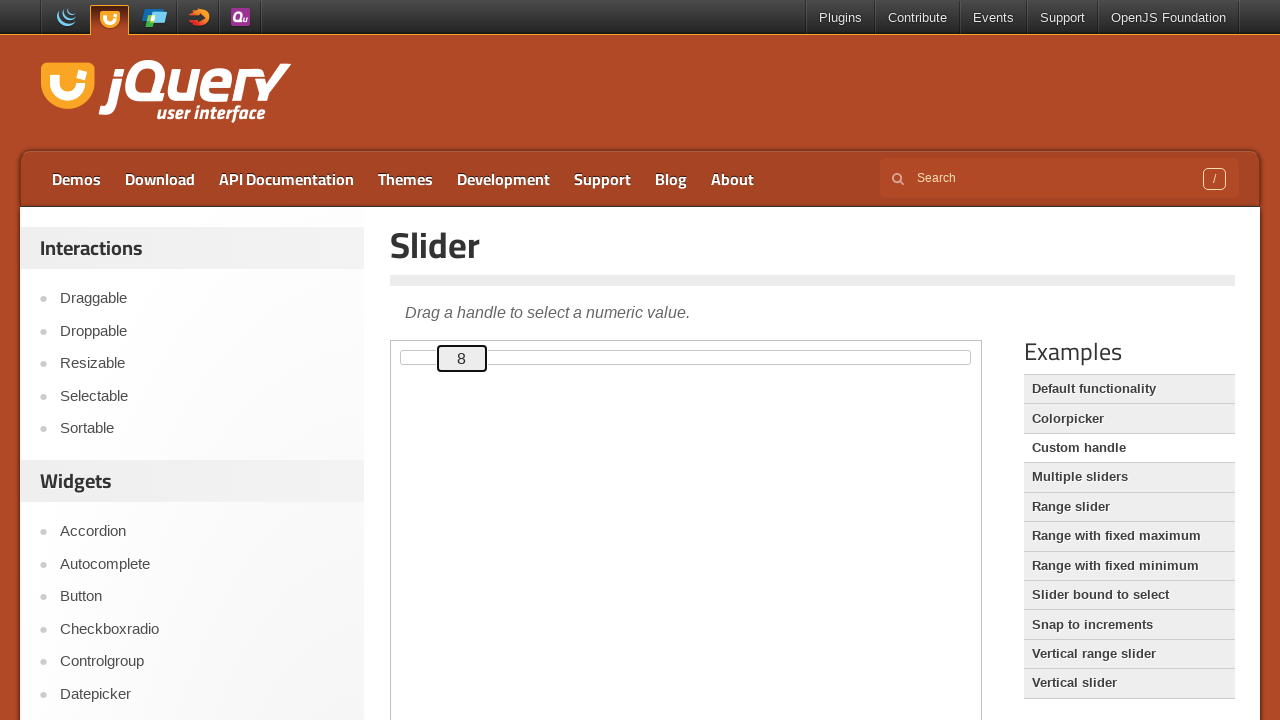

Waited 125ms for slider animation
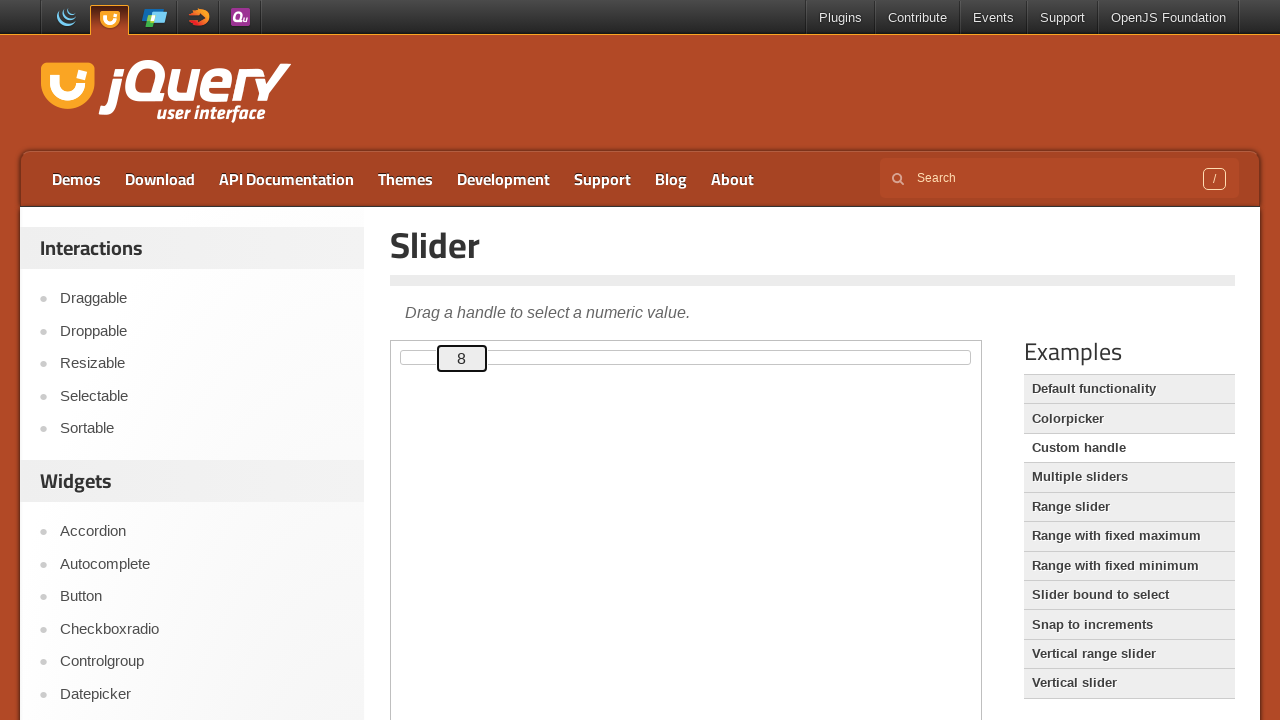

Pressed ArrowUp to move slider up on .demo-frame >> internal:control=enter-frame >> #custom-handle
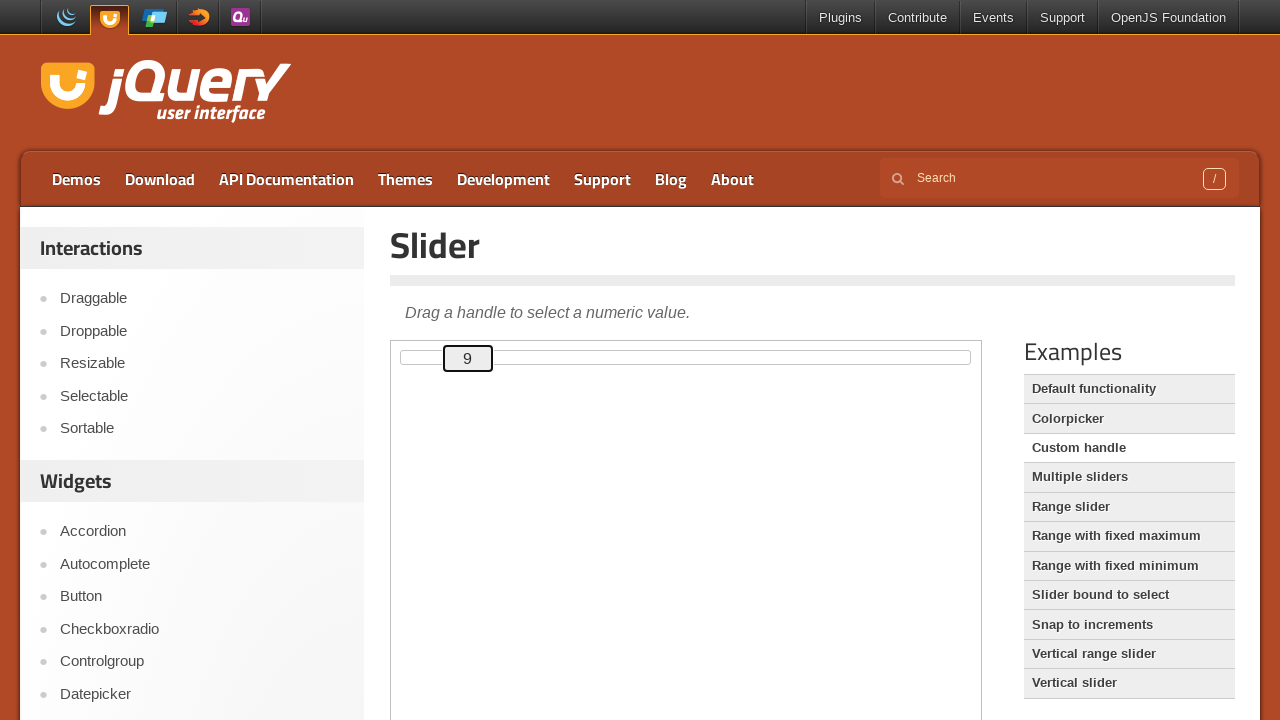

Waited 125ms for slider animation
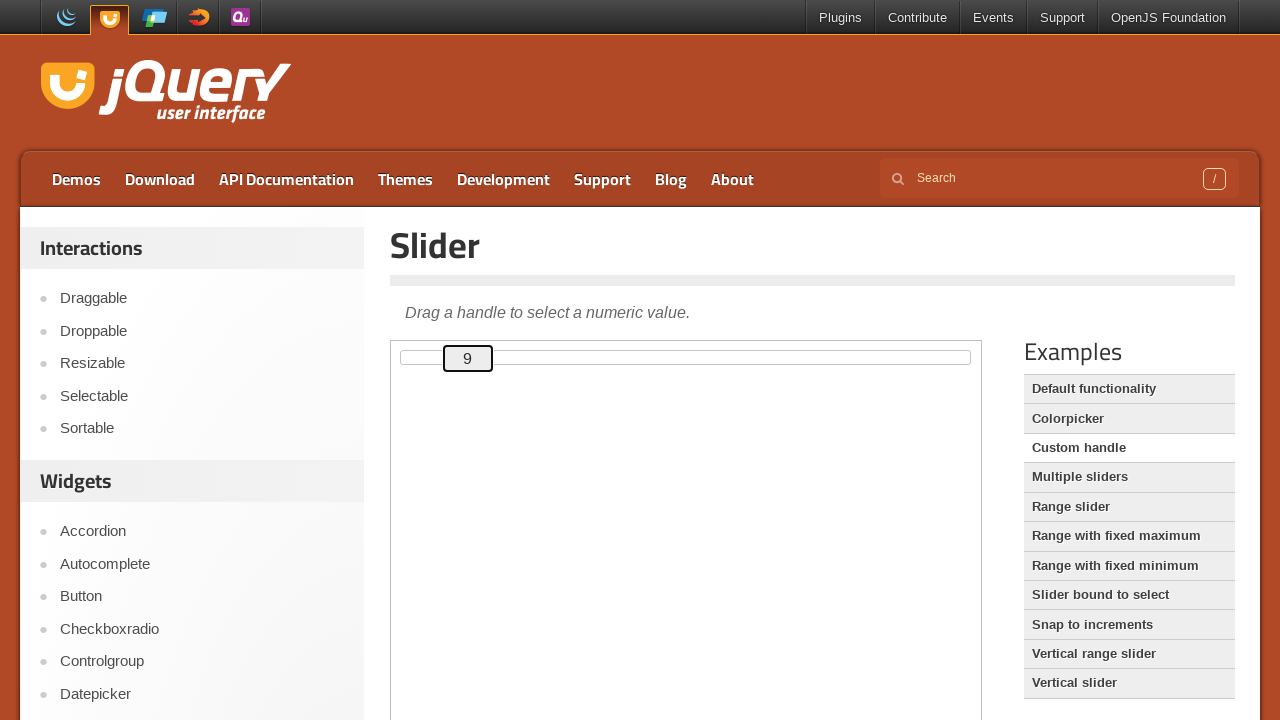

Pressed ArrowUp to move slider up on .demo-frame >> internal:control=enter-frame >> #custom-handle
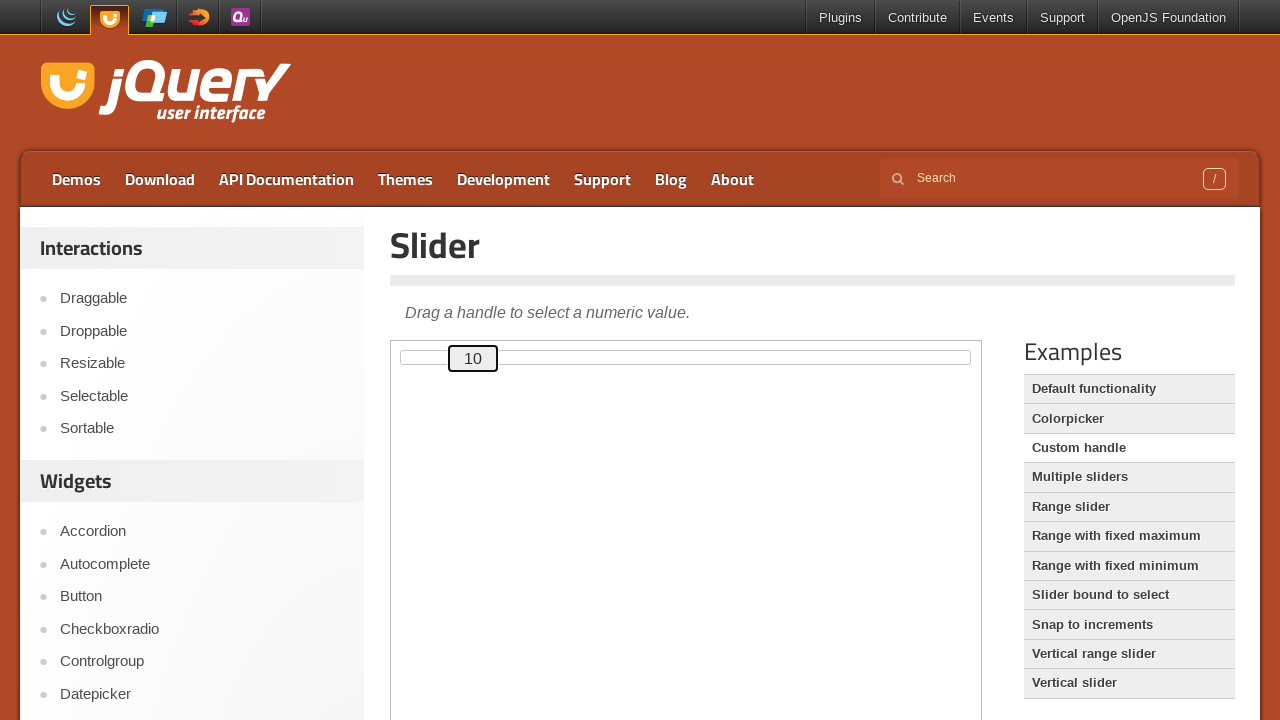

Waited 125ms for slider animation
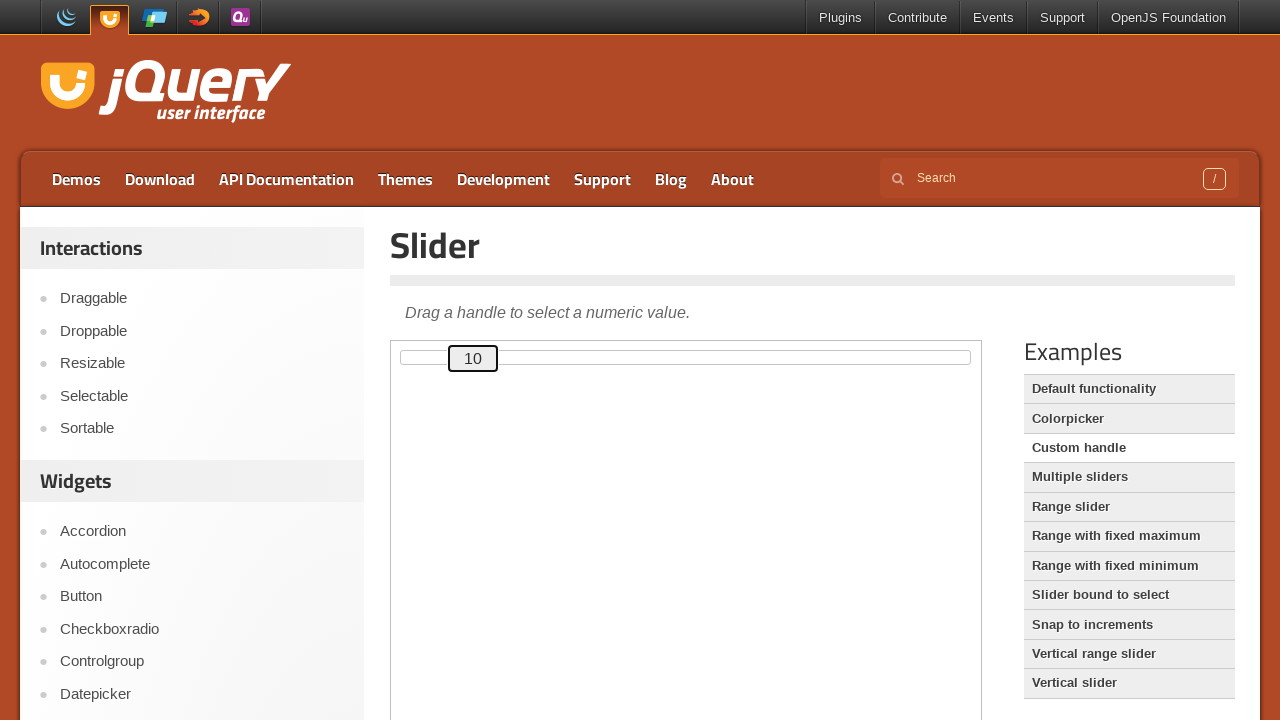

Pressed ArrowUp to move slider up on .demo-frame >> internal:control=enter-frame >> #custom-handle
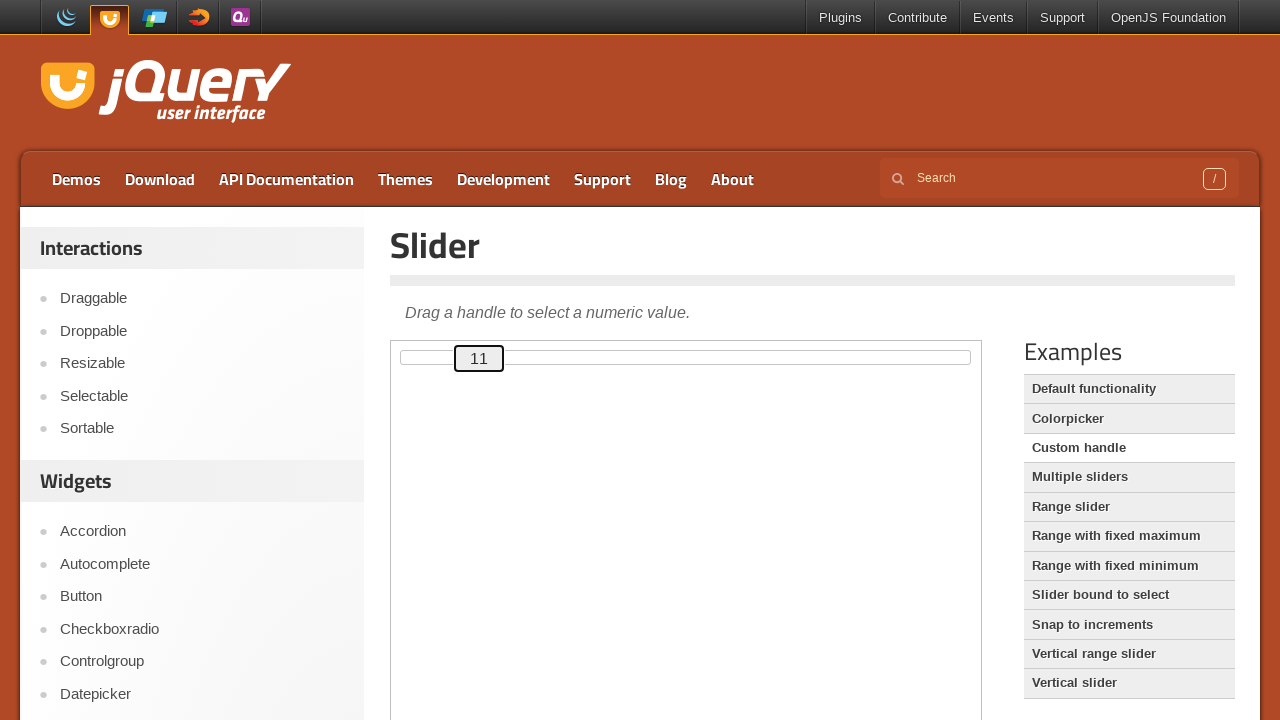

Waited 125ms for slider animation
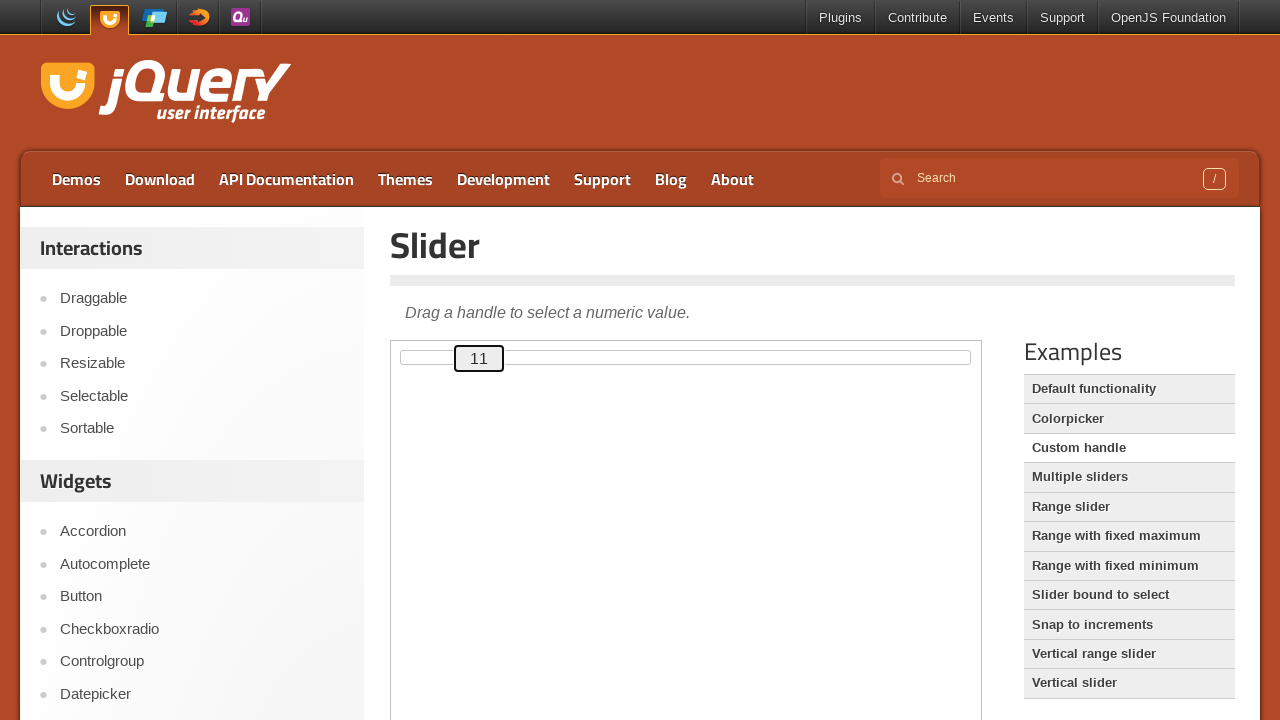

Pressed ArrowUp to move slider up on .demo-frame >> internal:control=enter-frame >> #custom-handle
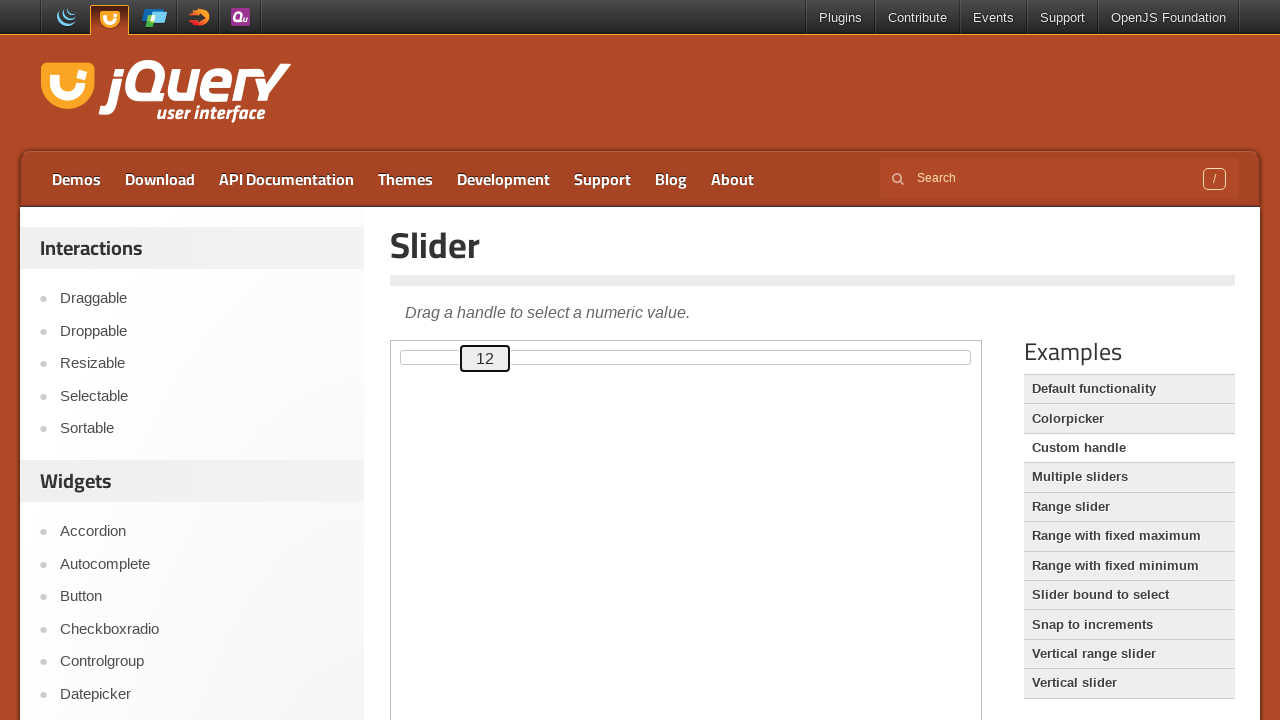

Waited 125ms for slider animation
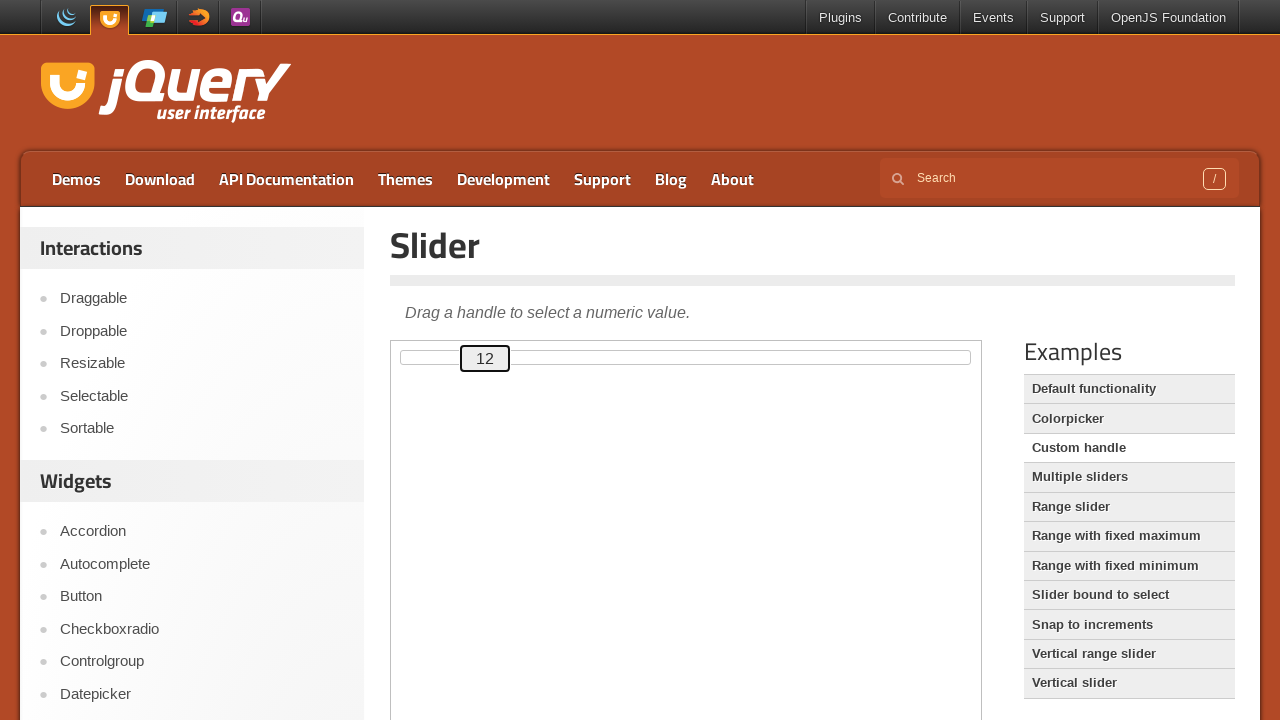

Pressed ArrowUp to move slider up on .demo-frame >> internal:control=enter-frame >> #custom-handle
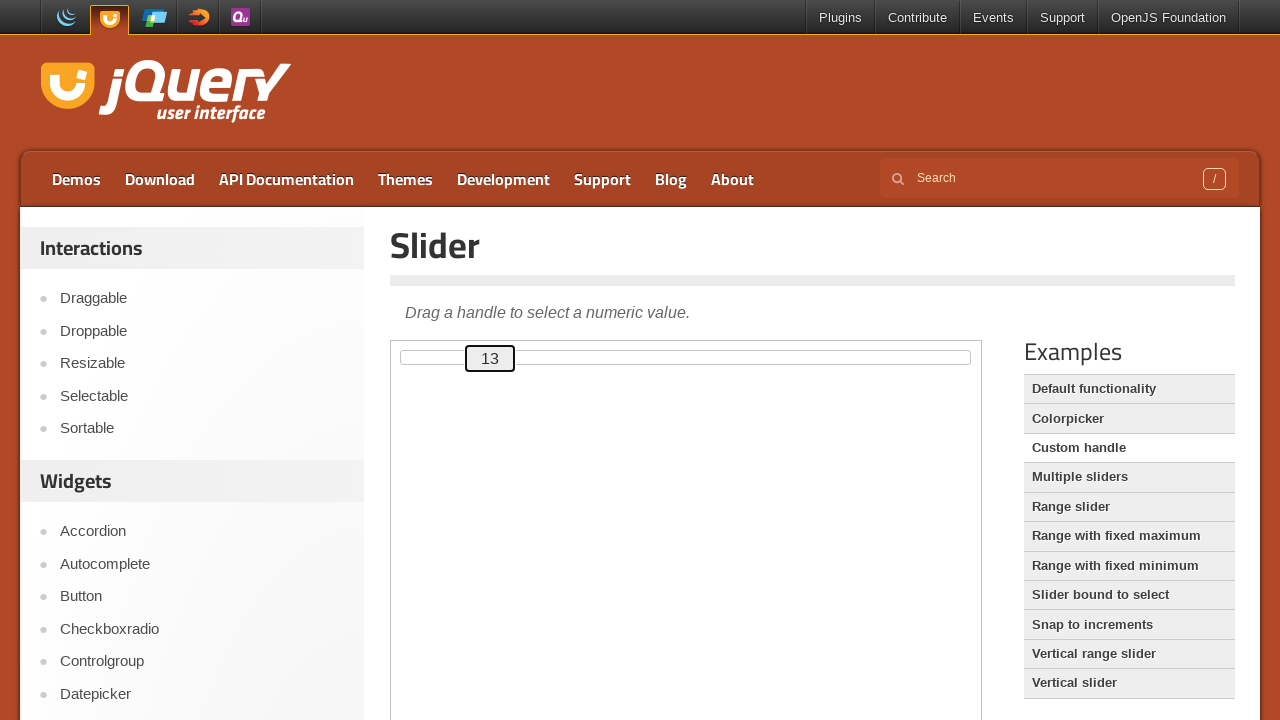

Waited 125ms for slider animation
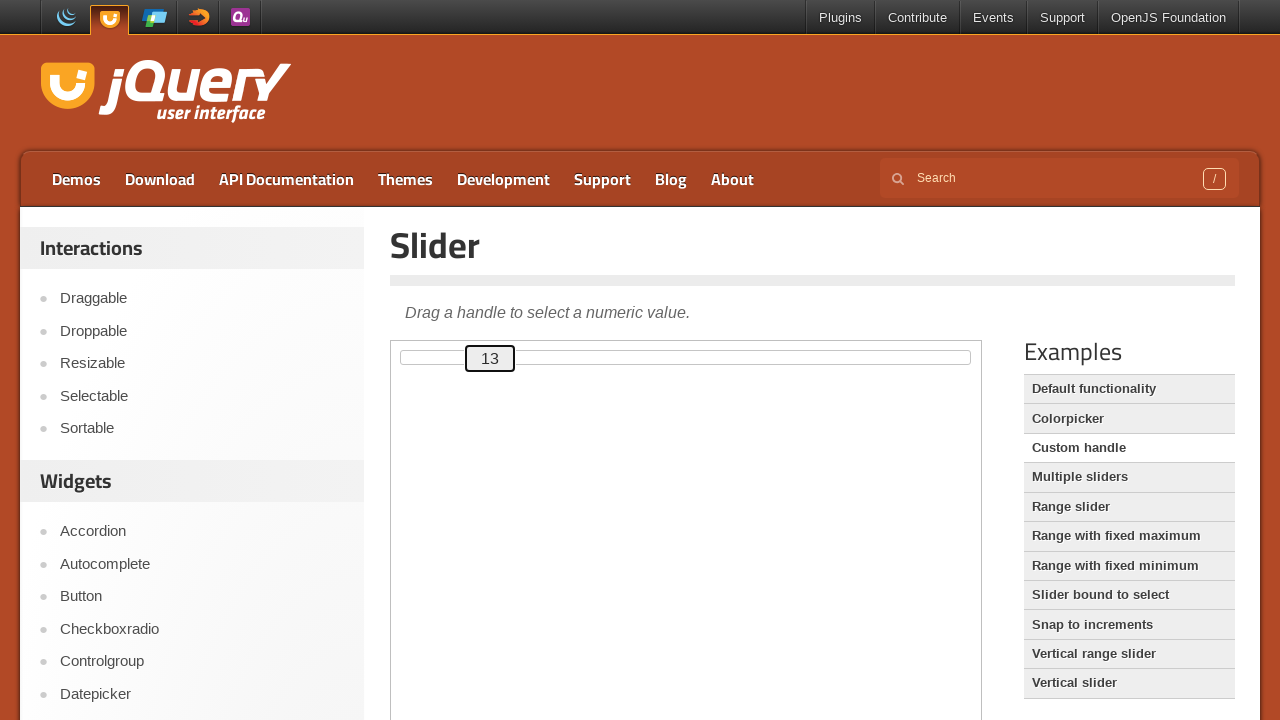

Read current slider value before final move: 13
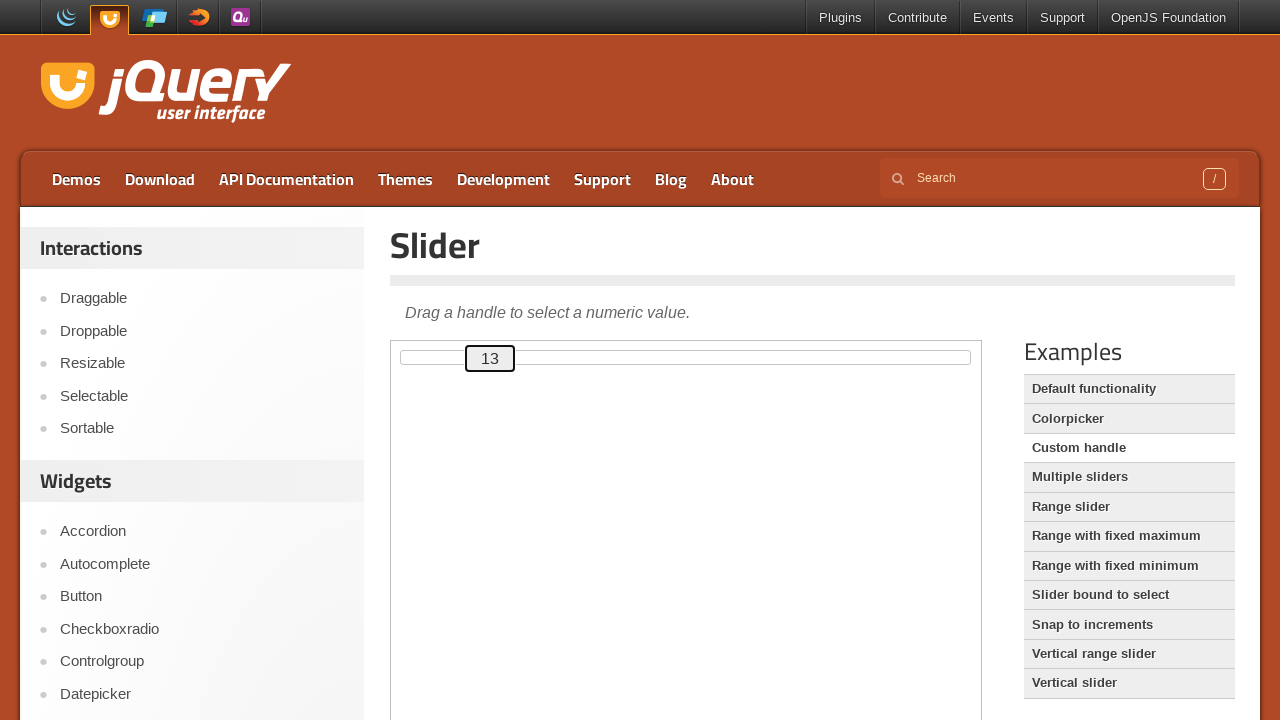

Pressed ArrowUp to move slider towards 100 on .demo-frame >> internal:control=enter-frame >> #custom-handle
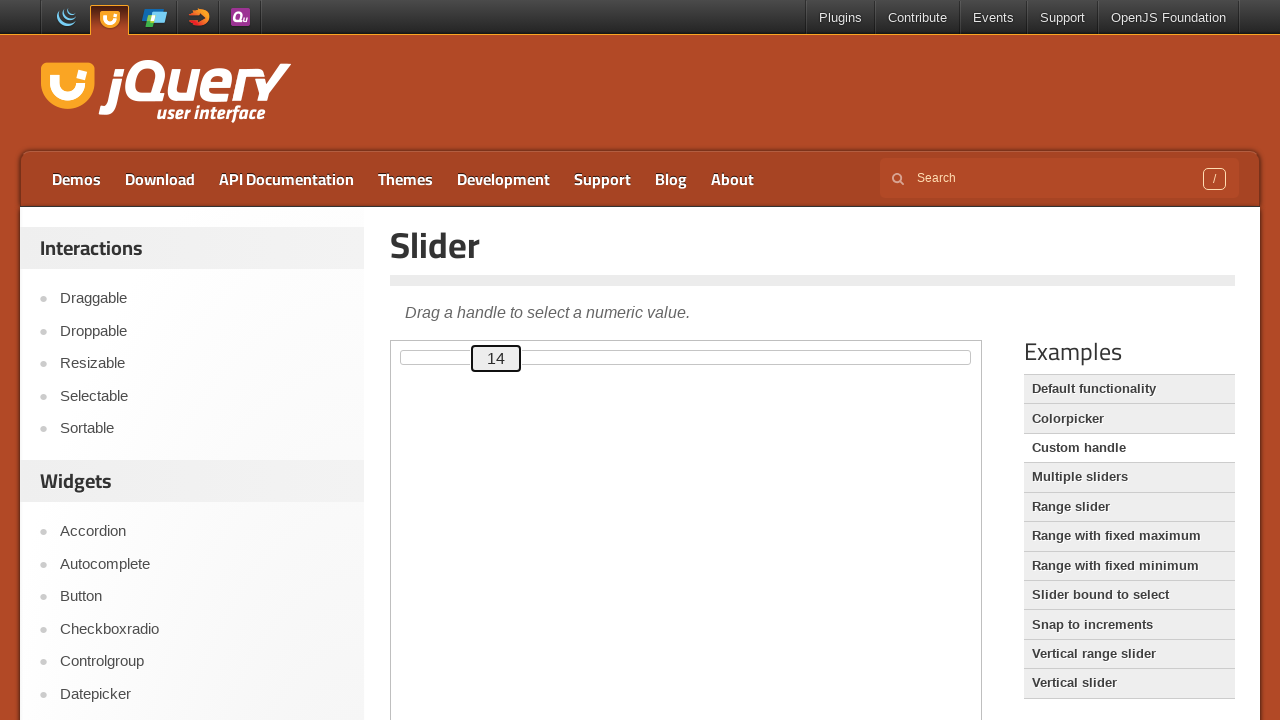

Waited 125ms for slider animation
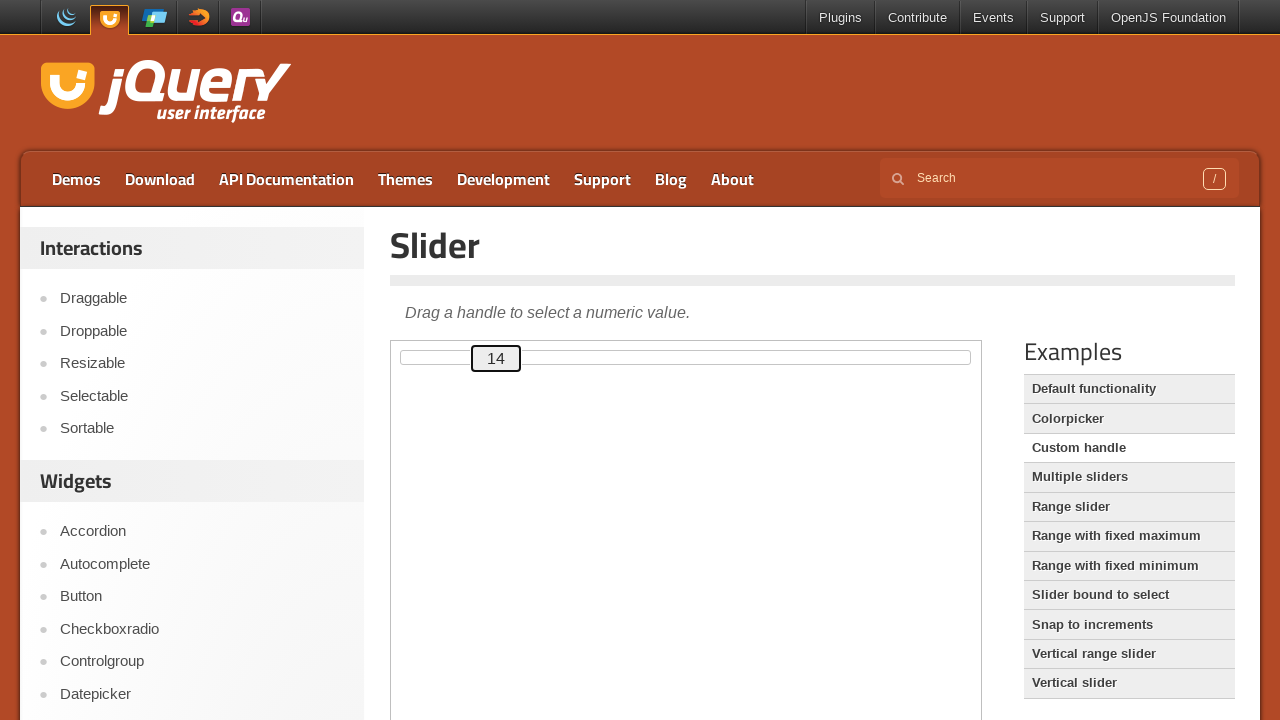

Pressed ArrowUp to move slider towards 100 on .demo-frame >> internal:control=enter-frame >> #custom-handle
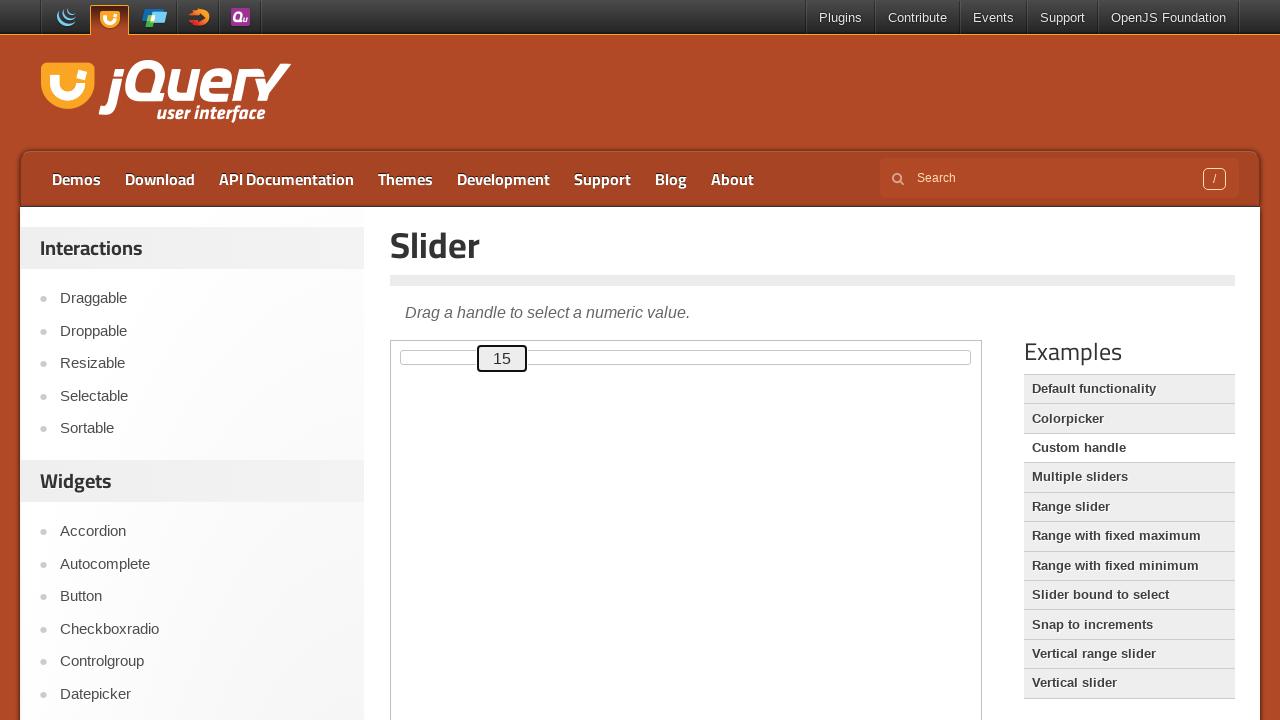

Waited 125ms for slider animation
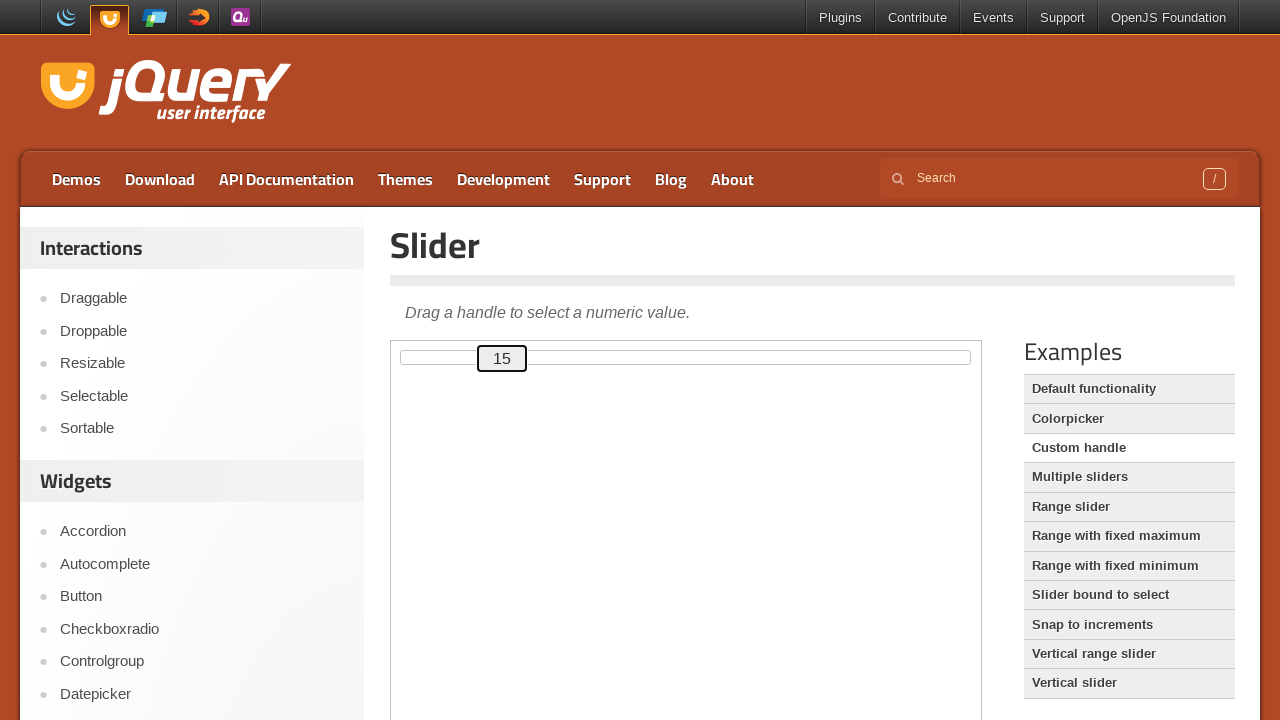

Pressed ArrowUp to move slider towards 100 on .demo-frame >> internal:control=enter-frame >> #custom-handle
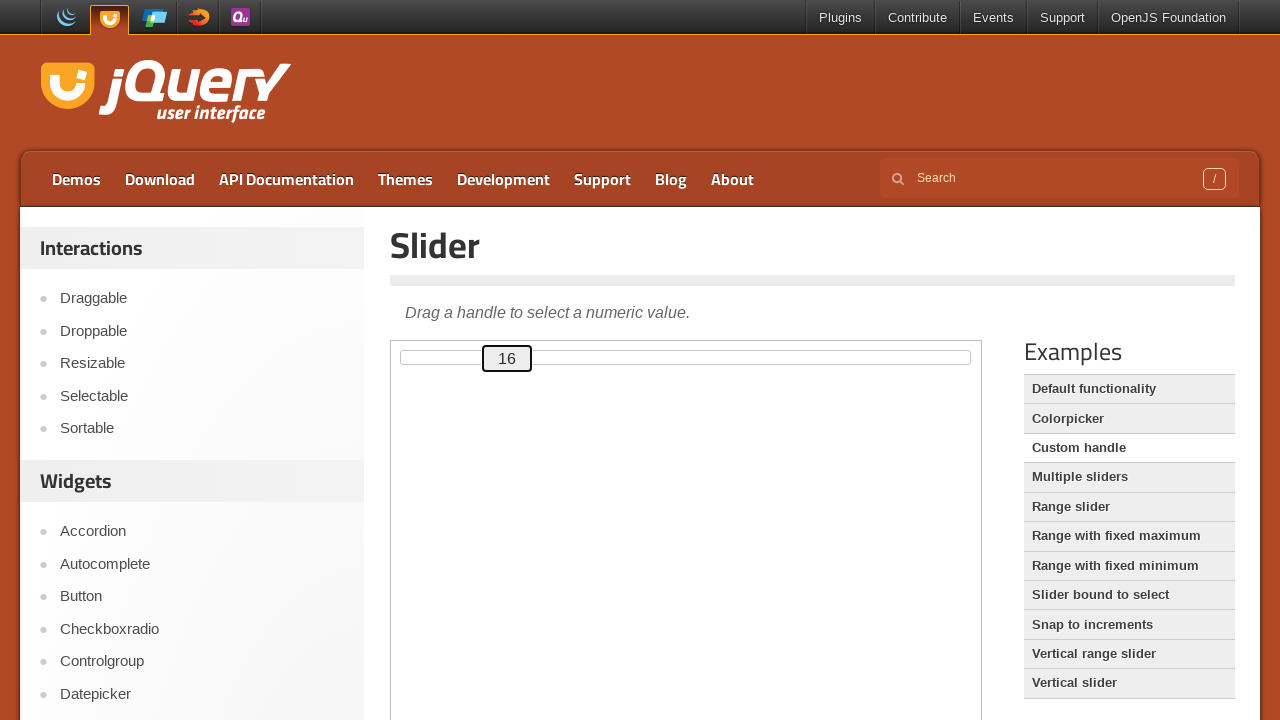

Waited 125ms for slider animation
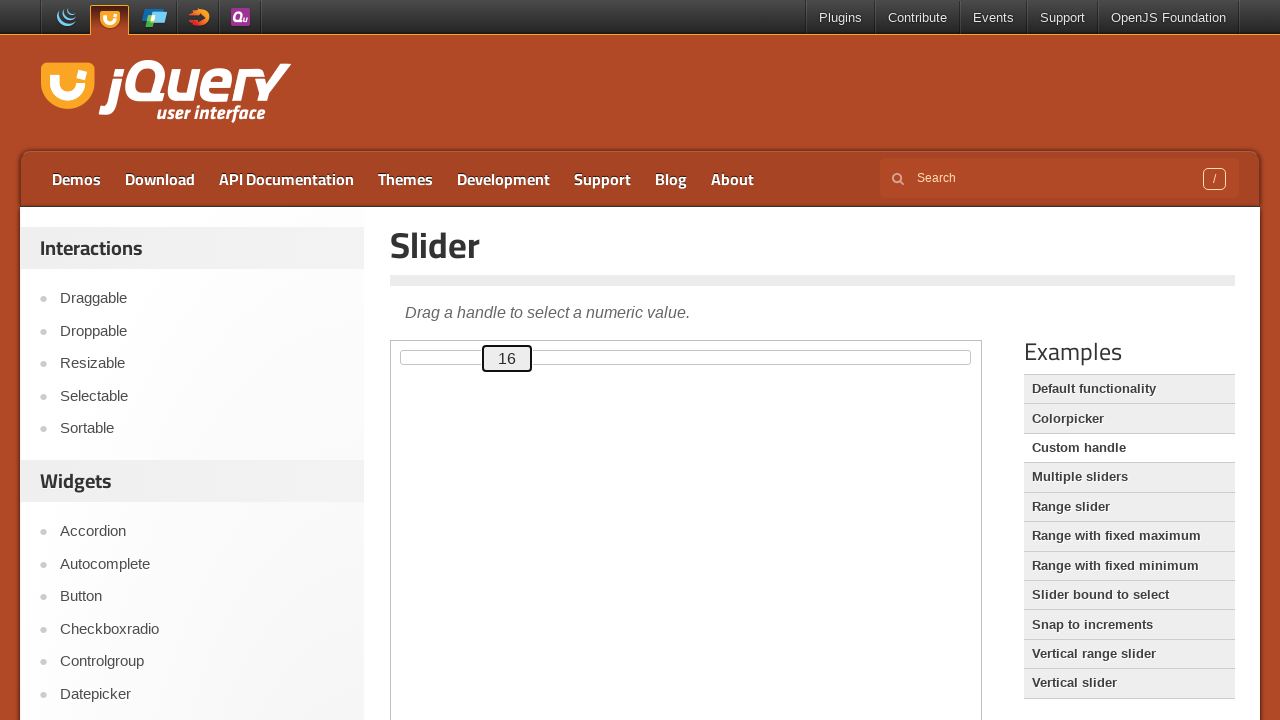

Pressed ArrowUp to move slider towards 100 on .demo-frame >> internal:control=enter-frame >> #custom-handle
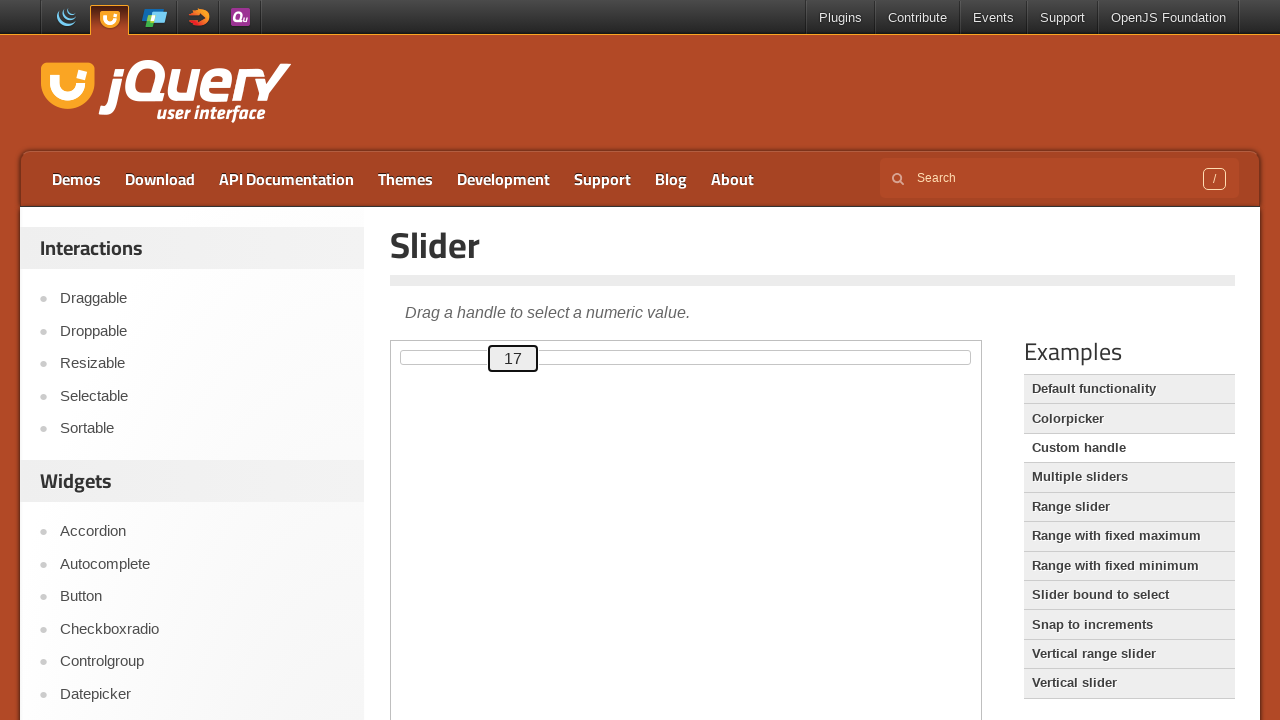

Waited 125ms for slider animation
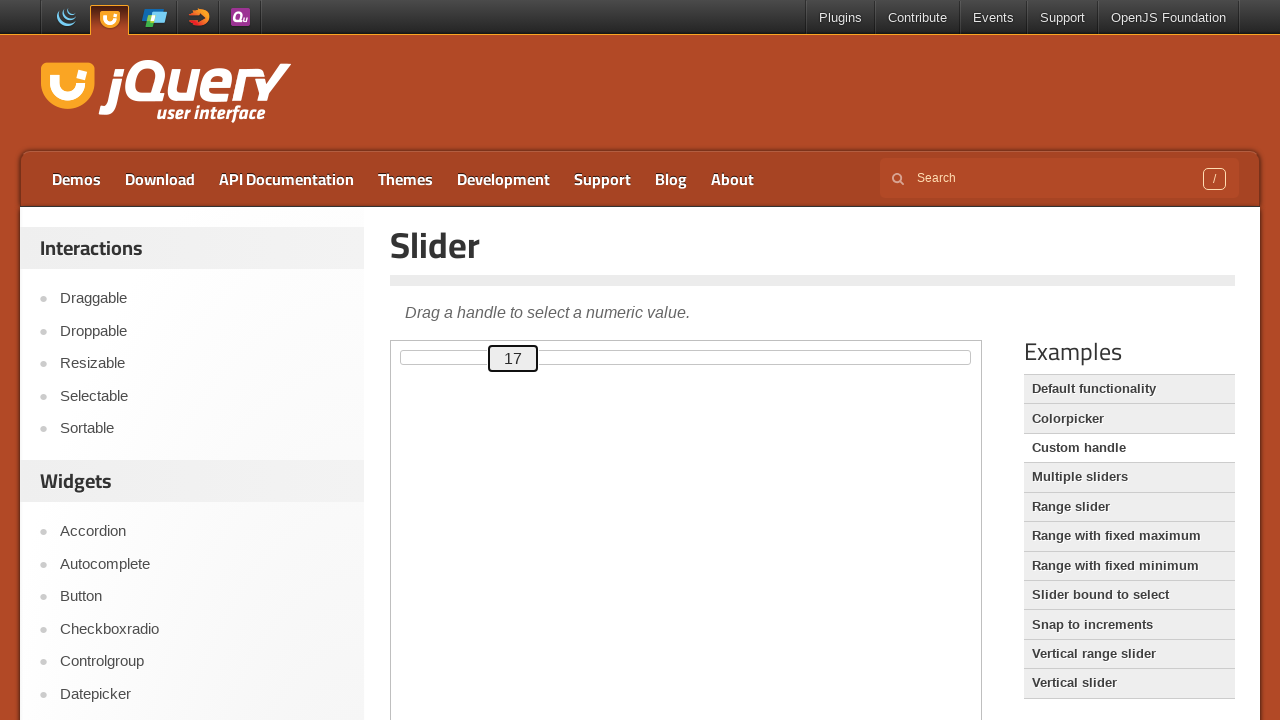

Pressed ArrowUp to move slider towards 100 on .demo-frame >> internal:control=enter-frame >> #custom-handle
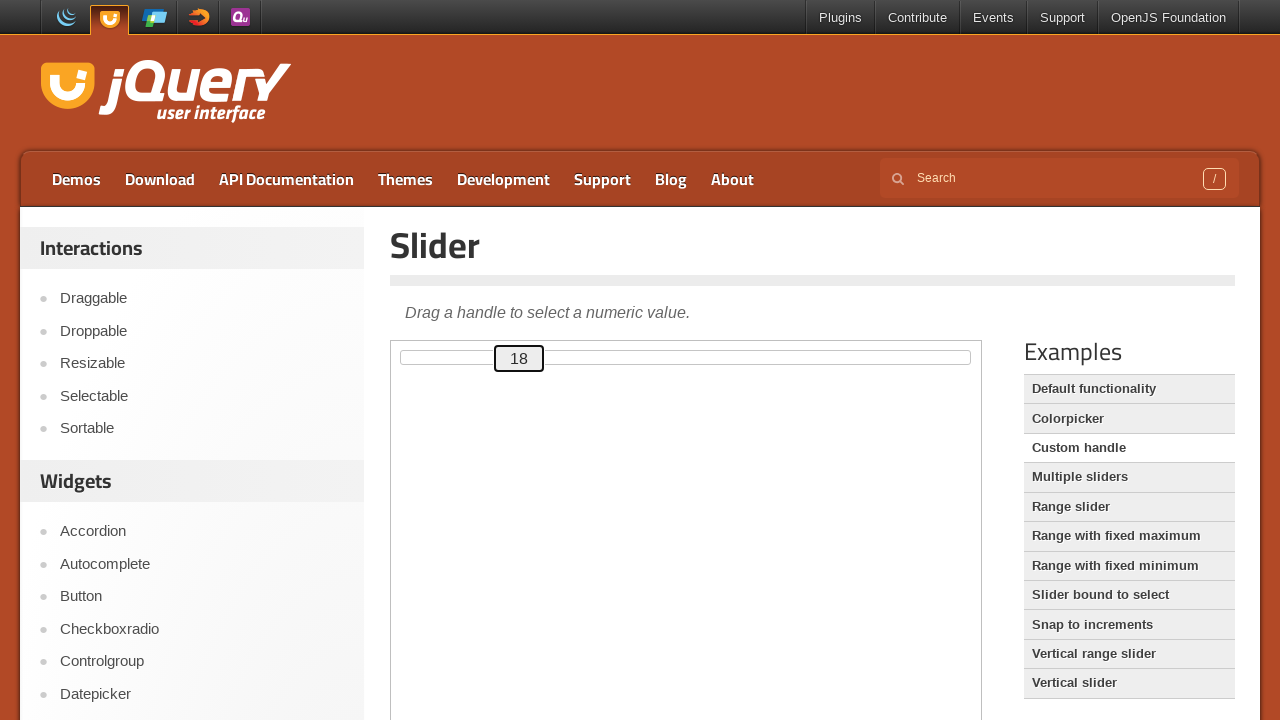

Waited 125ms for slider animation
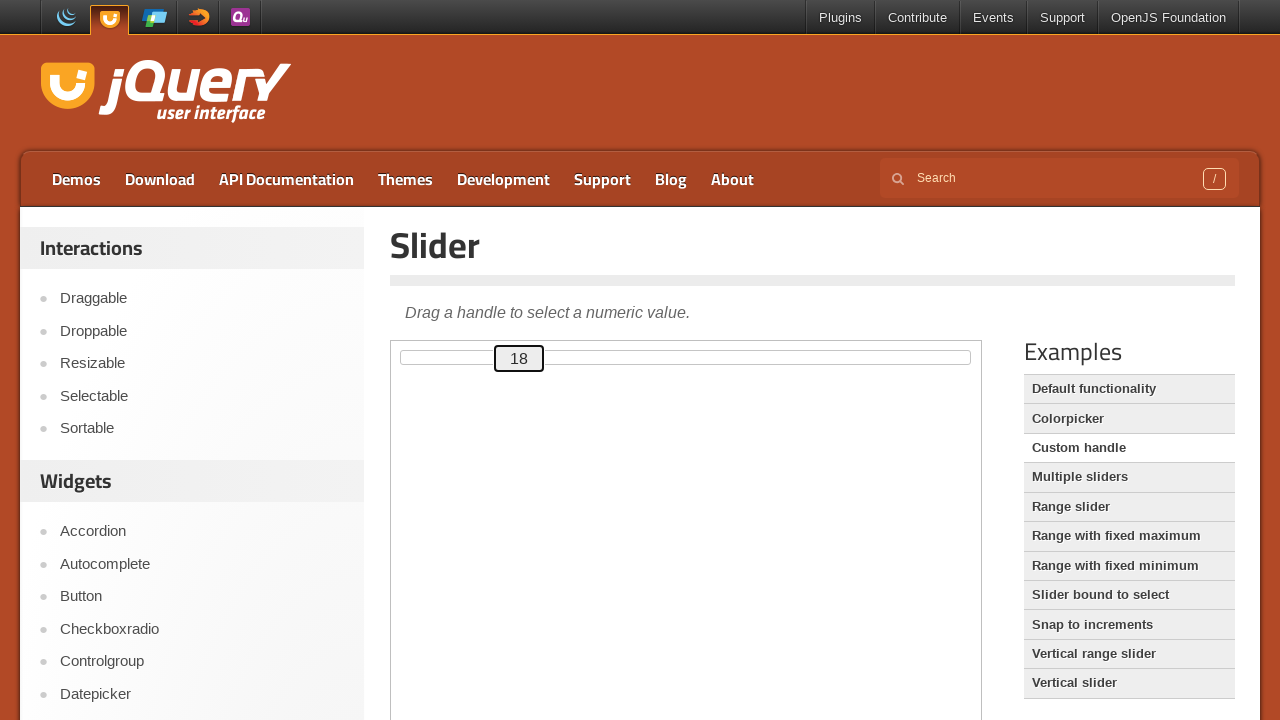

Pressed ArrowUp to move slider towards 100 on .demo-frame >> internal:control=enter-frame >> #custom-handle
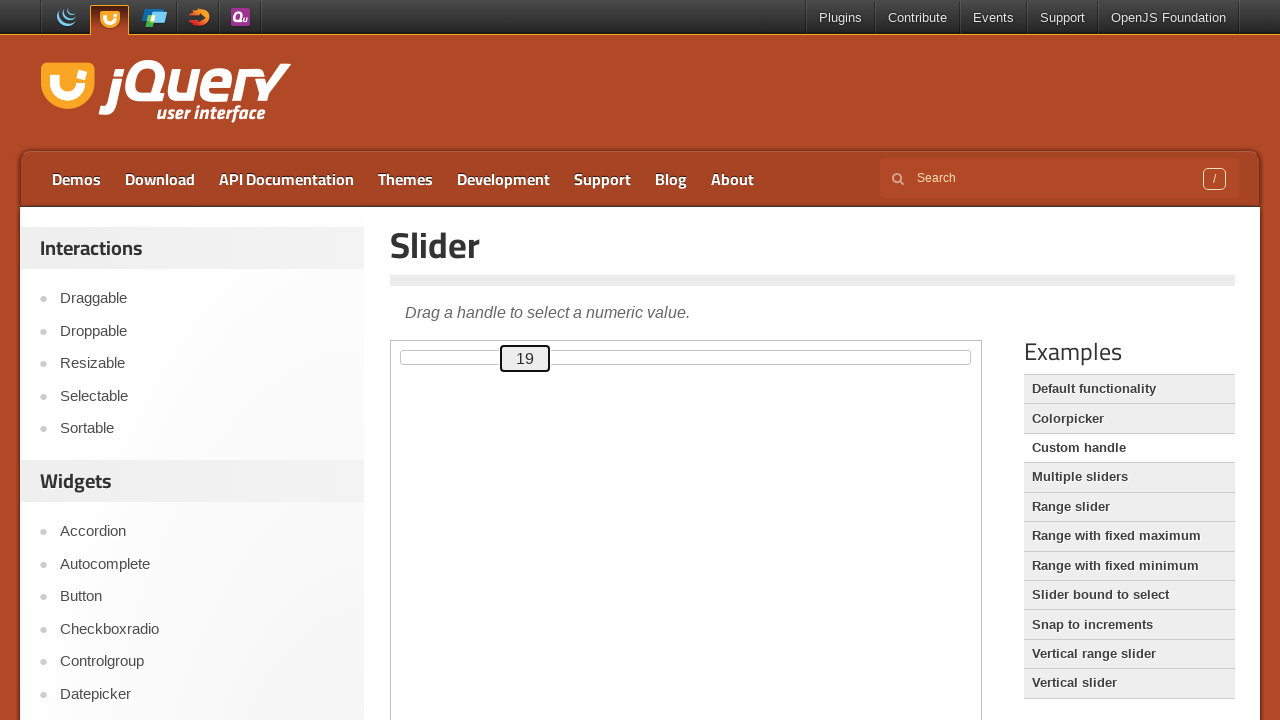

Waited 125ms for slider animation
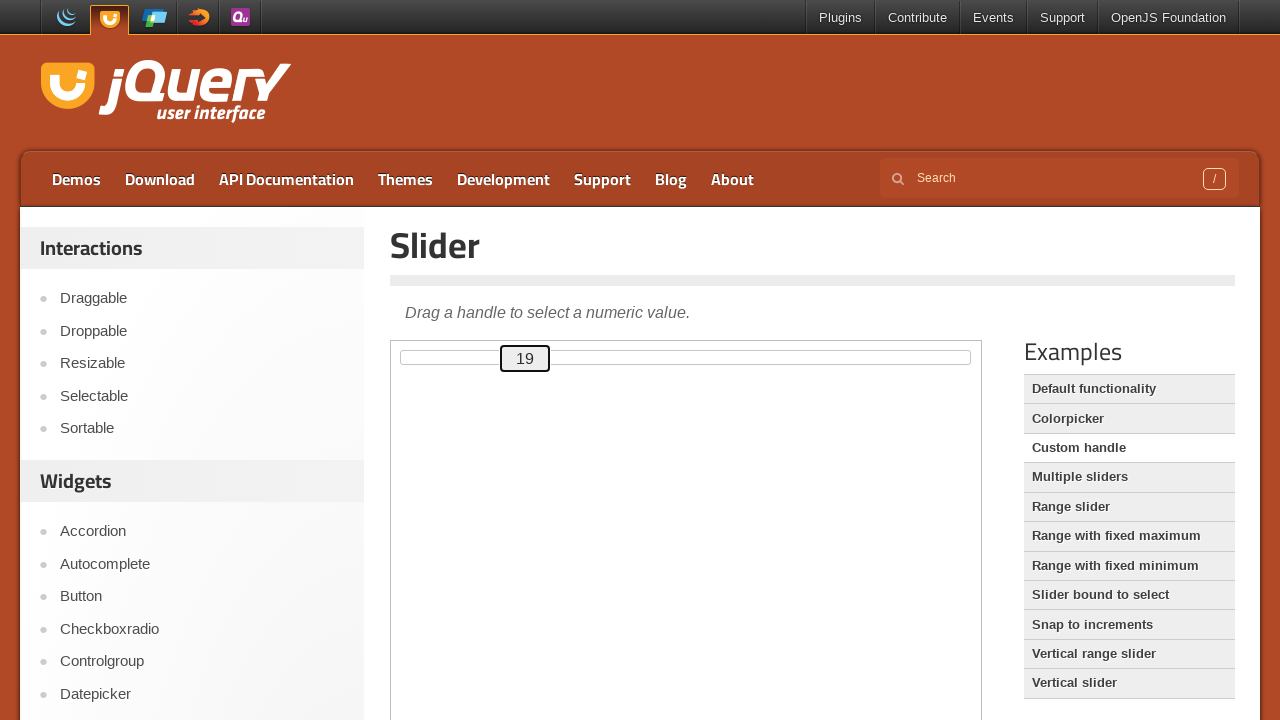

Pressed ArrowUp to move slider towards 100 on .demo-frame >> internal:control=enter-frame >> #custom-handle
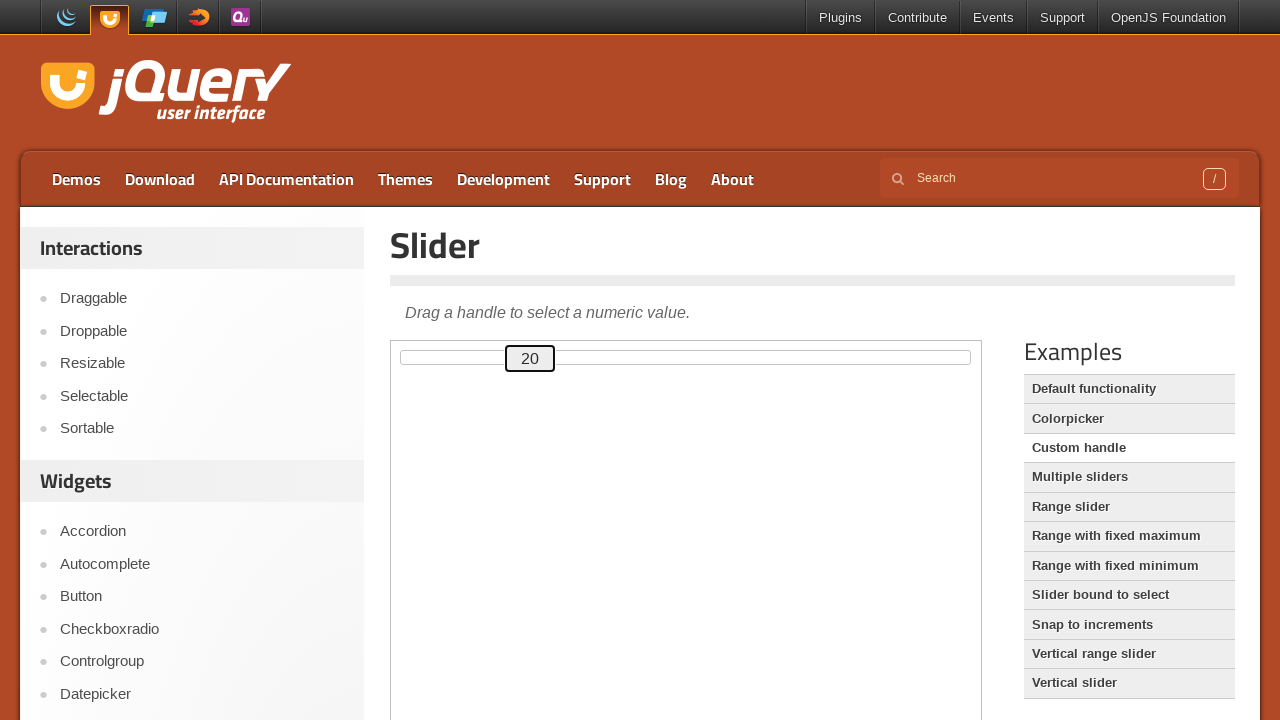

Waited 125ms for slider animation
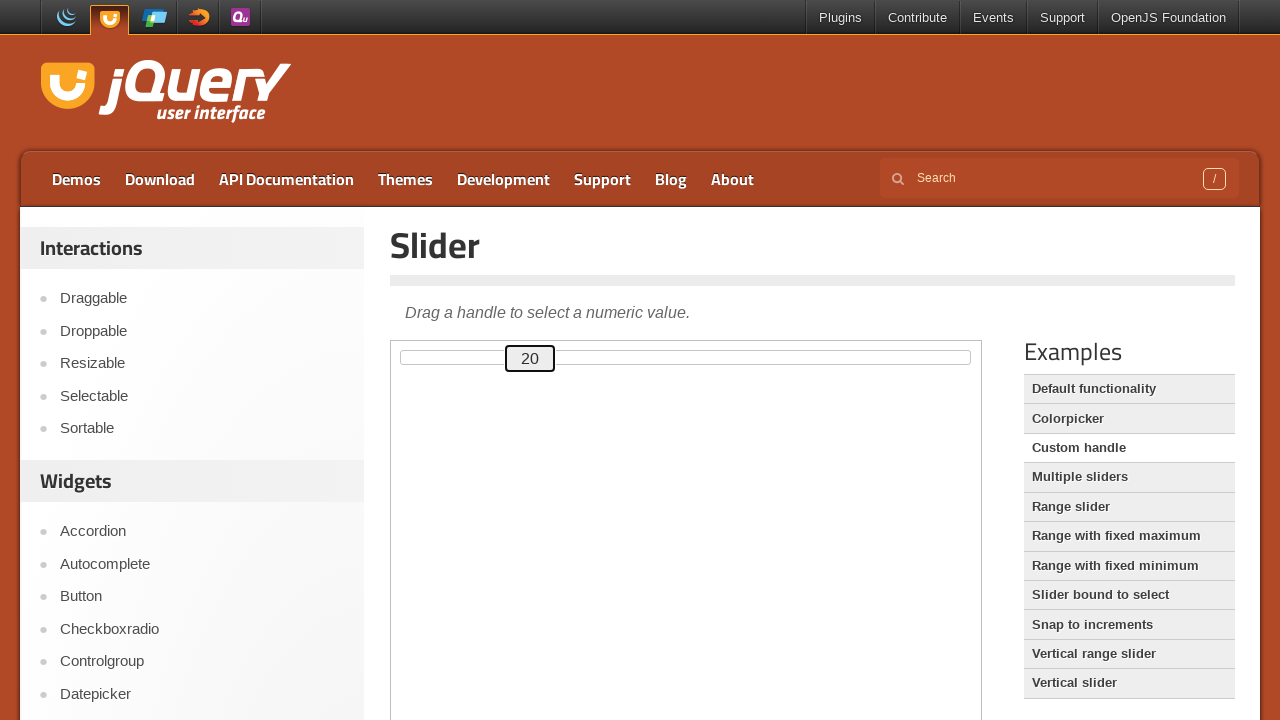

Pressed ArrowUp to move slider towards 100 on .demo-frame >> internal:control=enter-frame >> #custom-handle
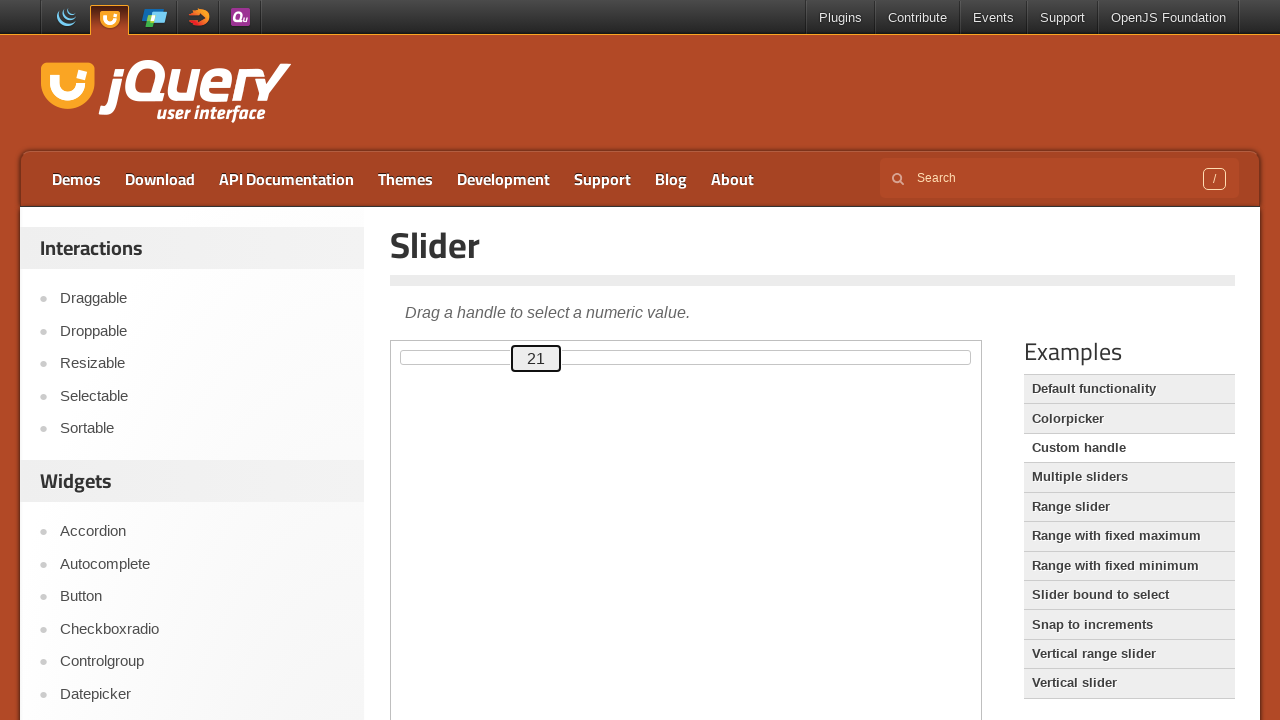

Waited 125ms for slider animation
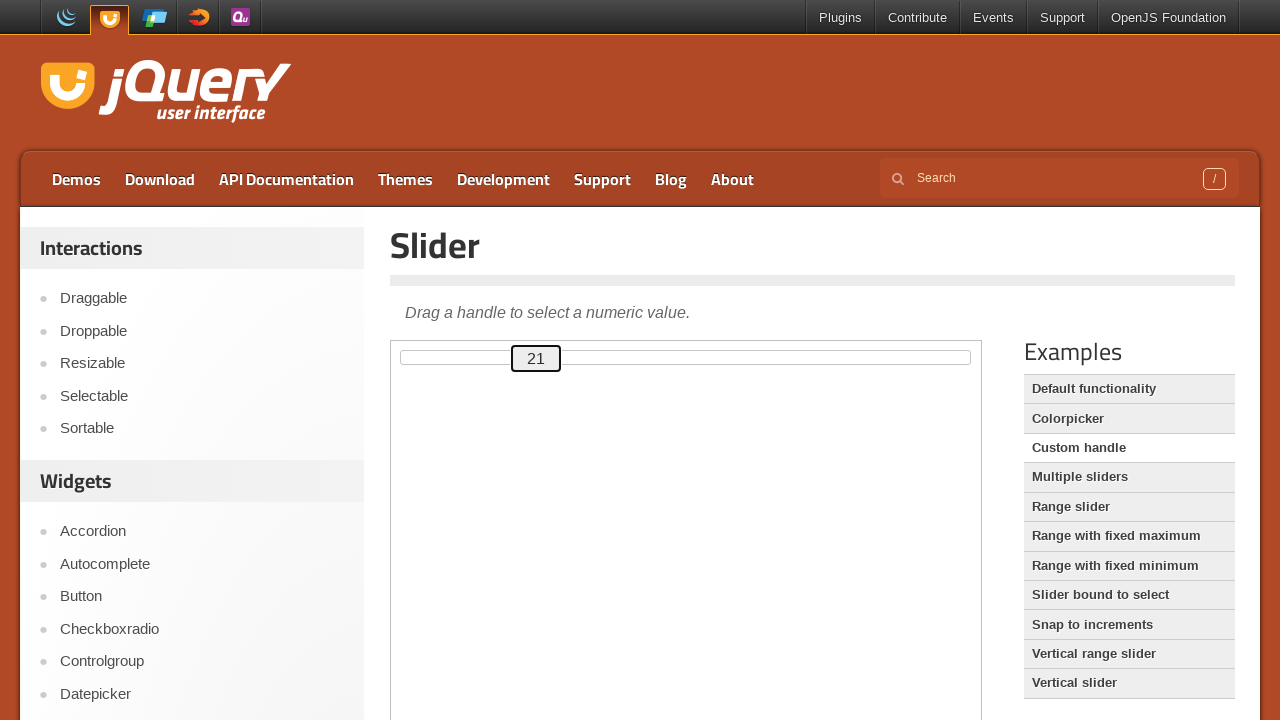

Pressed ArrowUp to move slider towards 100 on .demo-frame >> internal:control=enter-frame >> #custom-handle
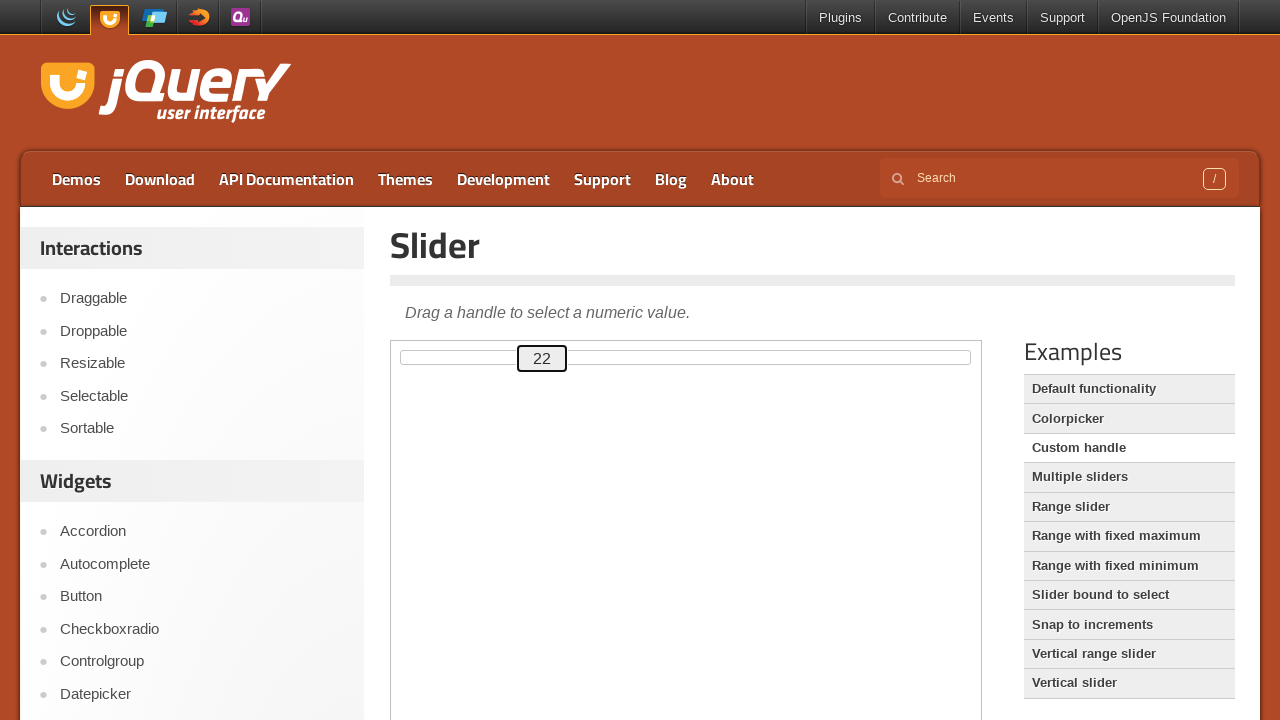

Waited 125ms for slider animation
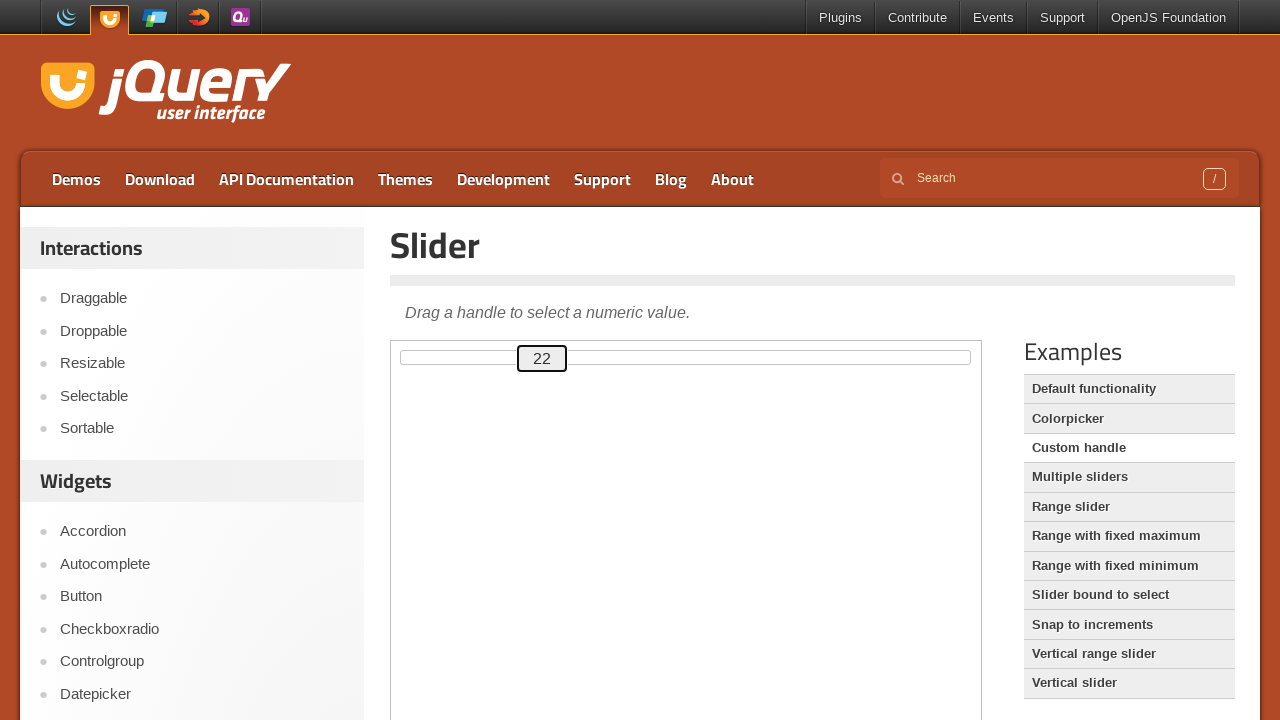

Pressed ArrowUp to move slider towards 100 on .demo-frame >> internal:control=enter-frame >> #custom-handle
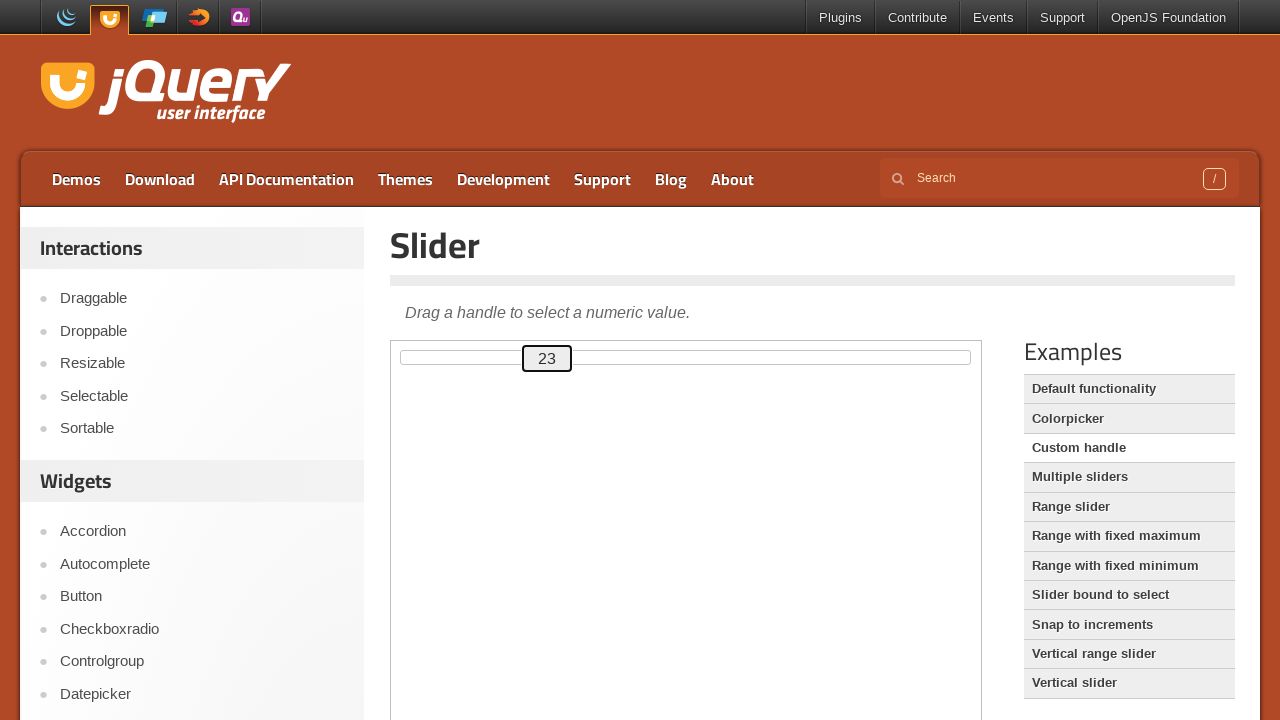

Waited 125ms for slider animation
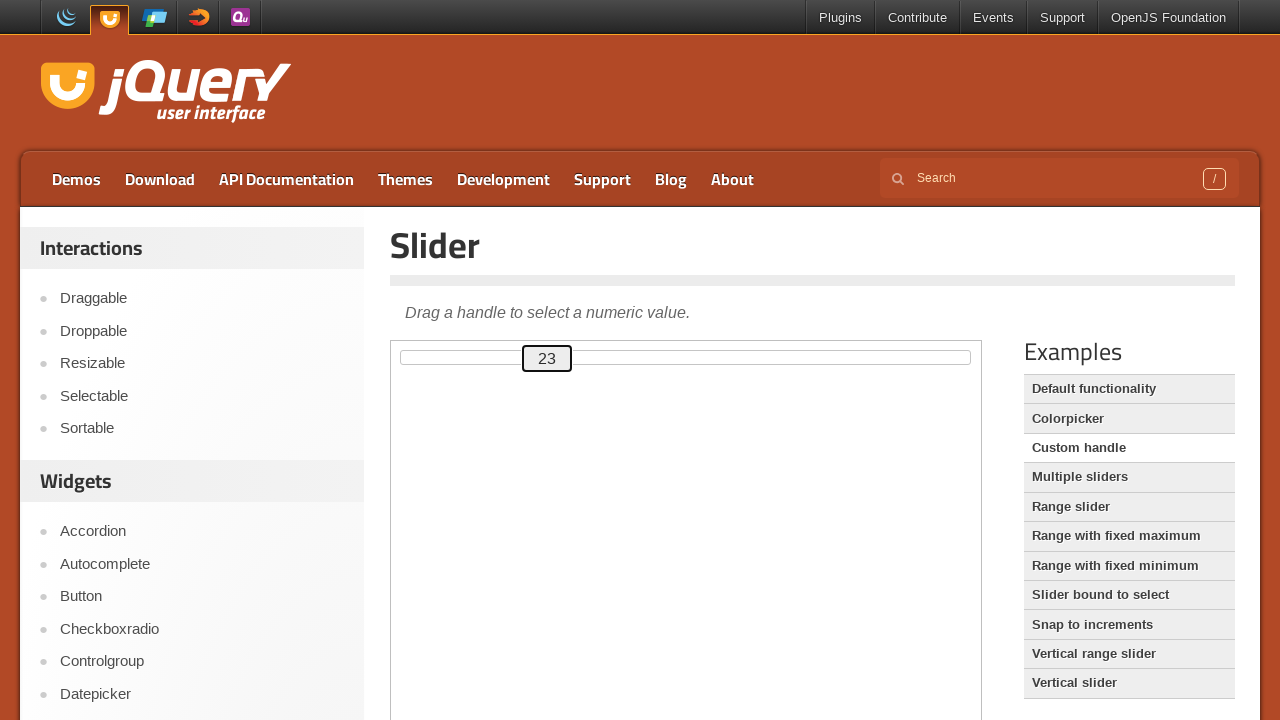

Pressed ArrowUp to move slider towards 100 on .demo-frame >> internal:control=enter-frame >> #custom-handle
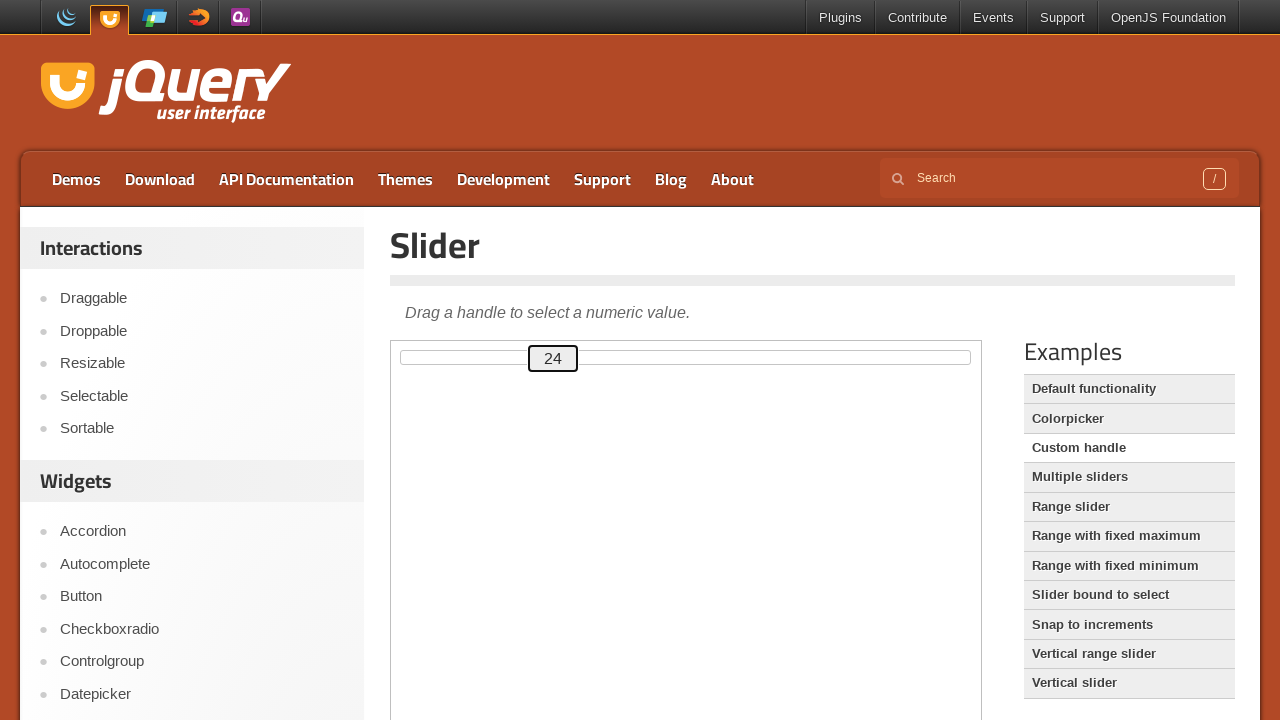

Waited 125ms for slider animation
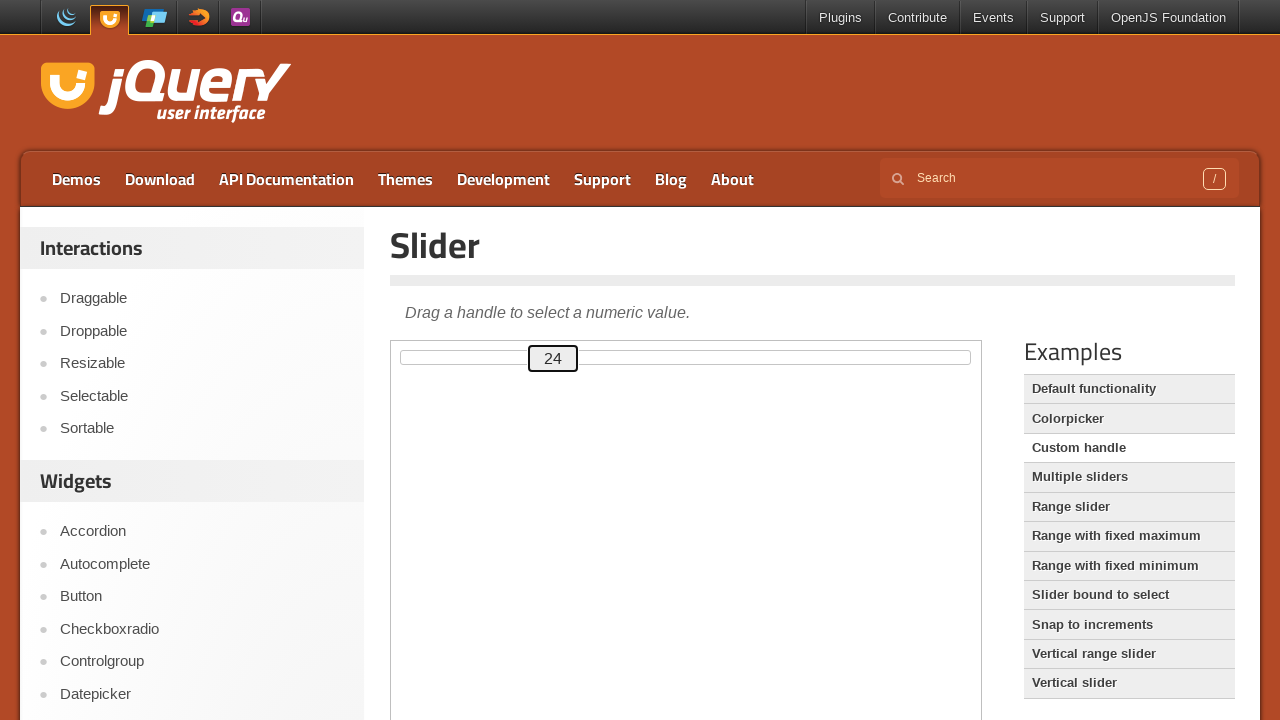

Pressed ArrowUp to move slider towards 100 on .demo-frame >> internal:control=enter-frame >> #custom-handle
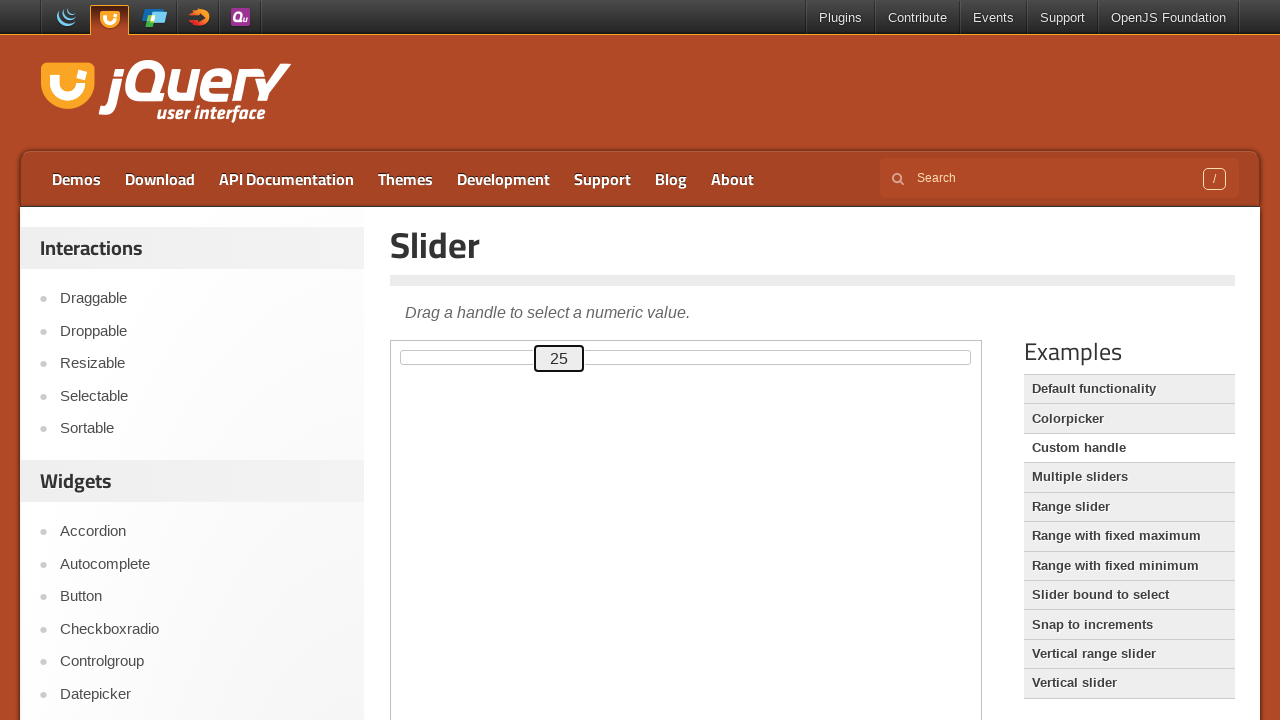

Waited 125ms for slider animation
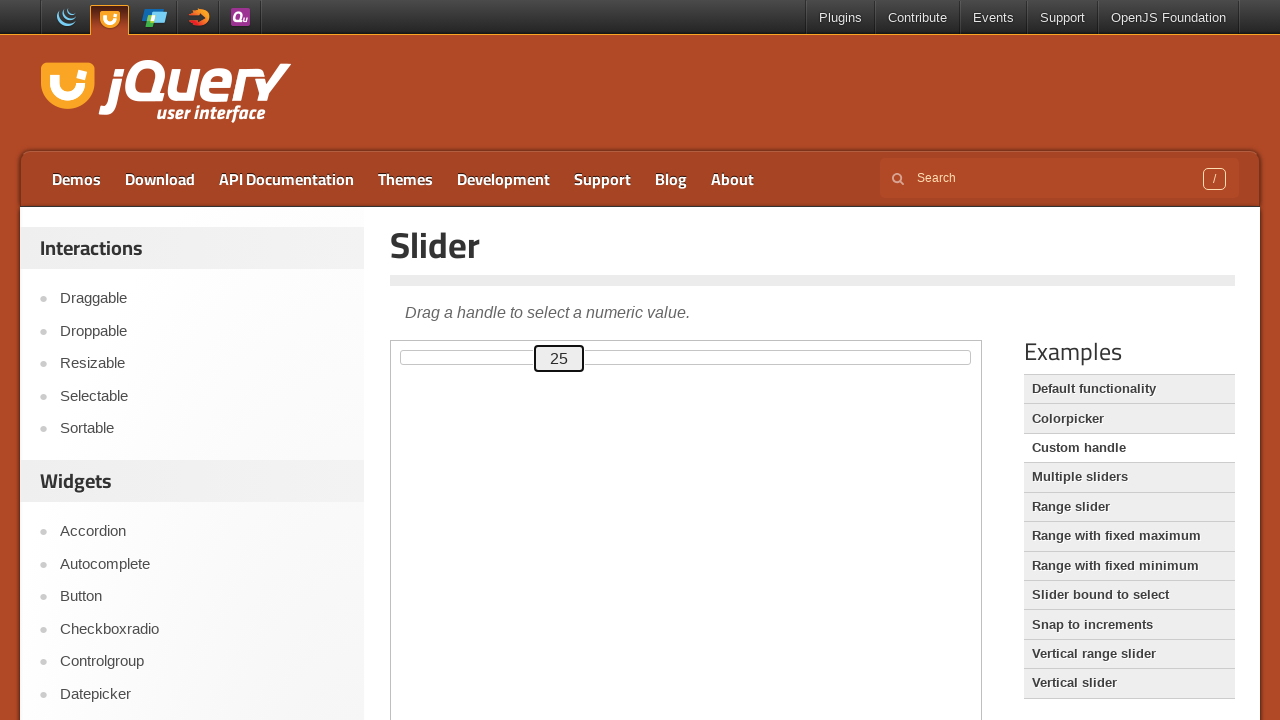

Pressed ArrowUp to move slider towards 100 on .demo-frame >> internal:control=enter-frame >> #custom-handle
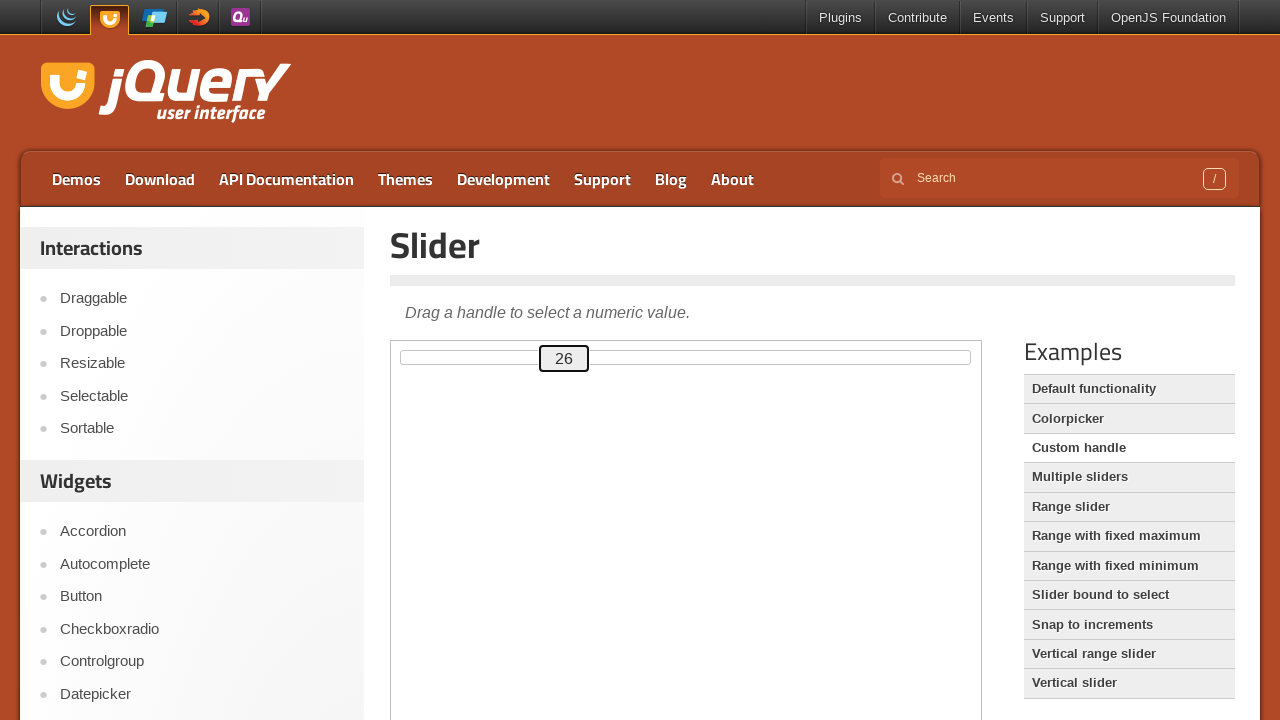

Waited 125ms for slider animation
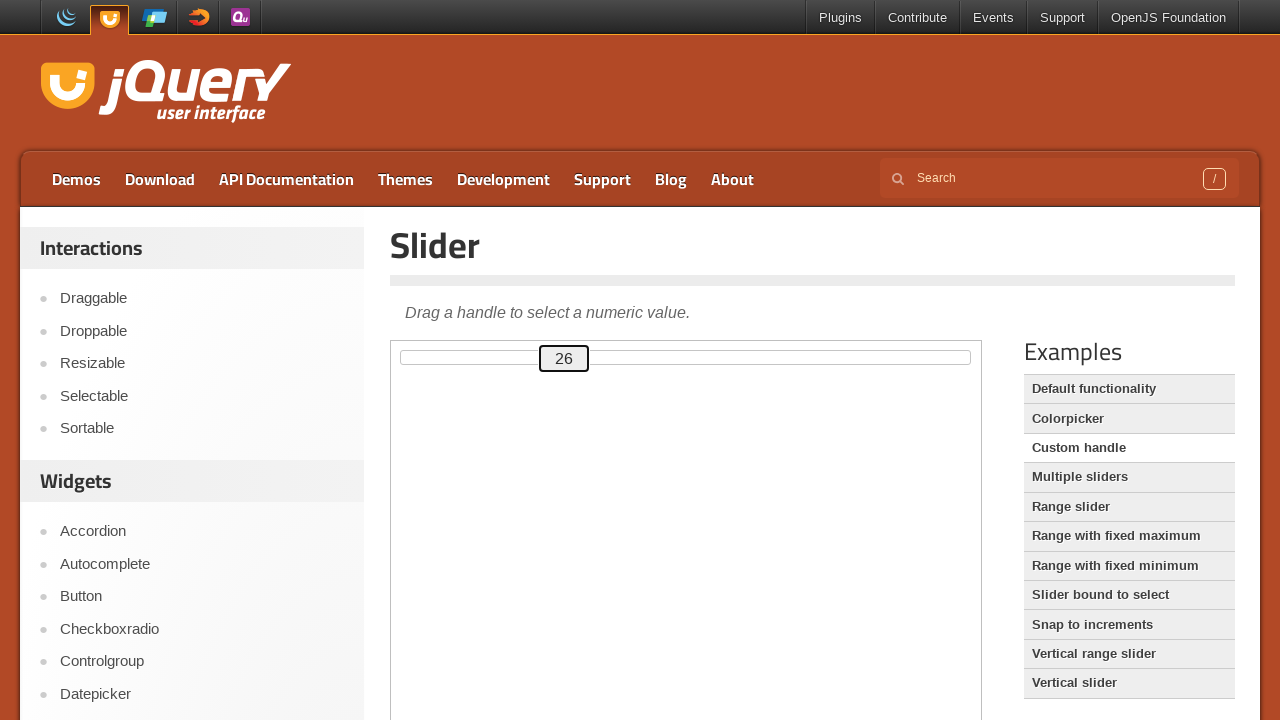

Pressed ArrowUp to move slider towards 100 on .demo-frame >> internal:control=enter-frame >> #custom-handle
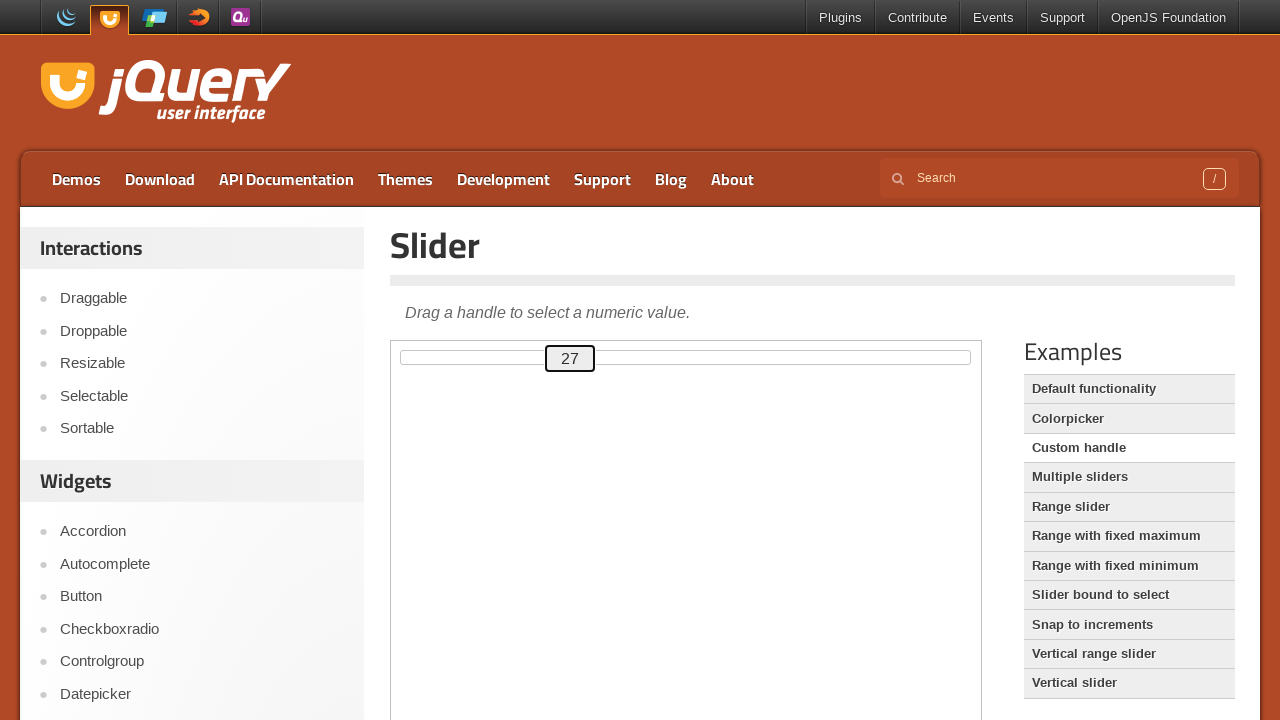

Waited 125ms for slider animation
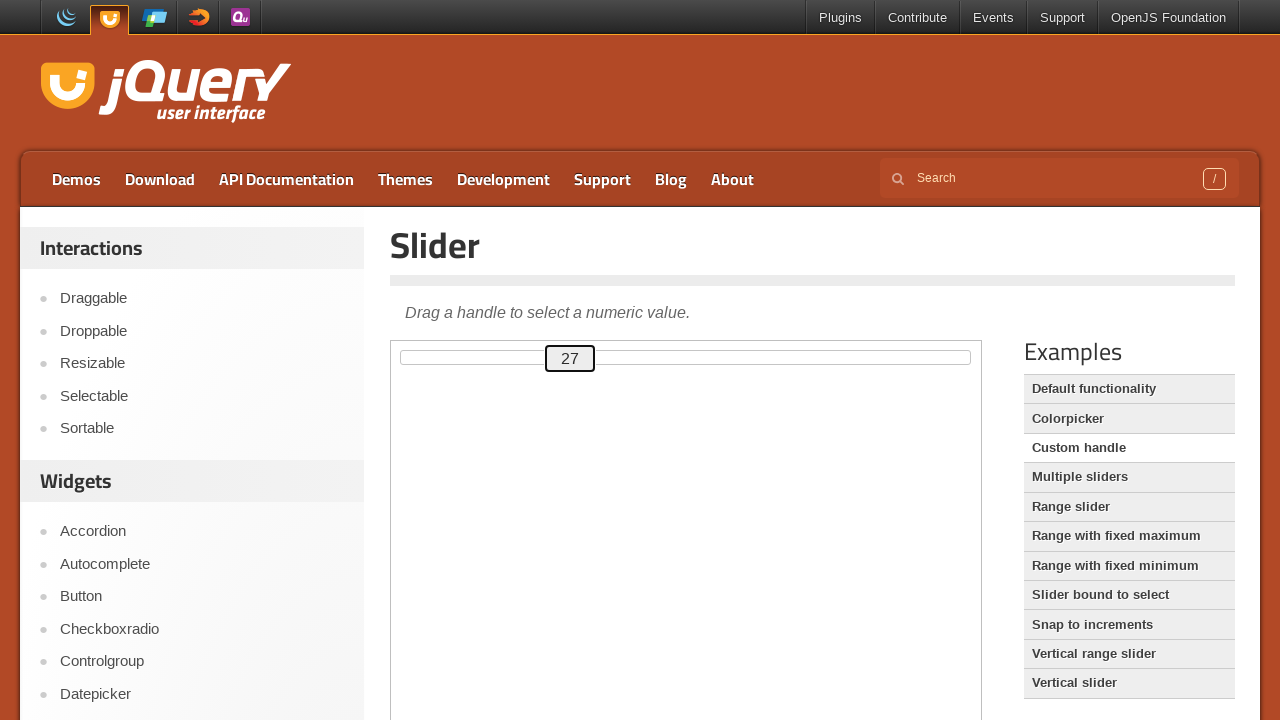

Pressed ArrowUp to move slider towards 100 on .demo-frame >> internal:control=enter-frame >> #custom-handle
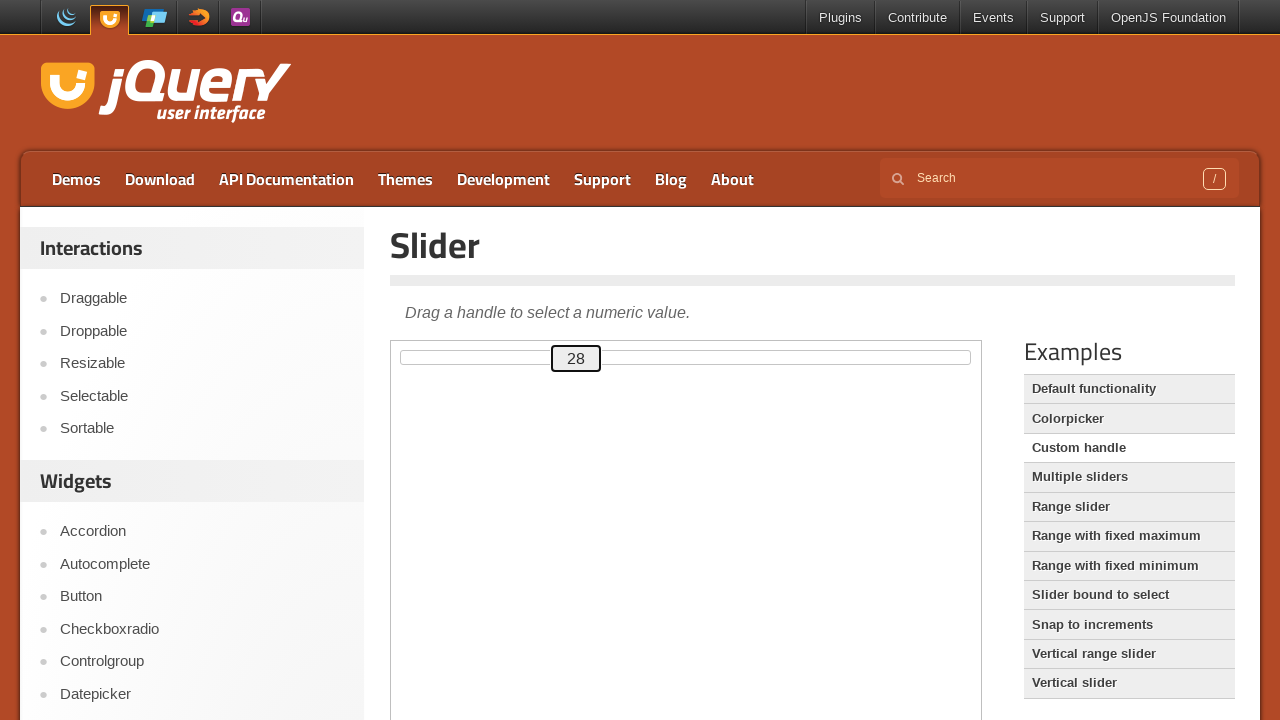

Waited 125ms for slider animation
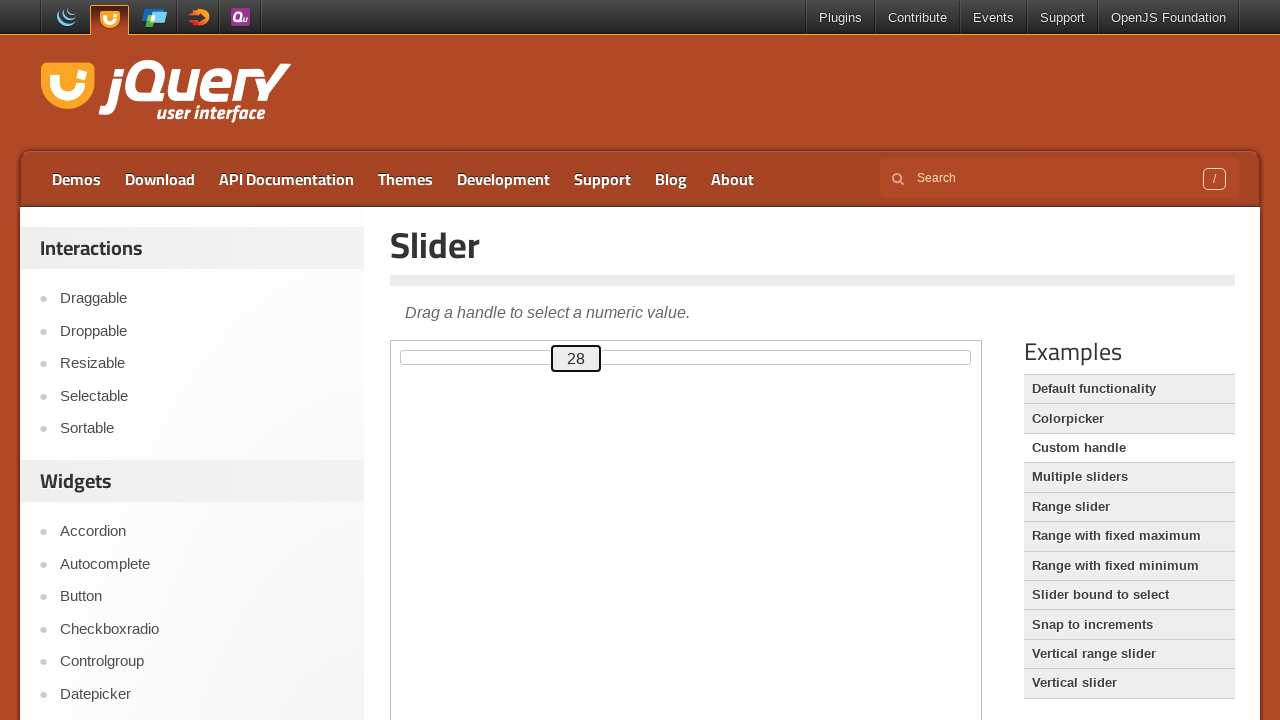

Pressed ArrowUp to move slider towards 100 on .demo-frame >> internal:control=enter-frame >> #custom-handle
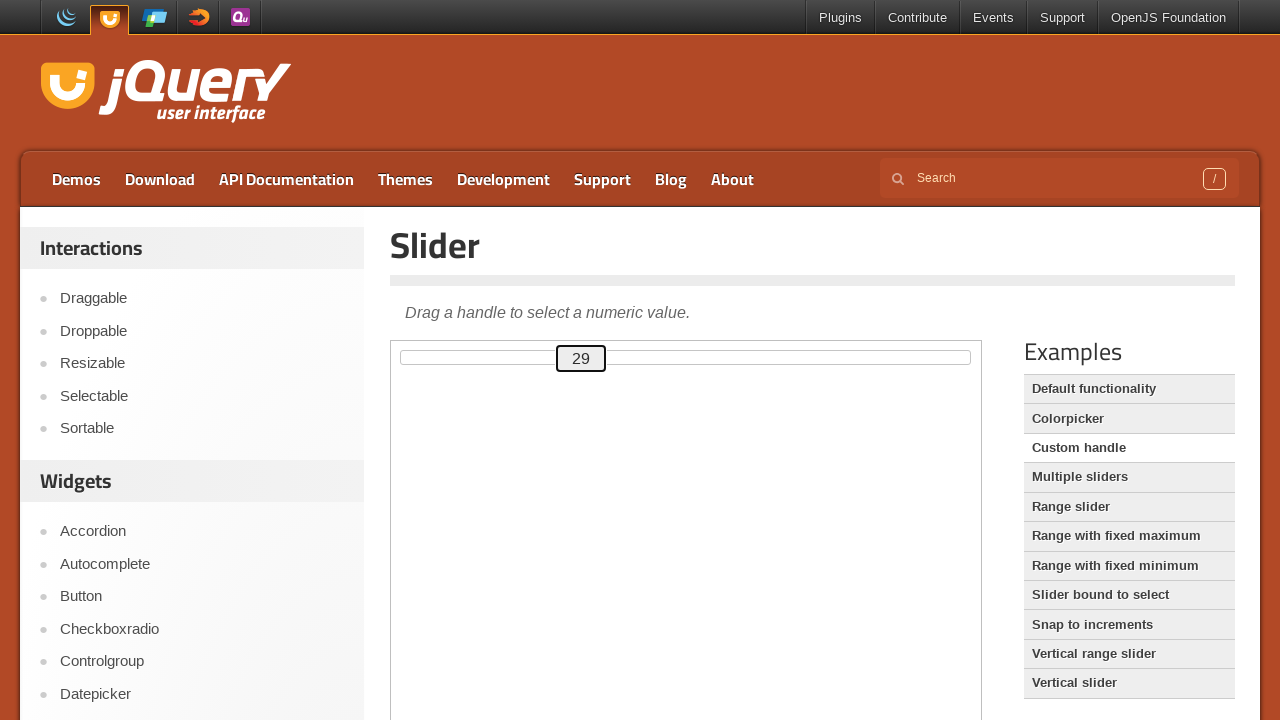

Waited 125ms for slider animation
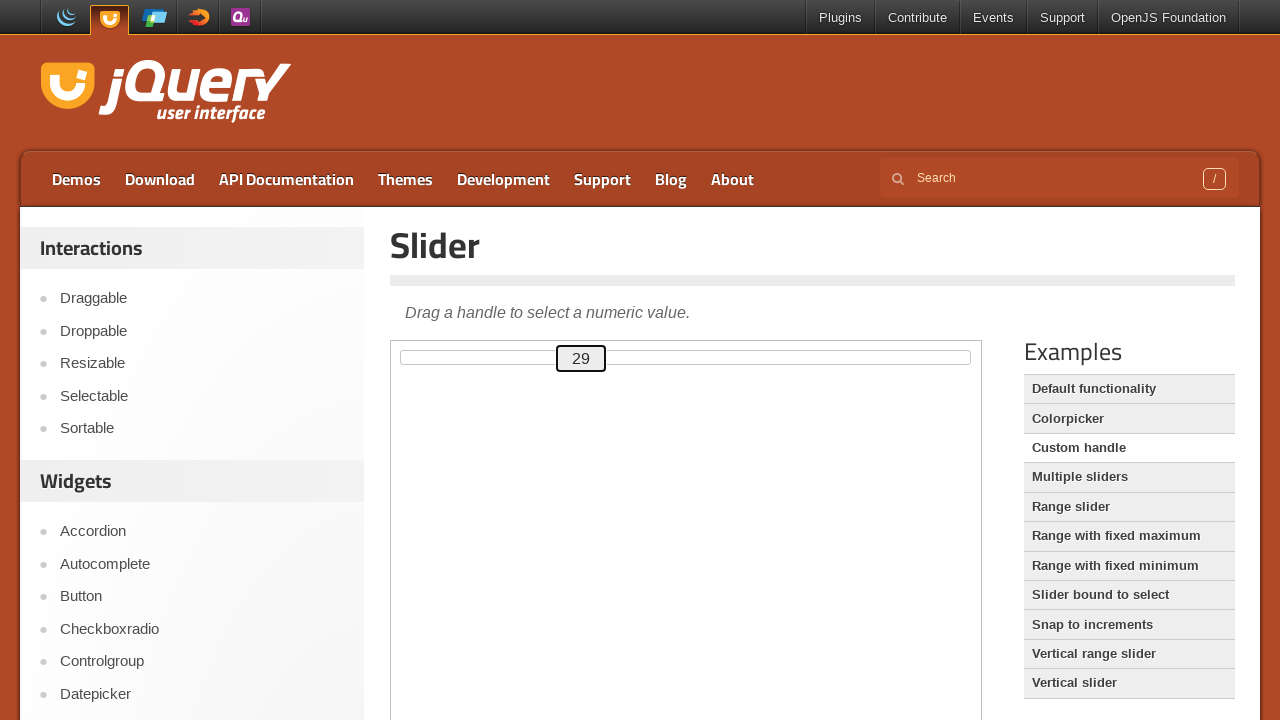

Pressed ArrowUp to move slider towards 100 on .demo-frame >> internal:control=enter-frame >> #custom-handle
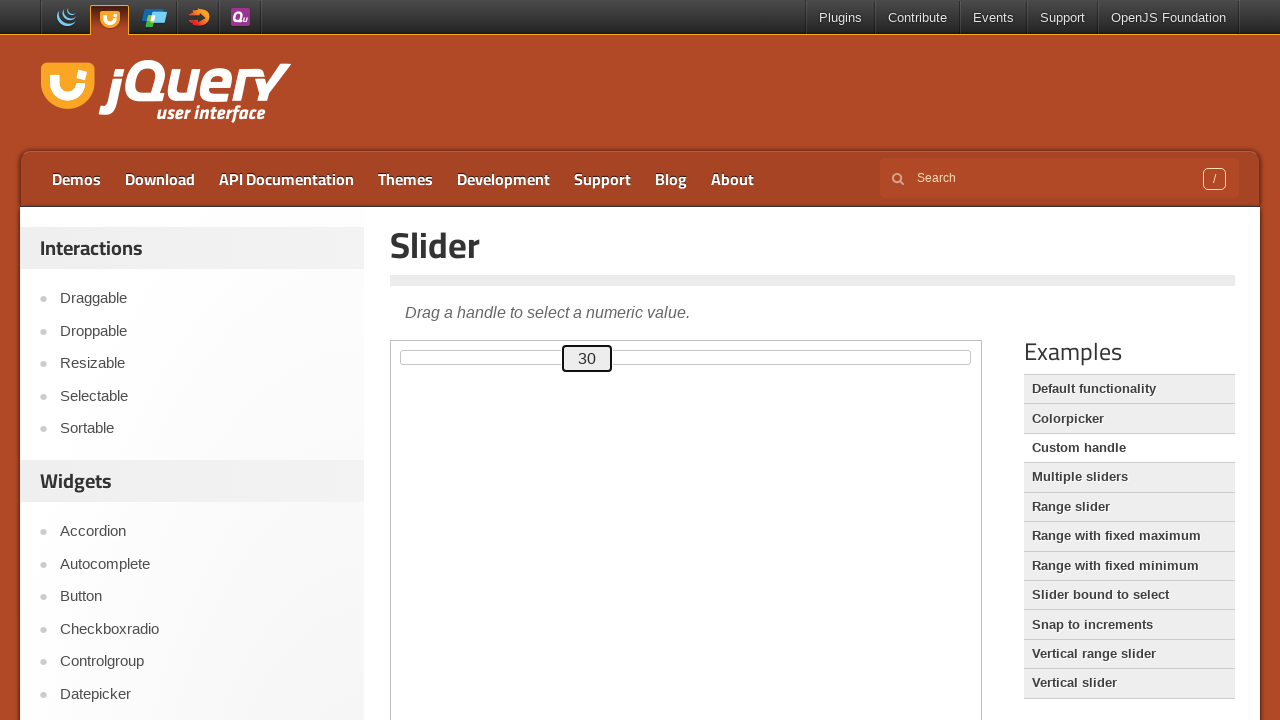

Waited 125ms for slider animation
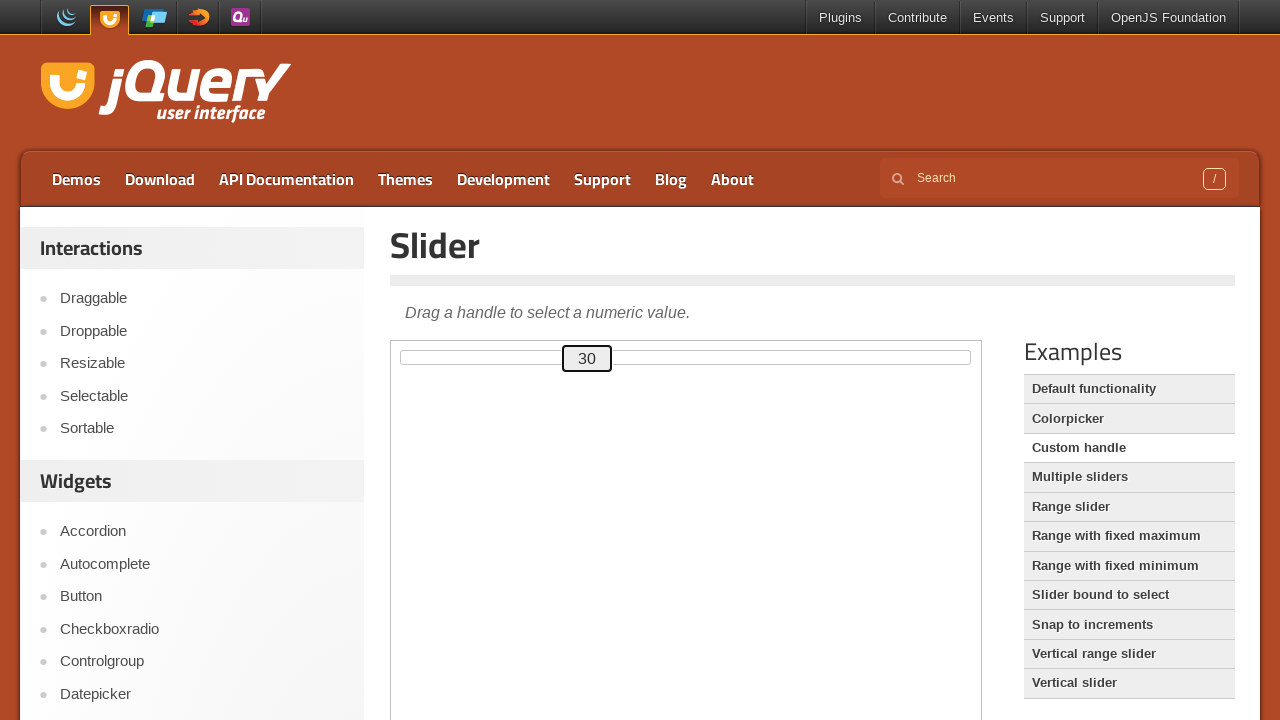

Pressed ArrowUp to move slider towards 100 on .demo-frame >> internal:control=enter-frame >> #custom-handle
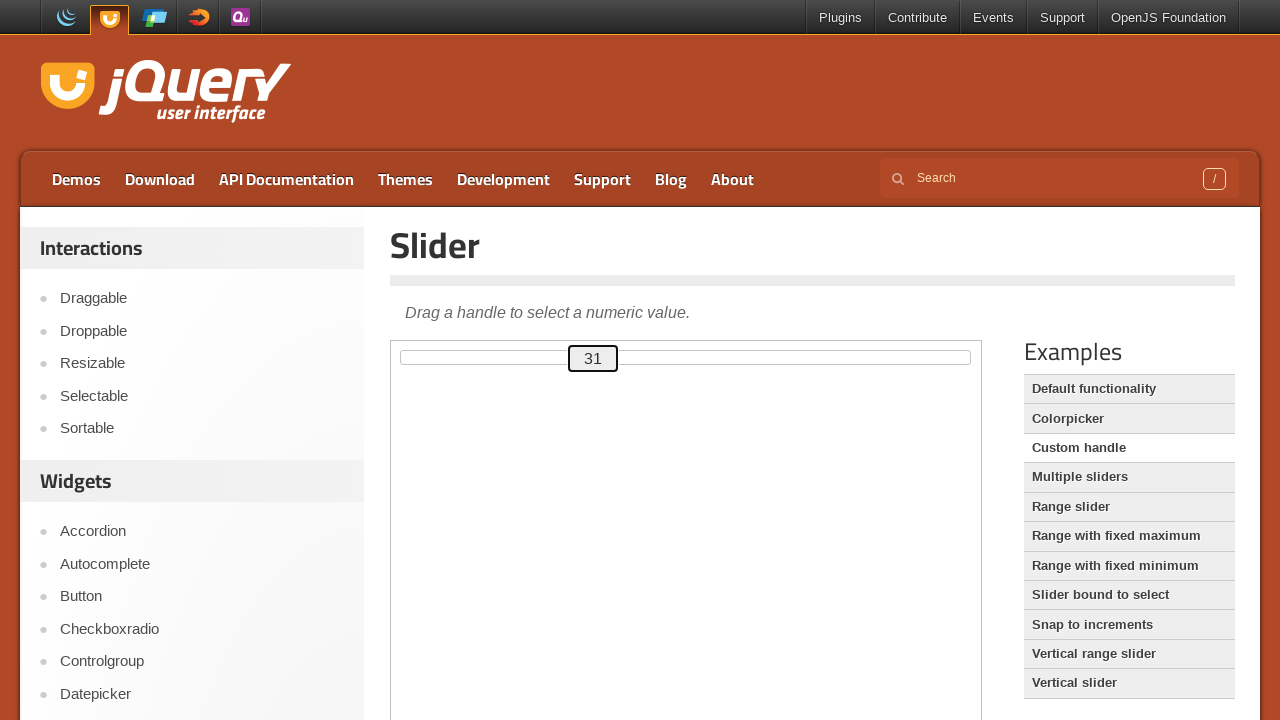

Waited 125ms for slider animation
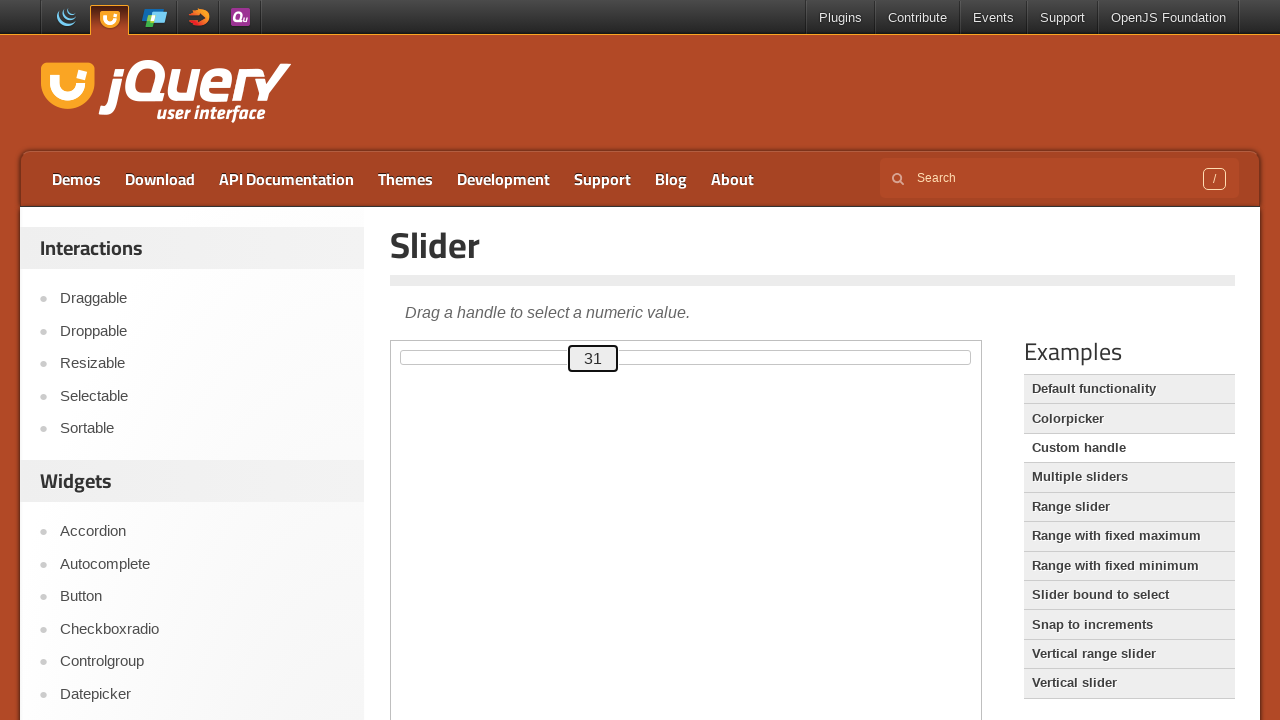

Pressed ArrowUp to move slider towards 100 on .demo-frame >> internal:control=enter-frame >> #custom-handle
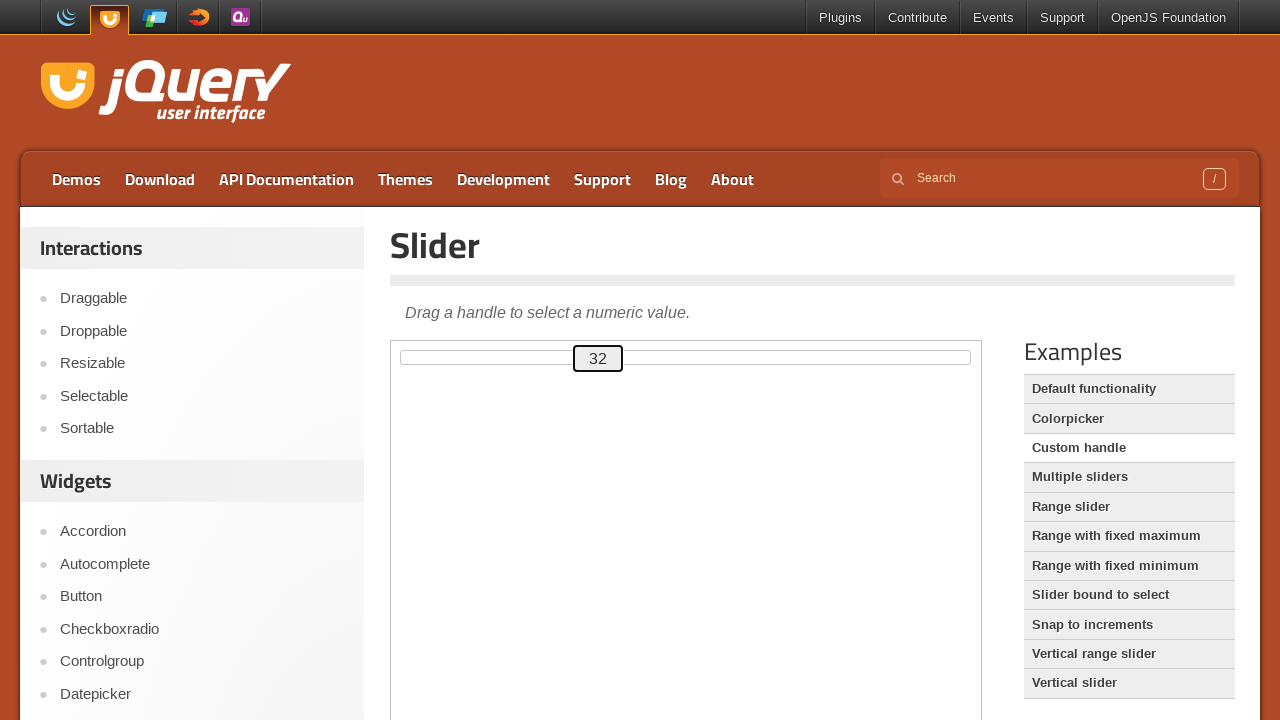

Waited 125ms for slider animation
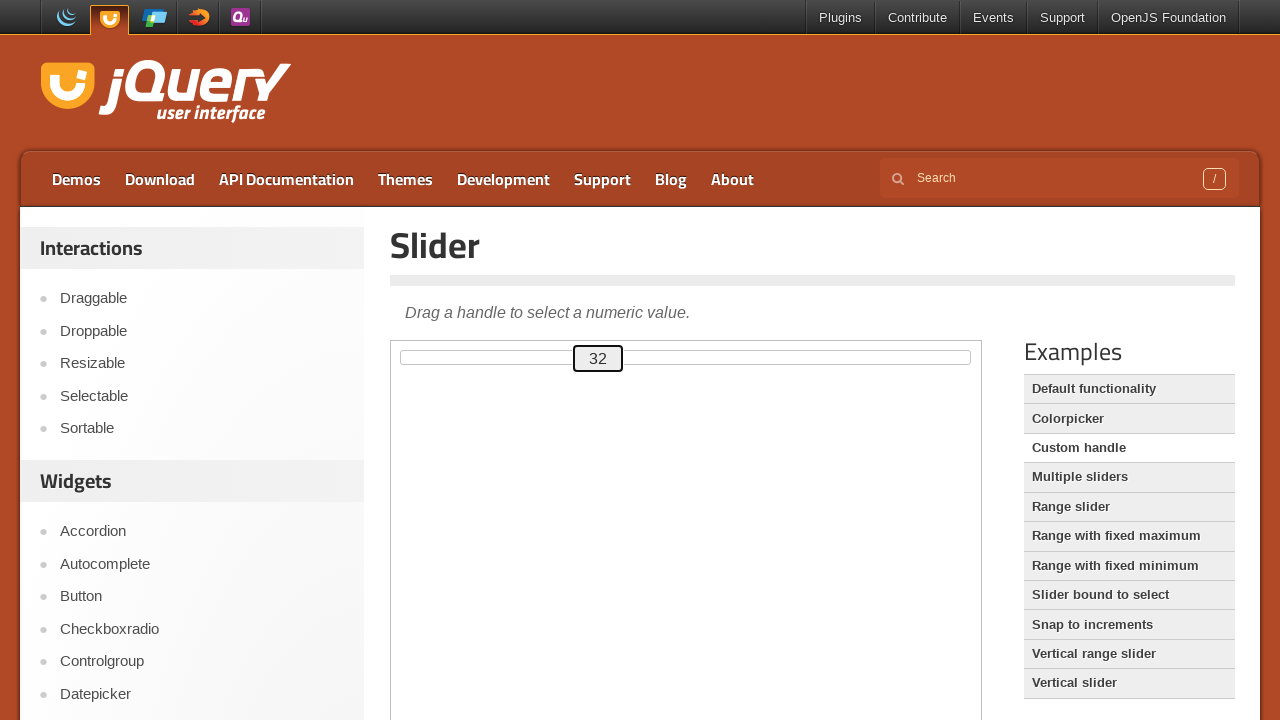

Pressed ArrowUp to move slider towards 100 on .demo-frame >> internal:control=enter-frame >> #custom-handle
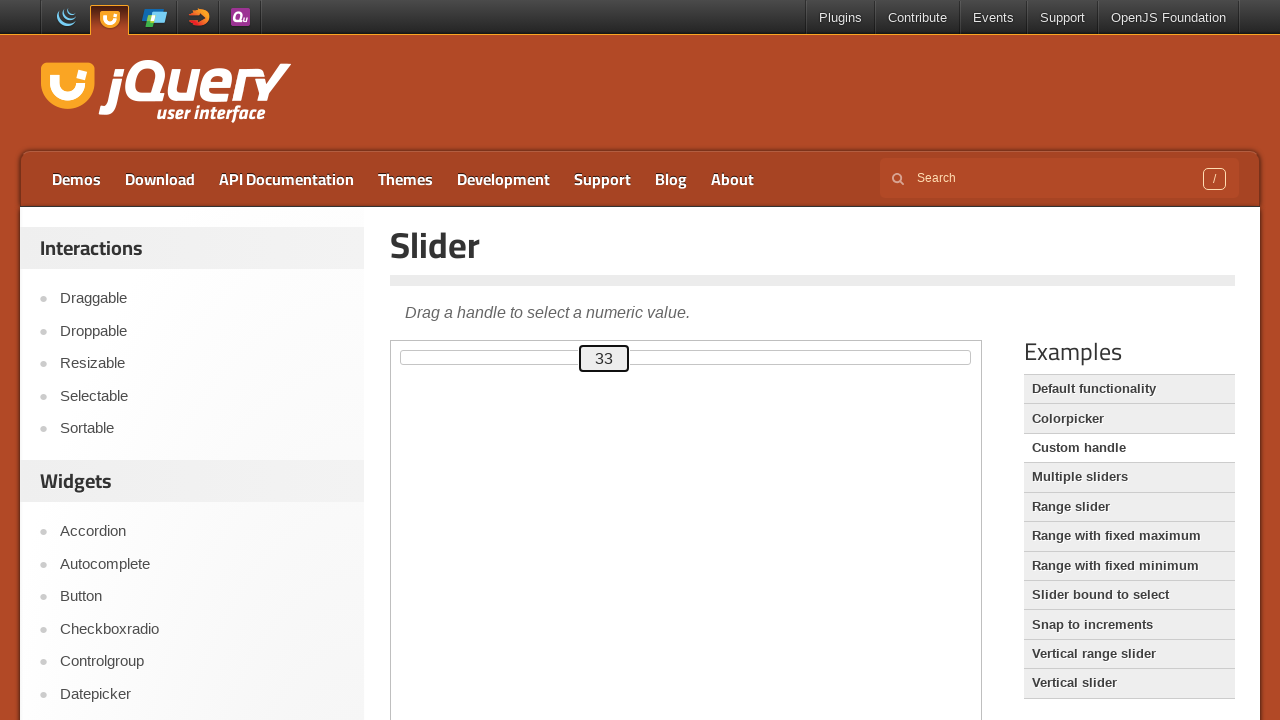

Waited 125ms for slider animation
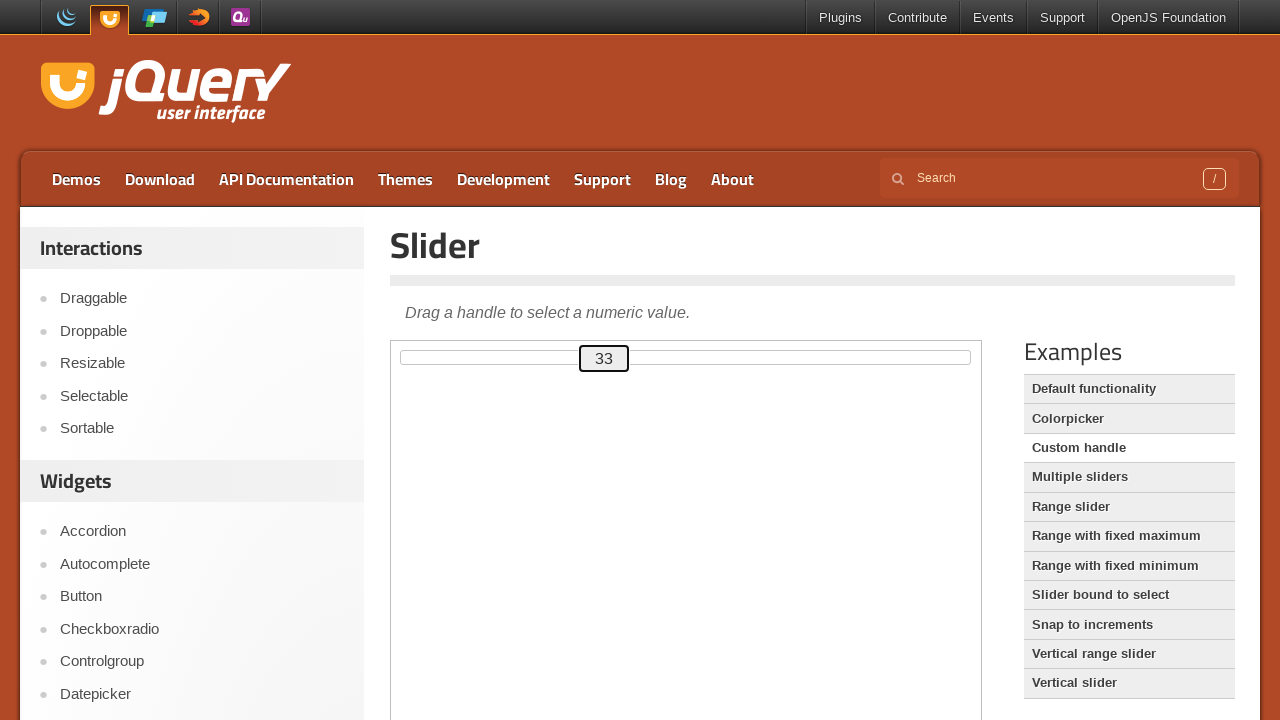

Pressed ArrowUp to move slider towards 100 on .demo-frame >> internal:control=enter-frame >> #custom-handle
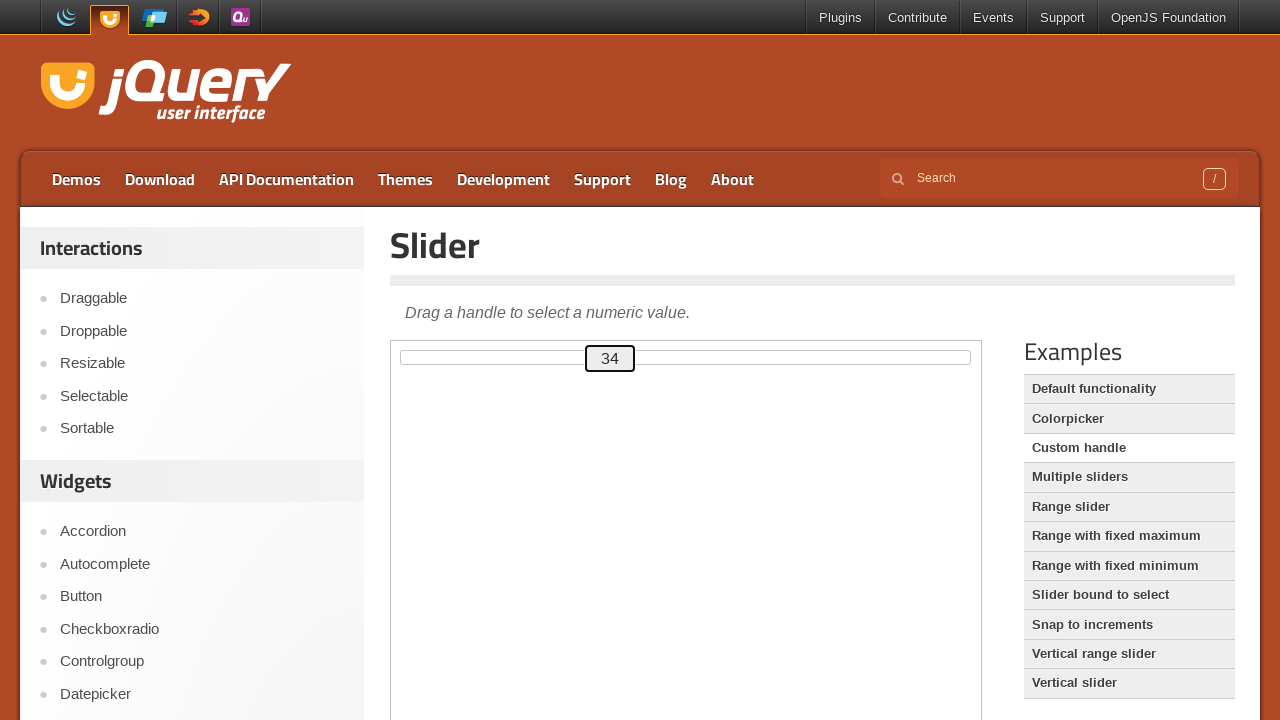

Waited 125ms for slider animation
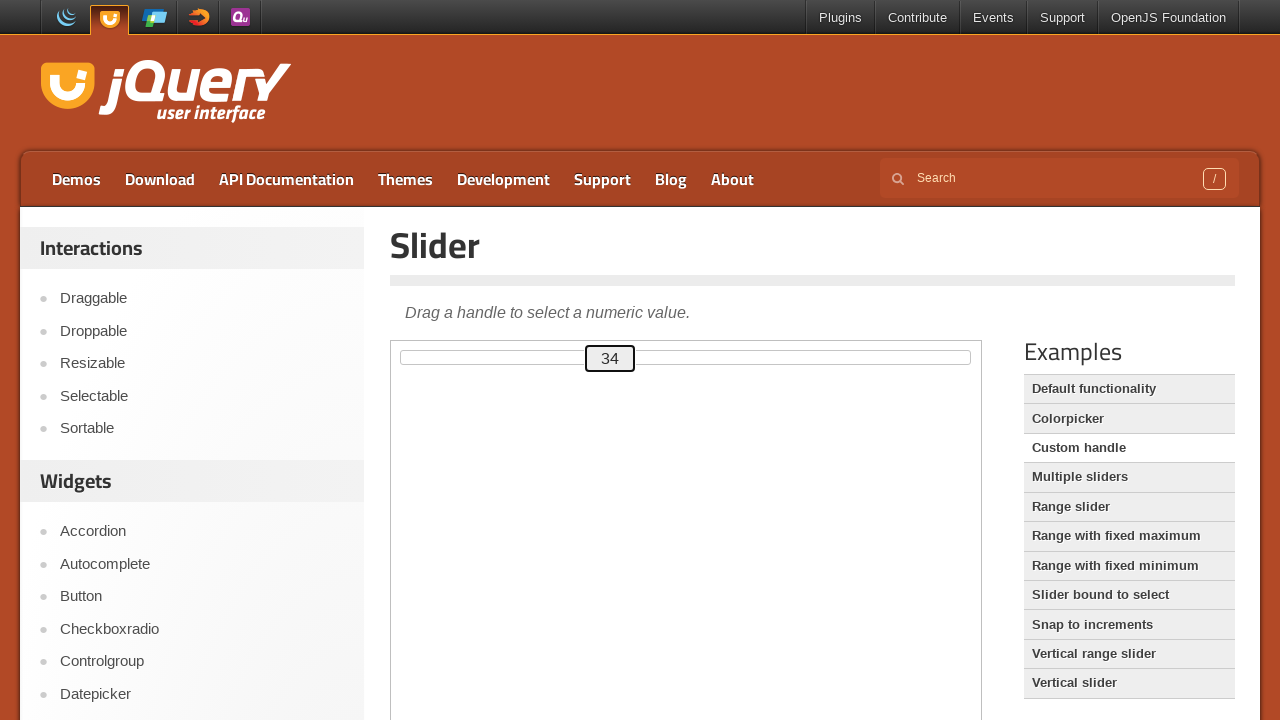

Pressed ArrowUp to move slider towards 100 on .demo-frame >> internal:control=enter-frame >> #custom-handle
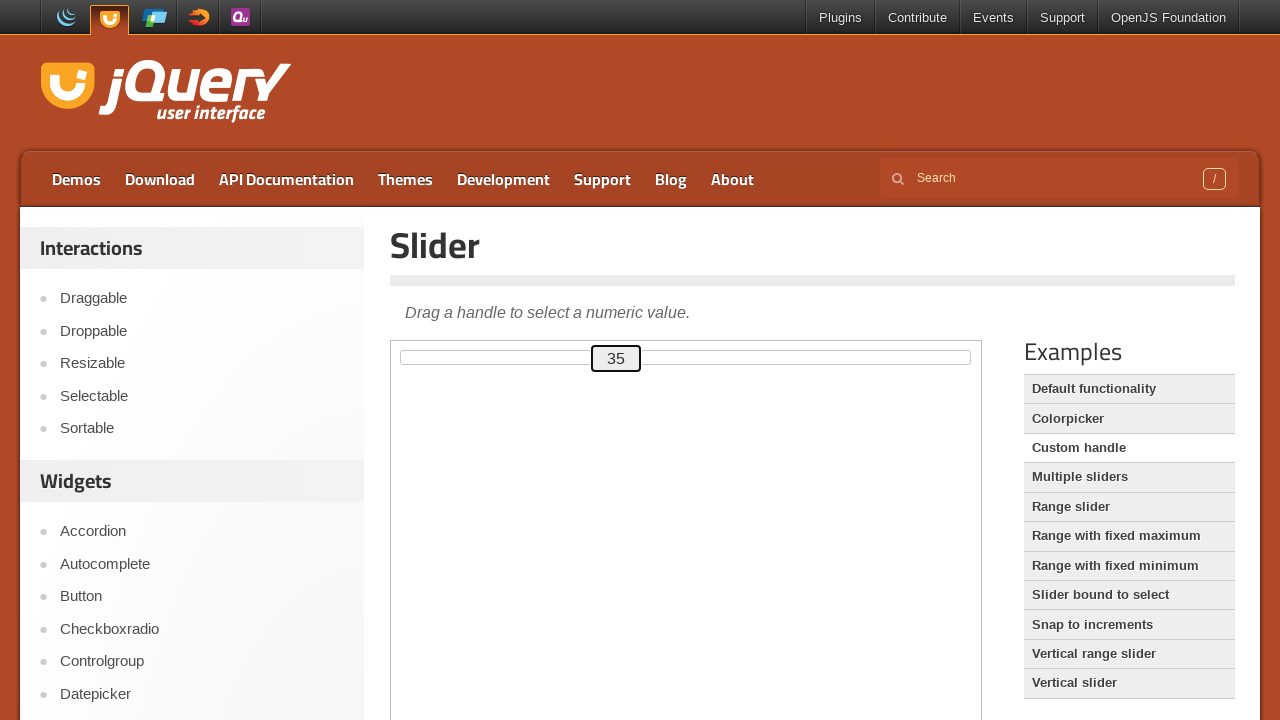

Waited 125ms for slider animation
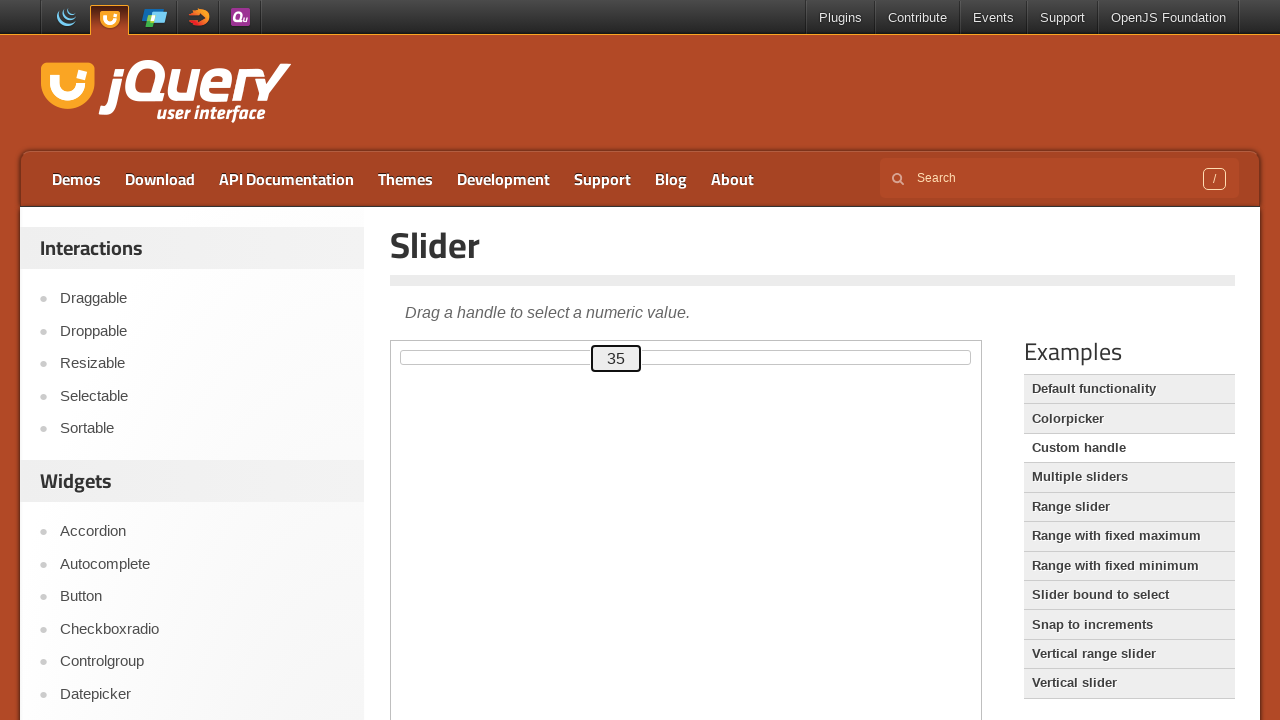

Pressed ArrowUp to move slider towards 100 on .demo-frame >> internal:control=enter-frame >> #custom-handle
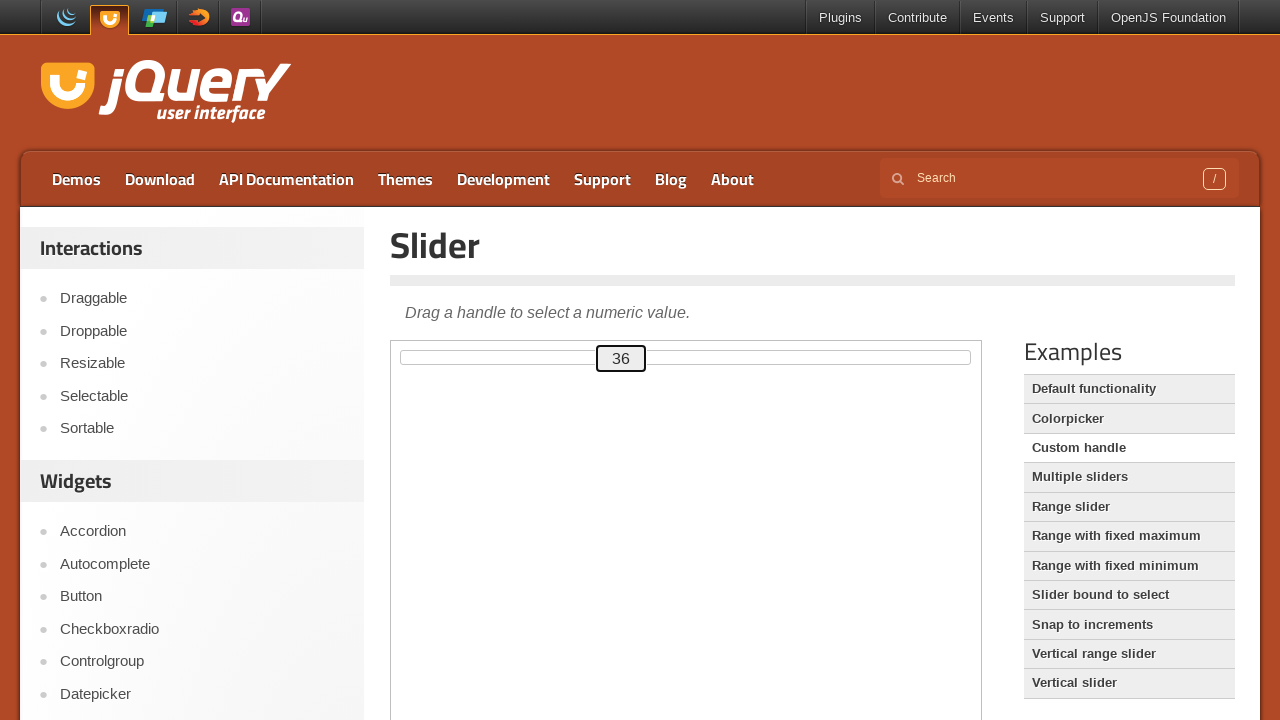

Waited 125ms for slider animation
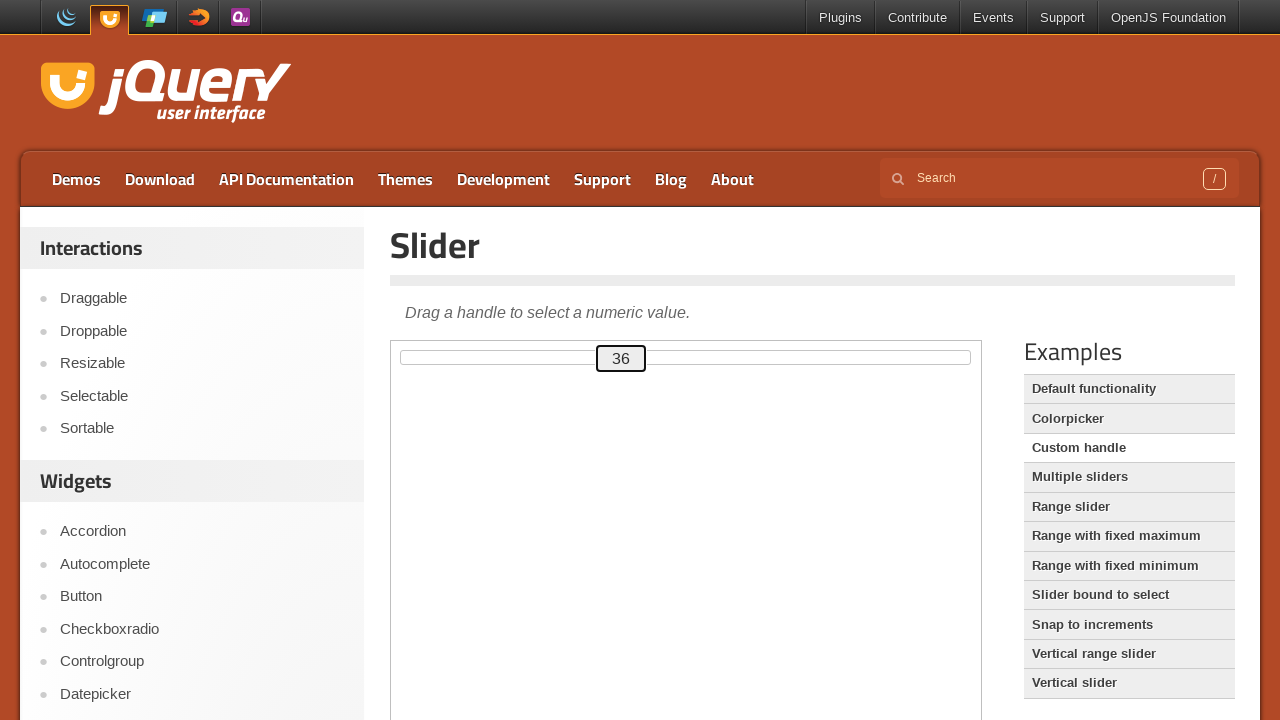

Pressed ArrowUp to move slider towards 100 on .demo-frame >> internal:control=enter-frame >> #custom-handle
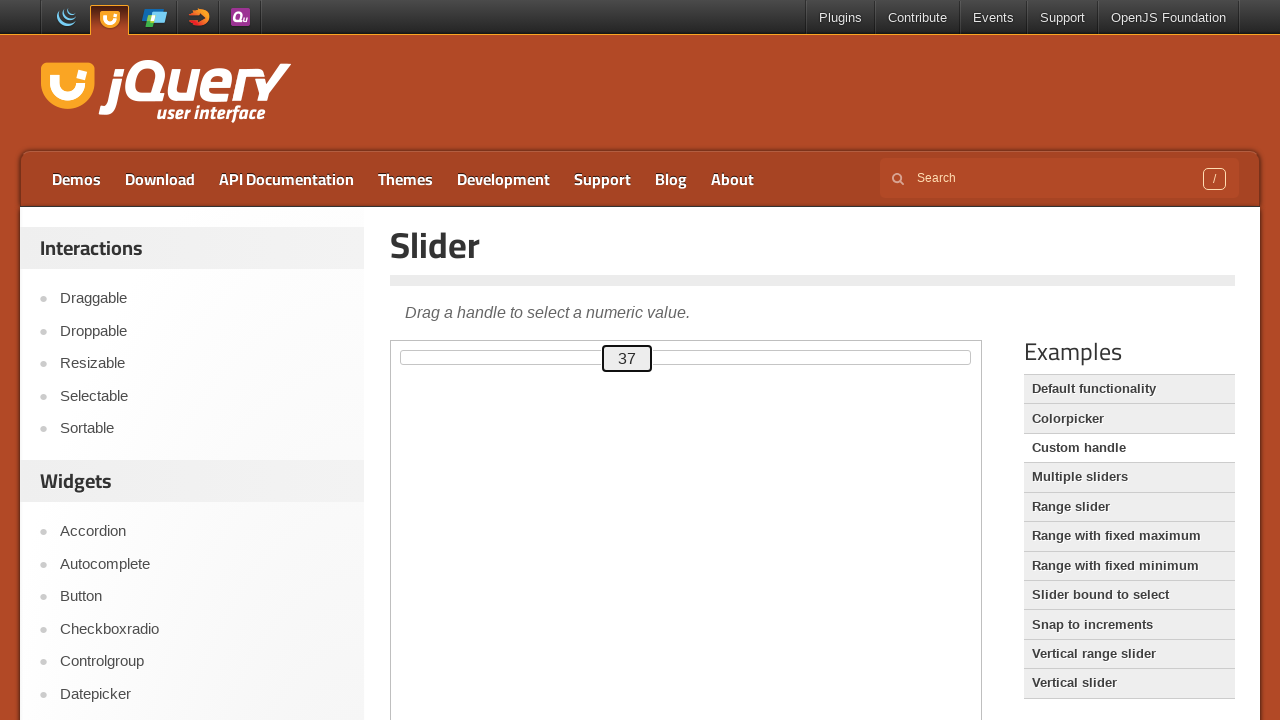

Waited 125ms for slider animation
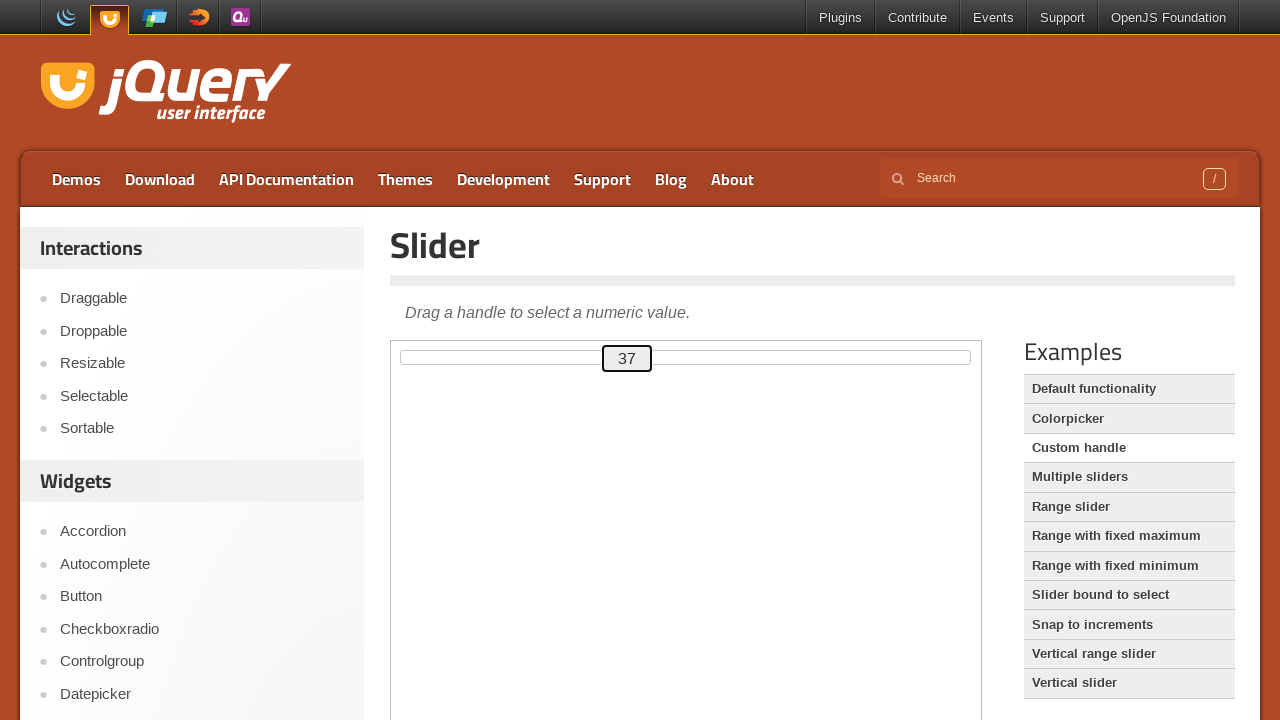

Pressed ArrowUp to move slider towards 100 on .demo-frame >> internal:control=enter-frame >> #custom-handle
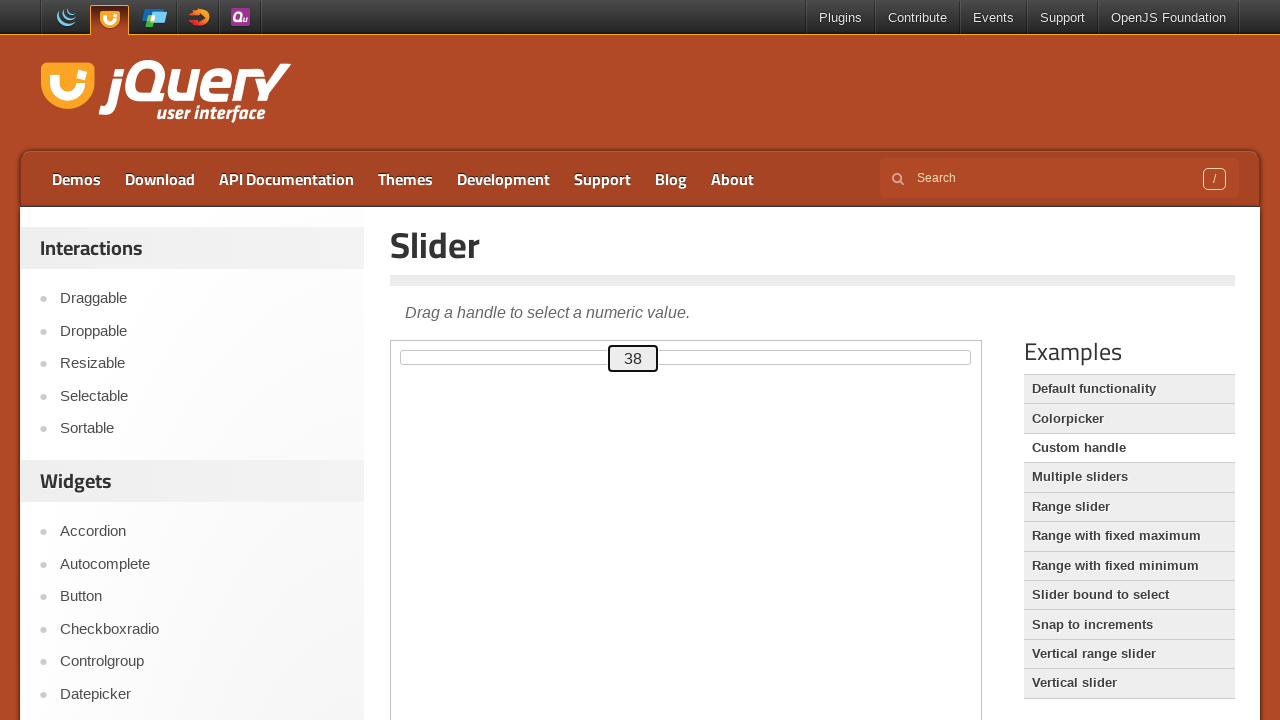

Waited 125ms for slider animation
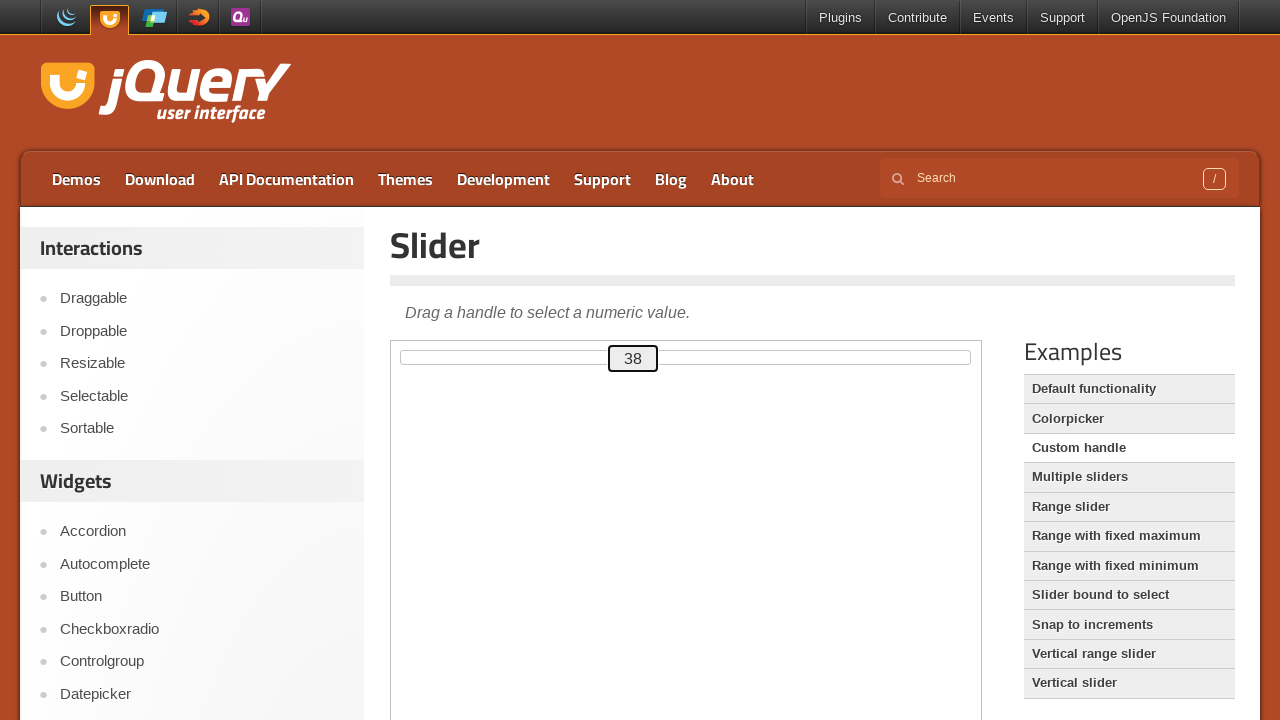

Pressed ArrowUp to move slider towards 100 on .demo-frame >> internal:control=enter-frame >> #custom-handle
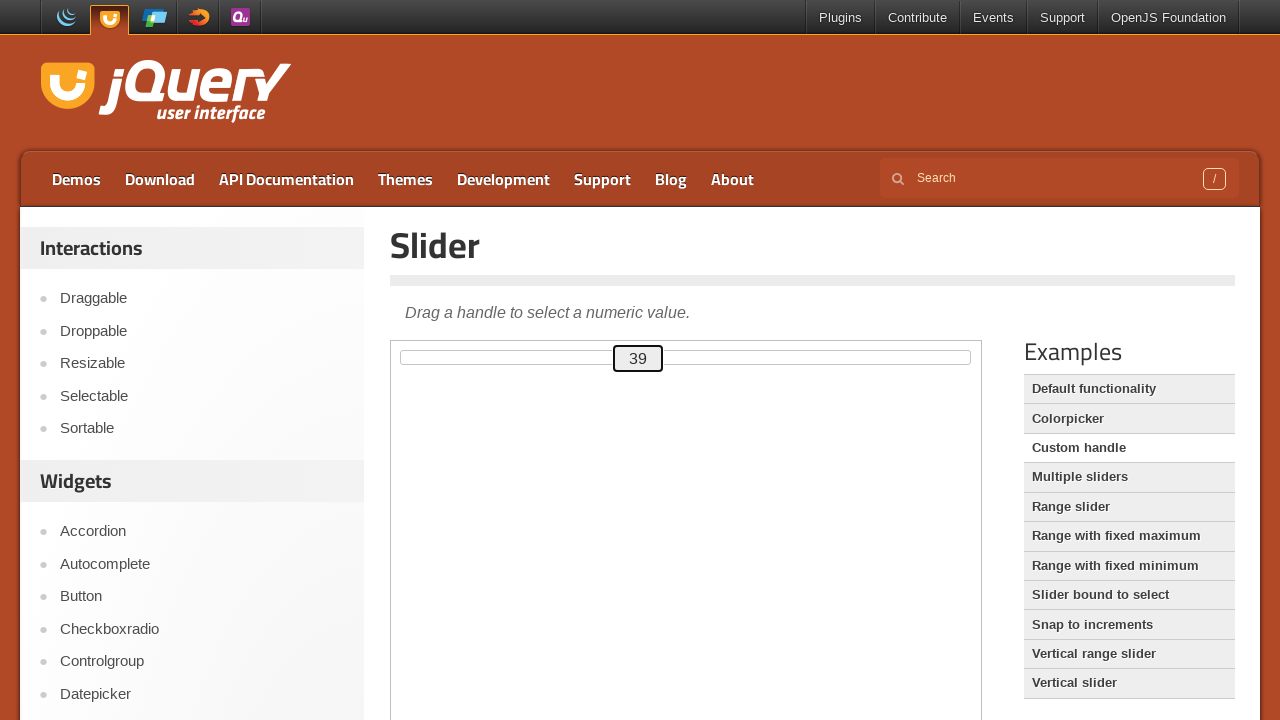

Waited 125ms for slider animation
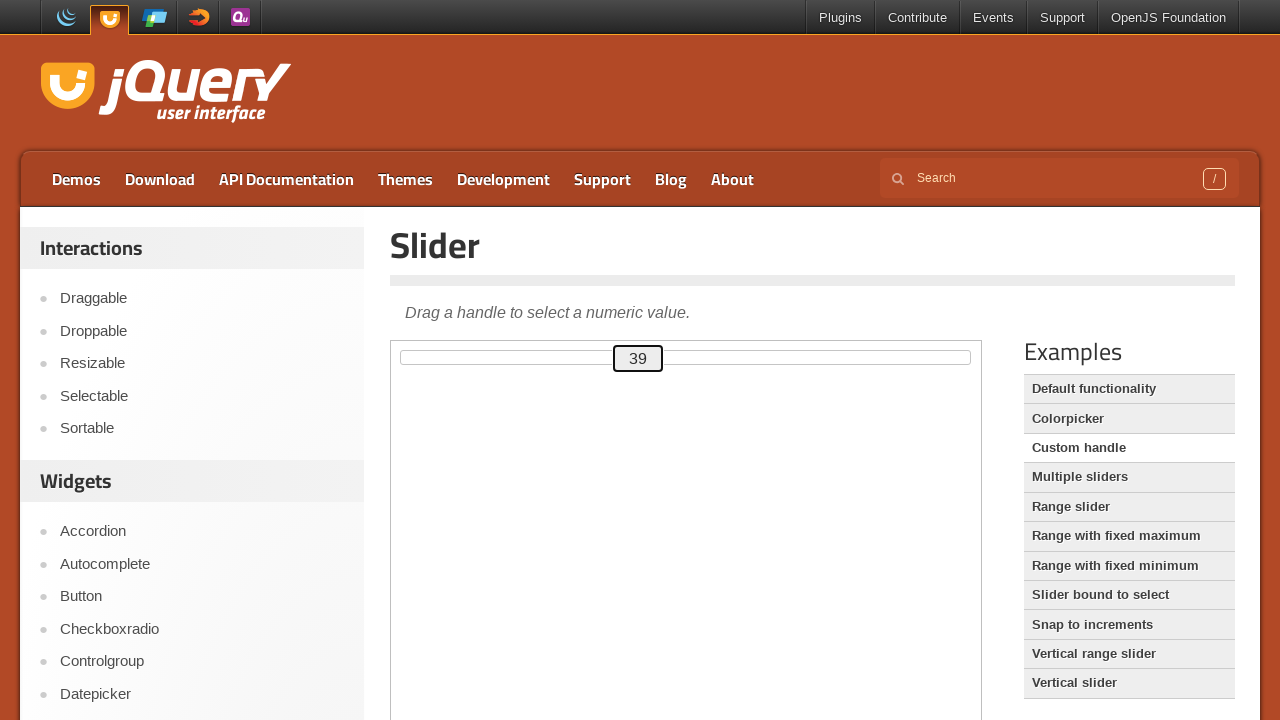

Pressed ArrowUp to move slider towards 100 on .demo-frame >> internal:control=enter-frame >> #custom-handle
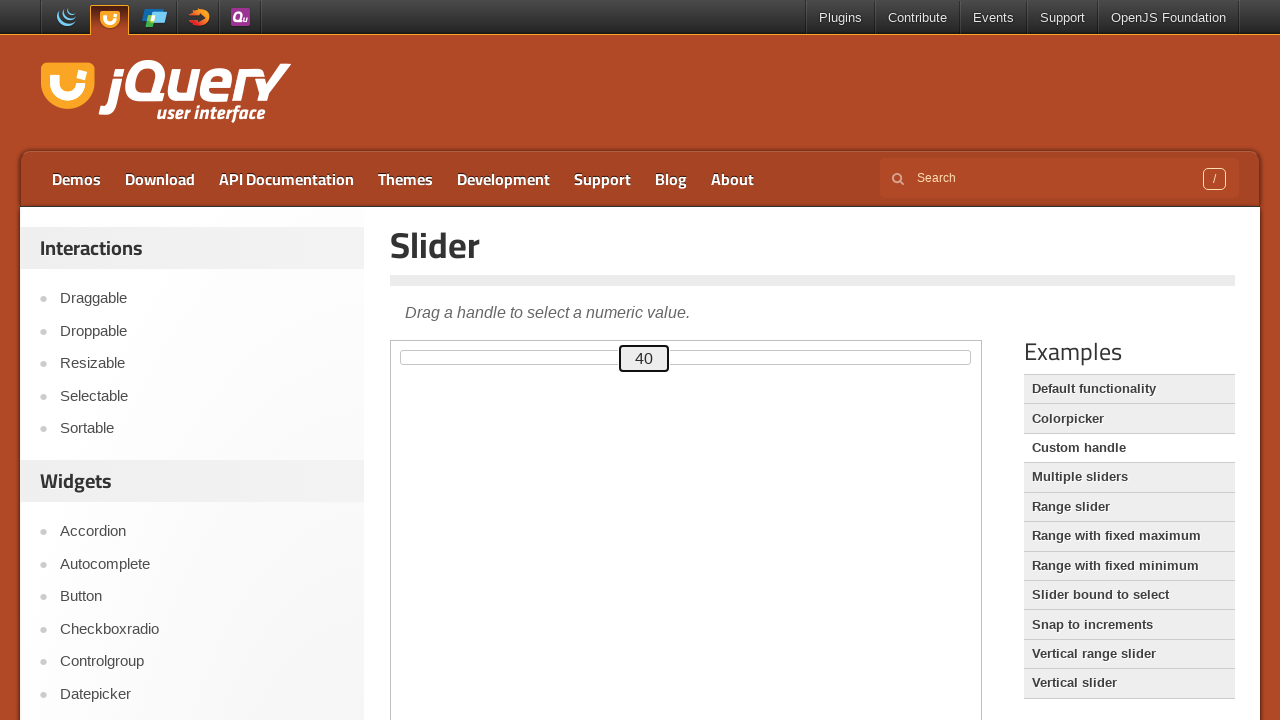

Waited 125ms for slider animation
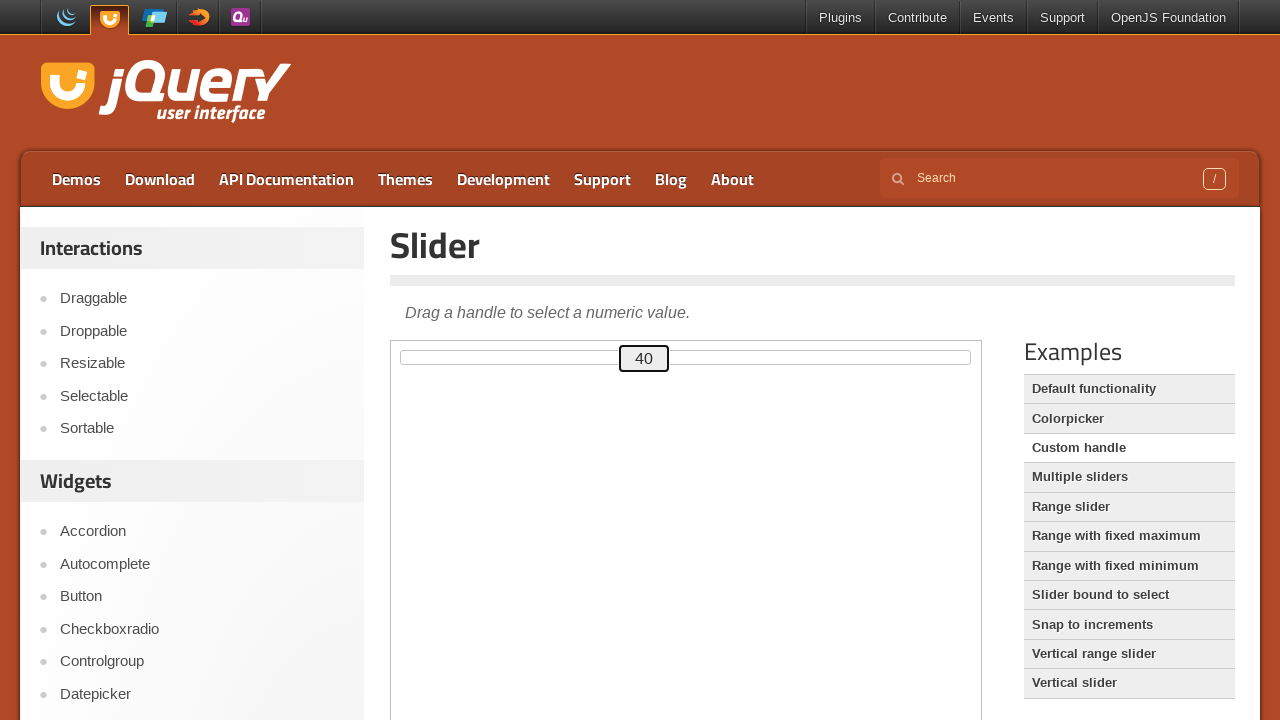

Pressed ArrowUp to move slider towards 100 on .demo-frame >> internal:control=enter-frame >> #custom-handle
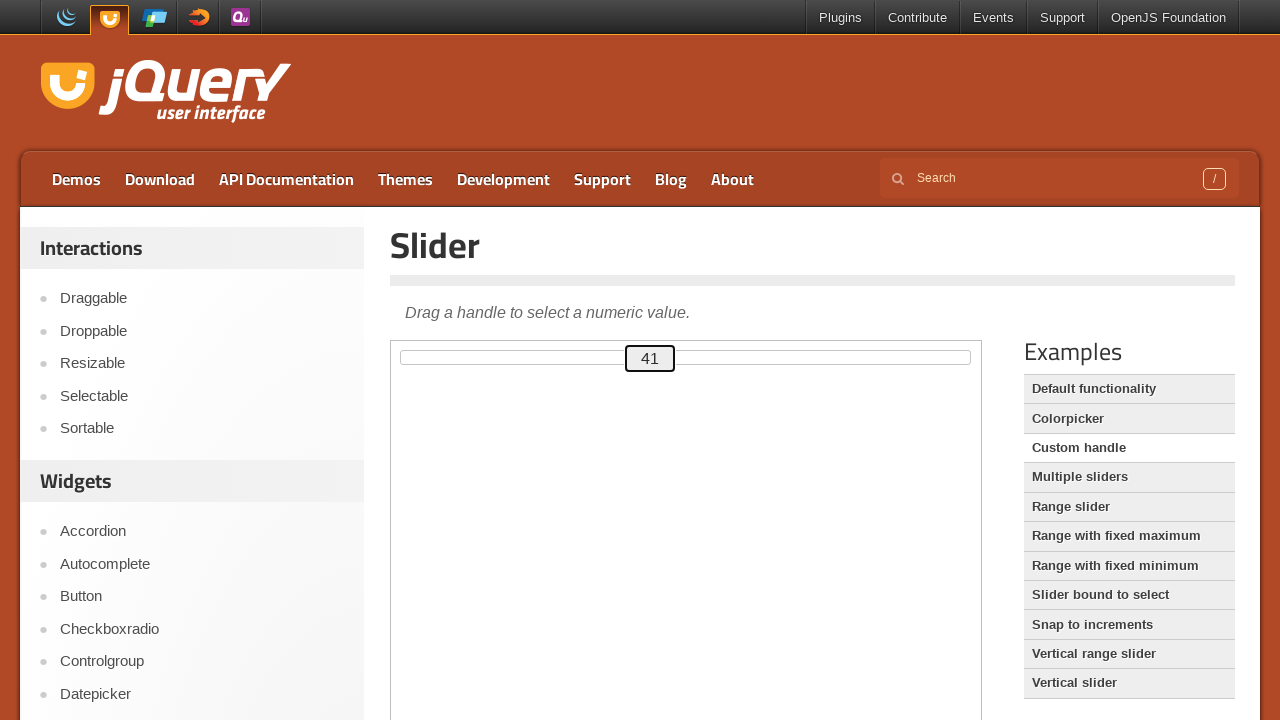

Waited 125ms for slider animation
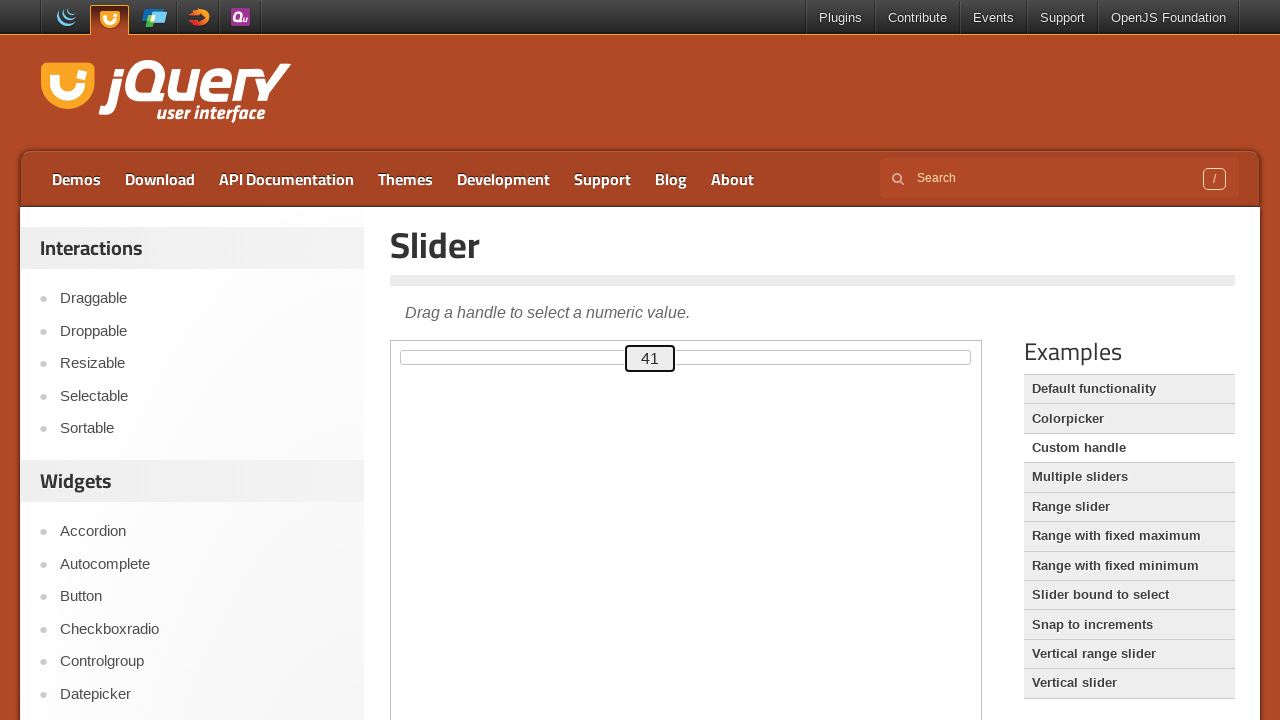

Pressed ArrowUp to move slider towards 100 on .demo-frame >> internal:control=enter-frame >> #custom-handle
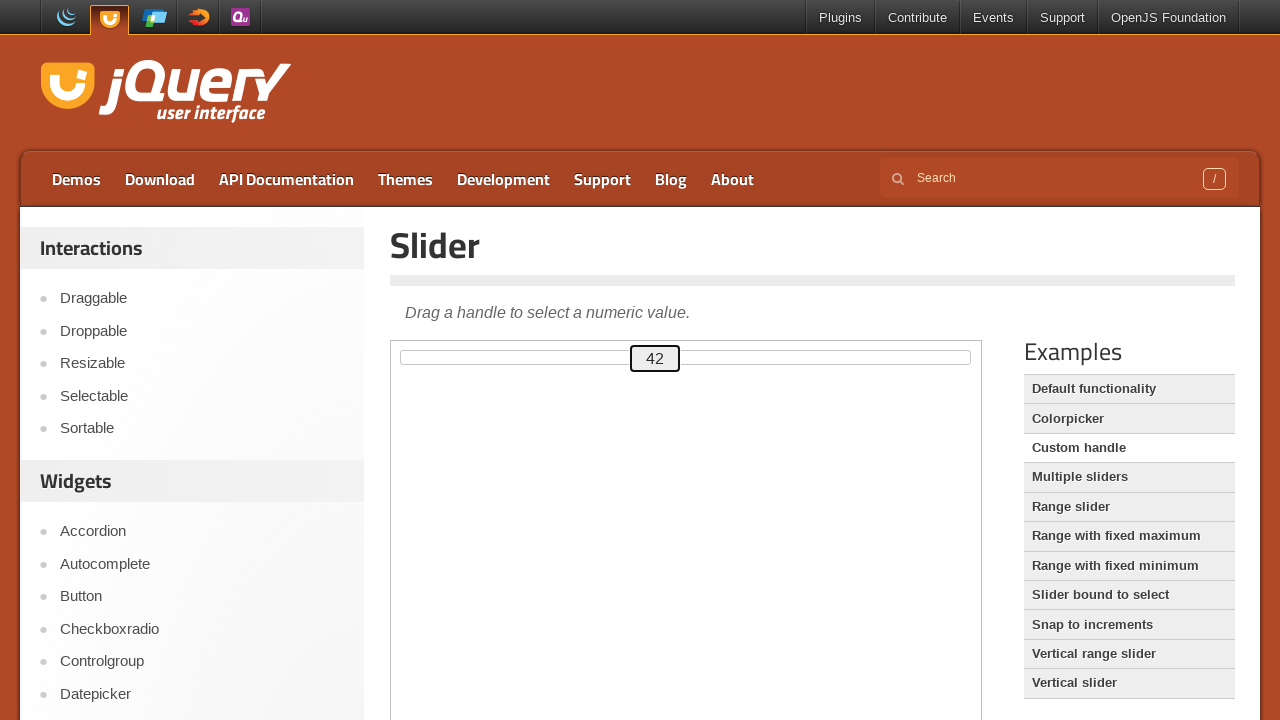

Waited 125ms for slider animation
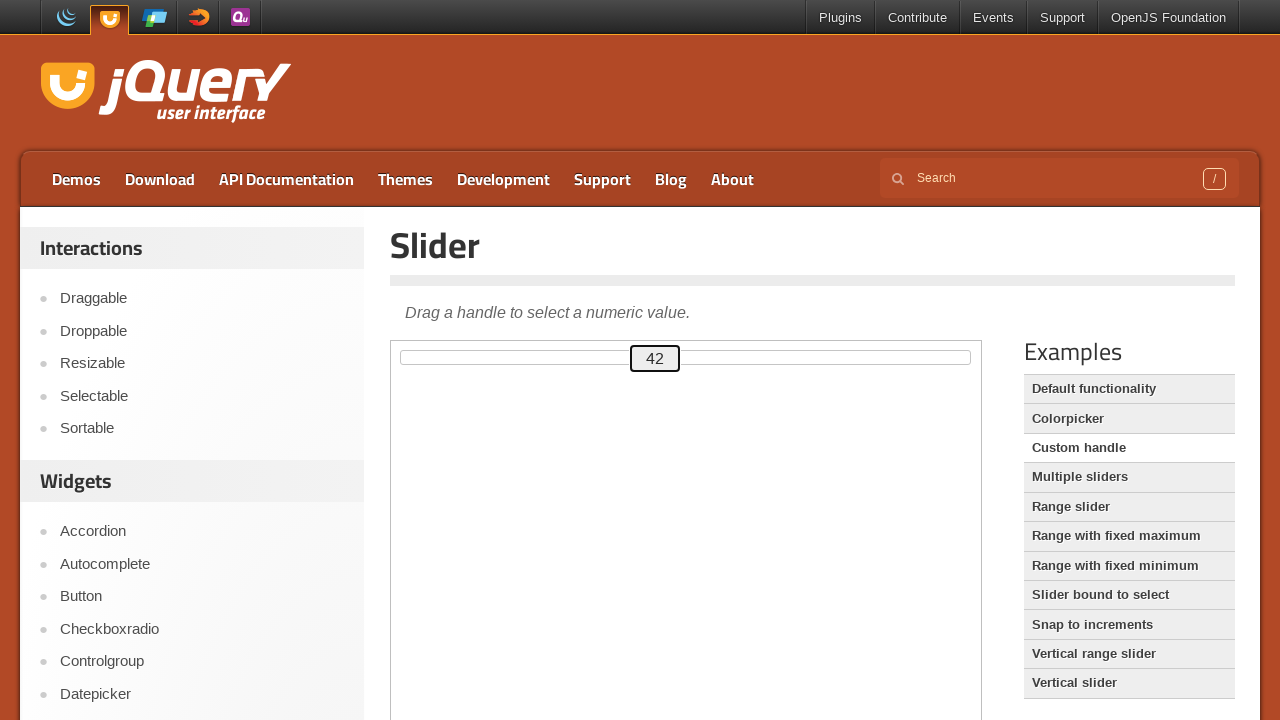

Pressed ArrowUp to move slider towards 100 on .demo-frame >> internal:control=enter-frame >> #custom-handle
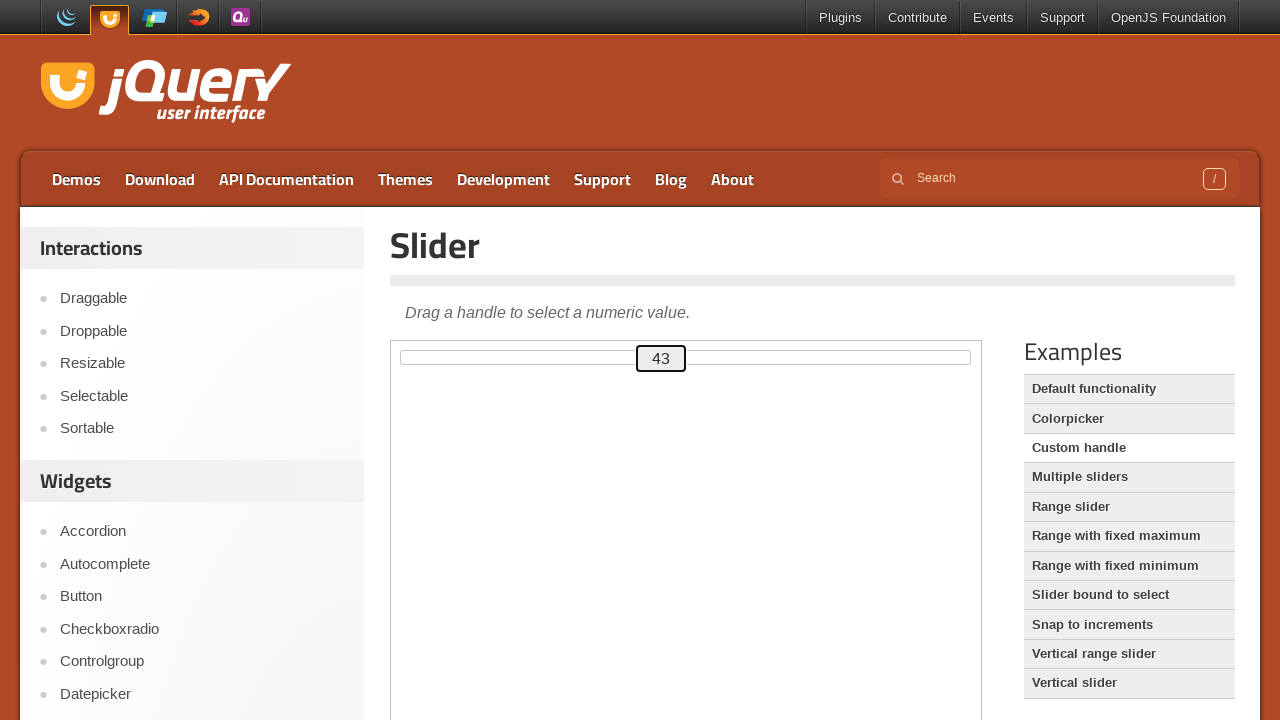

Waited 125ms for slider animation
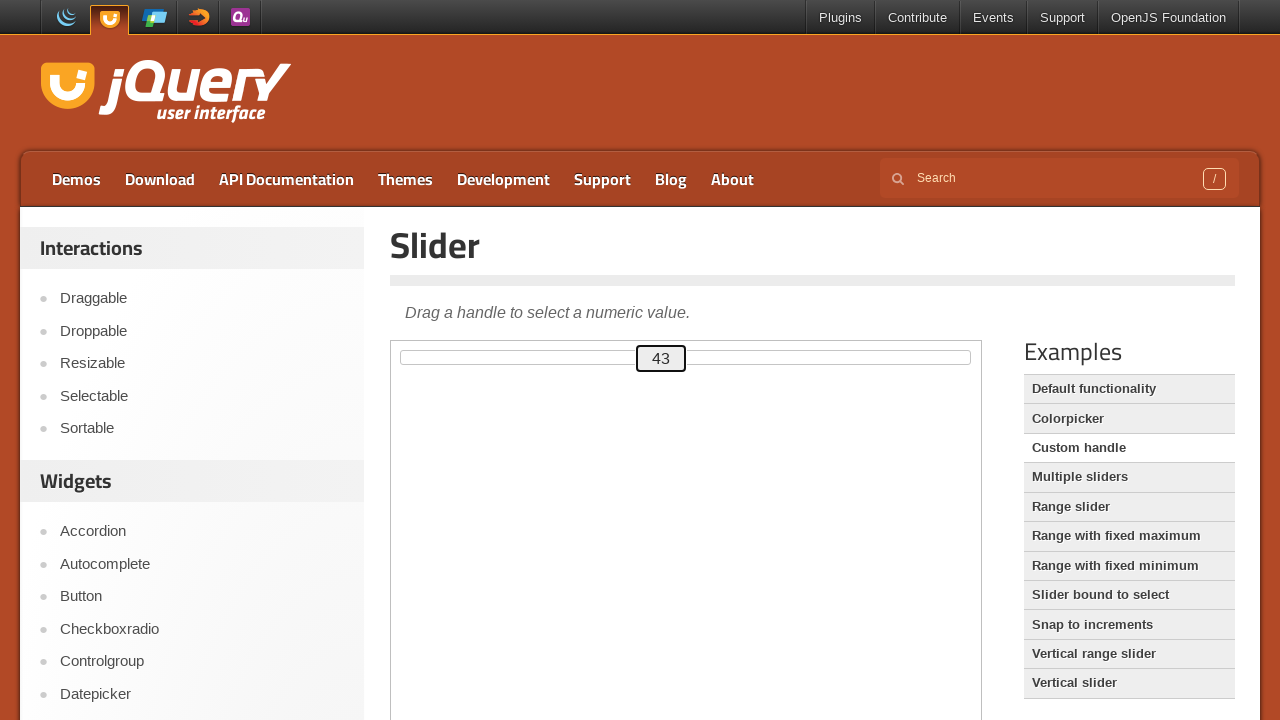

Pressed ArrowUp to move slider towards 100 on .demo-frame >> internal:control=enter-frame >> #custom-handle
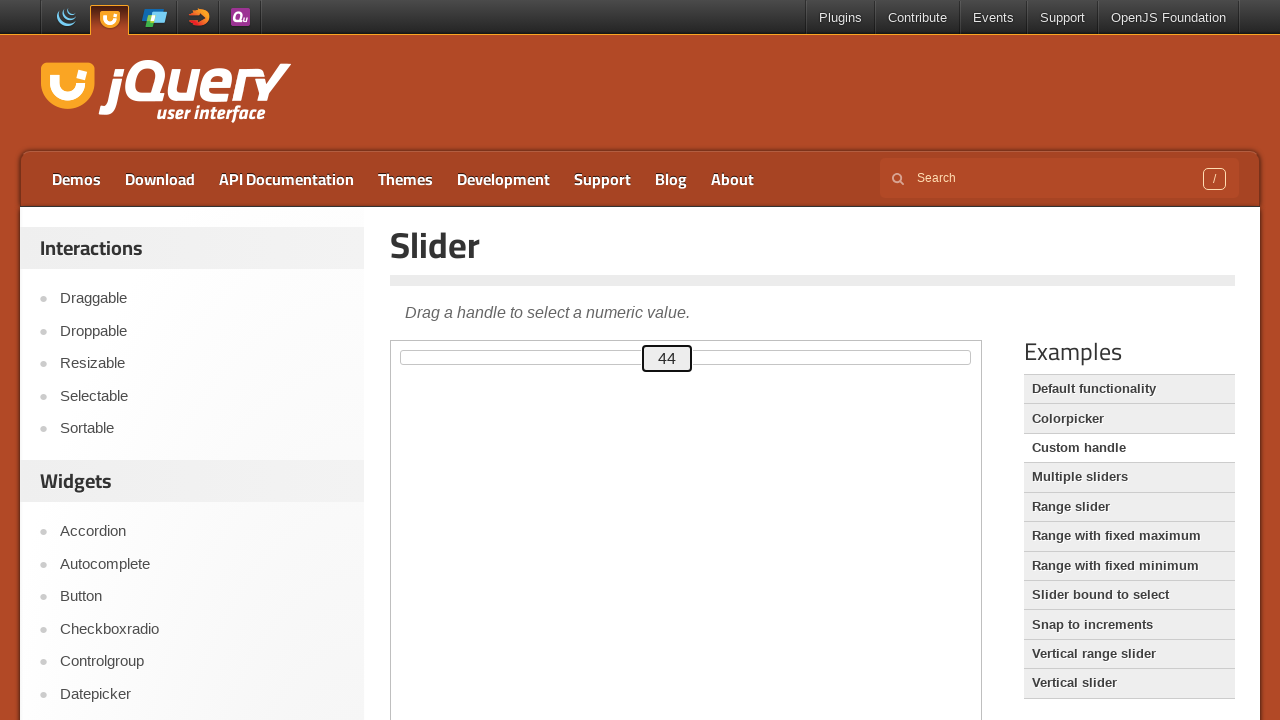

Waited 125ms for slider animation
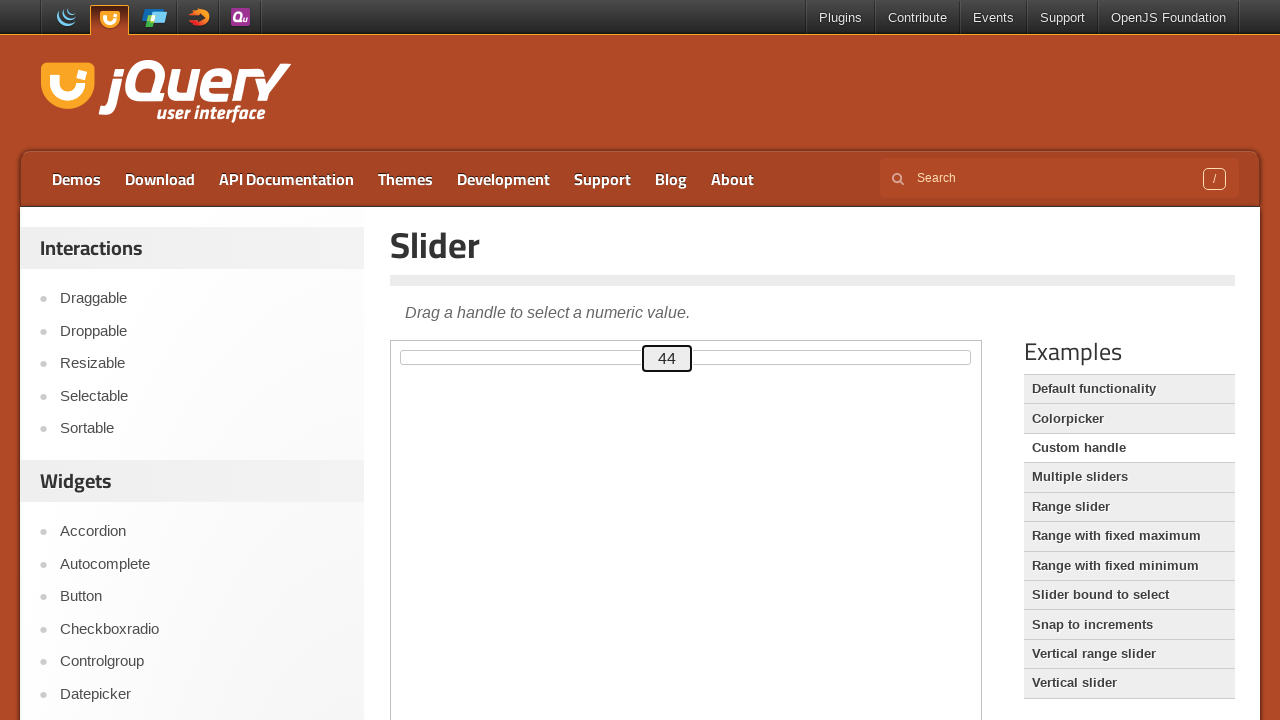

Pressed ArrowUp to move slider towards 100 on .demo-frame >> internal:control=enter-frame >> #custom-handle
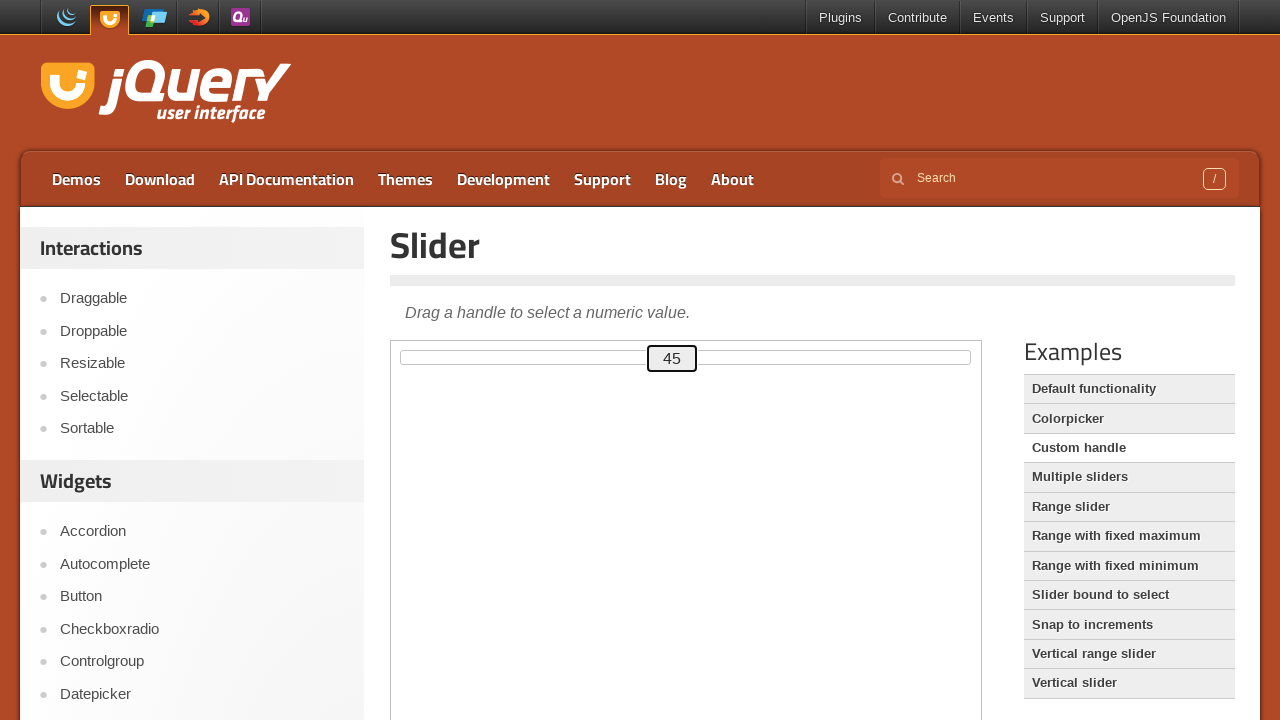

Waited 125ms for slider animation
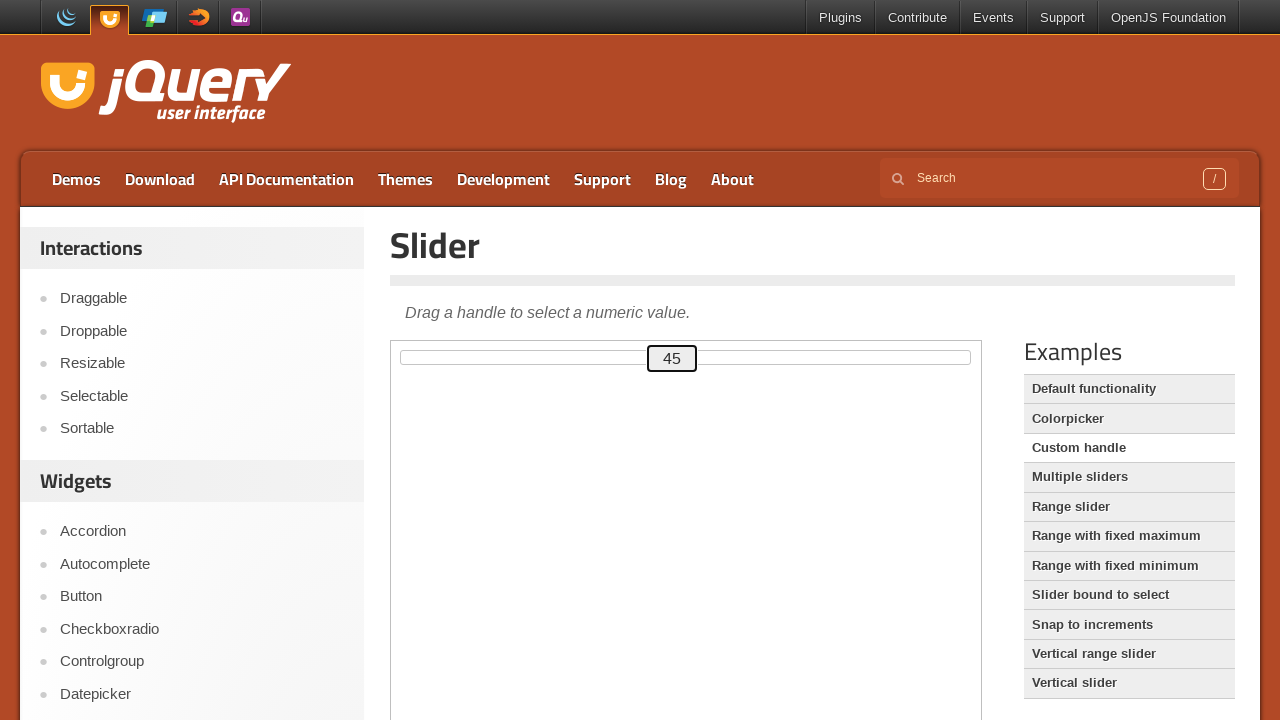

Pressed ArrowUp to move slider towards 100 on .demo-frame >> internal:control=enter-frame >> #custom-handle
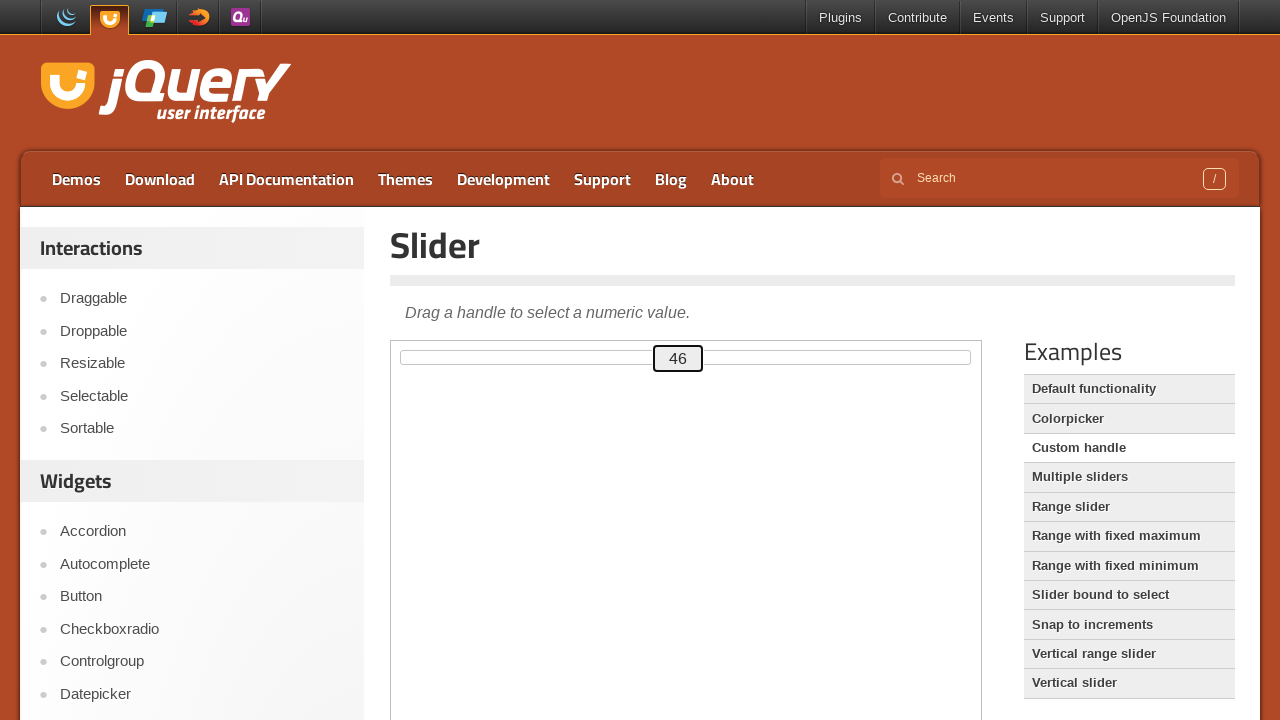

Waited 125ms for slider animation
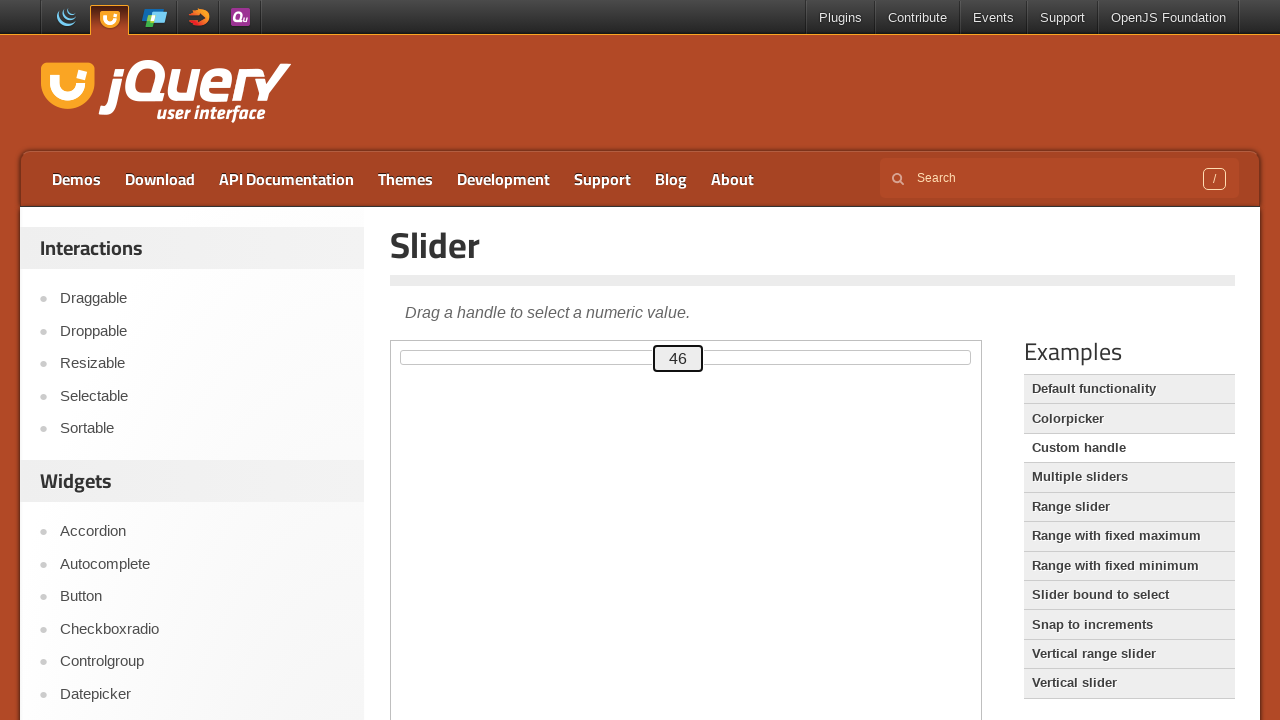

Pressed ArrowUp to move slider towards 100 on .demo-frame >> internal:control=enter-frame >> #custom-handle
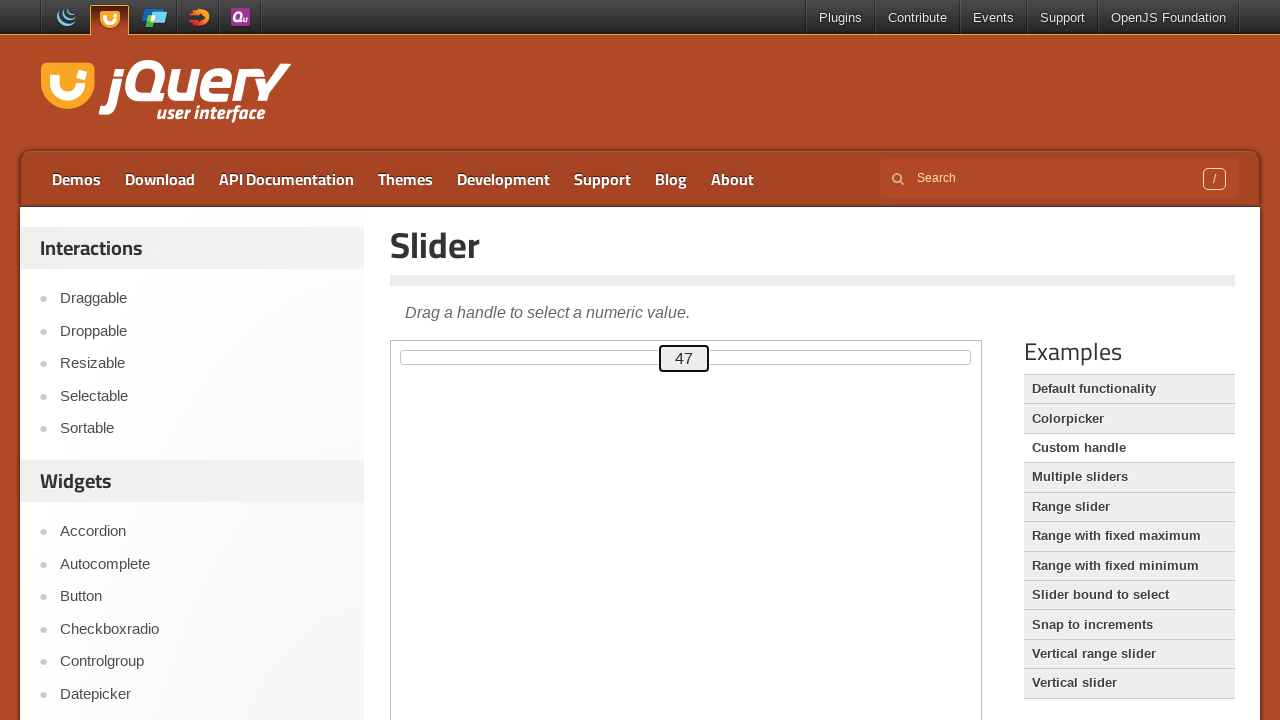

Waited 125ms for slider animation
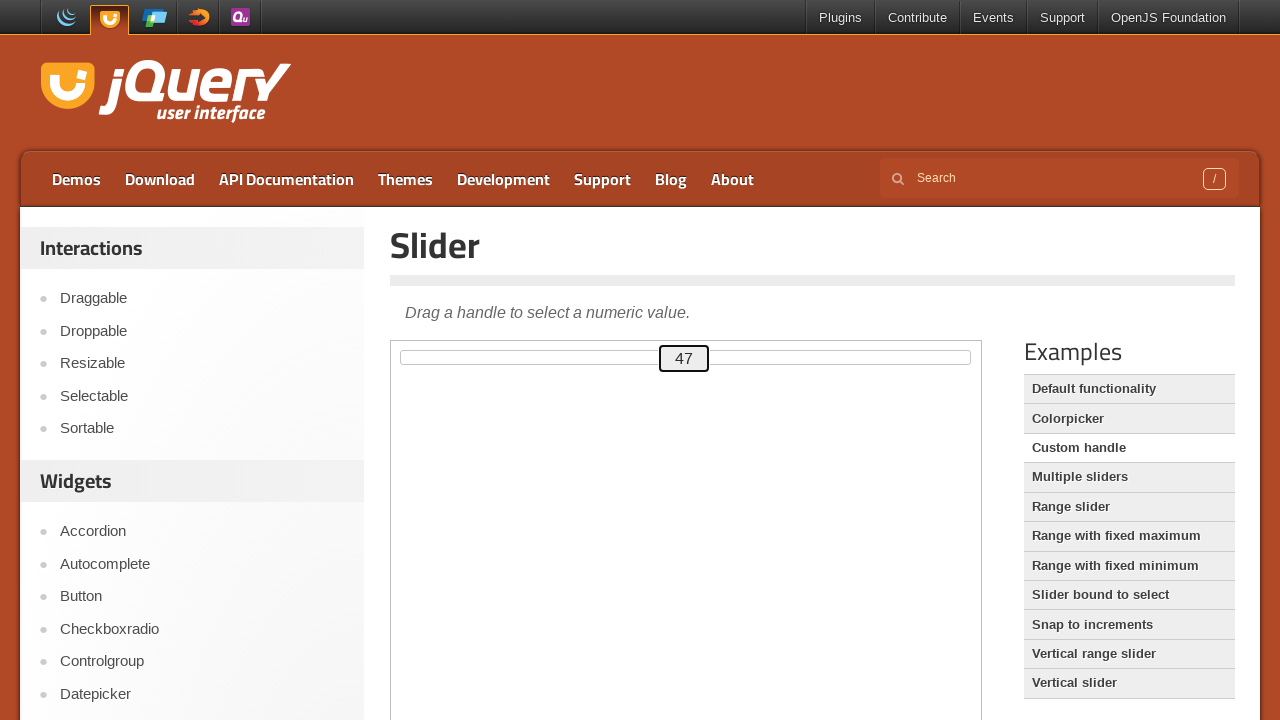

Pressed ArrowUp to move slider towards 100 on .demo-frame >> internal:control=enter-frame >> #custom-handle
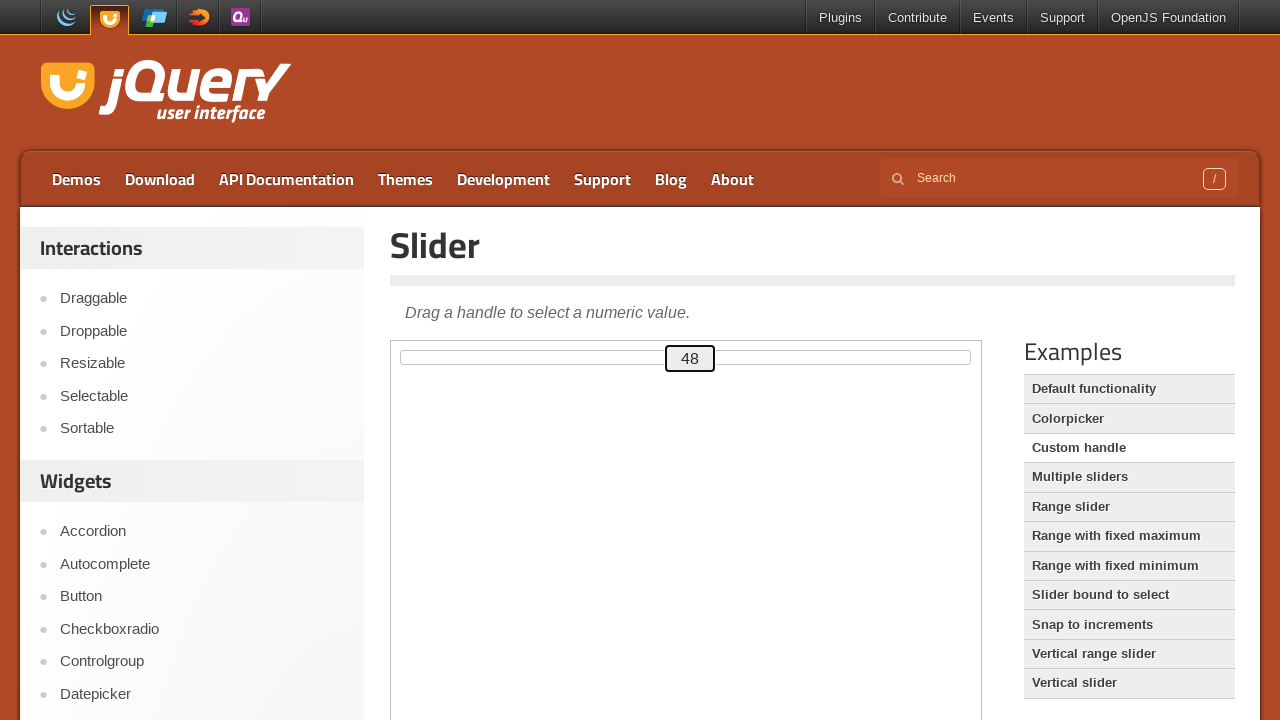

Waited 125ms for slider animation
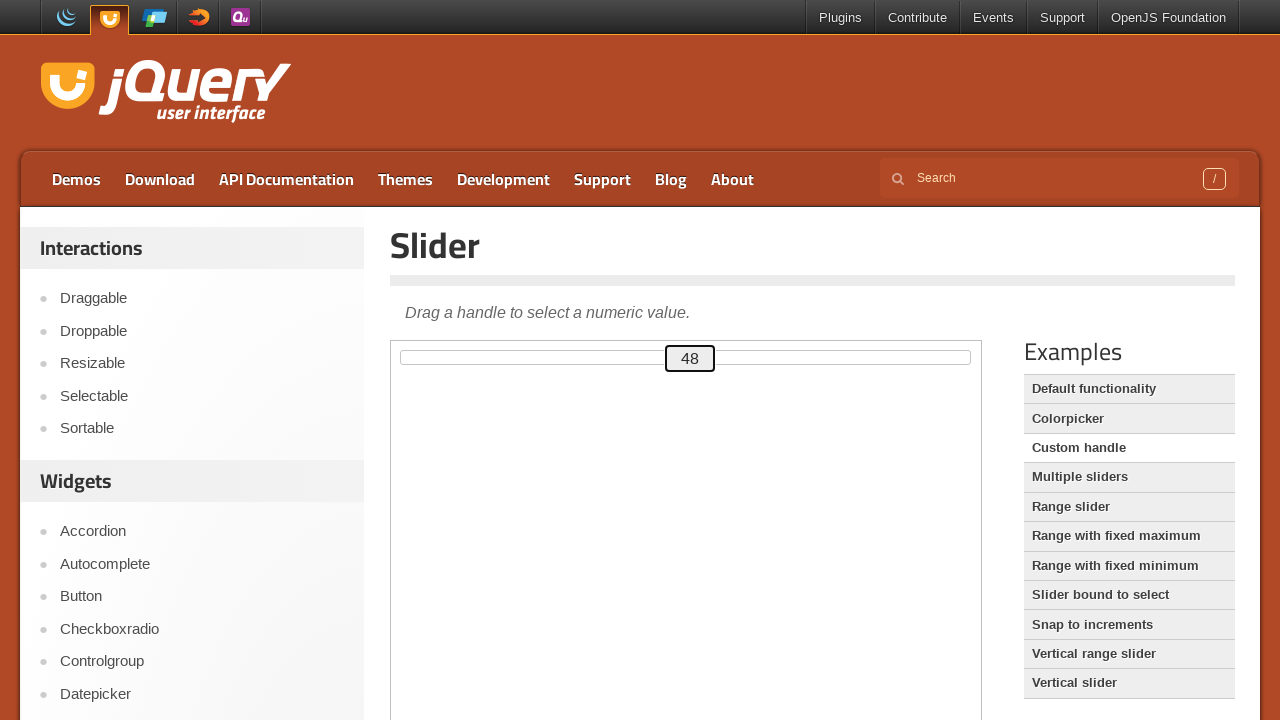

Pressed ArrowUp to move slider towards 100 on .demo-frame >> internal:control=enter-frame >> #custom-handle
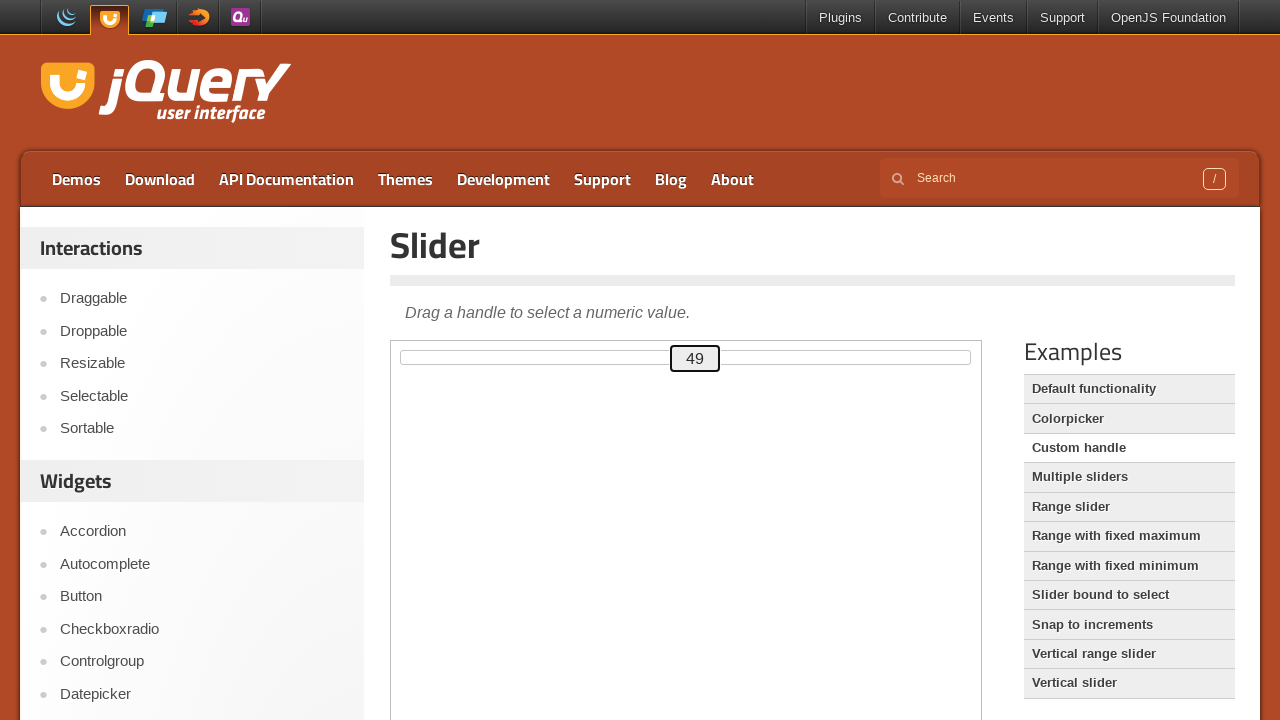

Waited 125ms for slider animation
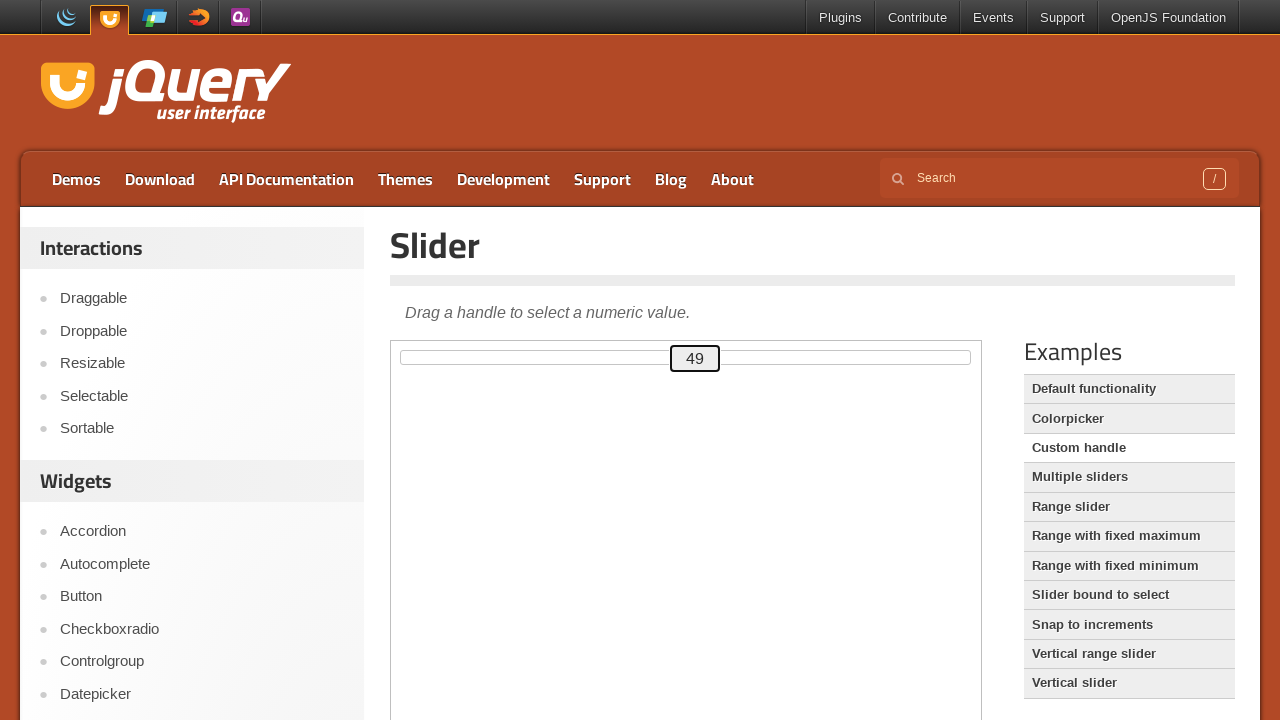

Pressed ArrowUp to move slider towards 100 on .demo-frame >> internal:control=enter-frame >> #custom-handle
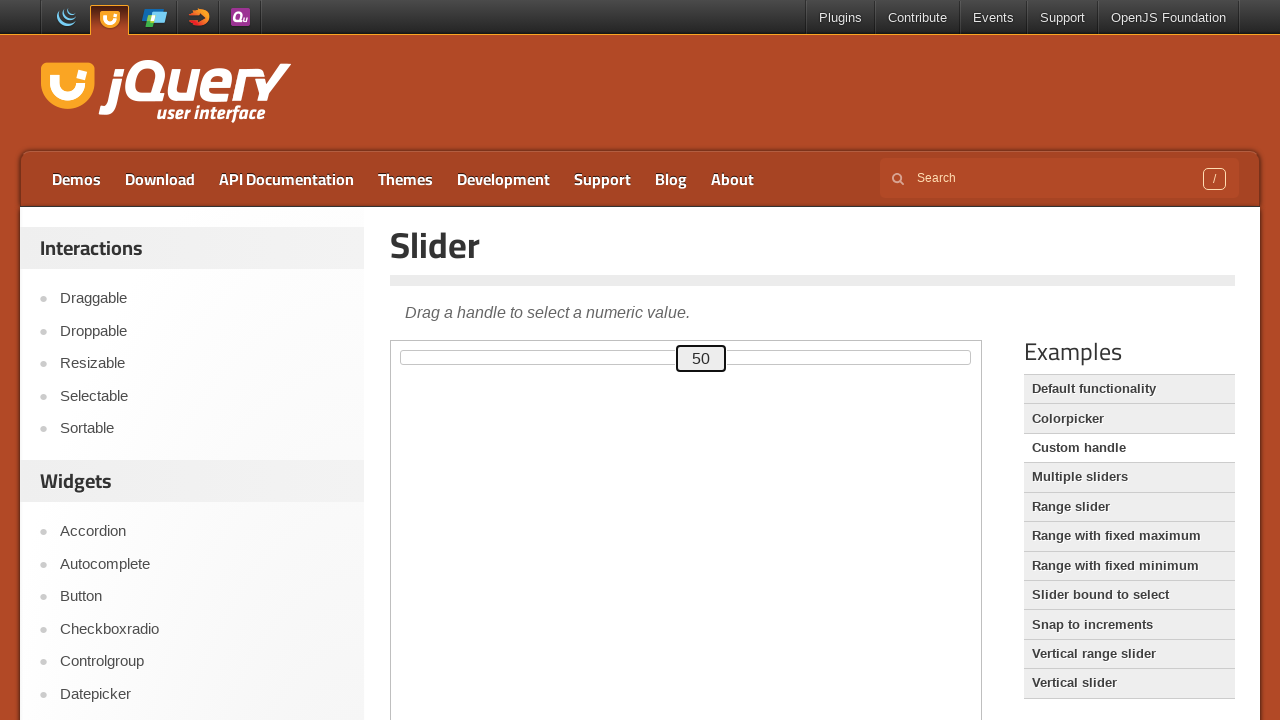

Waited 125ms for slider animation
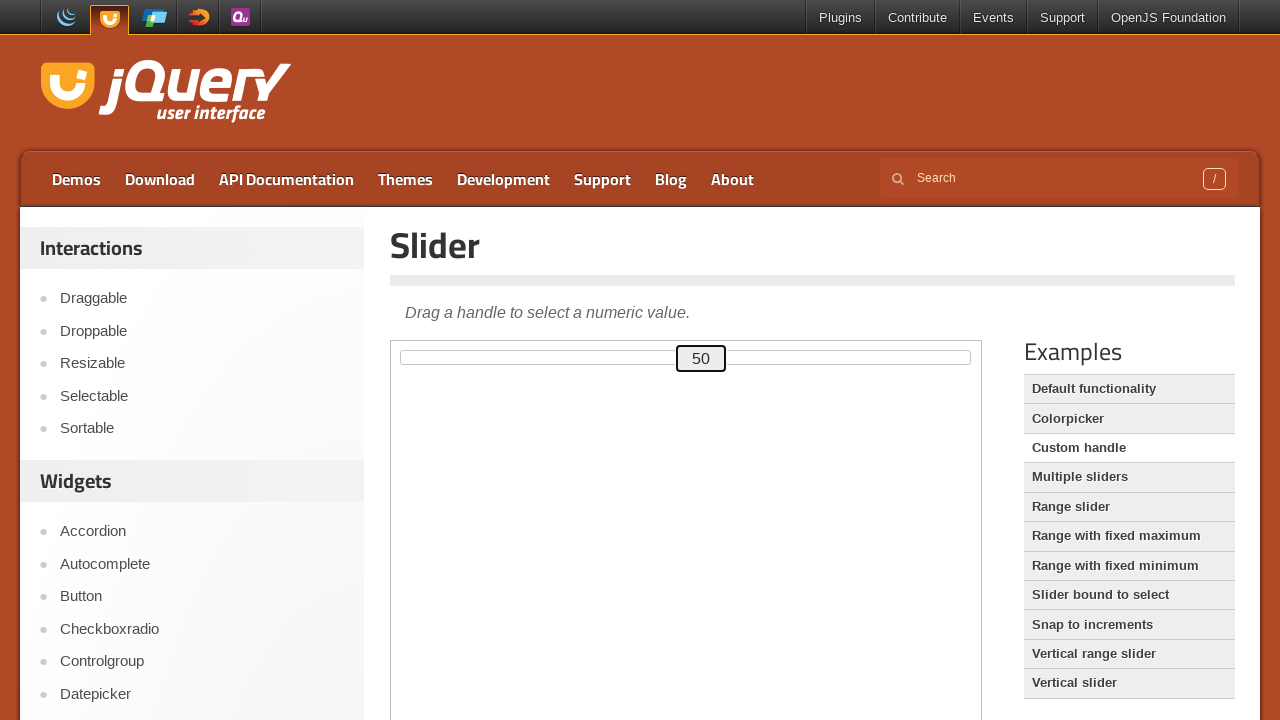

Pressed ArrowUp to move slider towards 100 on .demo-frame >> internal:control=enter-frame >> #custom-handle
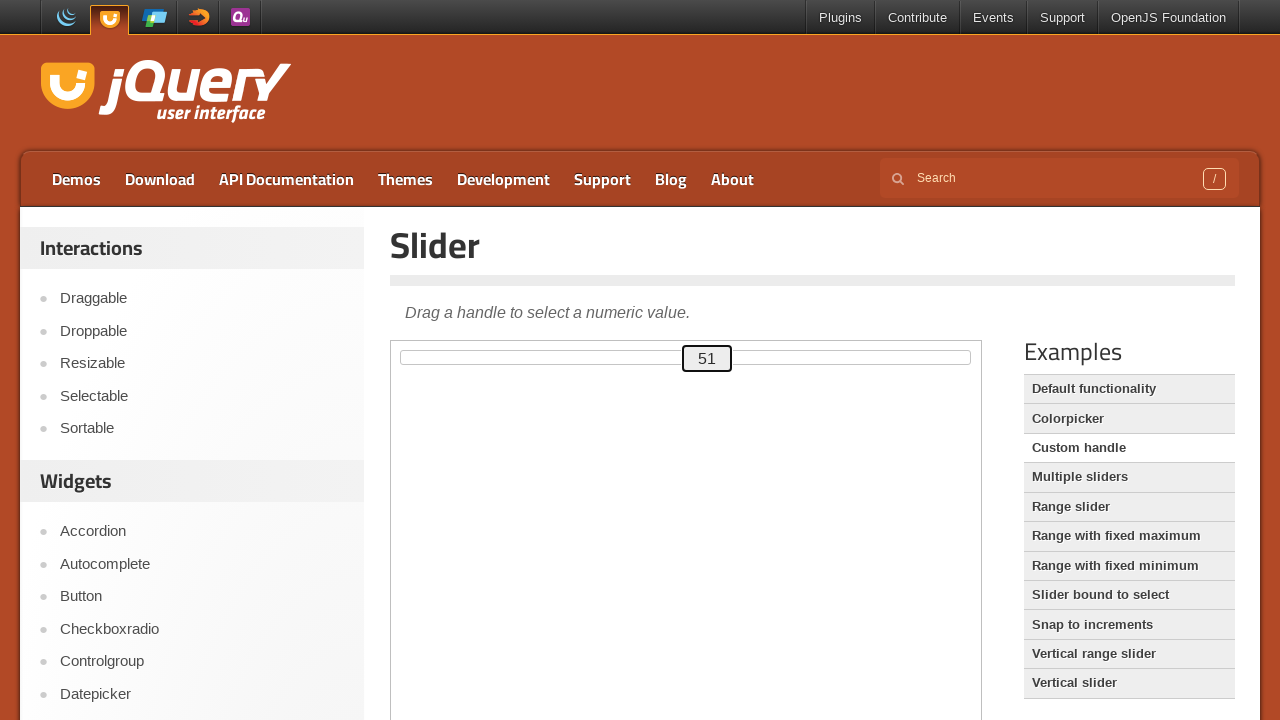

Waited 125ms for slider animation
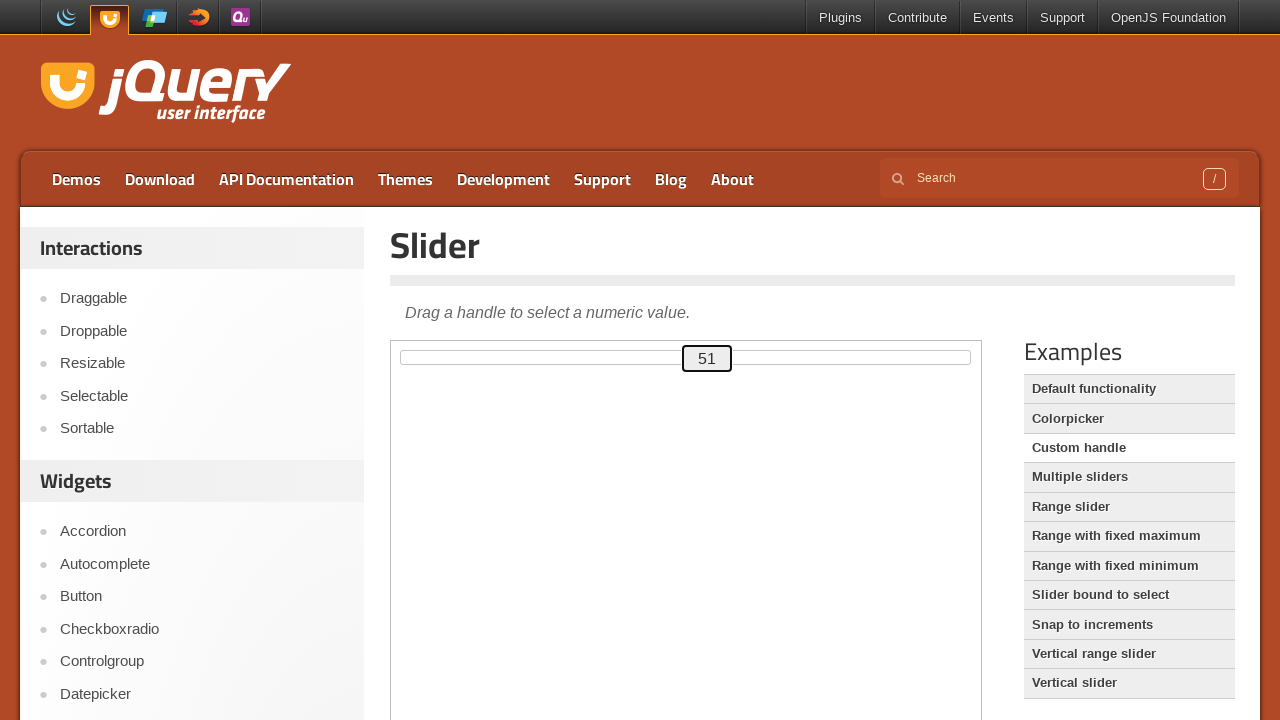

Pressed ArrowUp to move slider towards 100 on .demo-frame >> internal:control=enter-frame >> #custom-handle
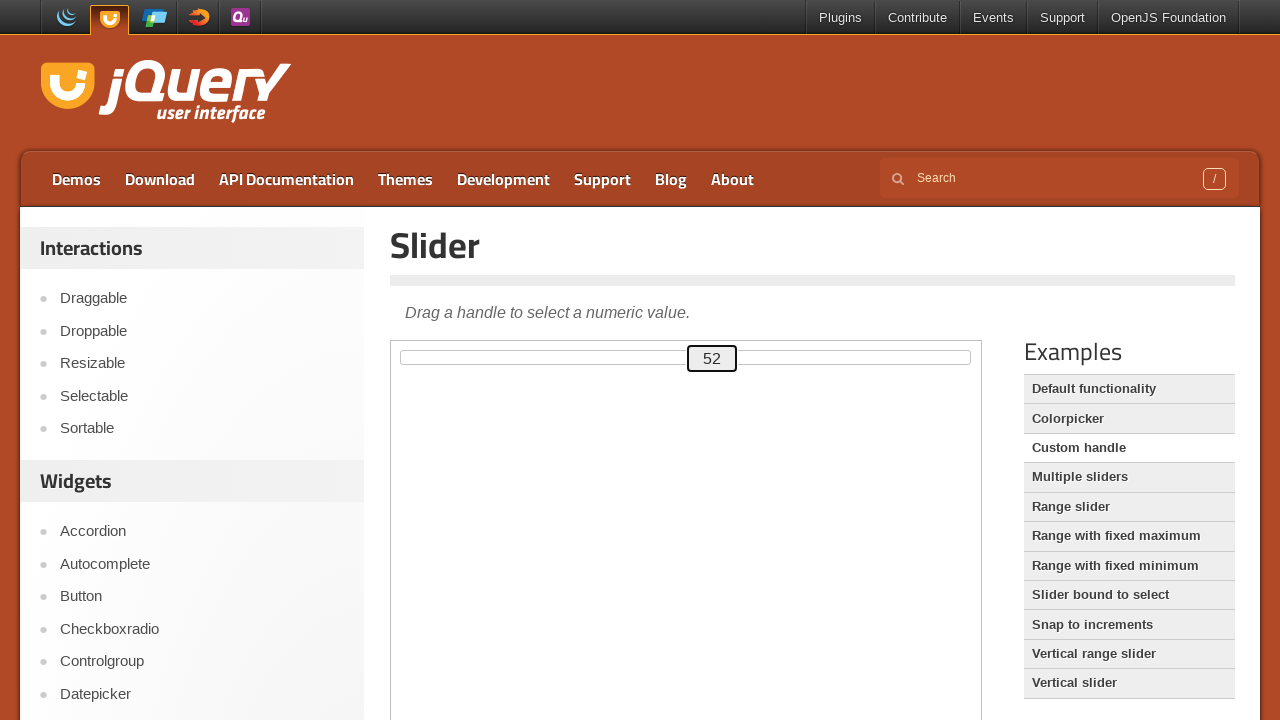

Waited 125ms for slider animation
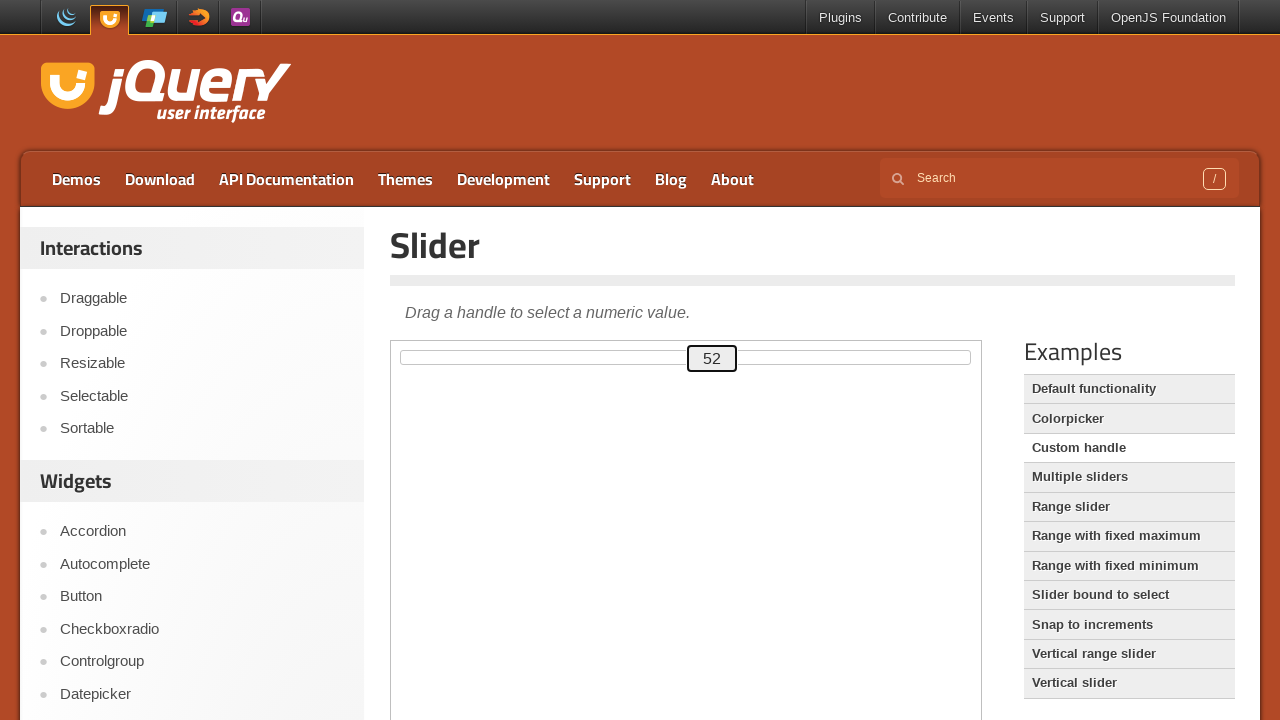

Pressed ArrowUp to move slider towards 100 on .demo-frame >> internal:control=enter-frame >> #custom-handle
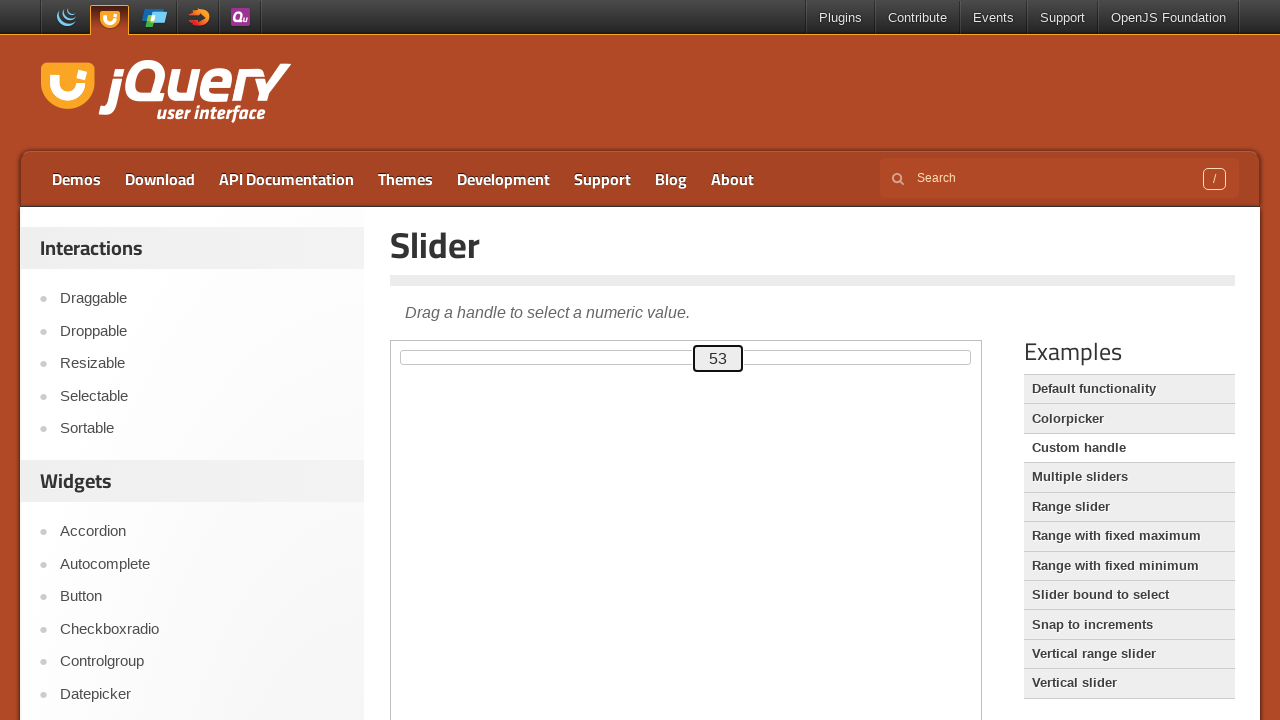

Waited 125ms for slider animation
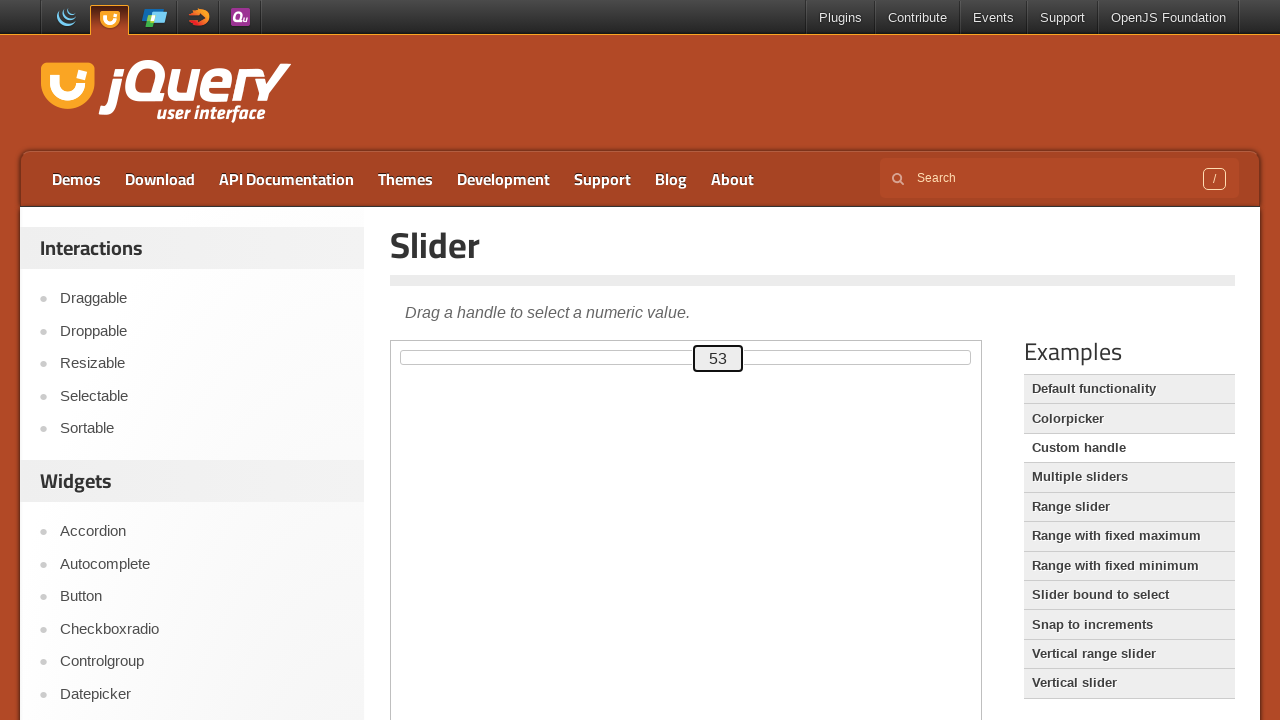

Pressed ArrowUp to move slider towards 100 on .demo-frame >> internal:control=enter-frame >> #custom-handle
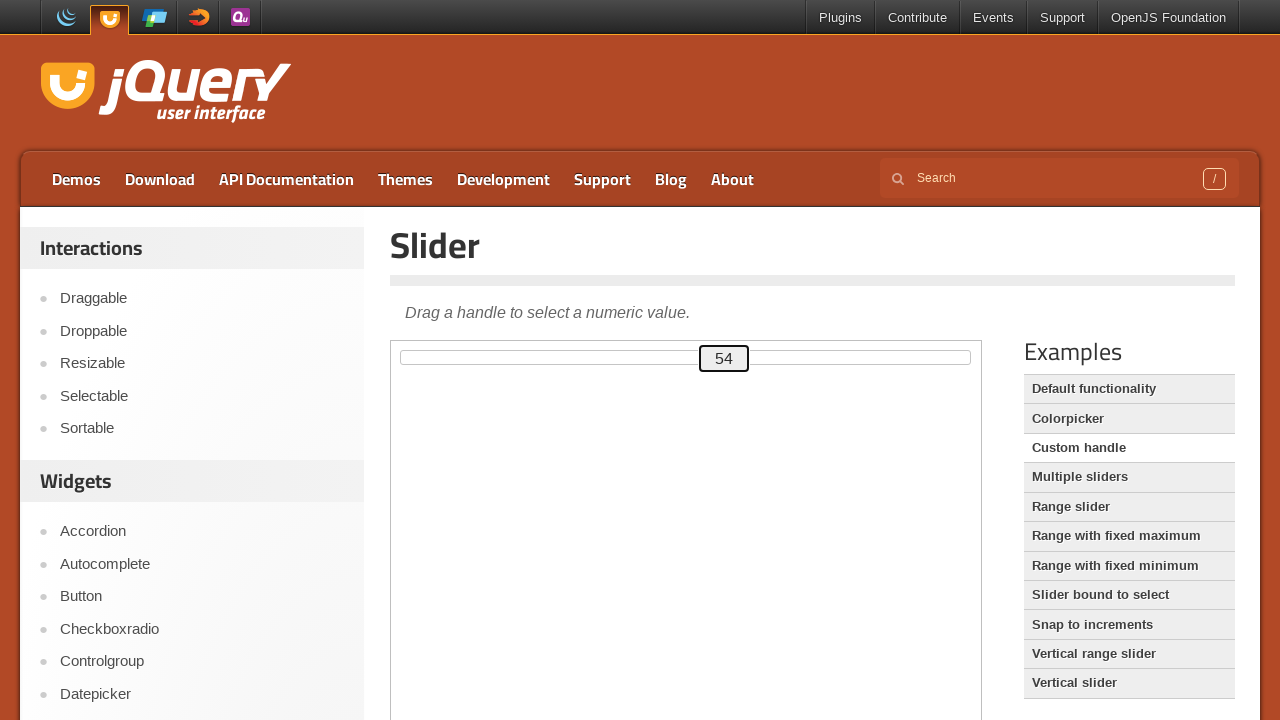

Waited 125ms for slider animation
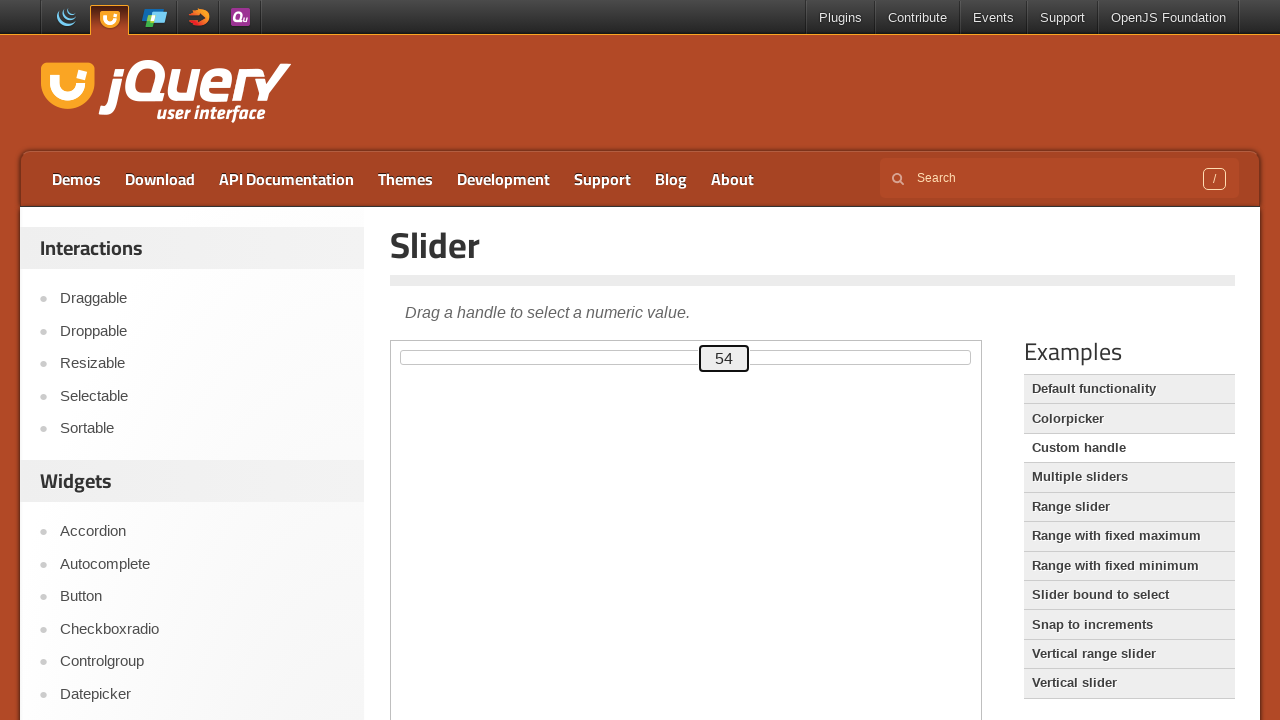

Pressed ArrowUp to move slider towards 100 on .demo-frame >> internal:control=enter-frame >> #custom-handle
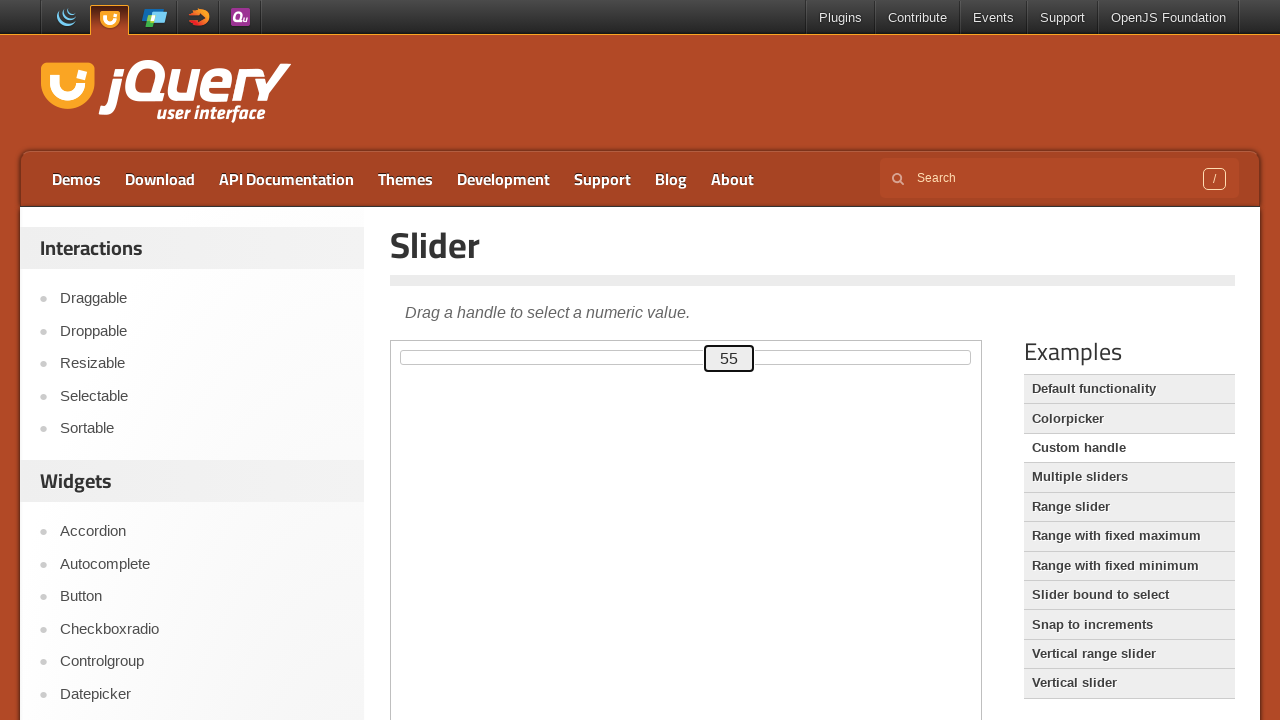

Waited 125ms for slider animation
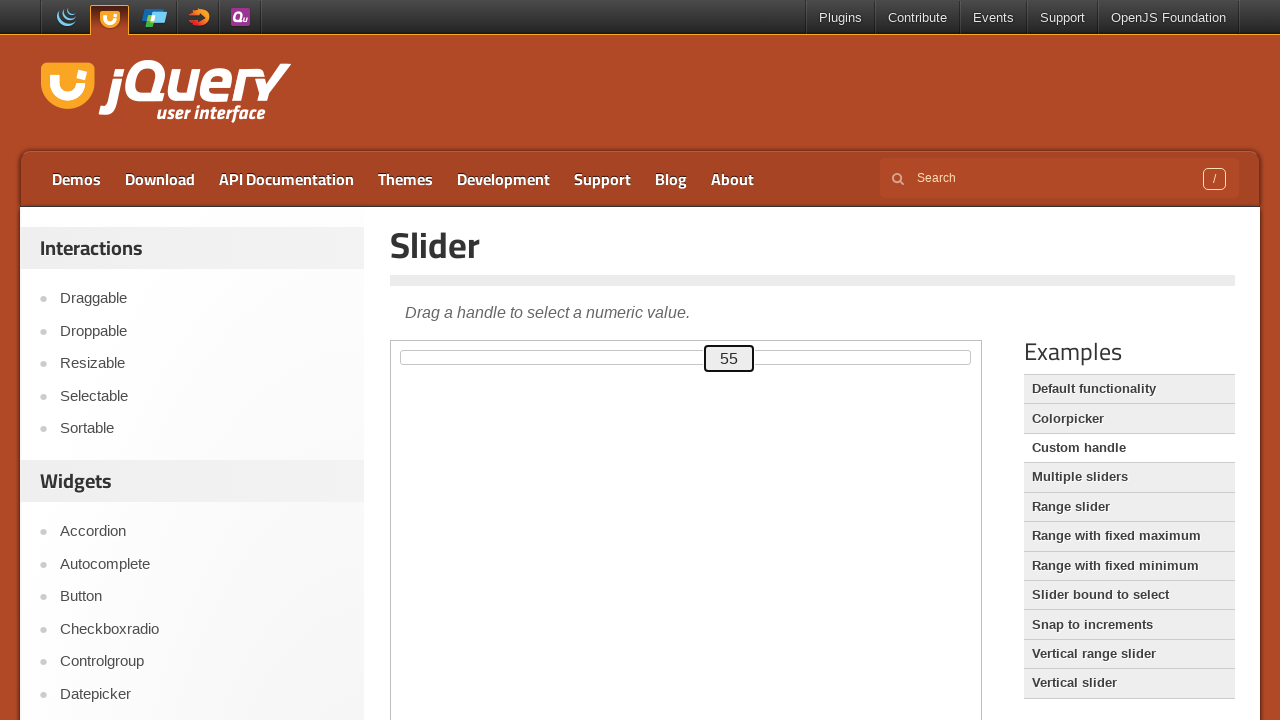

Pressed ArrowUp to move slider towards 100 on .demo-frame >> internal:control=enter-frame >> #custom-handle
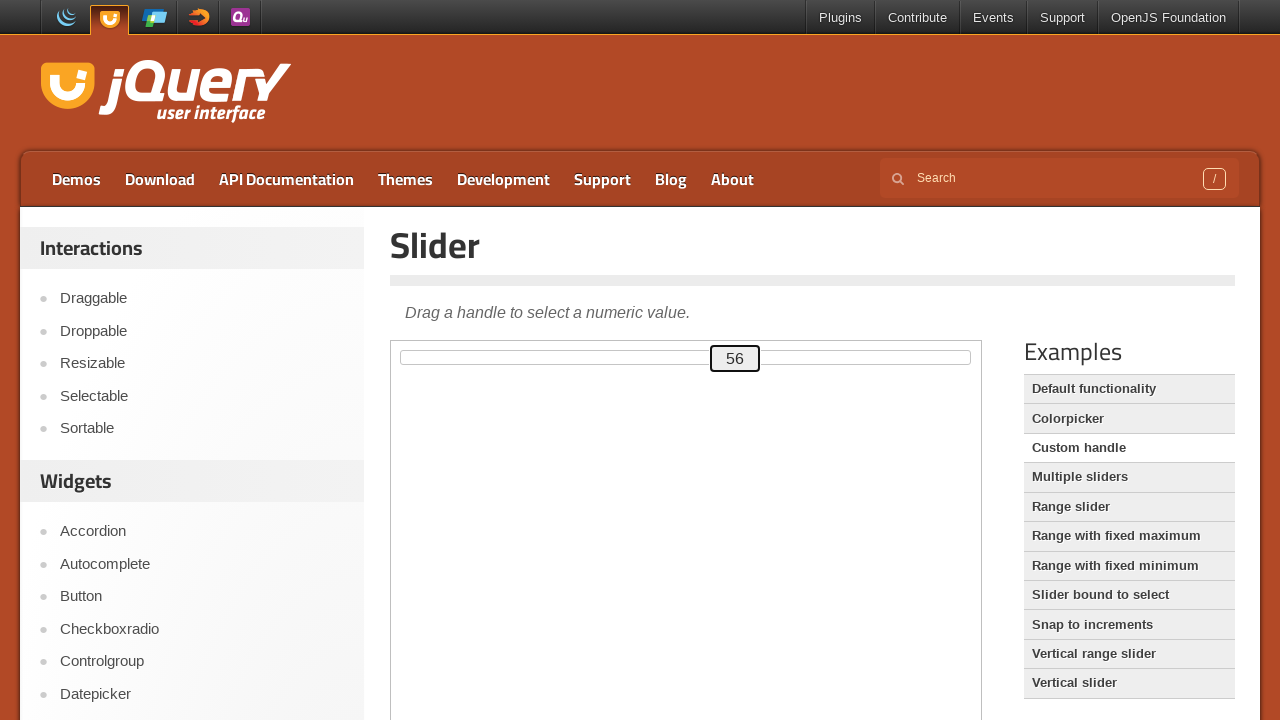

Waited 125ms for slider animation
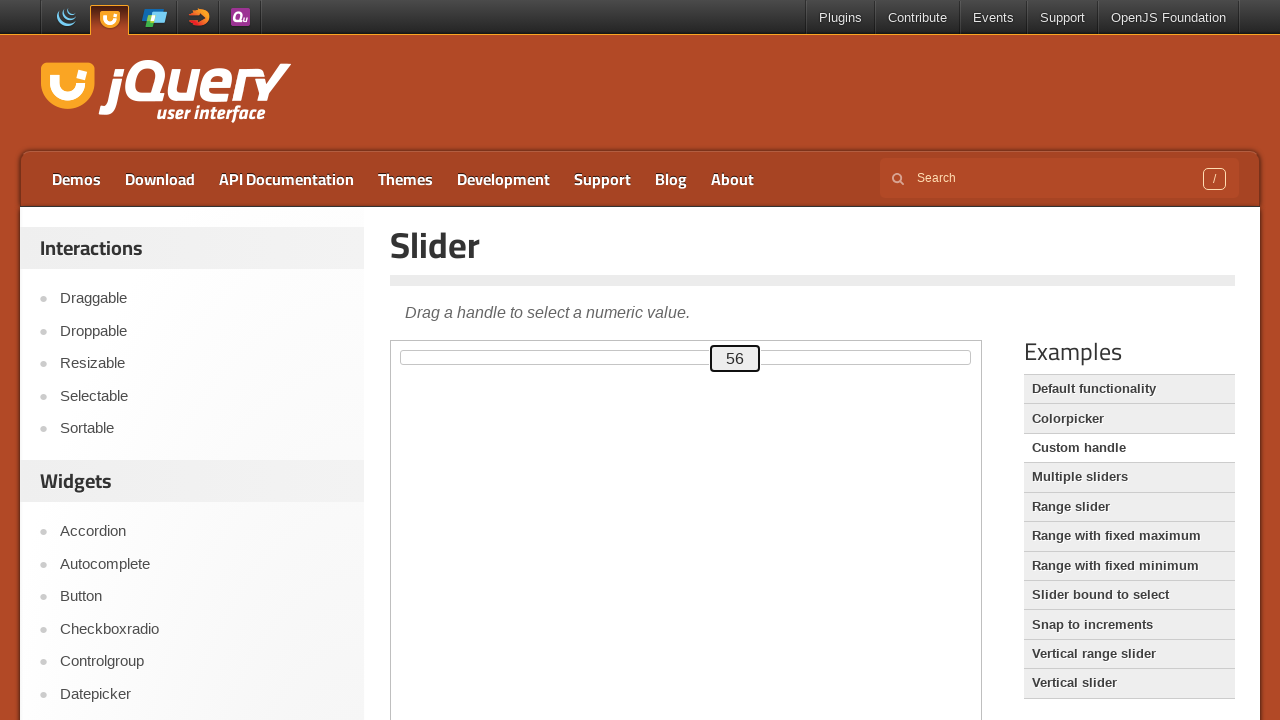

Pressed ArrowUp to move slider towards 100 on .demo-frame >> internal:control=enter-frame >> #custom-handle
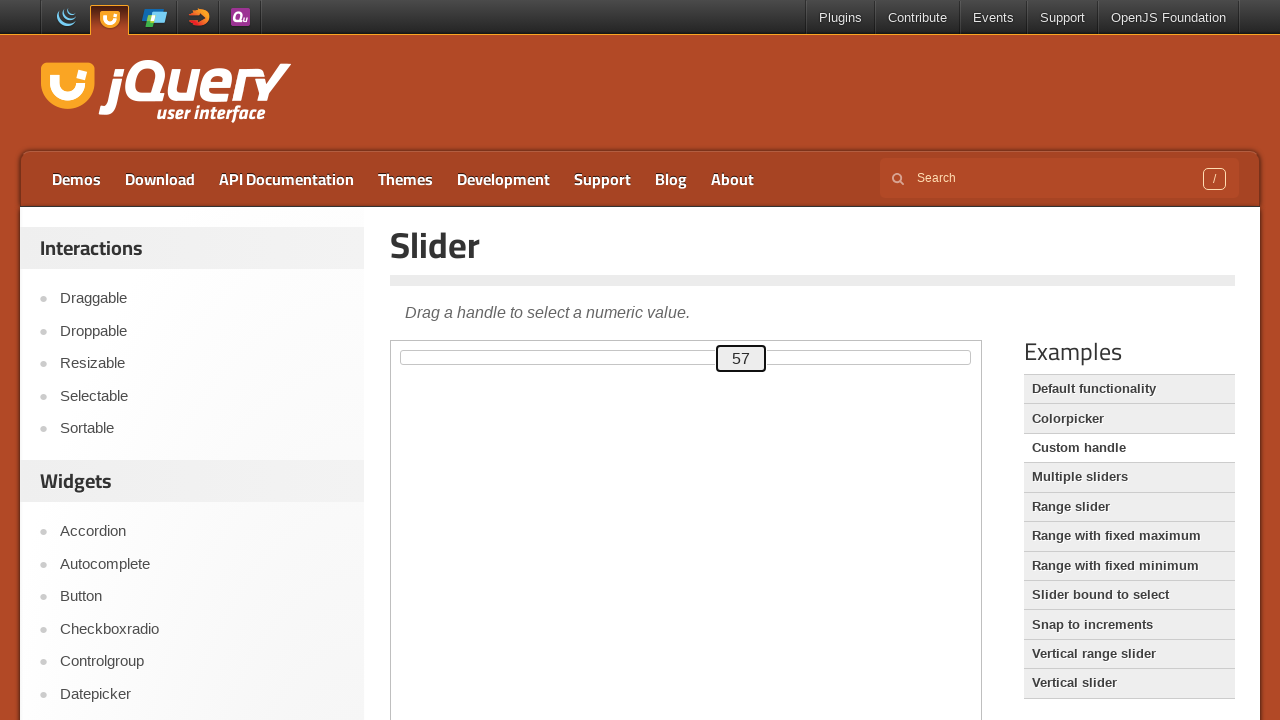

Waited 125ms for slider animation
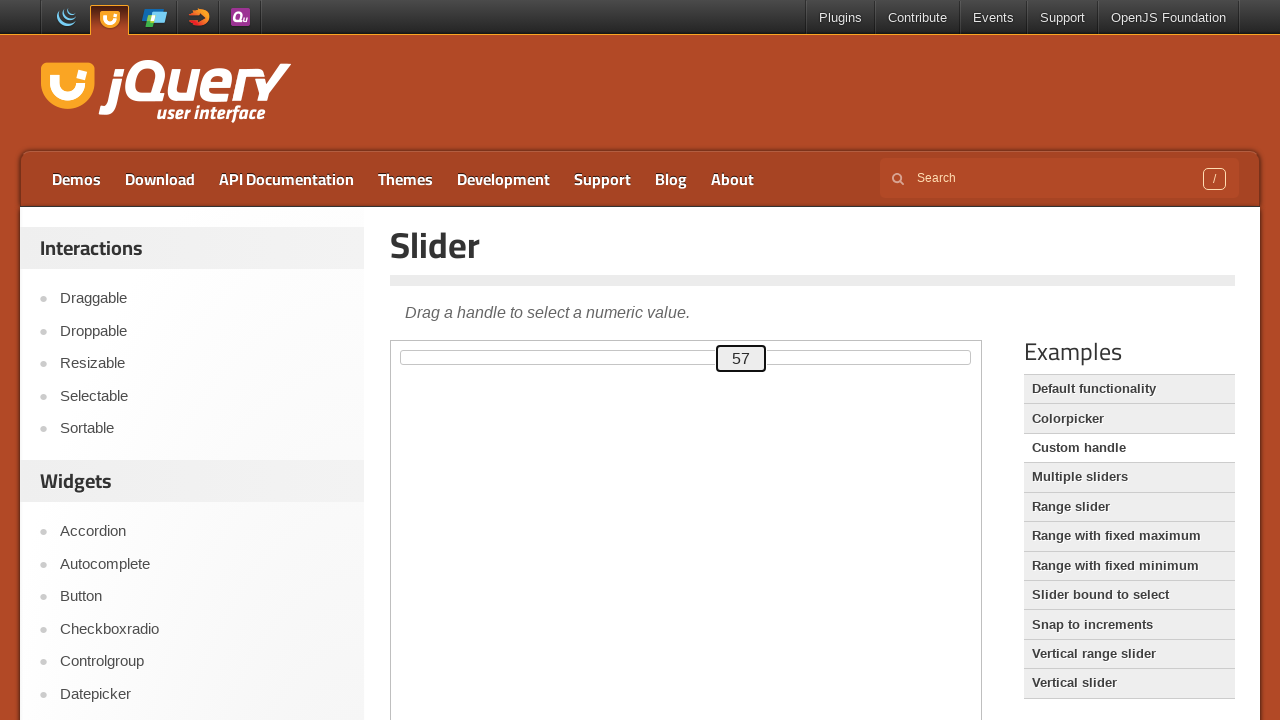

Pressed ArrowUp to move slider towards 100 on .demo-frame >> internal:control=enter-frame >> #custom-handle
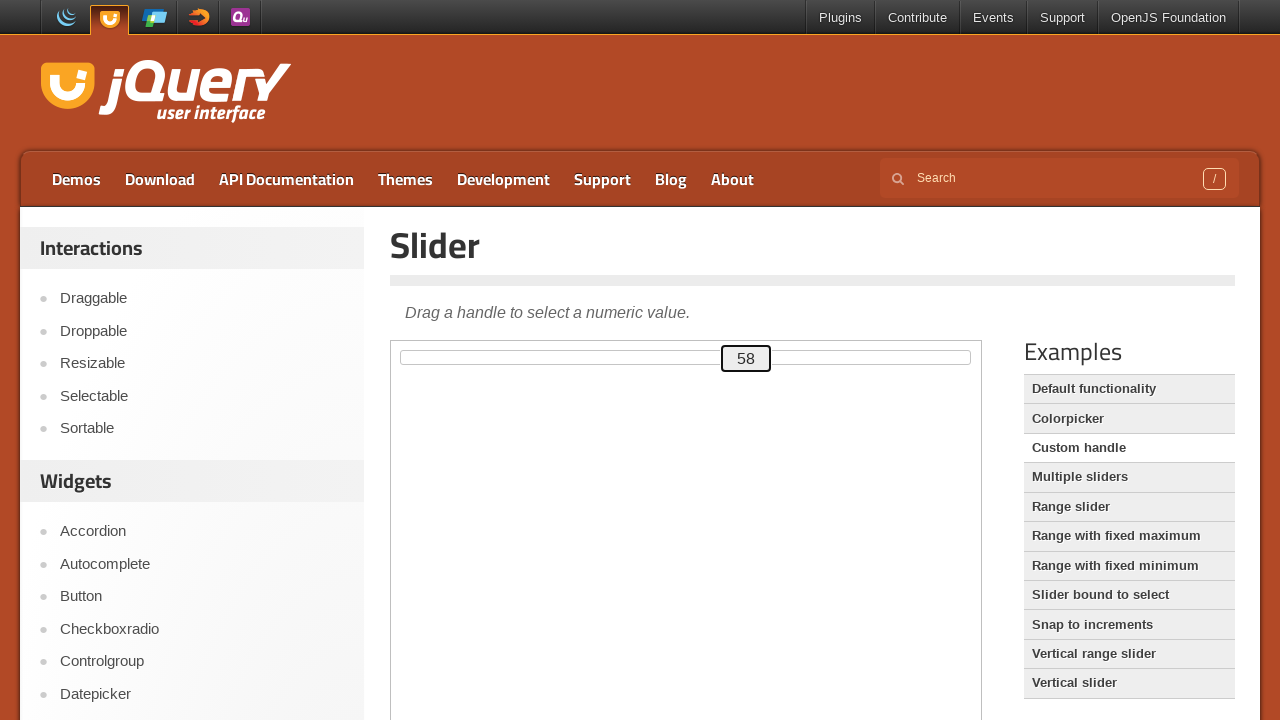

Waited 125ms for slider animation
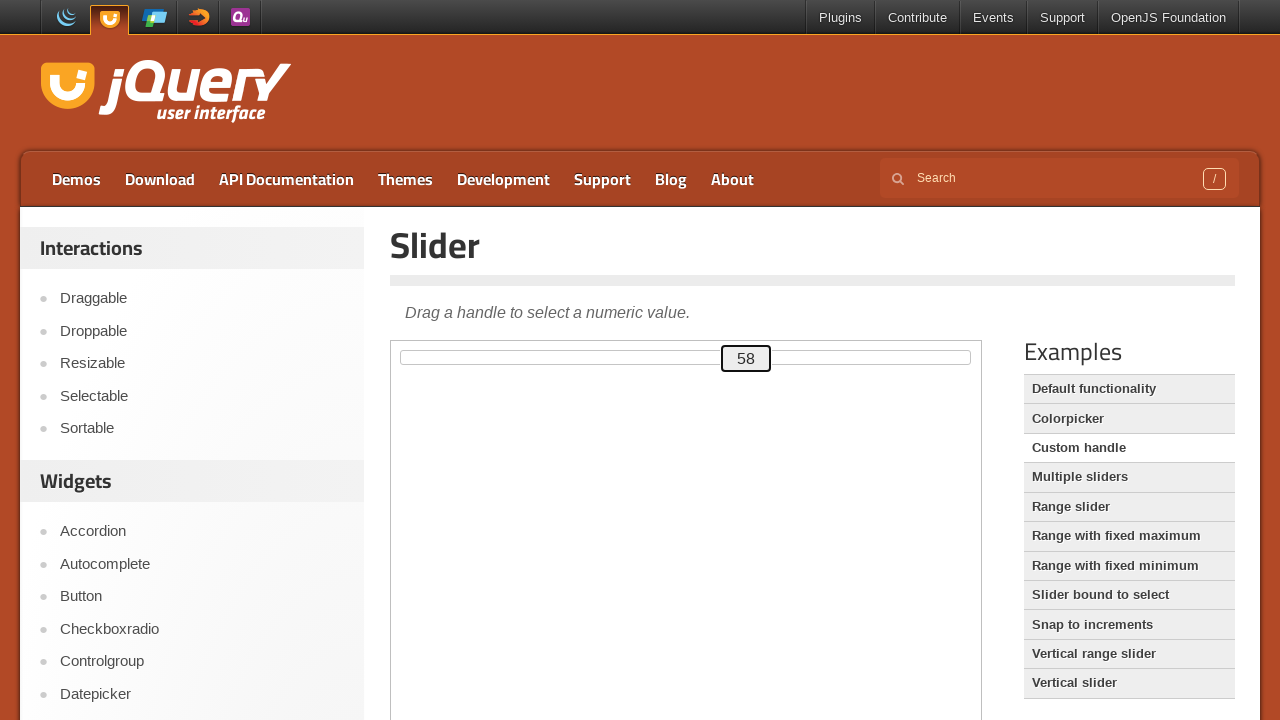

Pressed ArrowUp to move slider towards 100 on .demo-frame >> internal:control=enter-frame >> #custom-handle
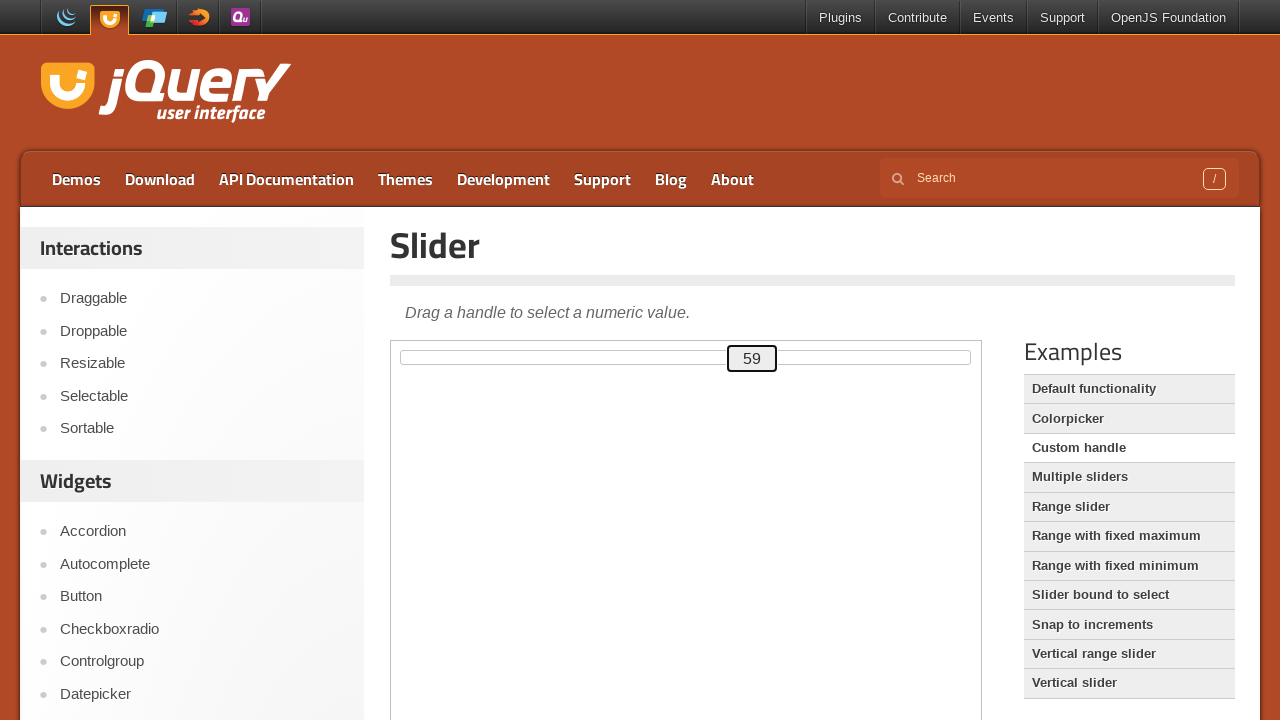

Waited 125ms for slider animation
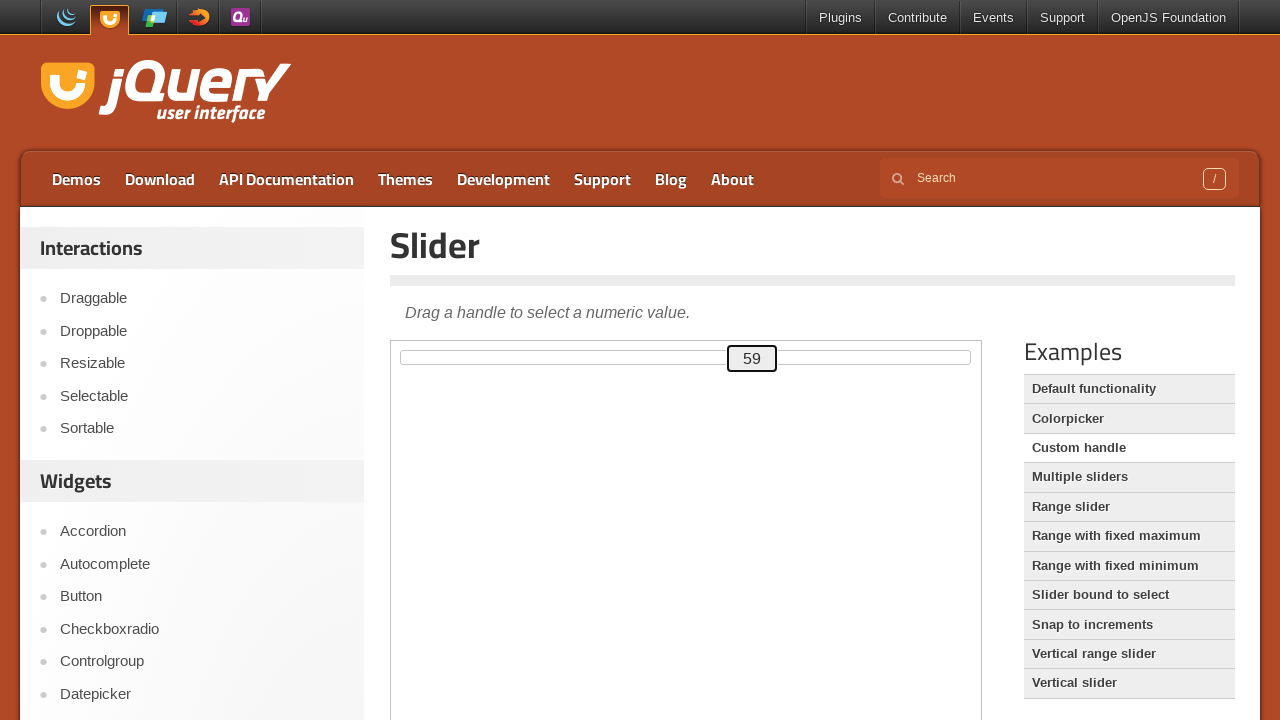

Pressed ArrowUp to move slider towards 100 on .demo-frame >> internal:control=enter-frame >> #custom-handle
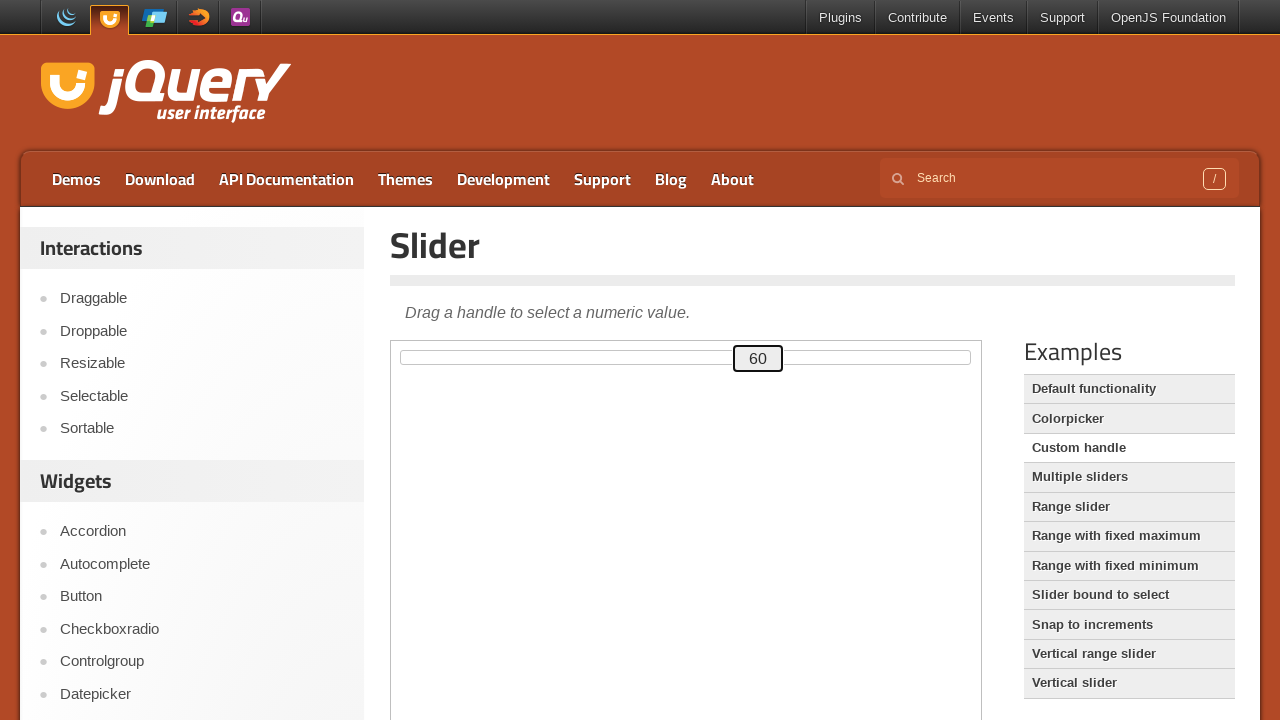

Waited 125ms for slider animation
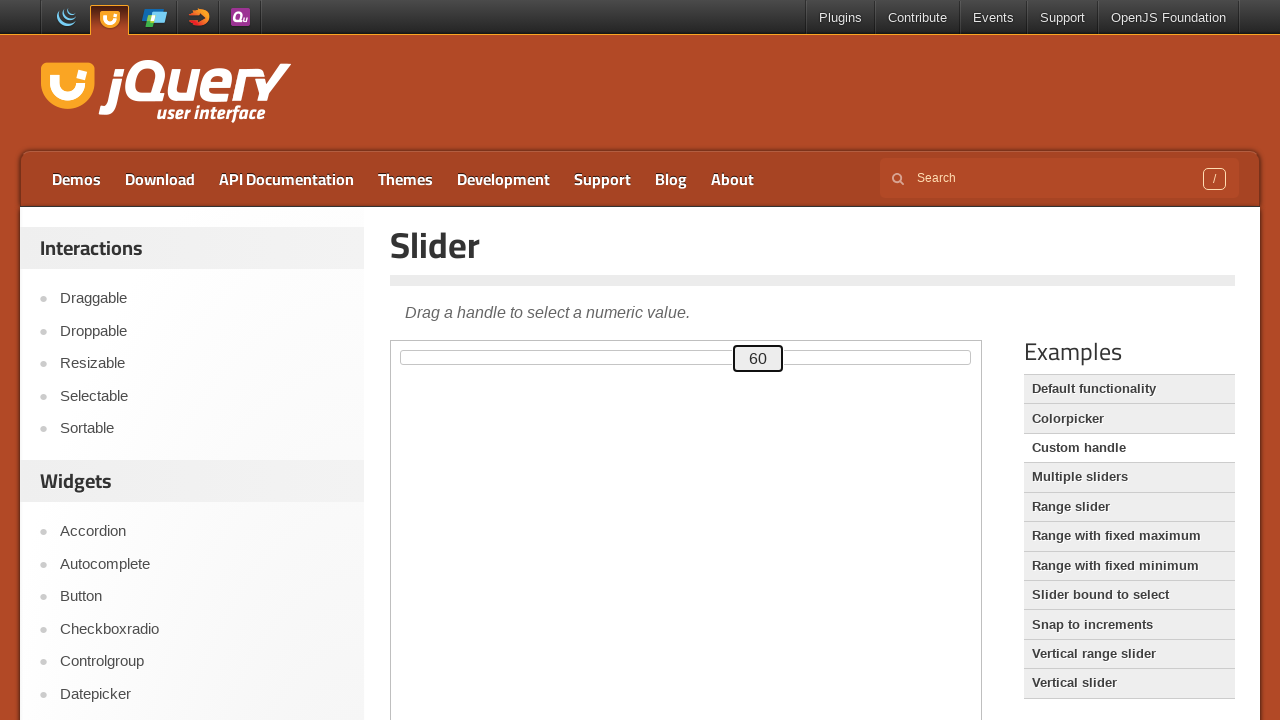

Pressed ArrowUp to move slider towards 100 on .demo-frame >> internal:control=enter-frame >> #custom-handle
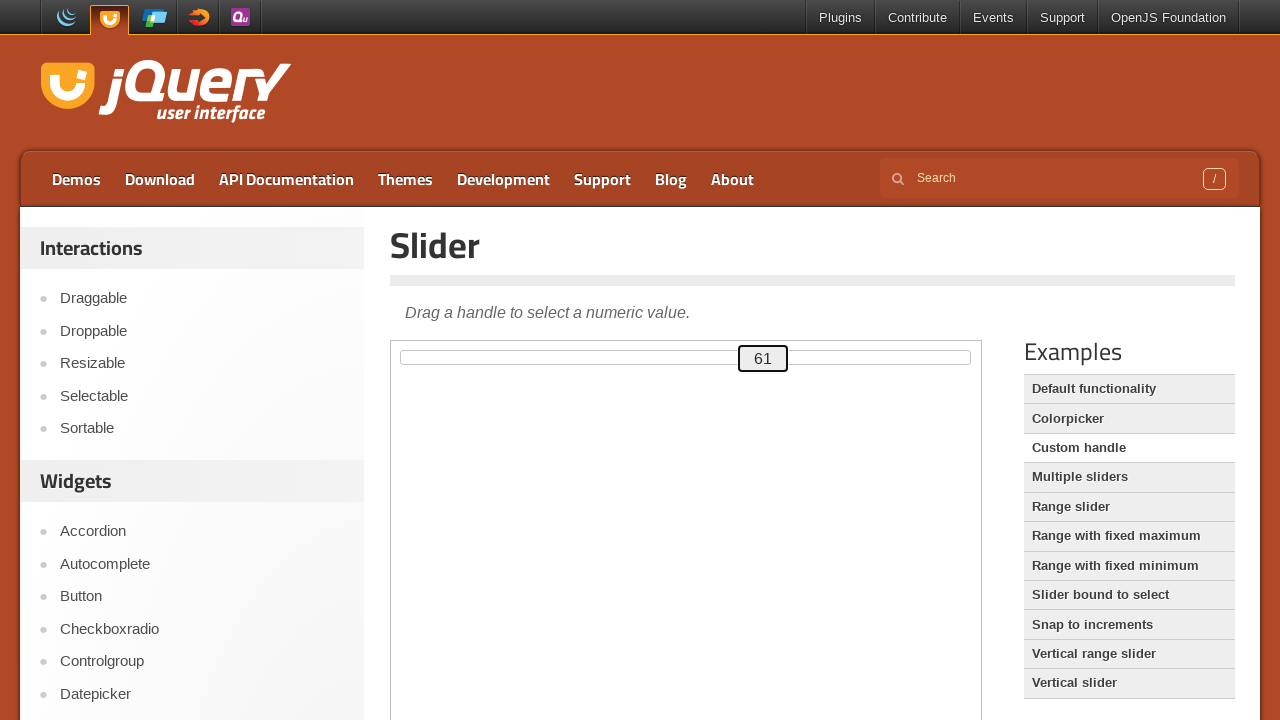

Waited 125ms for slider animation
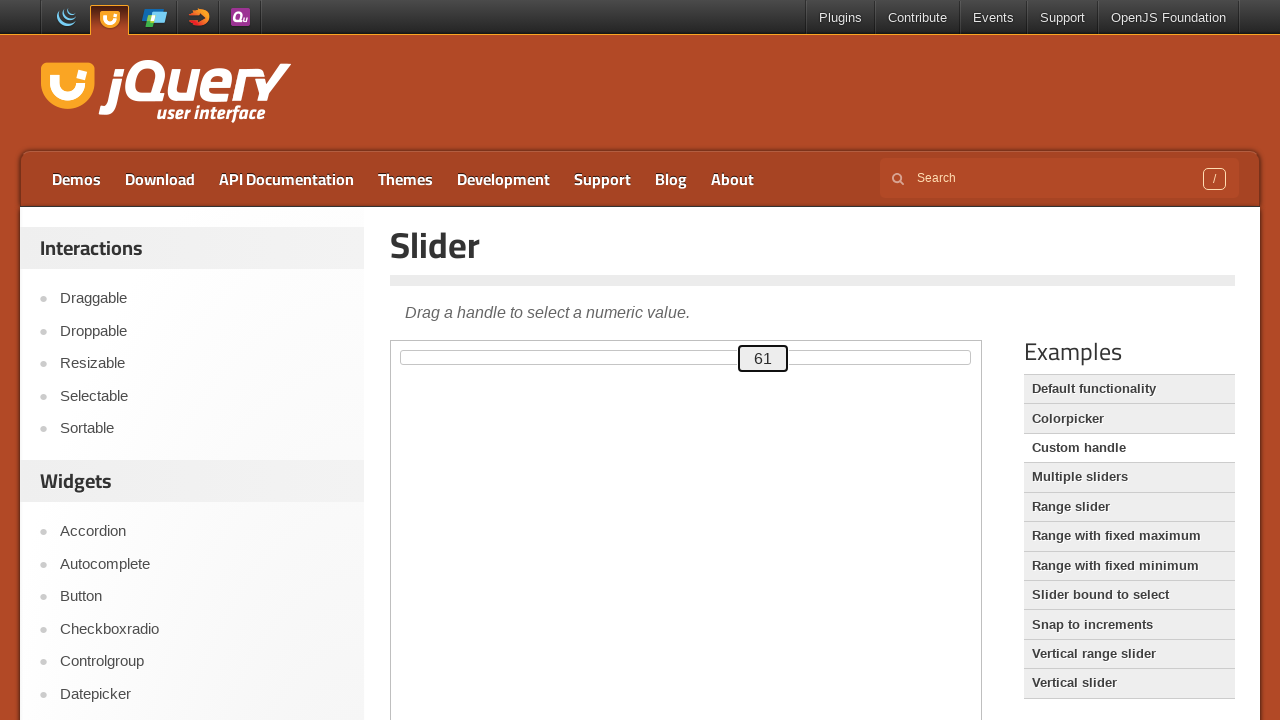

Pressed ArrowUp to move slider towards 100 on .demo-frame >> internal:control=enter-frame >> #custom-handle
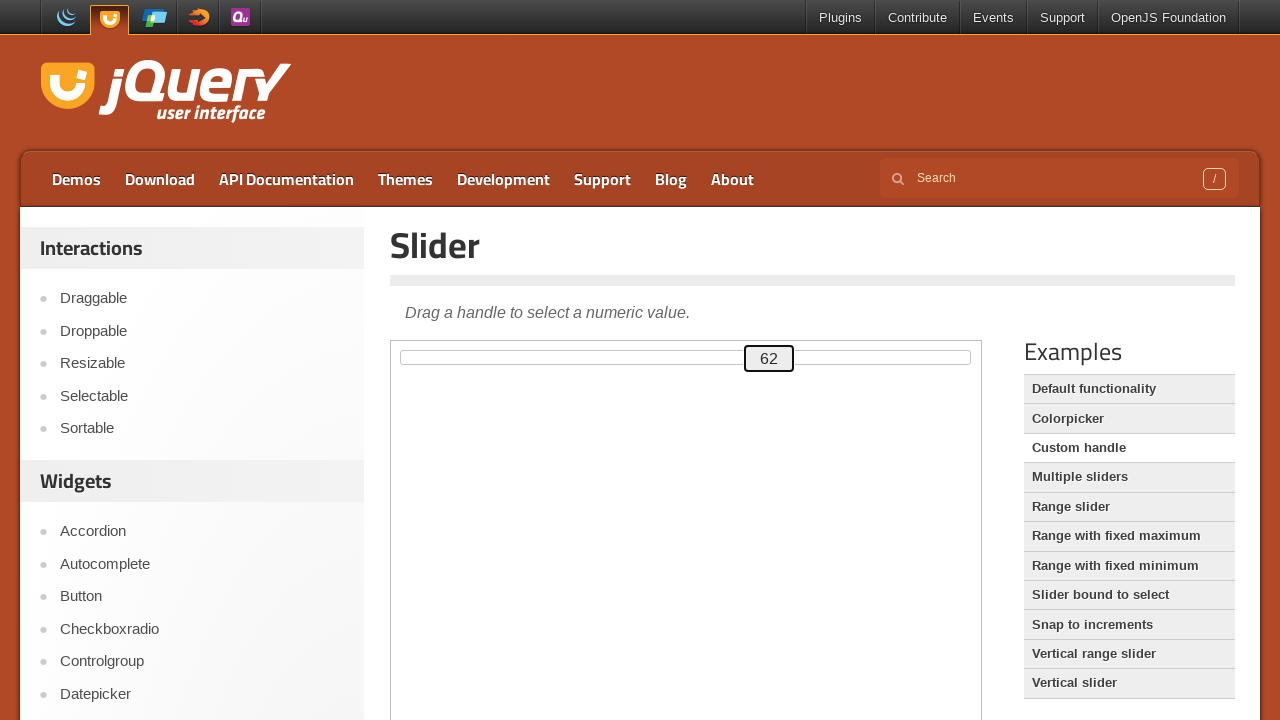

Waited 125ms for slider animation
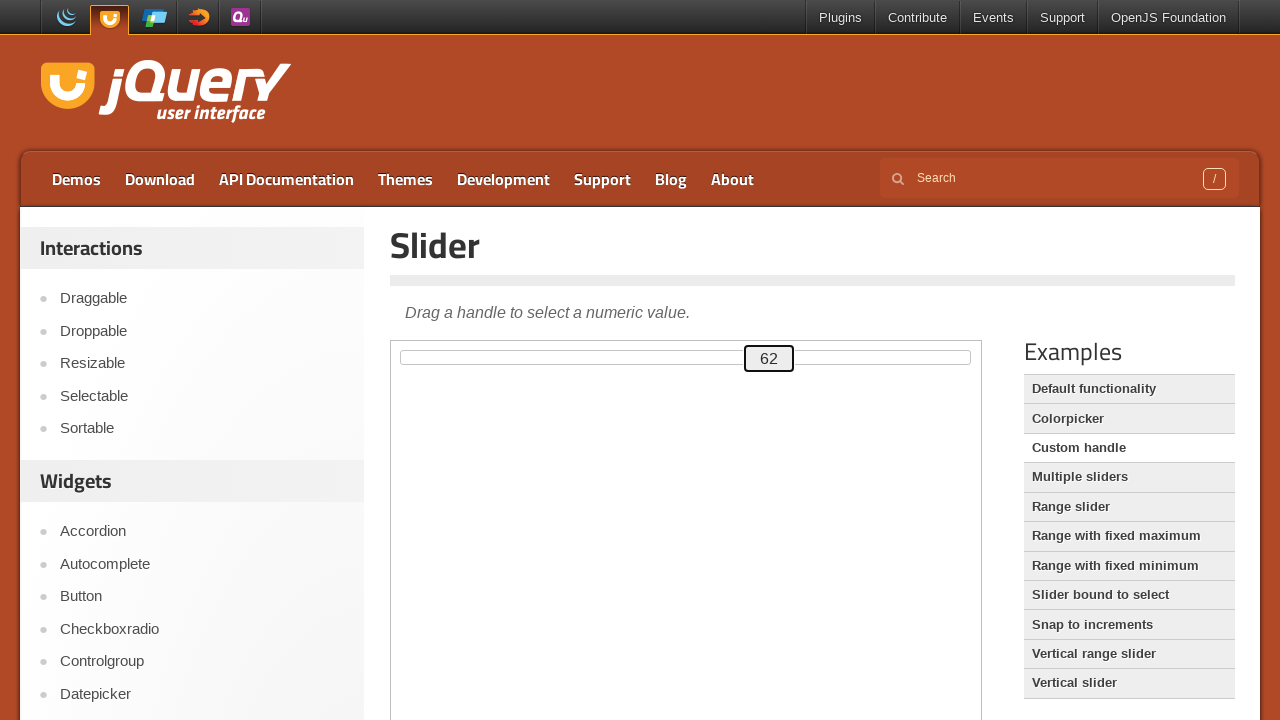

Pressed ArrowUp to move slider towards 100 on .demo-frame >> internal:control=enter-frame >> #custom-handle
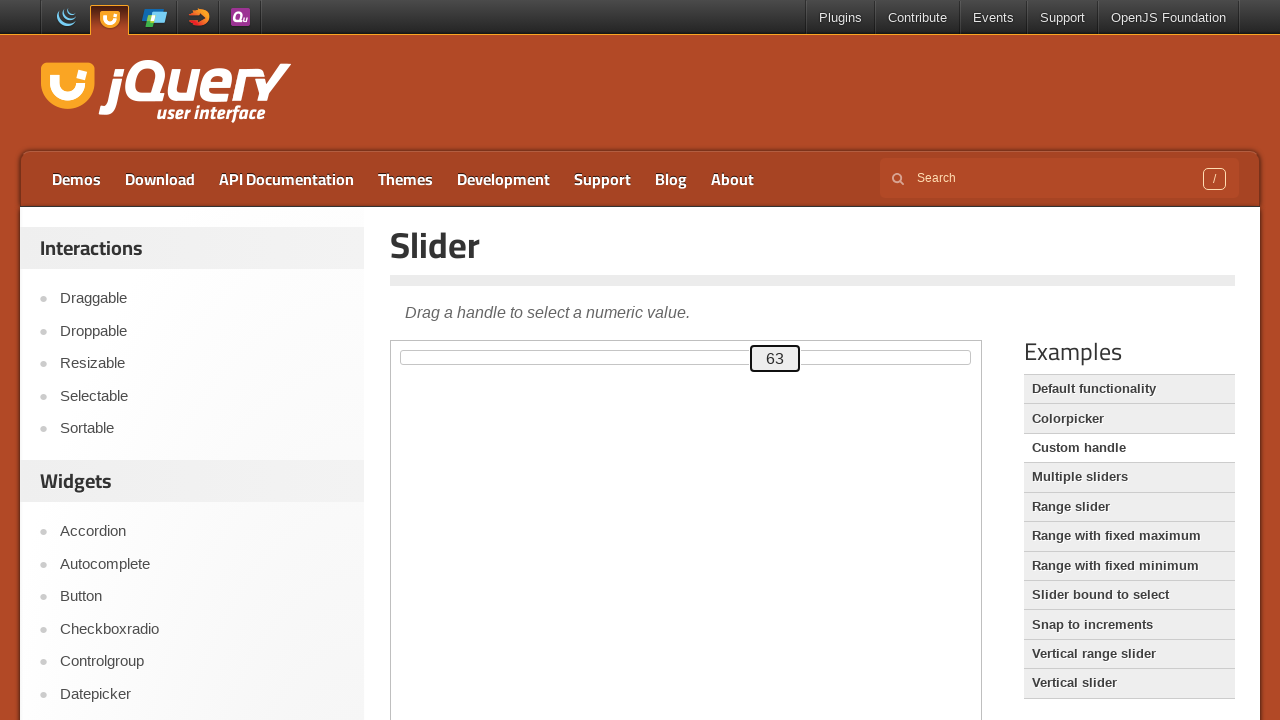

Waited 125ms for slider animation
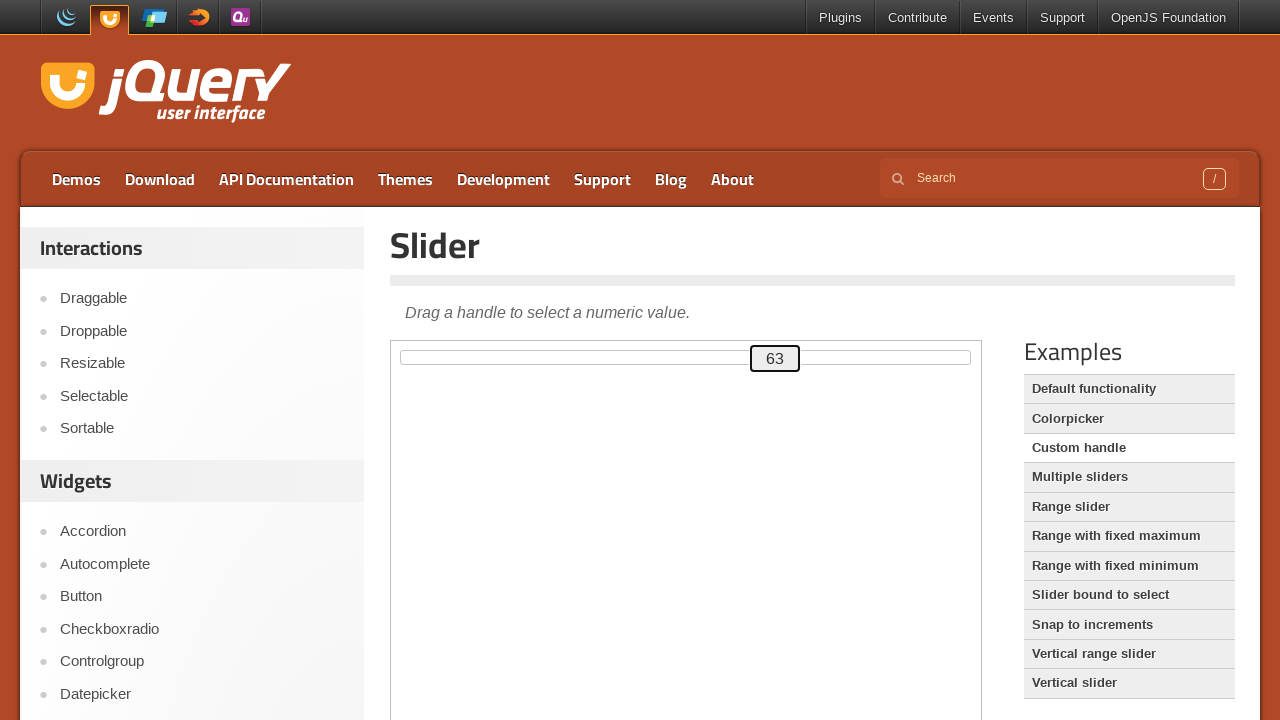

Pressed ArrowUp to move slider towards 100 on .demo-frame >> internal:control=enter-frame >> #custom-handle
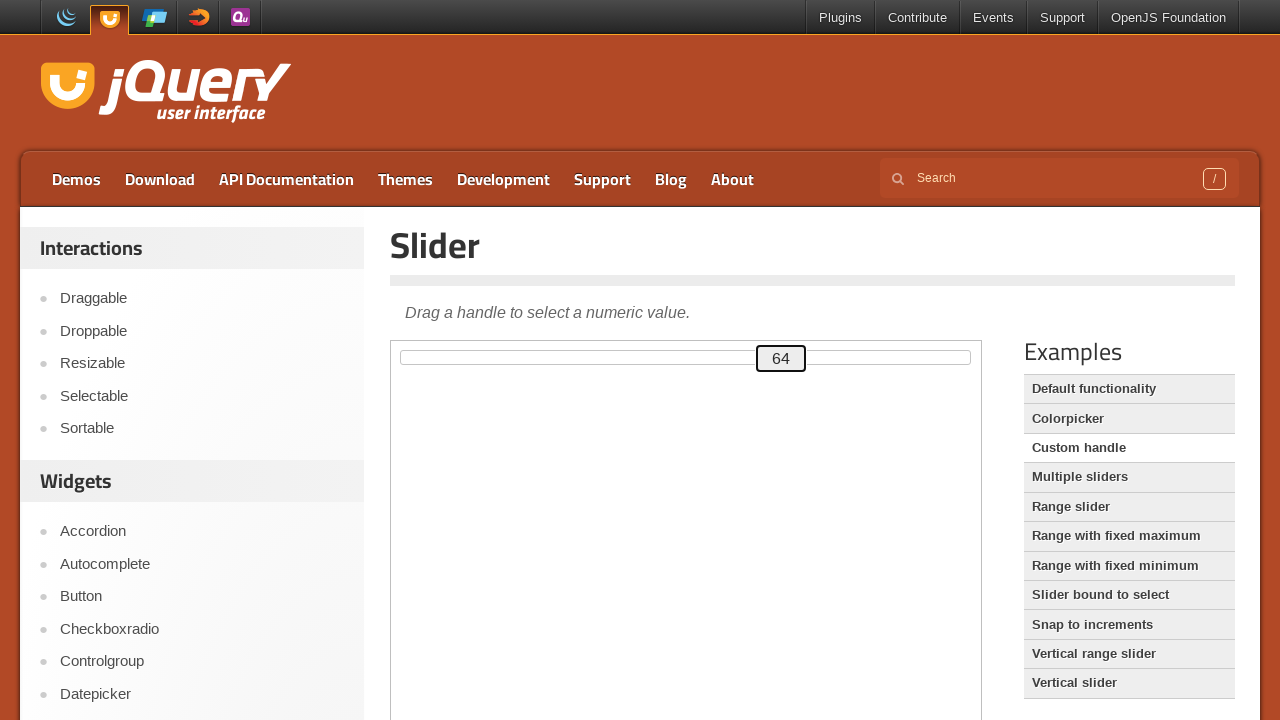

Waited 125ms for slider animation
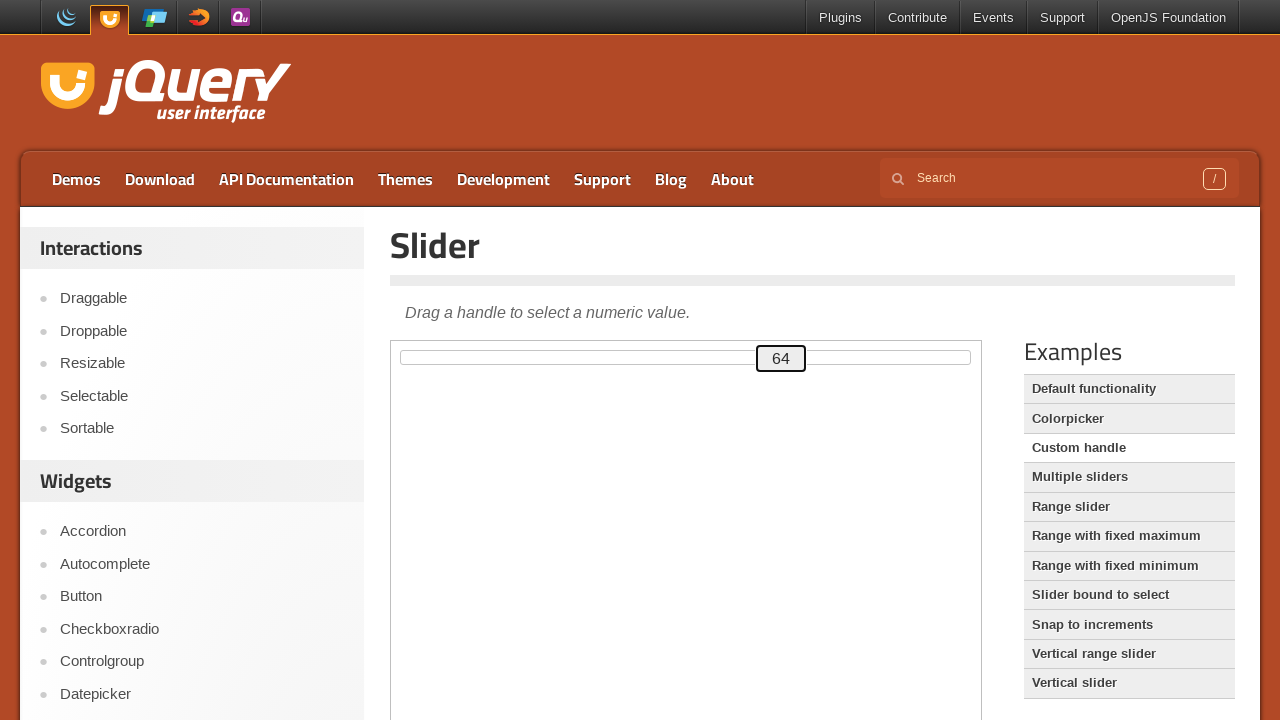

Pressed ArrowUp to move slider towards 100 on .demo-frame >> internal:control=enter-frame >> #custom-handle
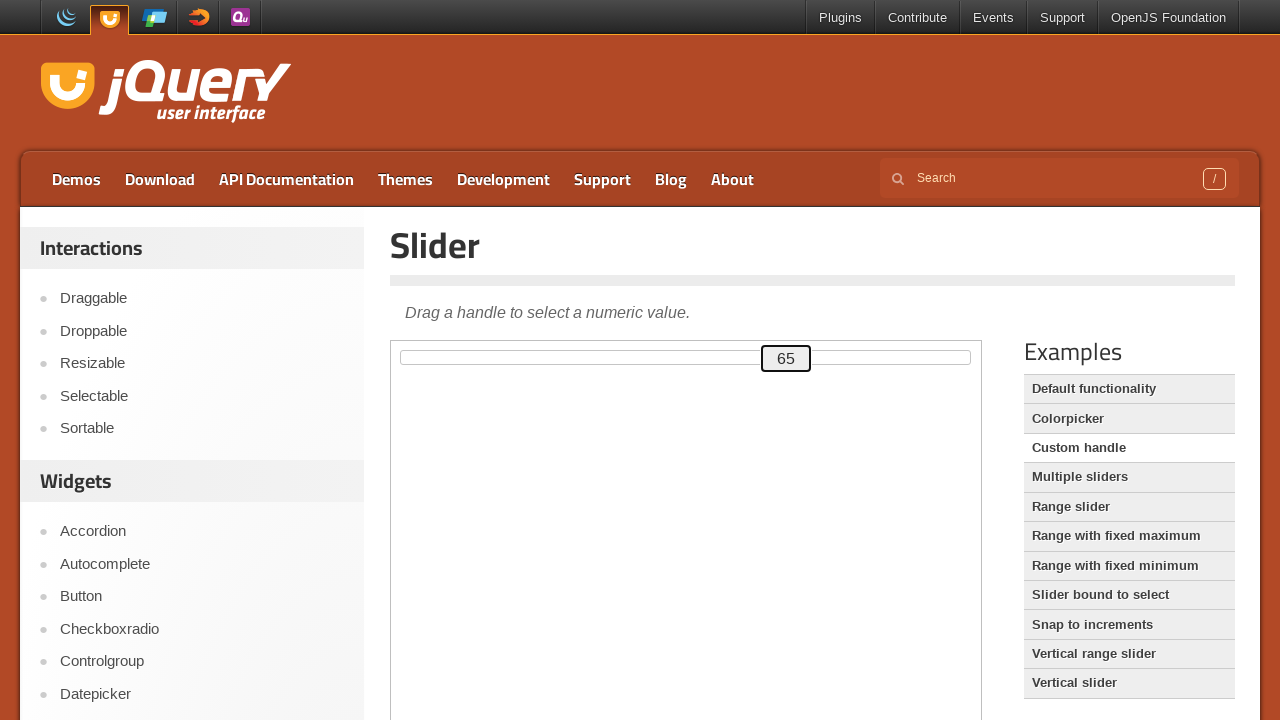

Waited 125ms for slider animation
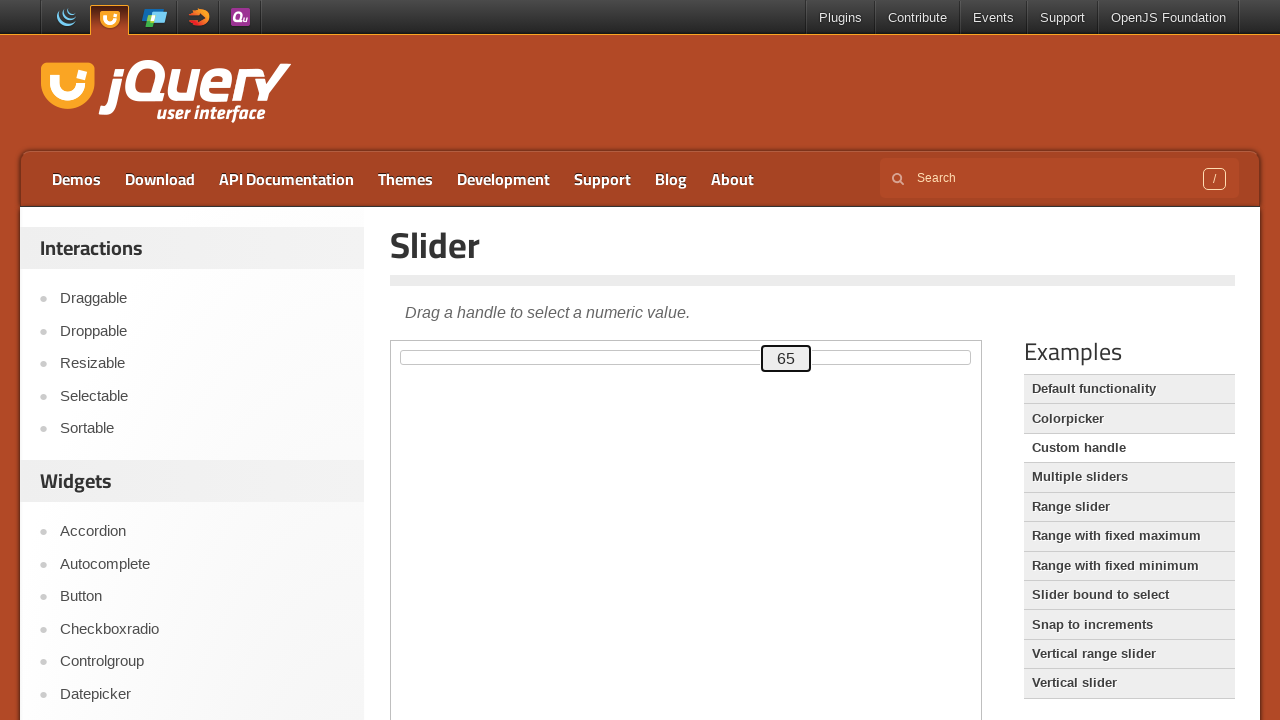

Pressed ArrowUp to move slider towards 100 on .demo-frame >> internal:control=enter-frame >> #custom-handle
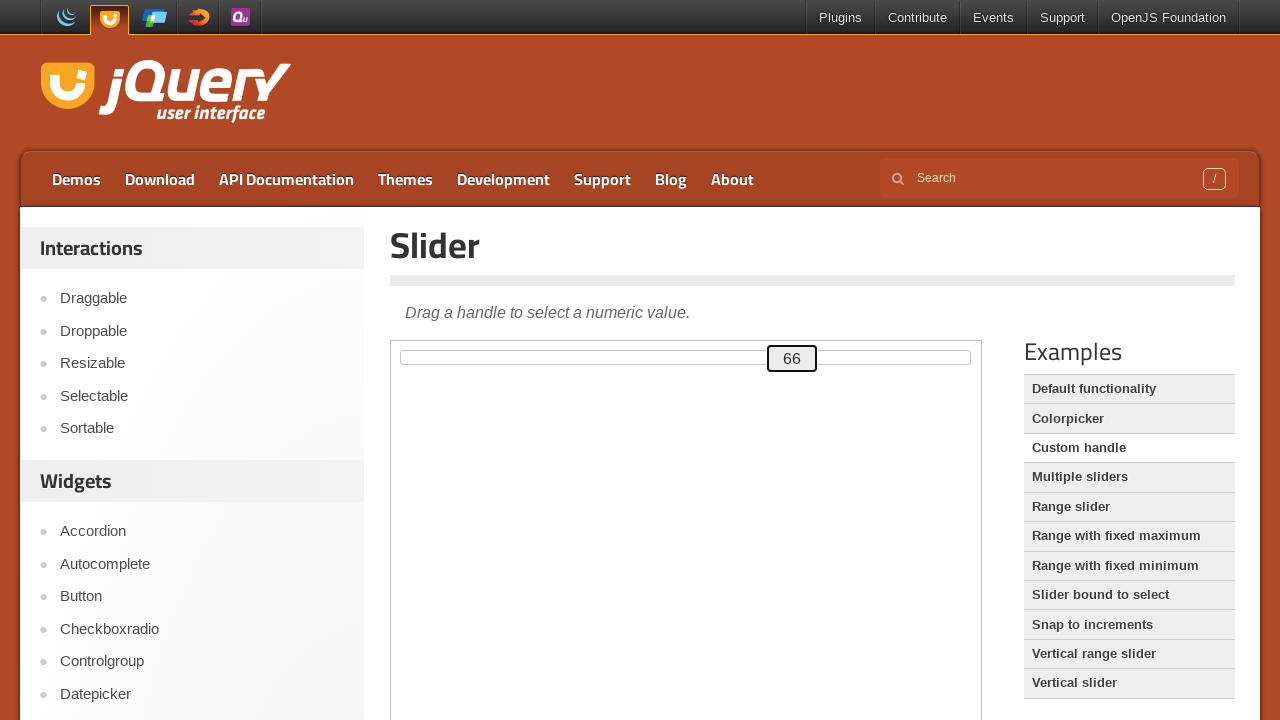

Waited 125ms for slider animation
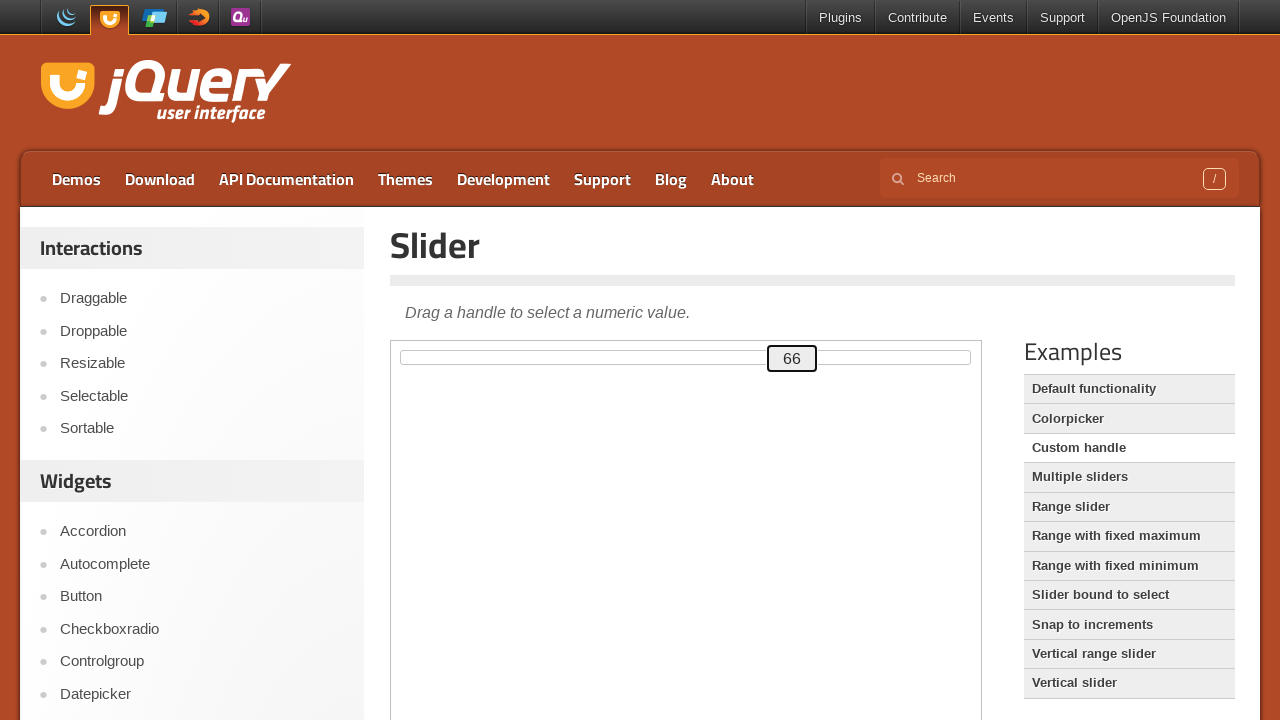

Pressed ArrowUp to move slider towards 100 on .demo-frame >> internal:control=enter-frame >> #custom-handle
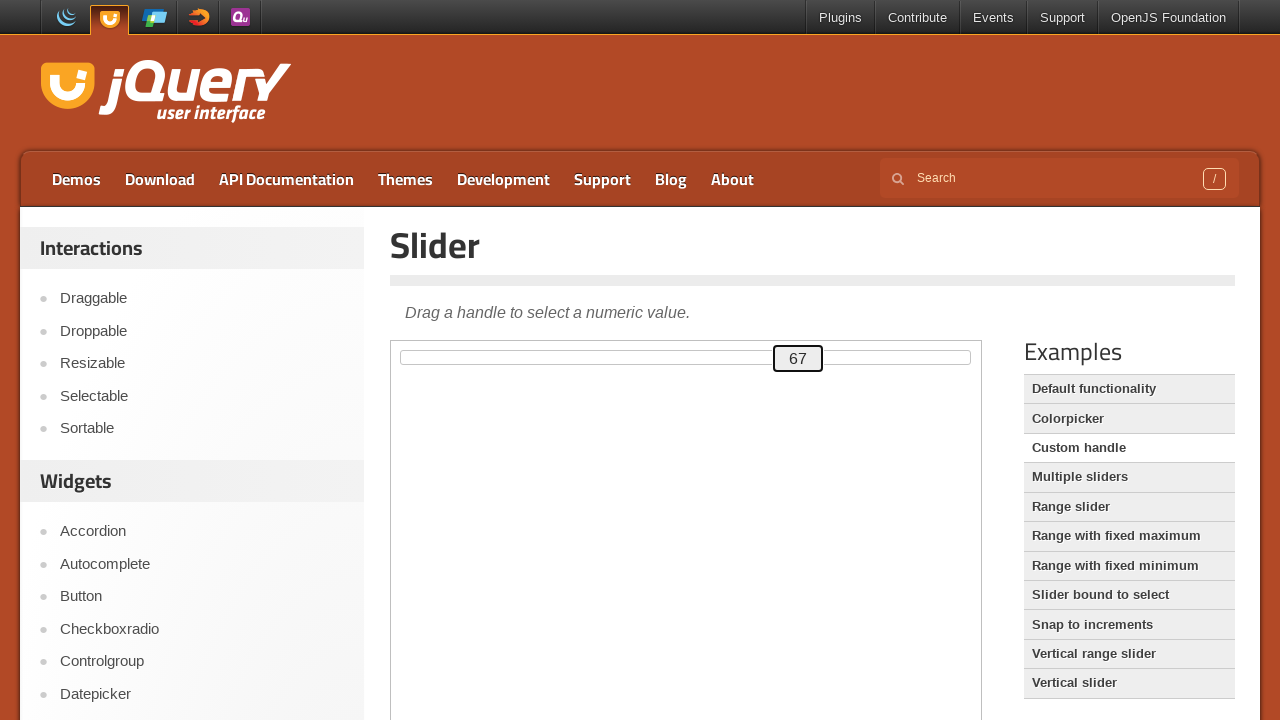

Waited 125ms for slider animation
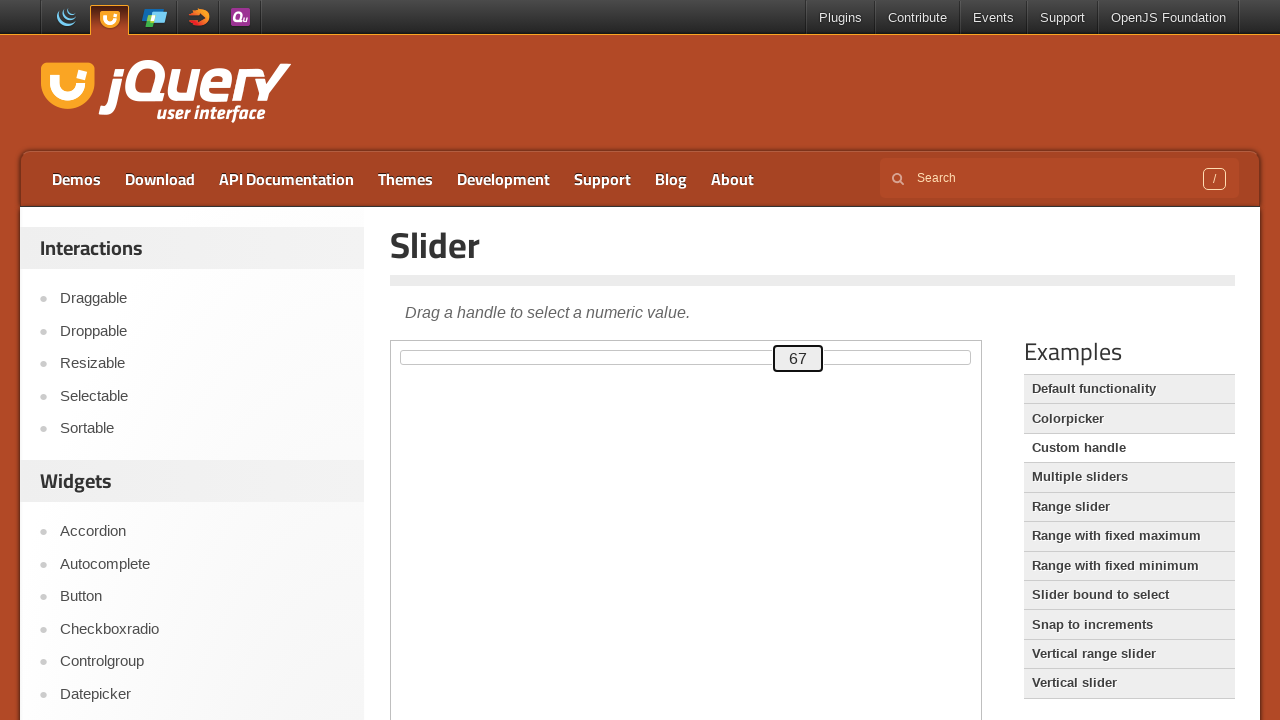

Pressed ArrowUp to move slider towards 100 on .demo-frame >> internal:control=enter-frame >> #custom-handle
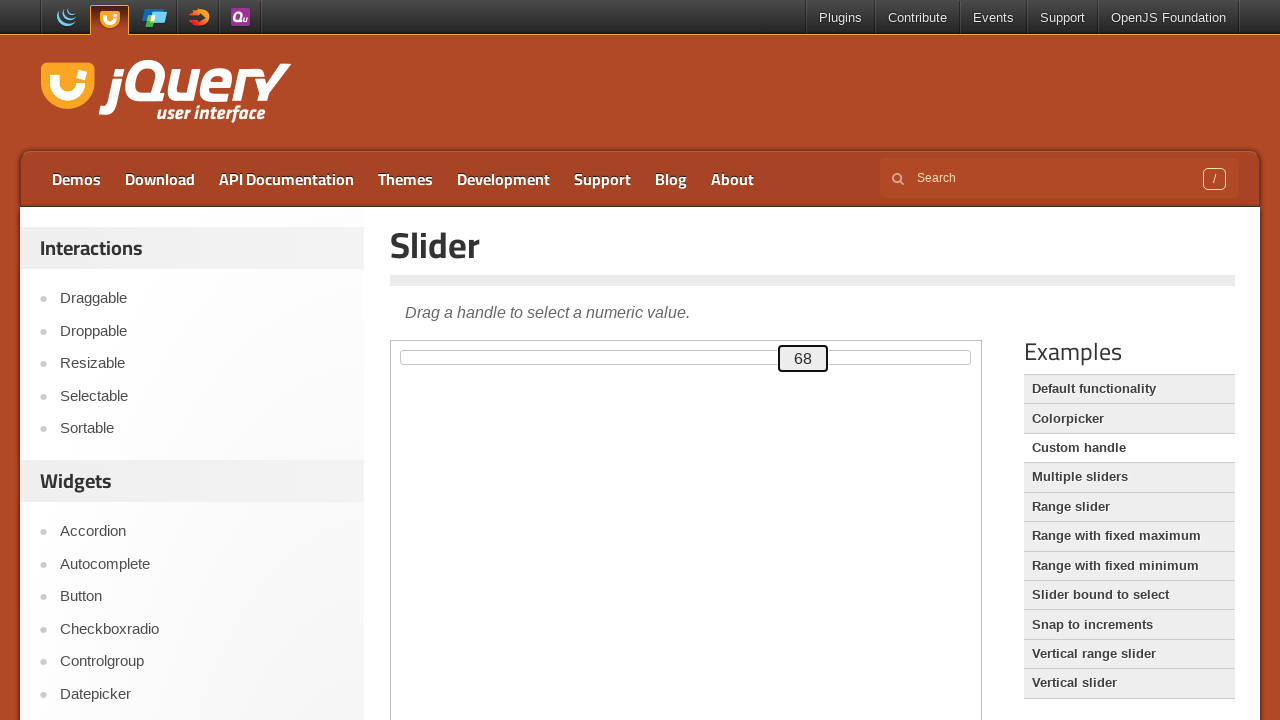

Waited 125ms for slider animation
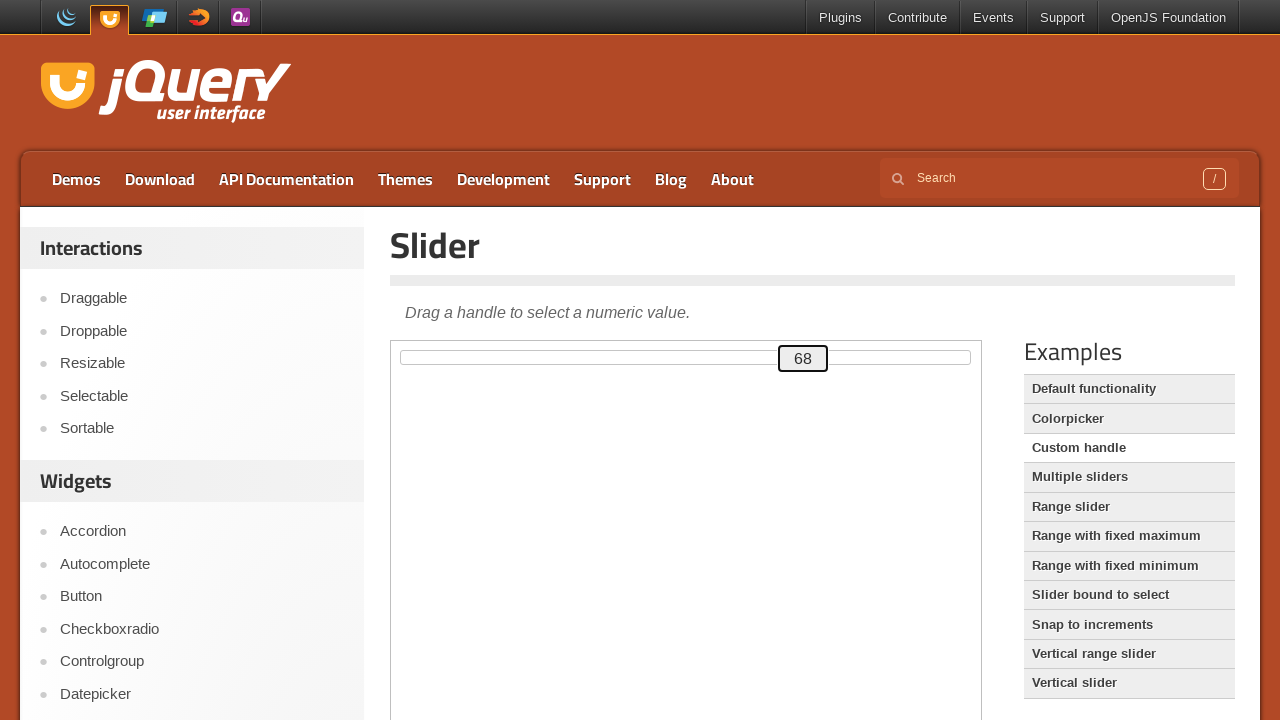

Pressed ArrowUp to move slider towards 100 on .demo-frame >> internal:control=enter-frame >> #custom-handle
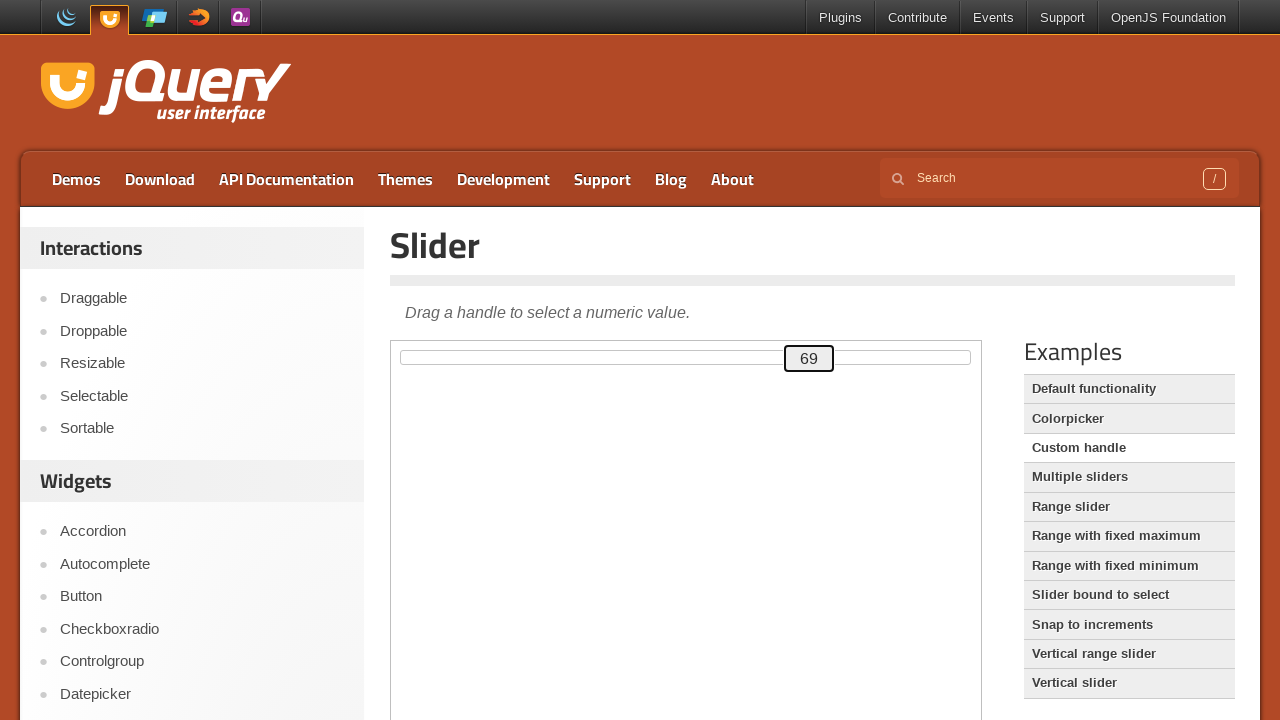

Waited 125ms for slider animation
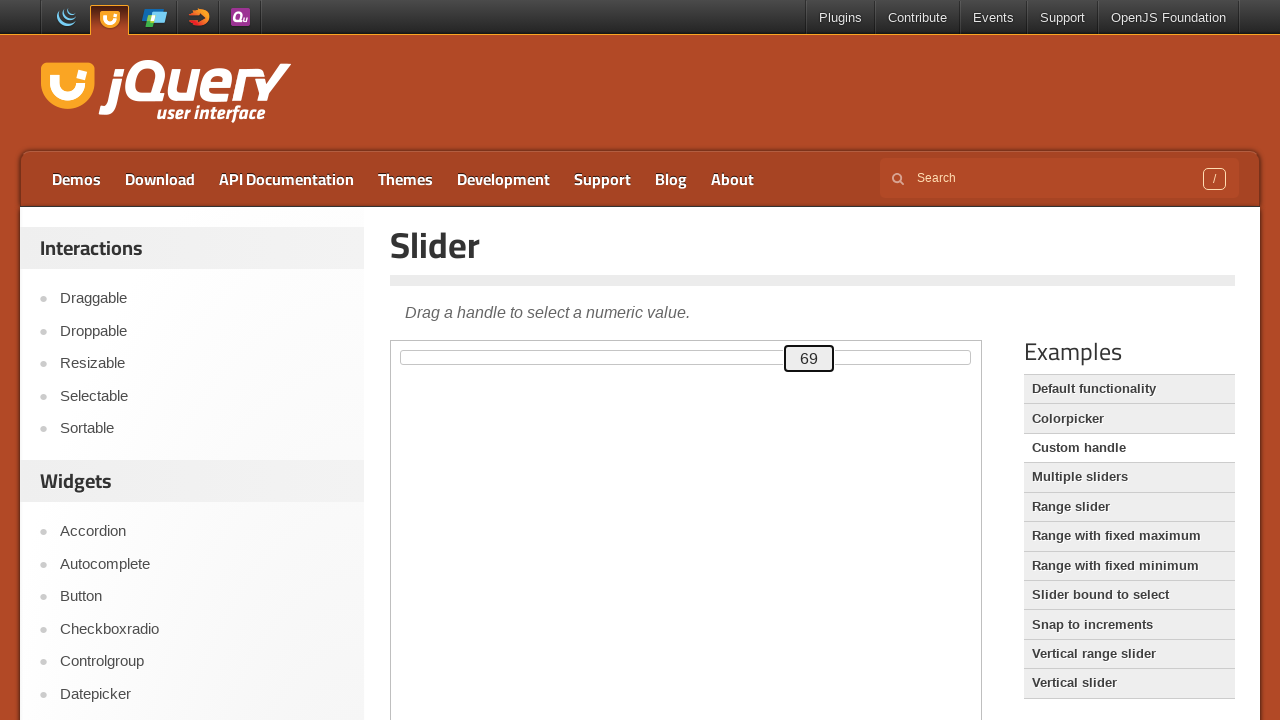

Pressed ArrowUp to move slider towards 100 on .demo-frame >> internal:control=enter-frame >> #custom-handle
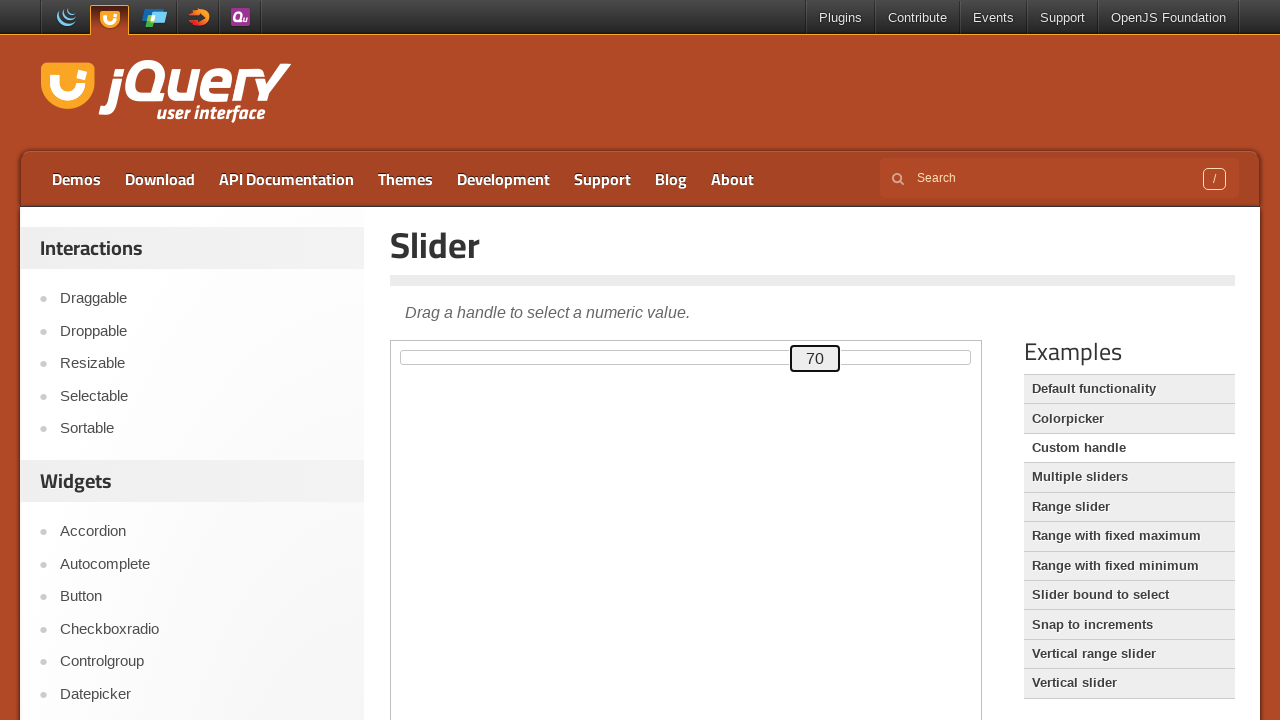

Waited 125ms for slider animation
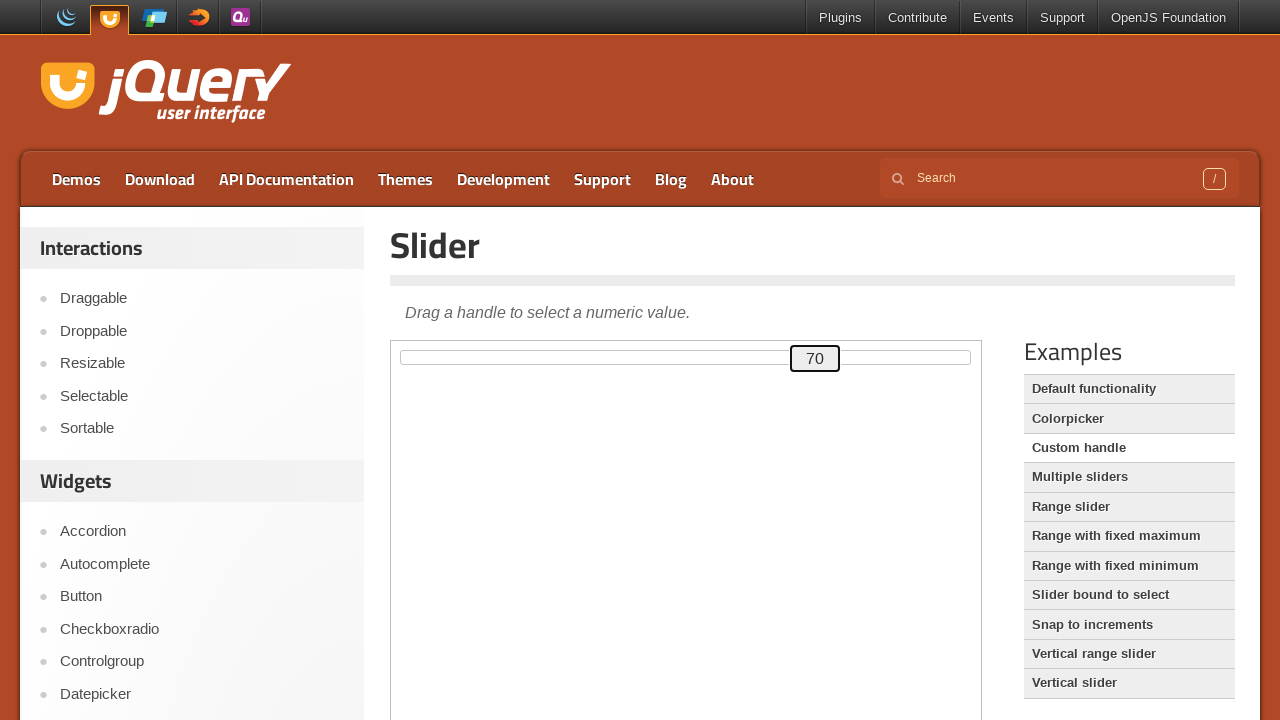

Pressed ArrowUp to move slider towards 100 on .demo-frame >> internal:control=enter-frame >> #custom-handle
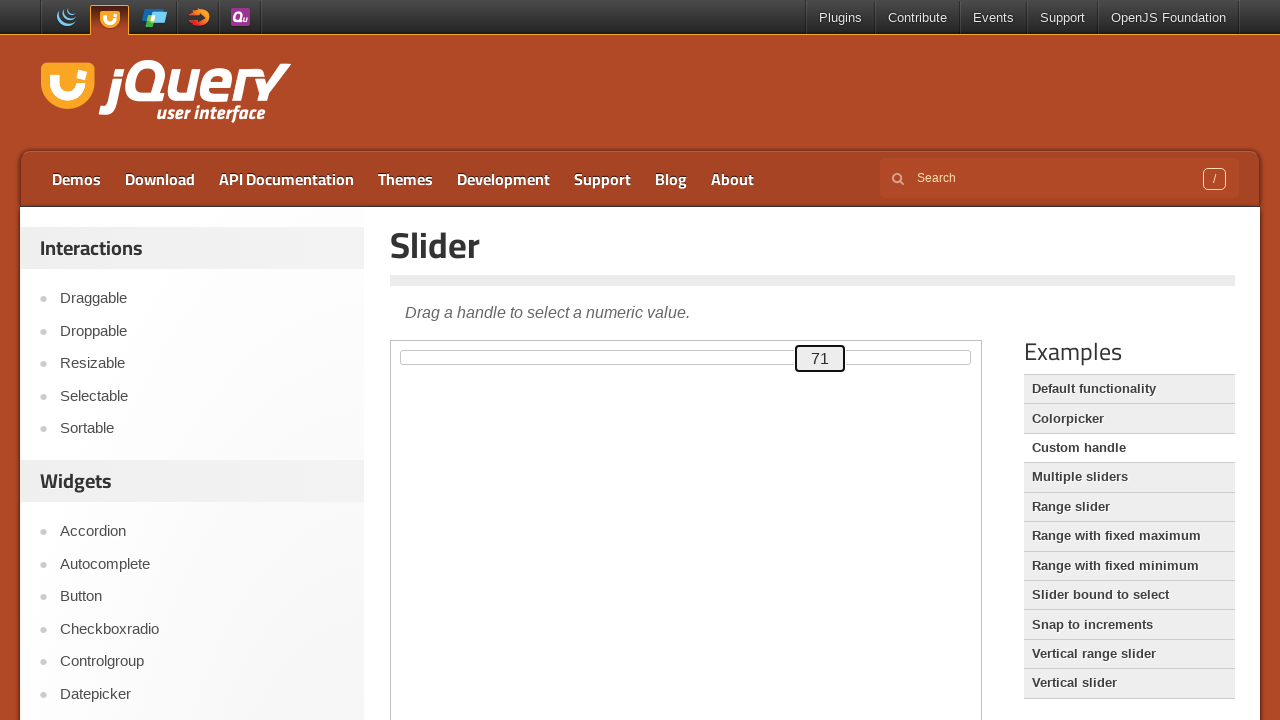

Waited 125ms for slider animation
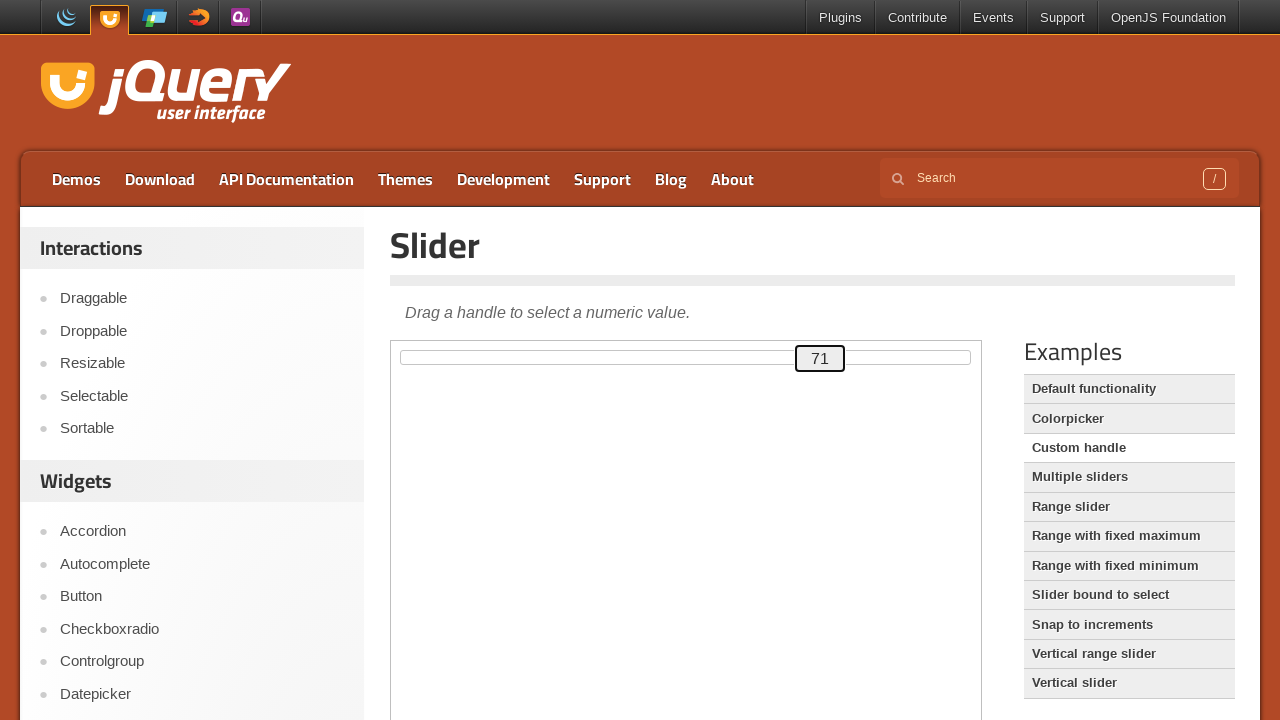

Pressed ArrowUp to move slider towards 100 on .demo-frame >> internal:control=enter-frame >> #custom-handle
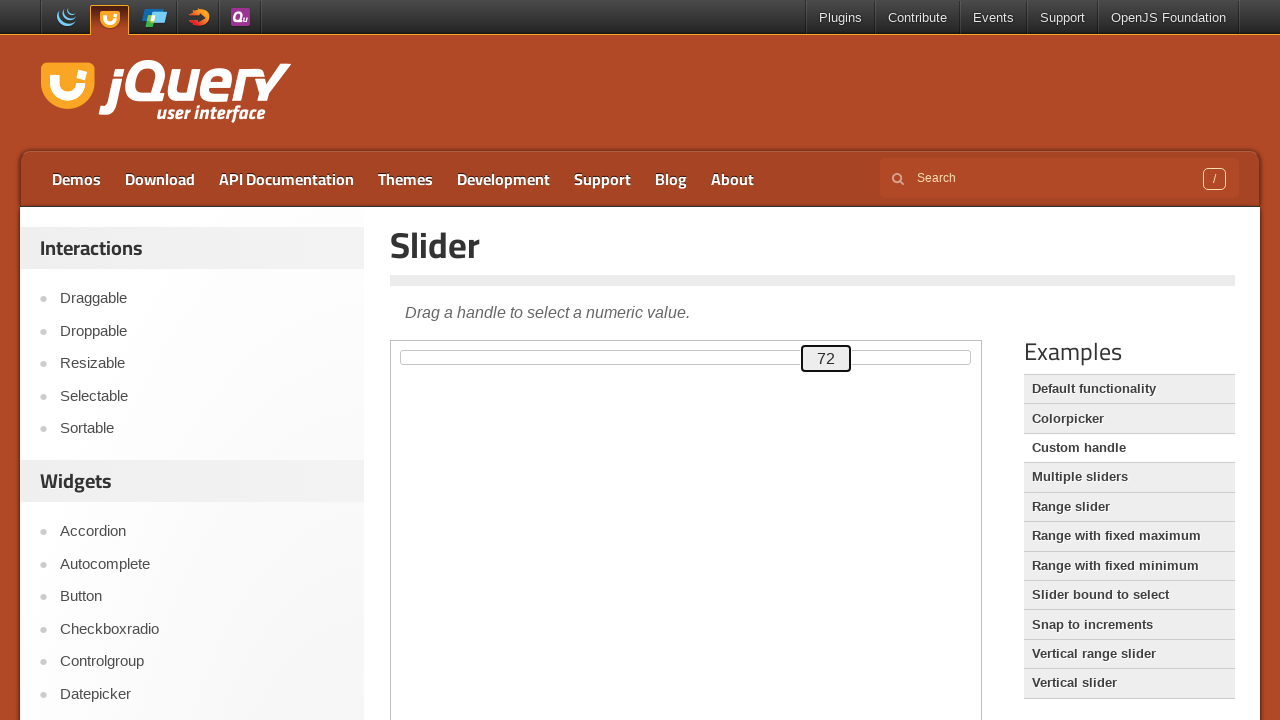

Waited 125ms for slider animation
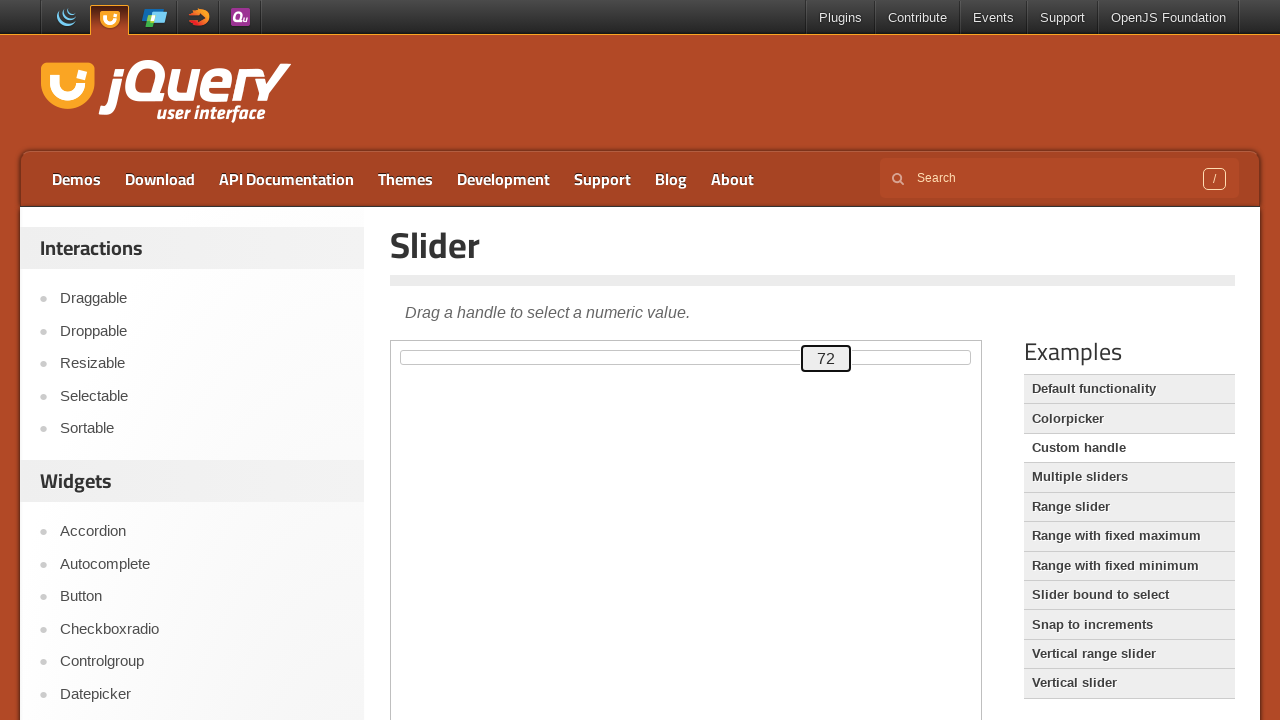

Pressed ArrowUp to move slider towards 100 on .demo-frame >> internal:control=enter-frame >> #custom-handle
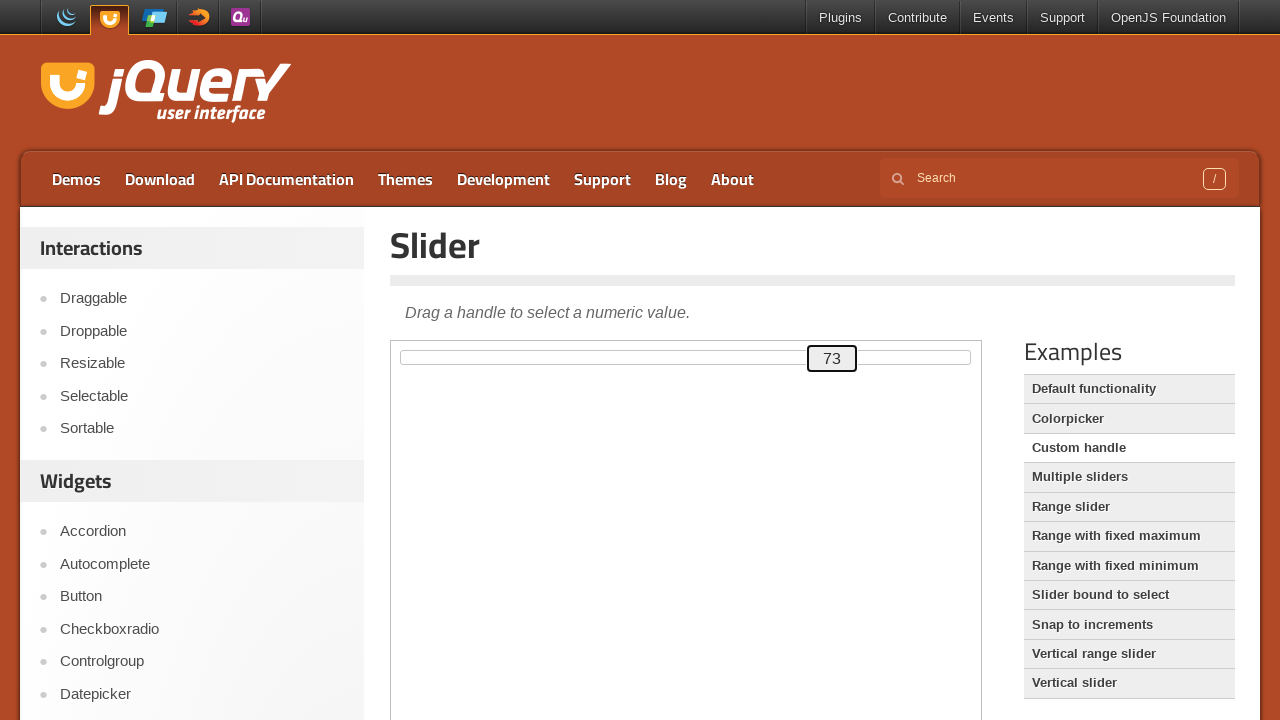

Waited 125ms for slider animation
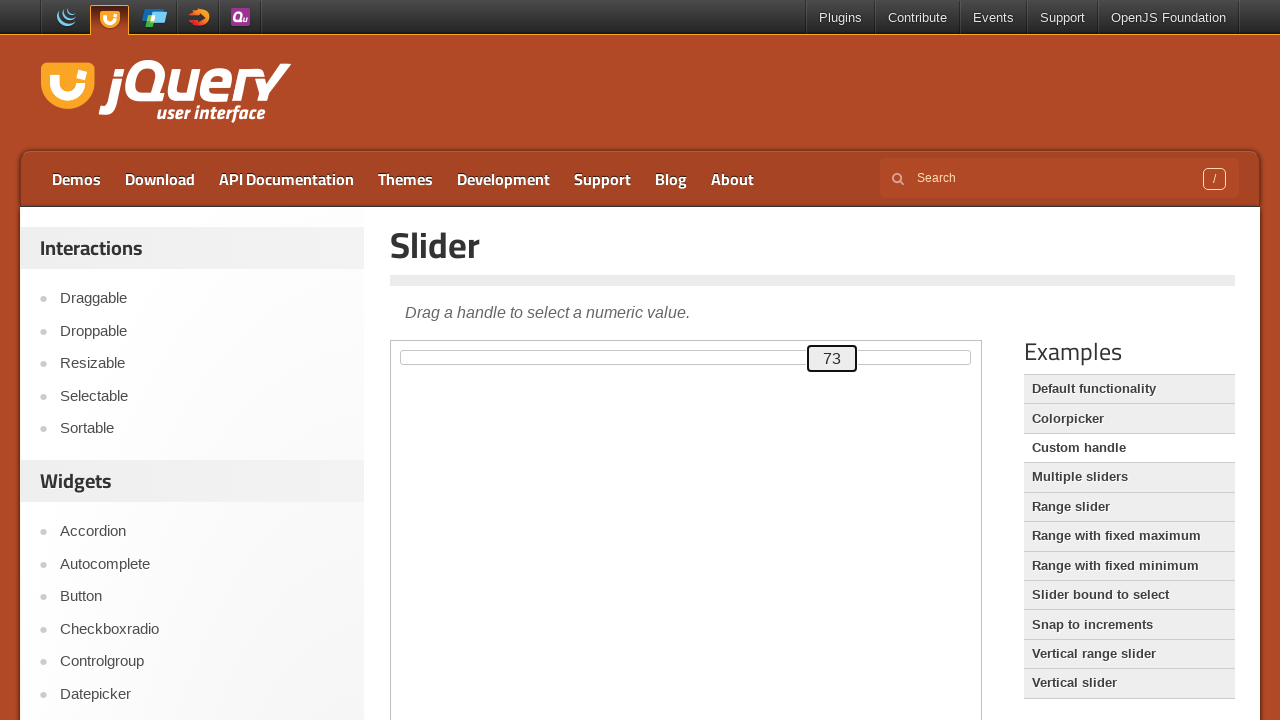

Pressed ArrowUp to move slider towards 100 on .demo-frame >> internal:control=enter-frame >> #custom-handle
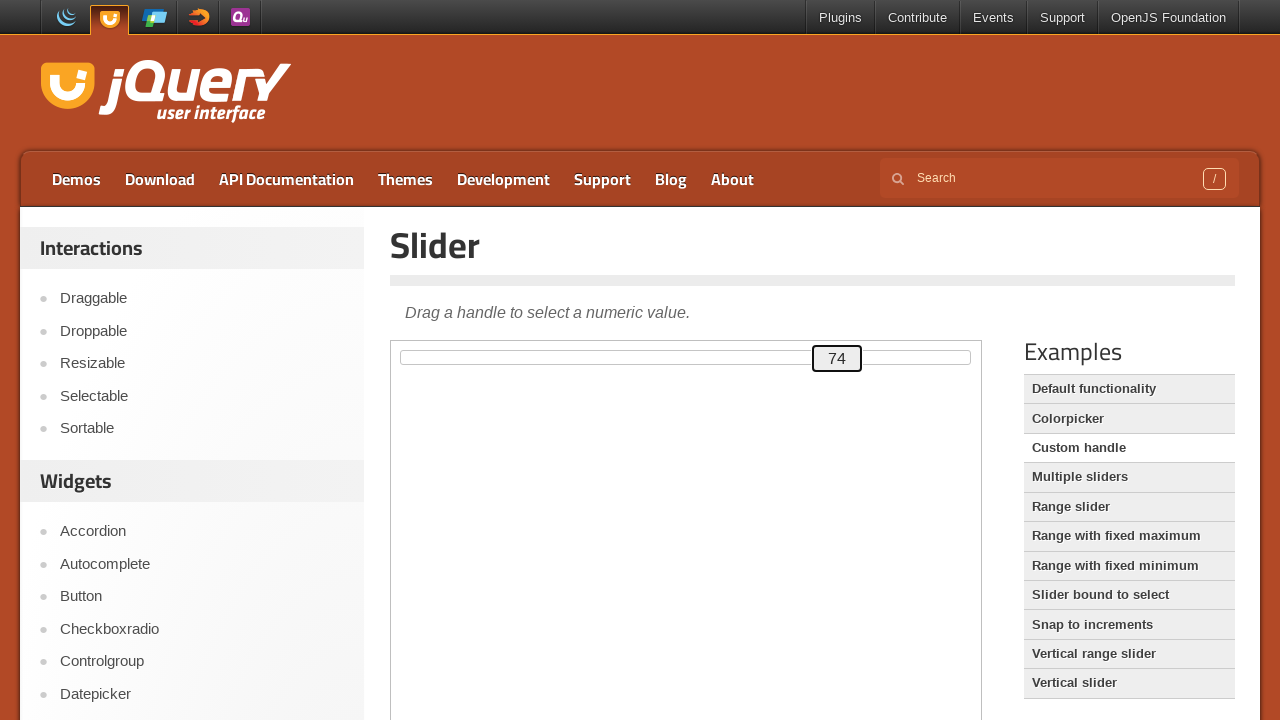

Waited 125ms for slider animation
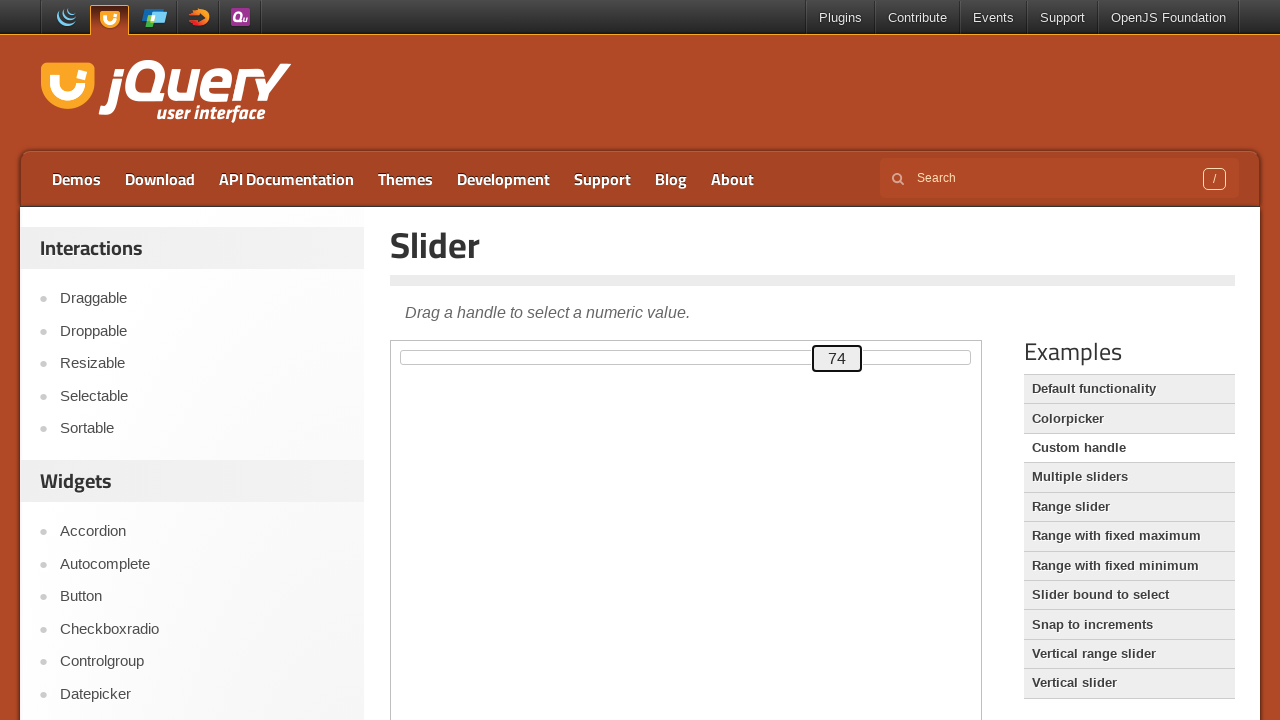

Pressed ArrowUp to move slider towards 100 on .demo-frame >> internal:control=enter-frame >> #custom-handle
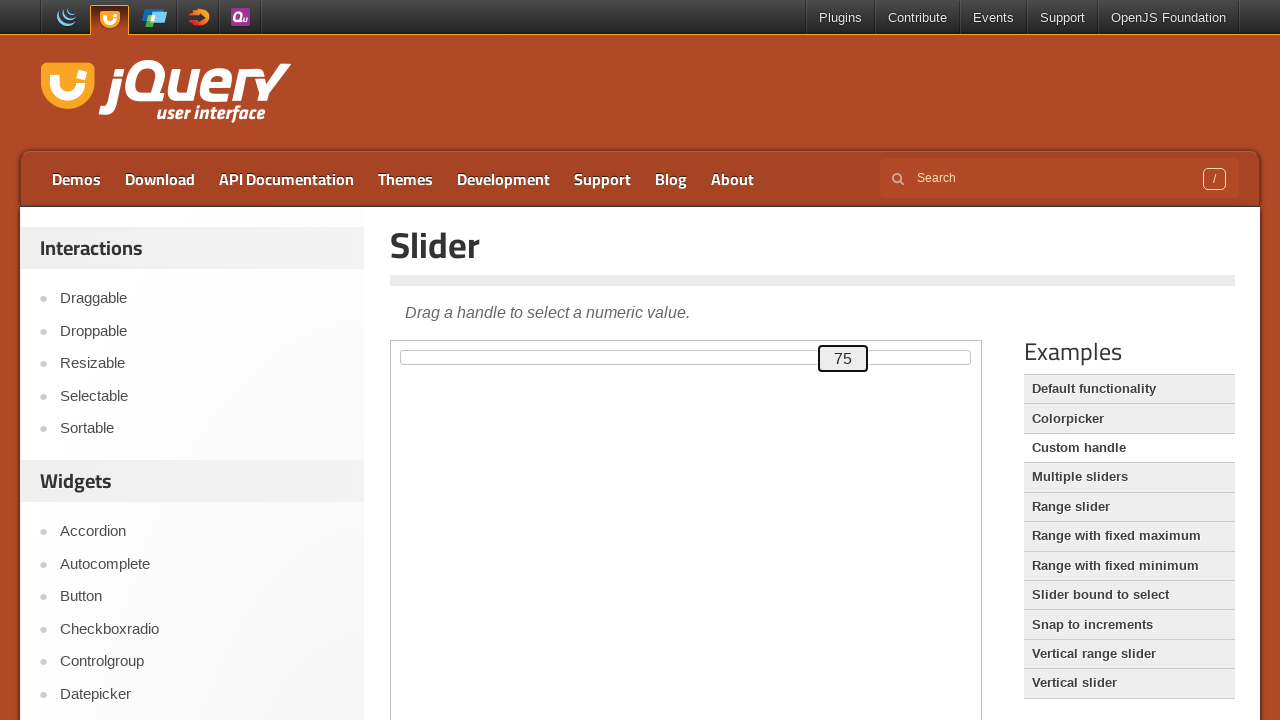

Waited 125ms for slider animation
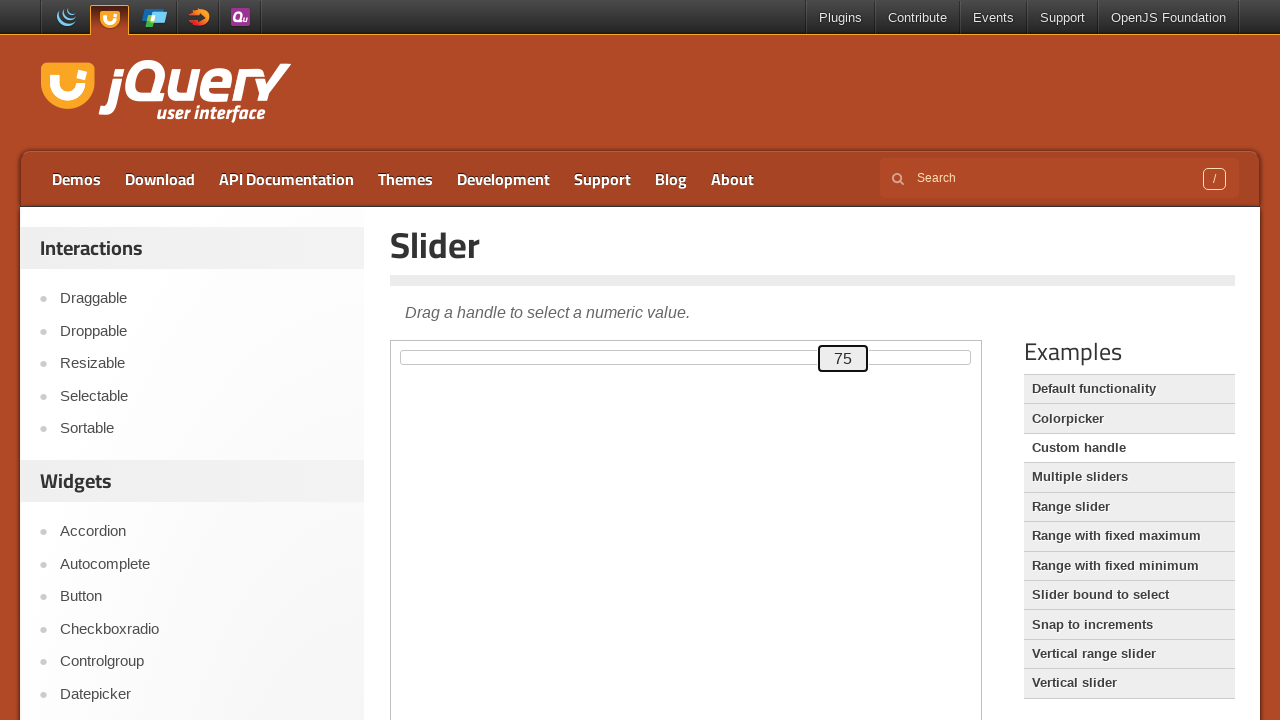

Pressed ArrowUp to move slider towards 100 on .demo-frame >> internal:control=enter-frame >> #custom-handle
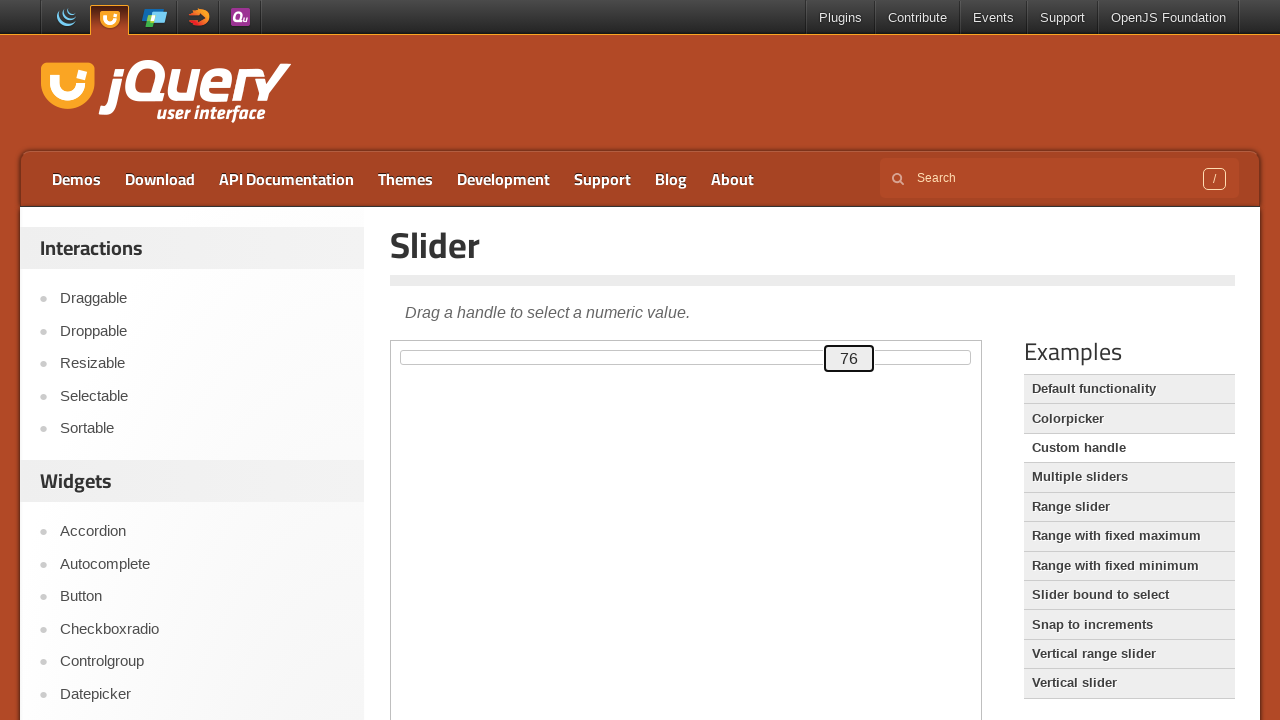

Waited 125ms for slider animation
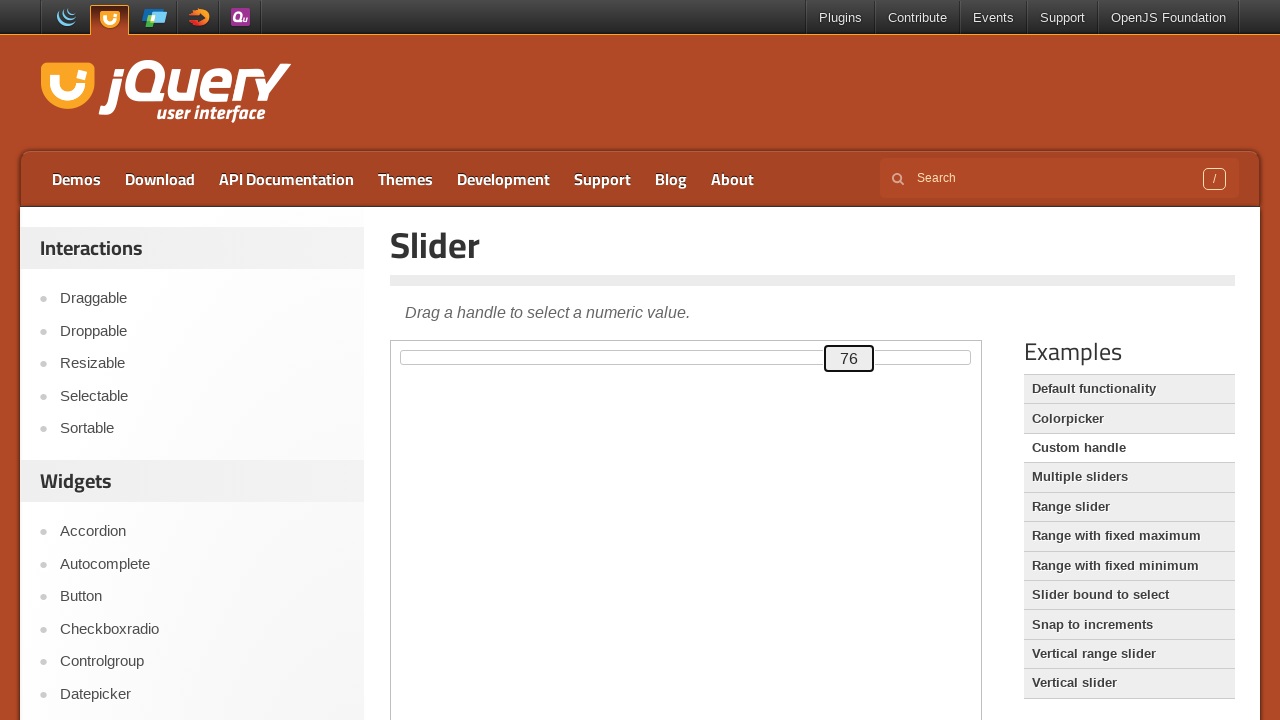

Pressed ArrowUp to move slider towards 100 on .demo-frame >> internal:control=enter-frame >> #custom-handle
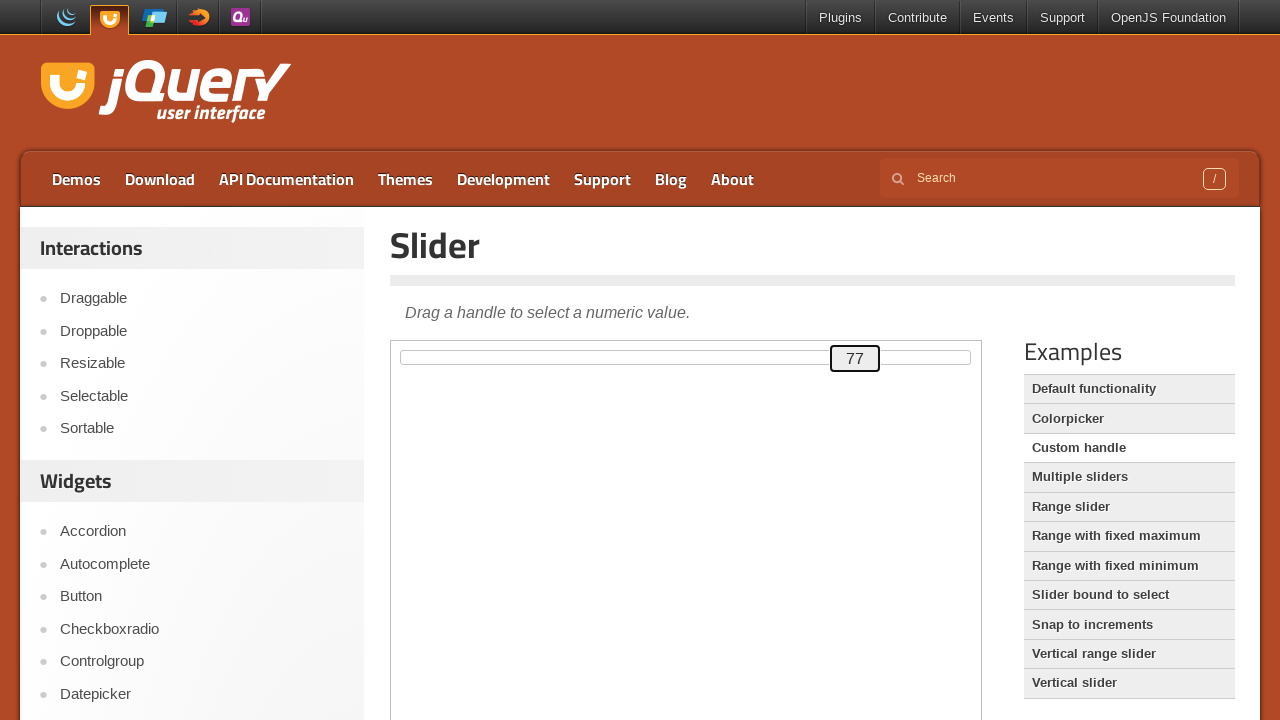

Waited 125ms for slider animation
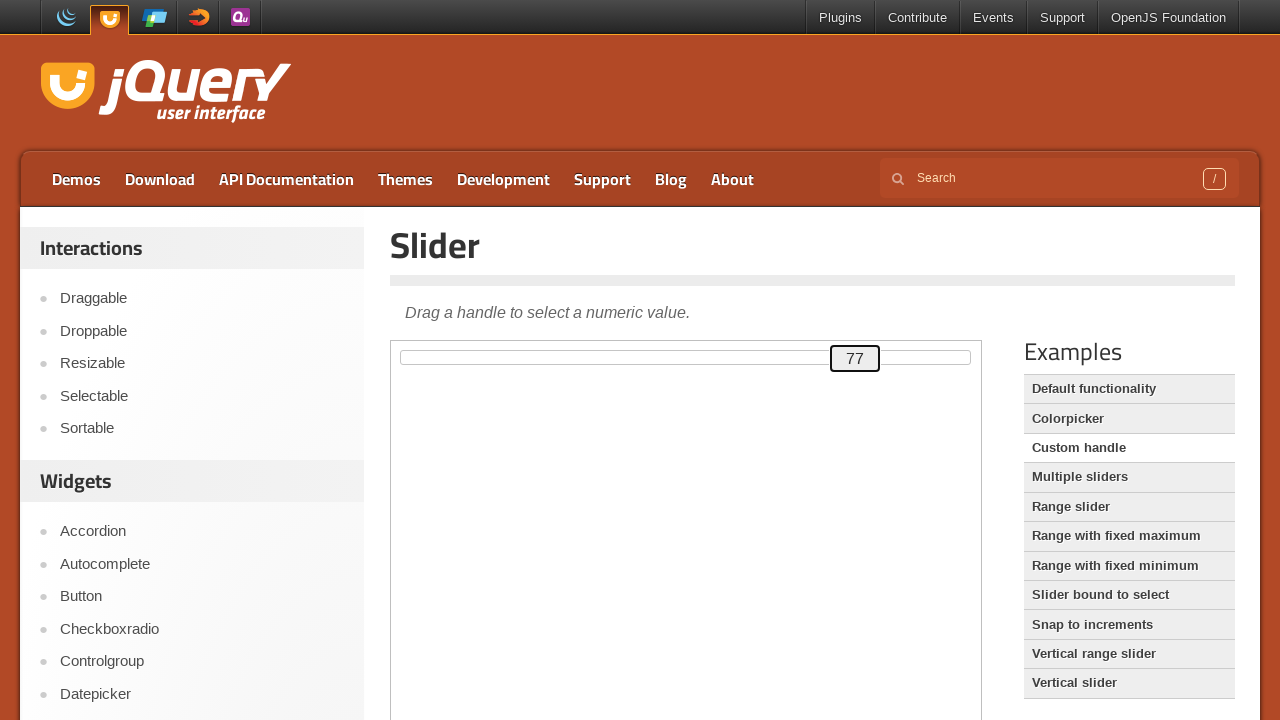

Pressed ArrowUp to move slider towards 100 on .demo-frame >> internal:control=enter-frame >> #custom-handle
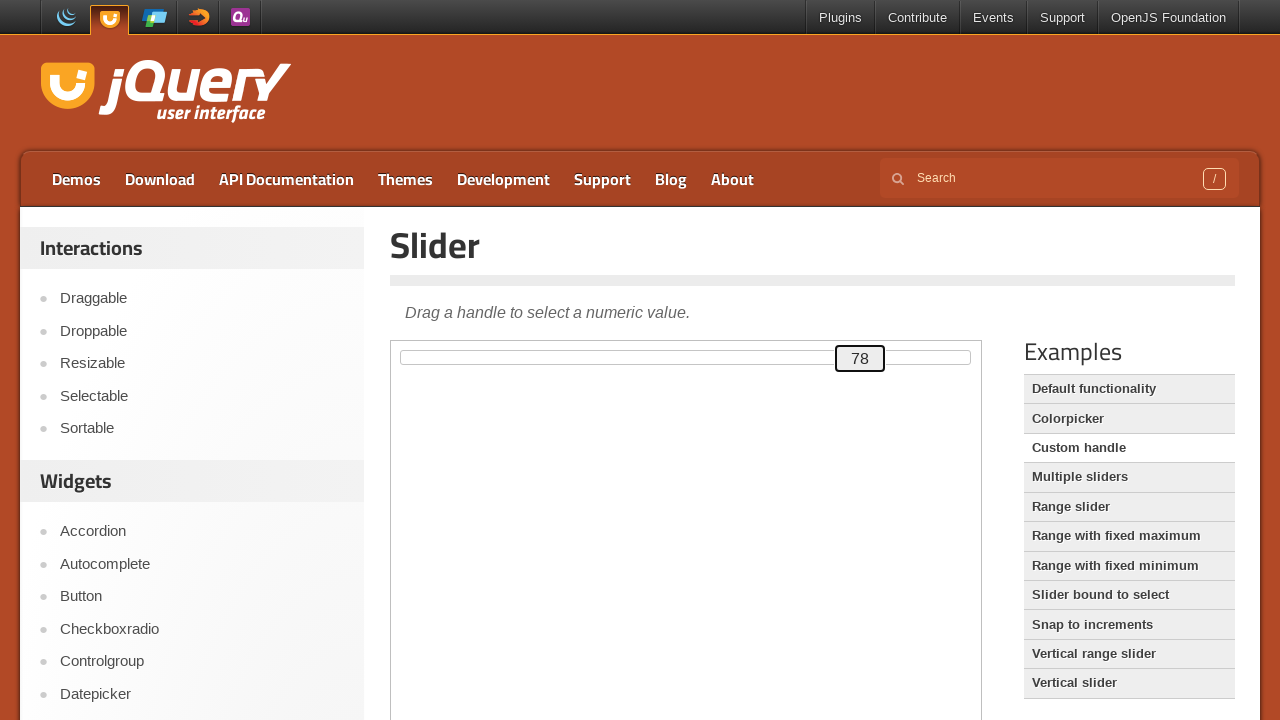

Waited 125ms for slider animation
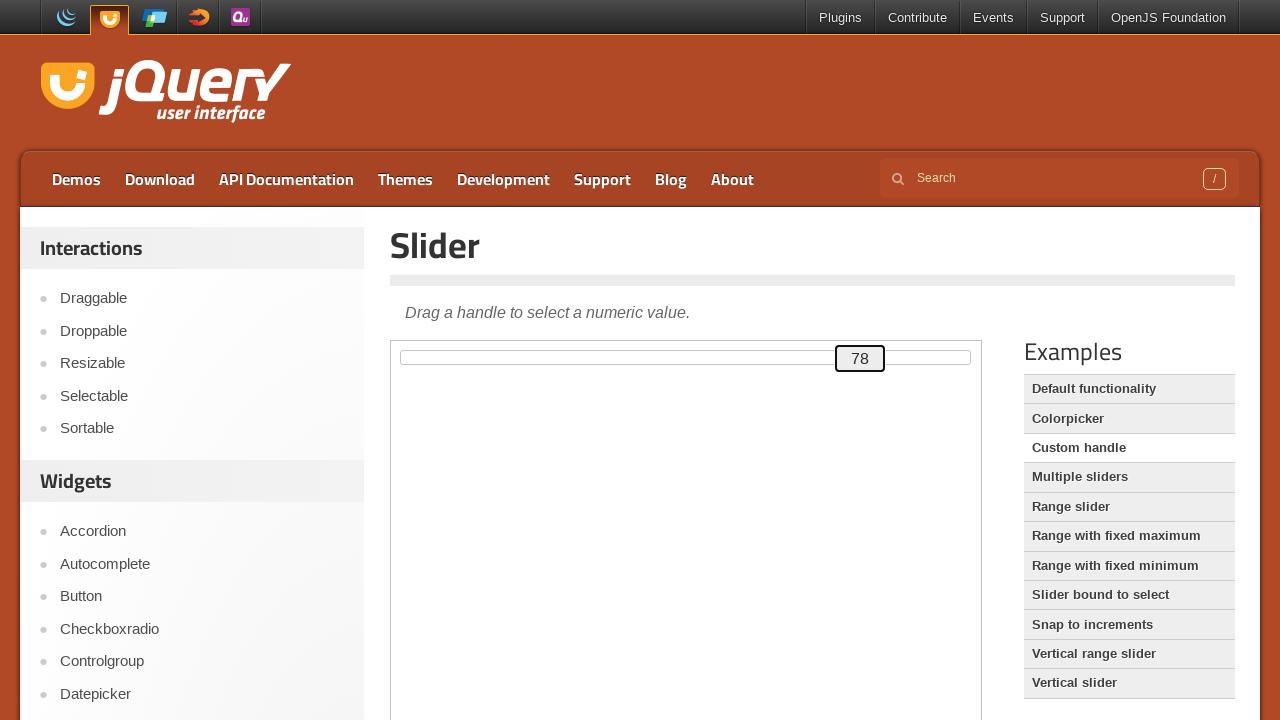

Pressed ArrowUp to move slider towards 100 on .demo-frame >> internal:control=enter-frame >> #custom-handle
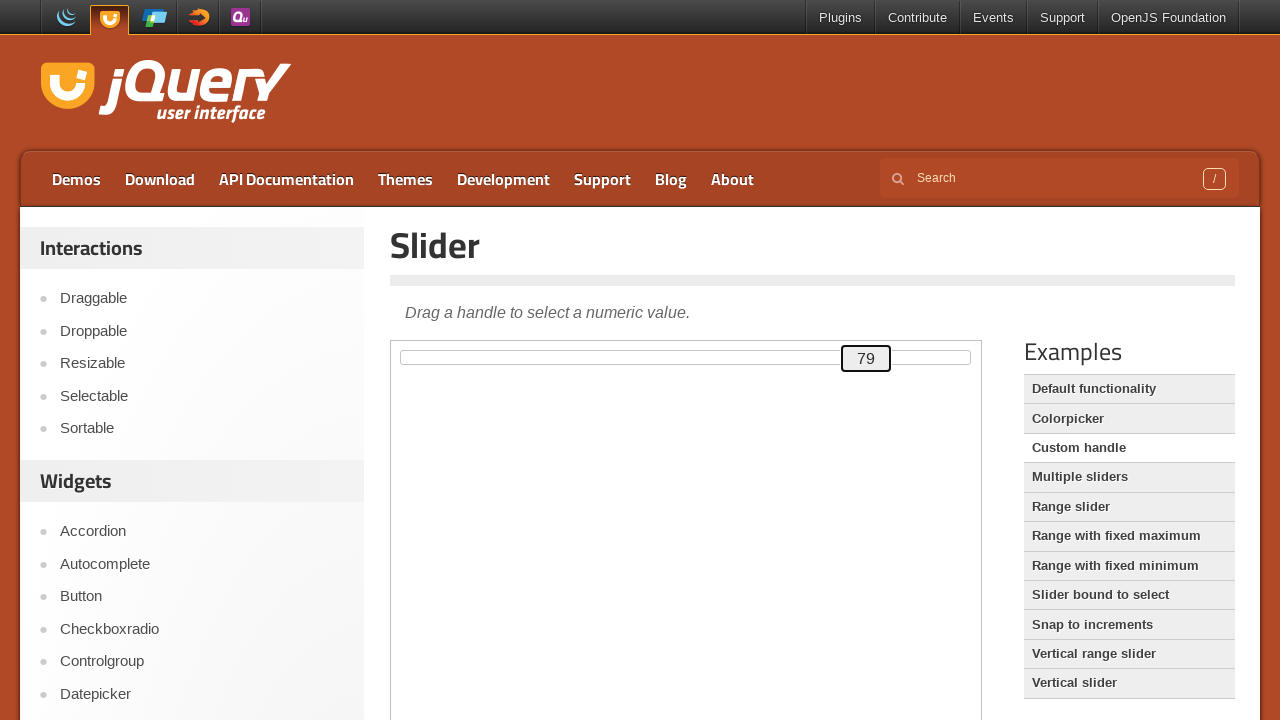

Waited 125ms for slider animation
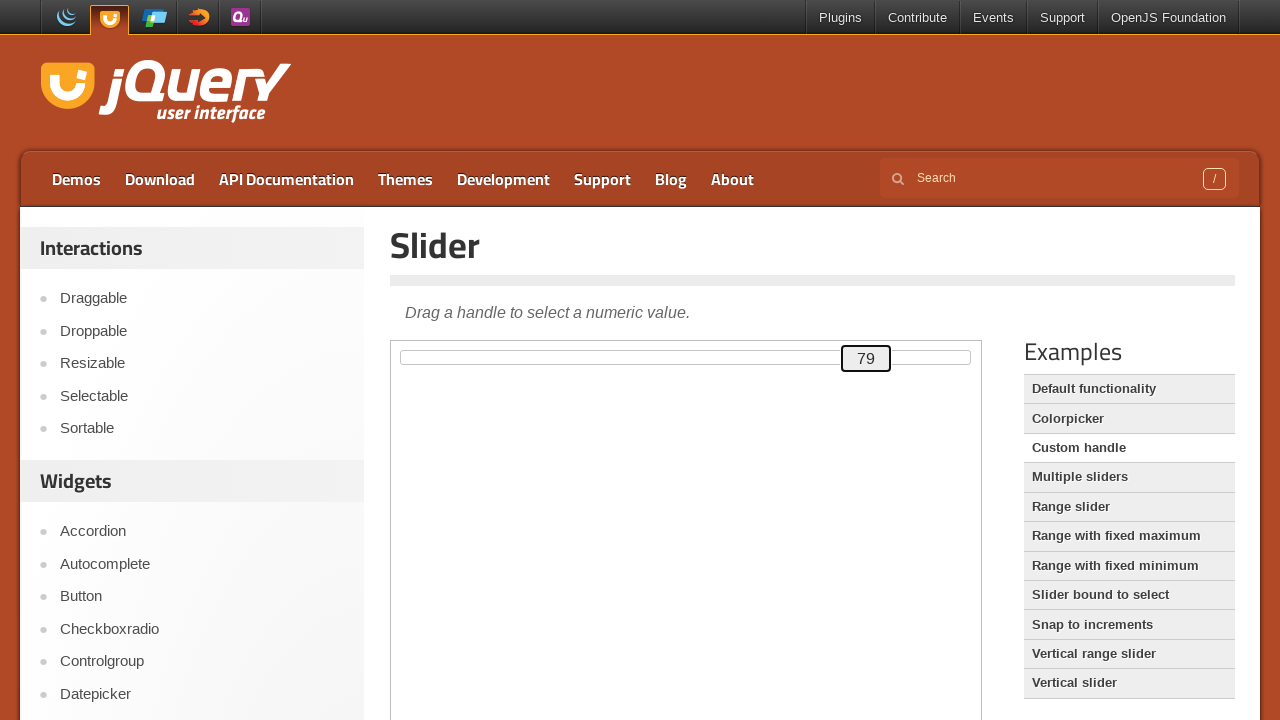

Pressed ArrowUp to move slider towards 100 on .demo-frame >> internal:control=enter-frame >> #custom-handle
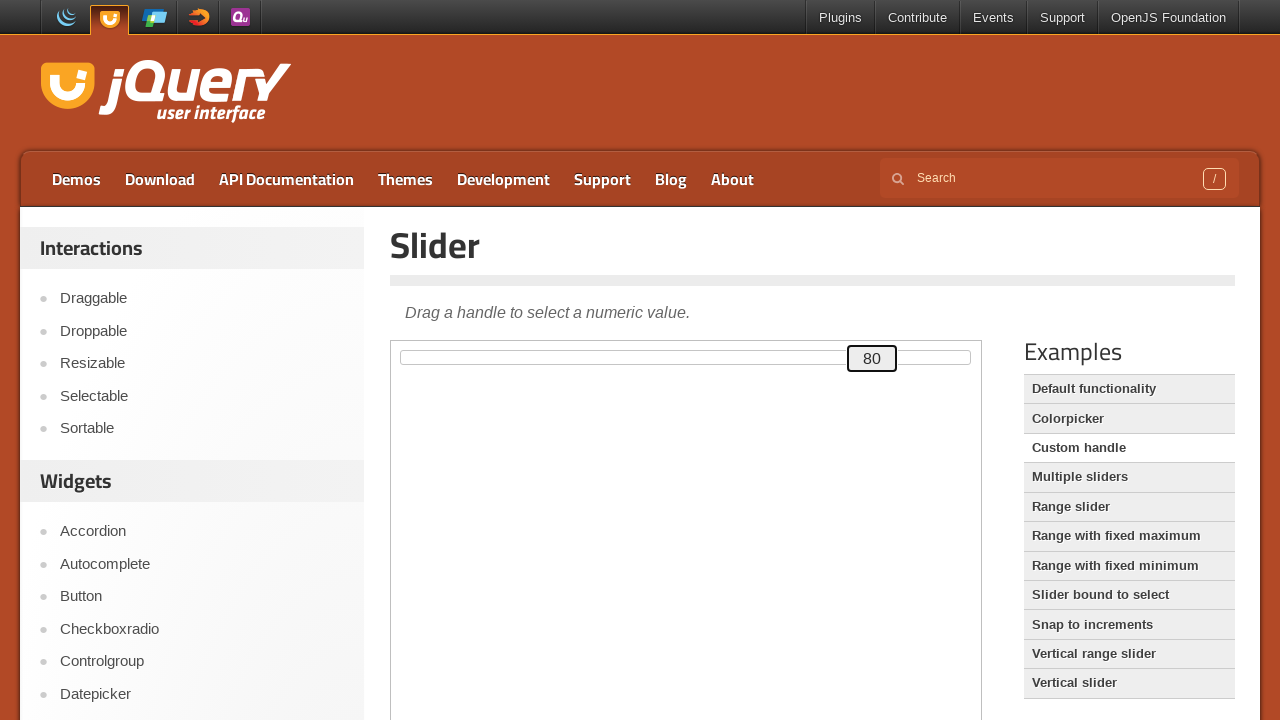

Waited 125ms for slider animation
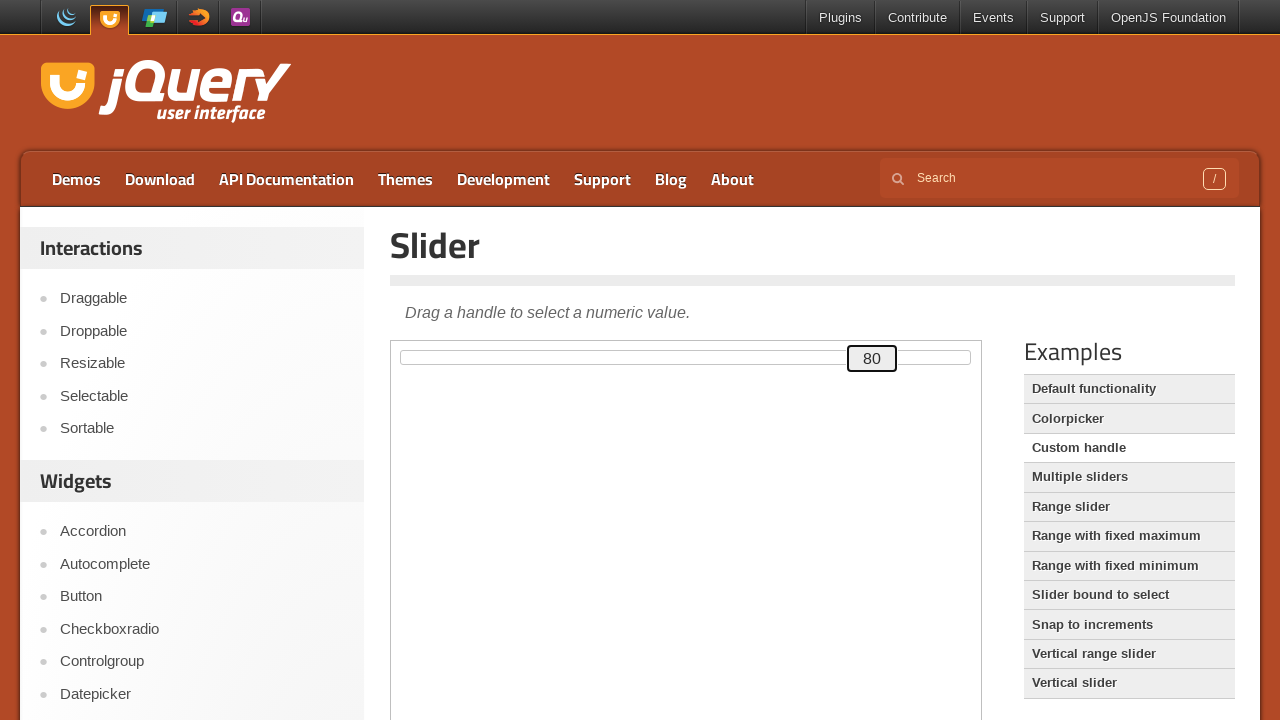

Pressed ArrowUp to move slider towards 100 on .demo-frame >> internal:control=enter-frame >> #custom-handle
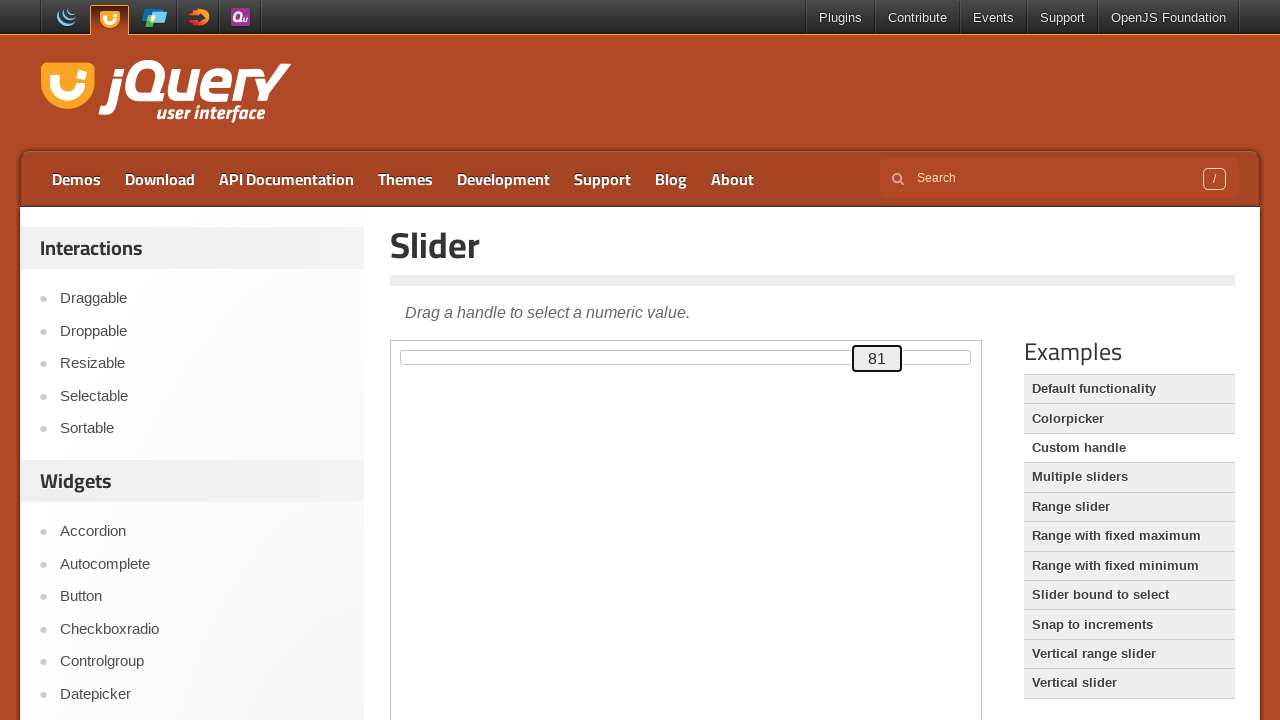

Waited 125ms for slider animation
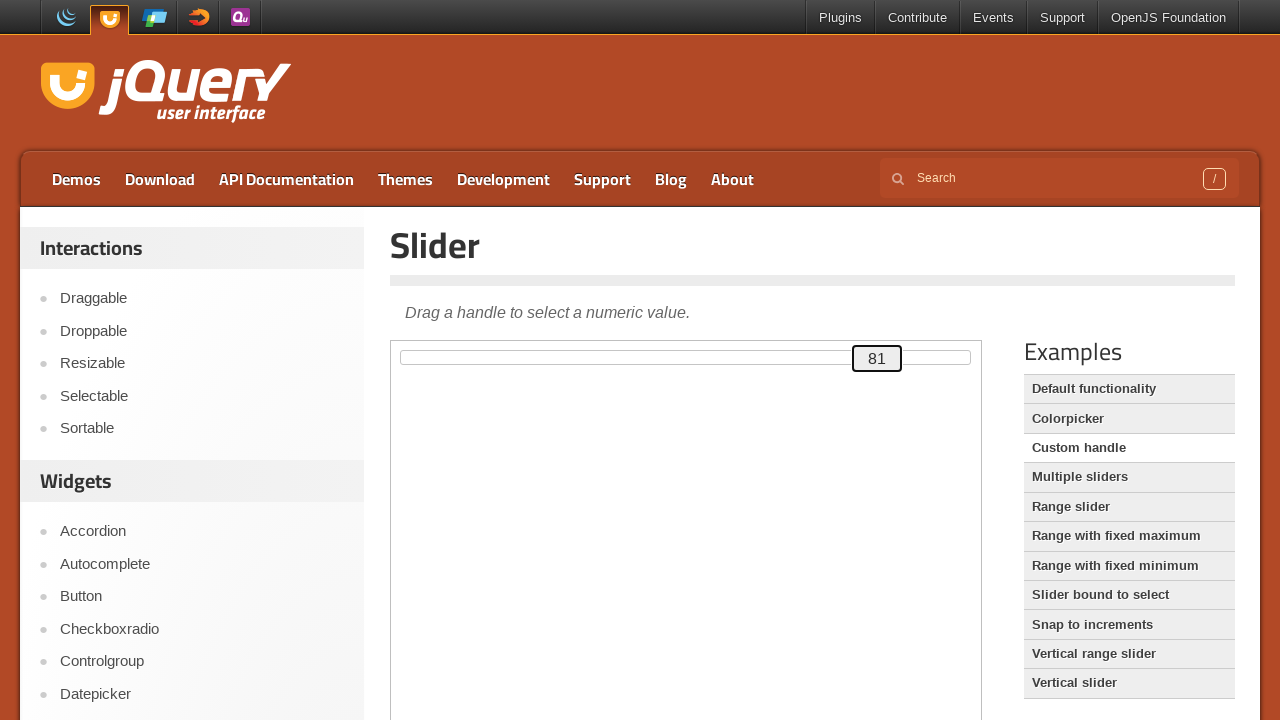

Pressed ArrowUp to move slider towards 100 on .demo-frame >> internal:control=enter-frame >> #custom-handle
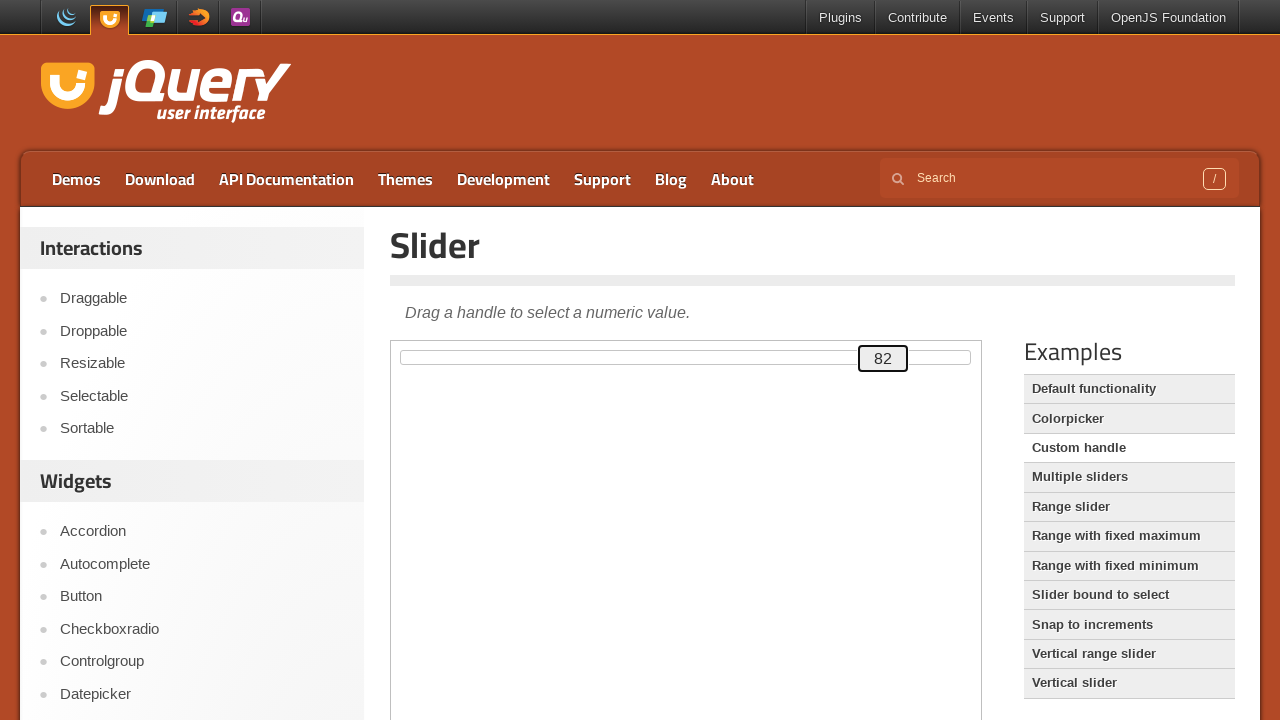

Waited 125ms for slider animation
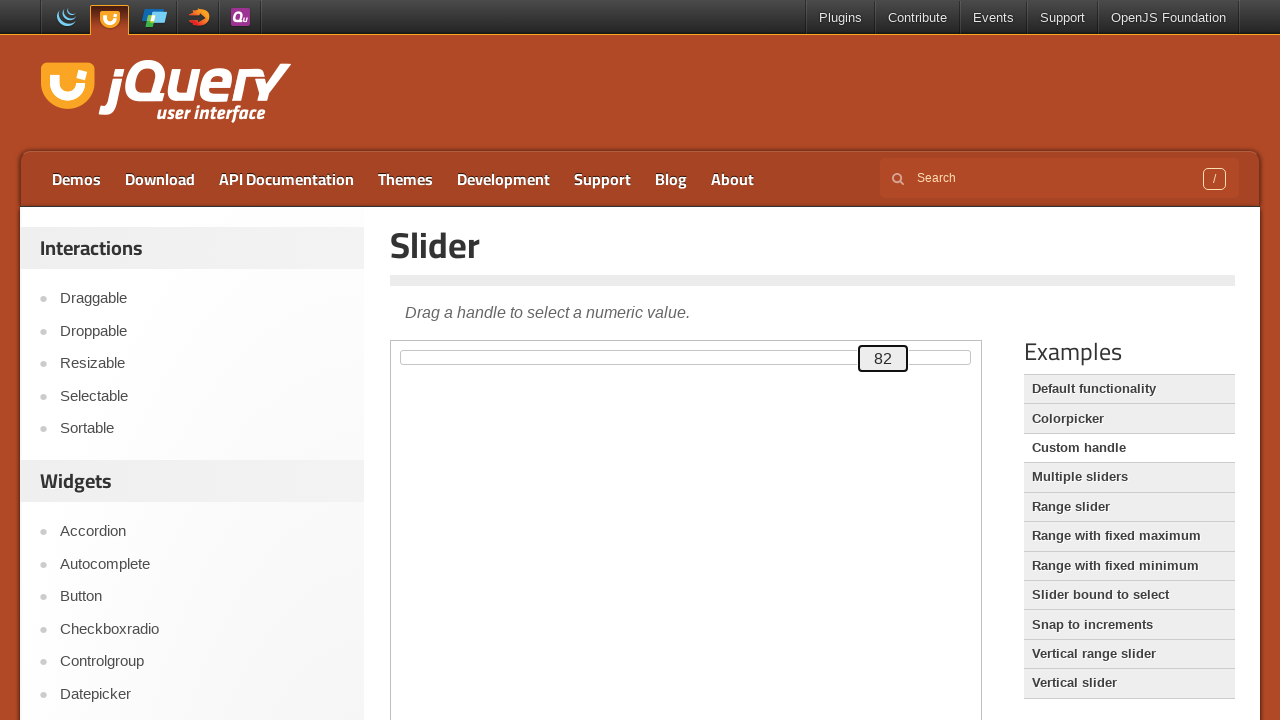

Pressed ArrowUp to move slider towards 100 on .demo-frame >> internal:control=enter-frame >> #custom-handle
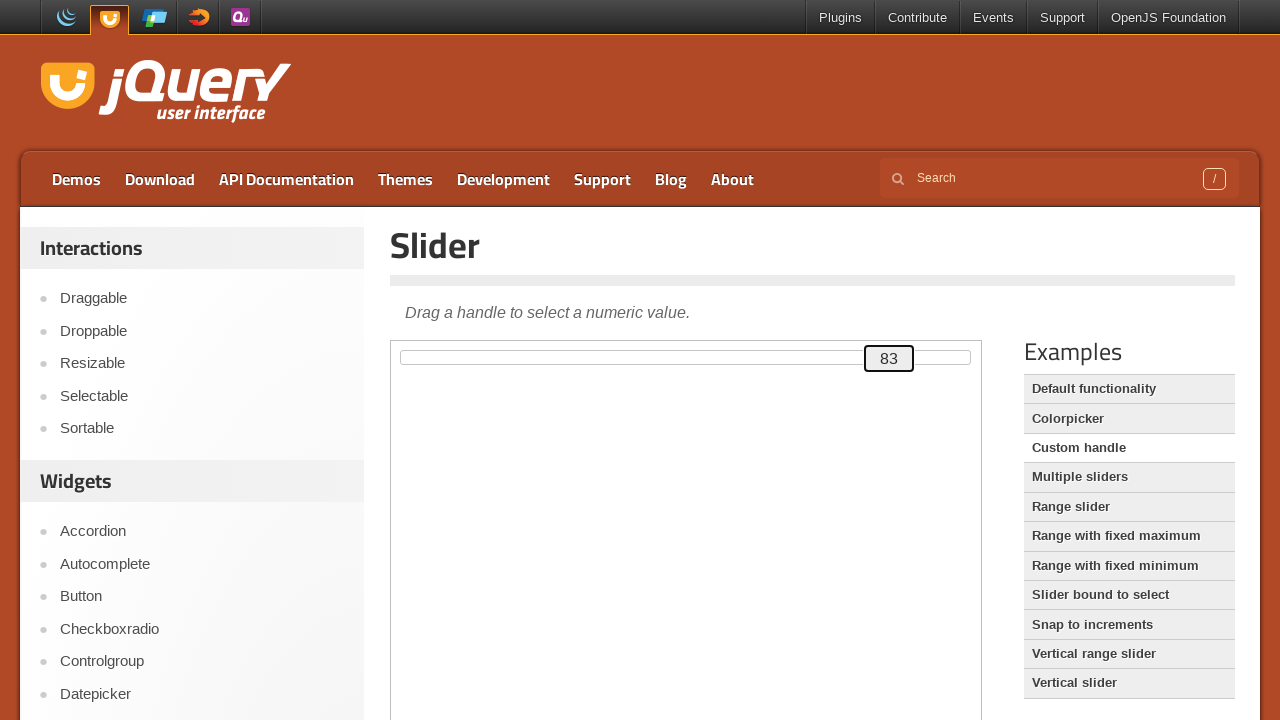

Waited 125ms for slider animation
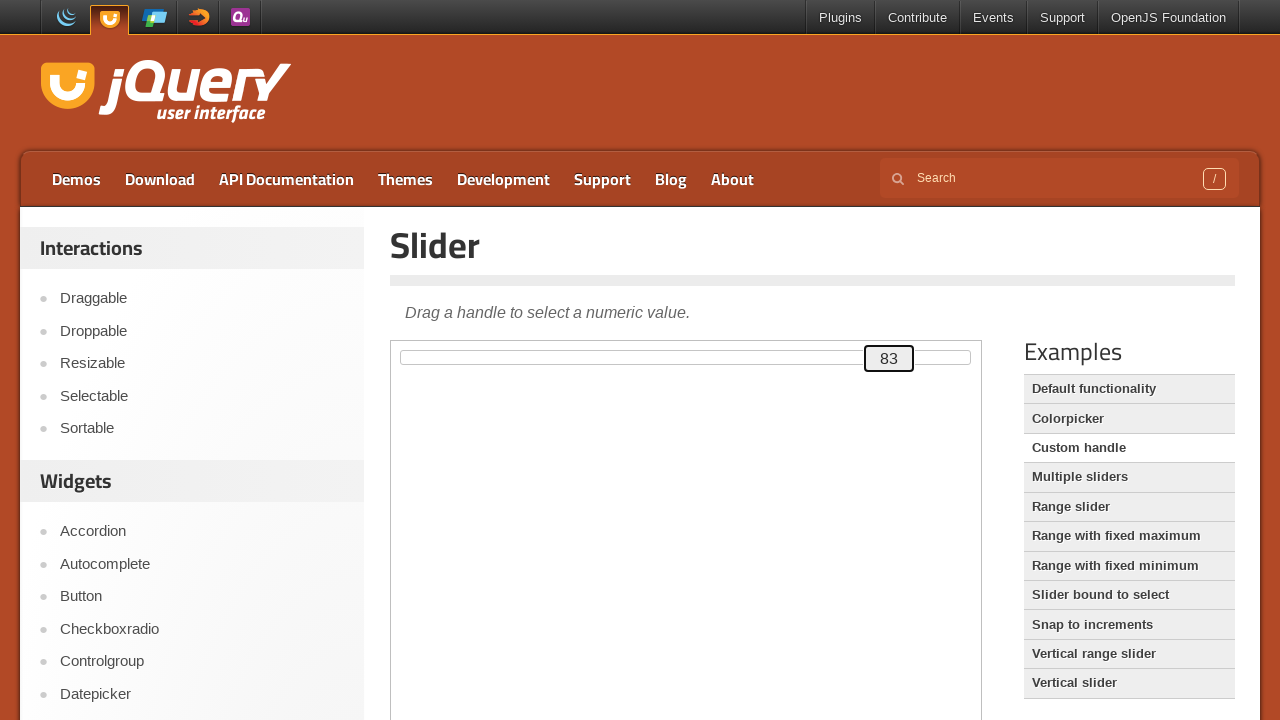

Pressed ArrowUp to move slider towards 100 on .demo-frame >> internal:control=enter-frame >> #custom-handle
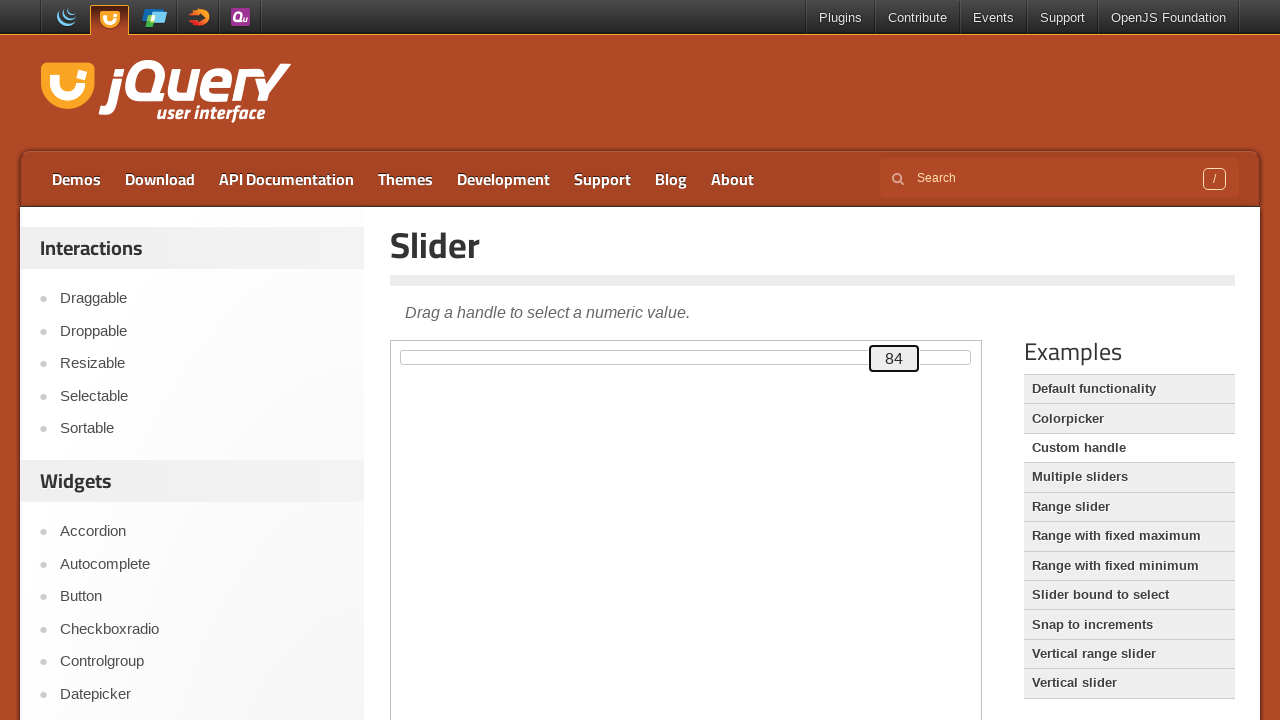

Waited 125ms for slider animation
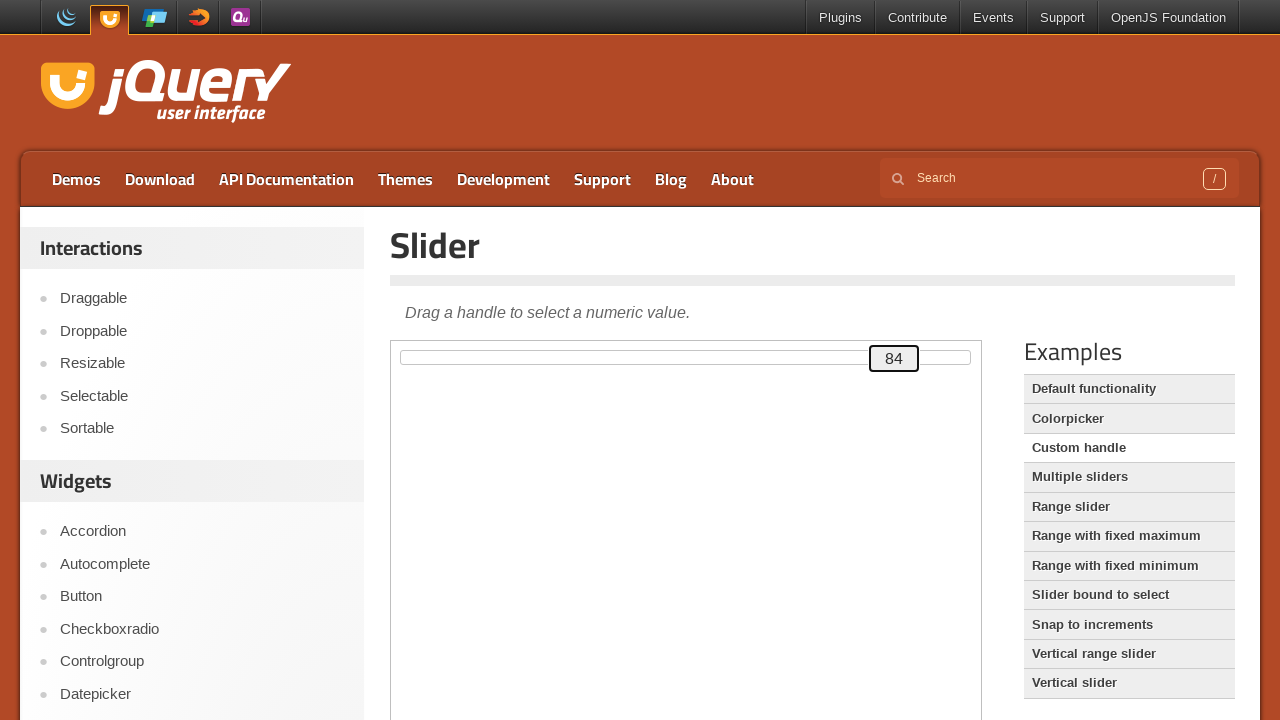

Pressed ArrowUp to move slider towards 100 on .demo-frame >> internal:control=enter-frame >> #custom-handle
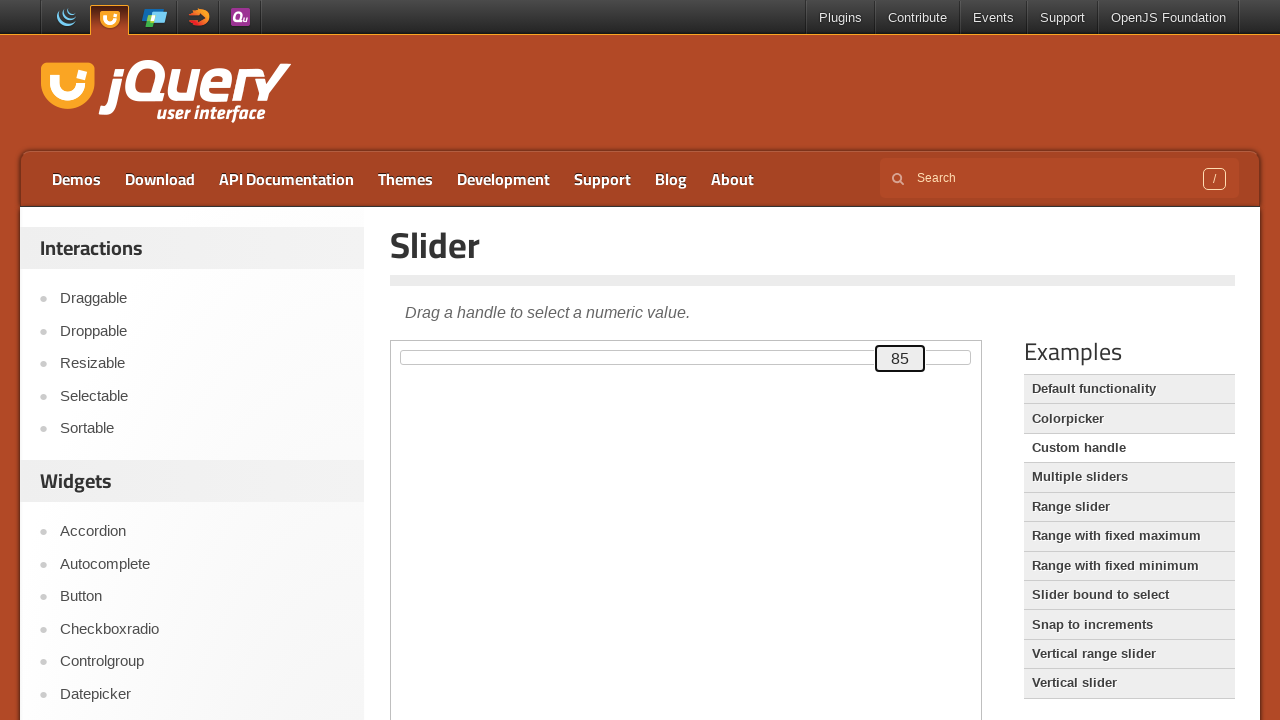

Waited 125ms for slider animation
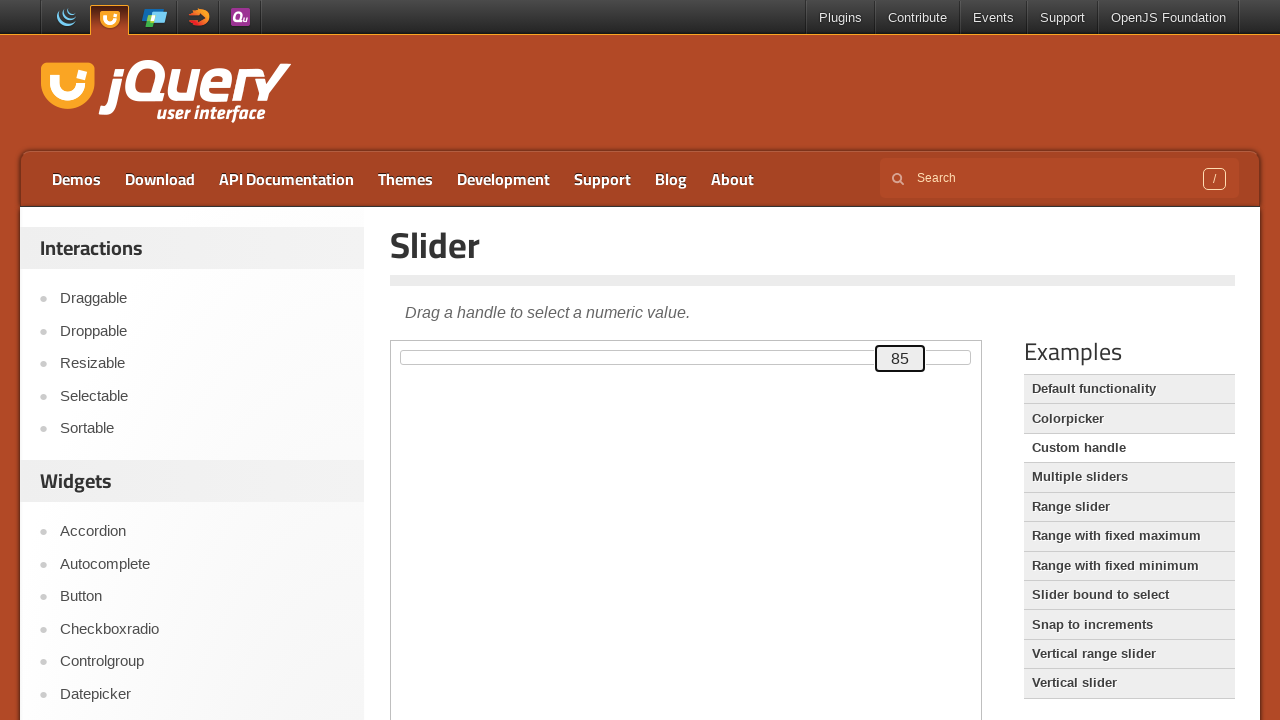

Pressed ArrowUp to move slider towards 100 on .demo-frame >> internal:control=enter-frame >> #custom-handle
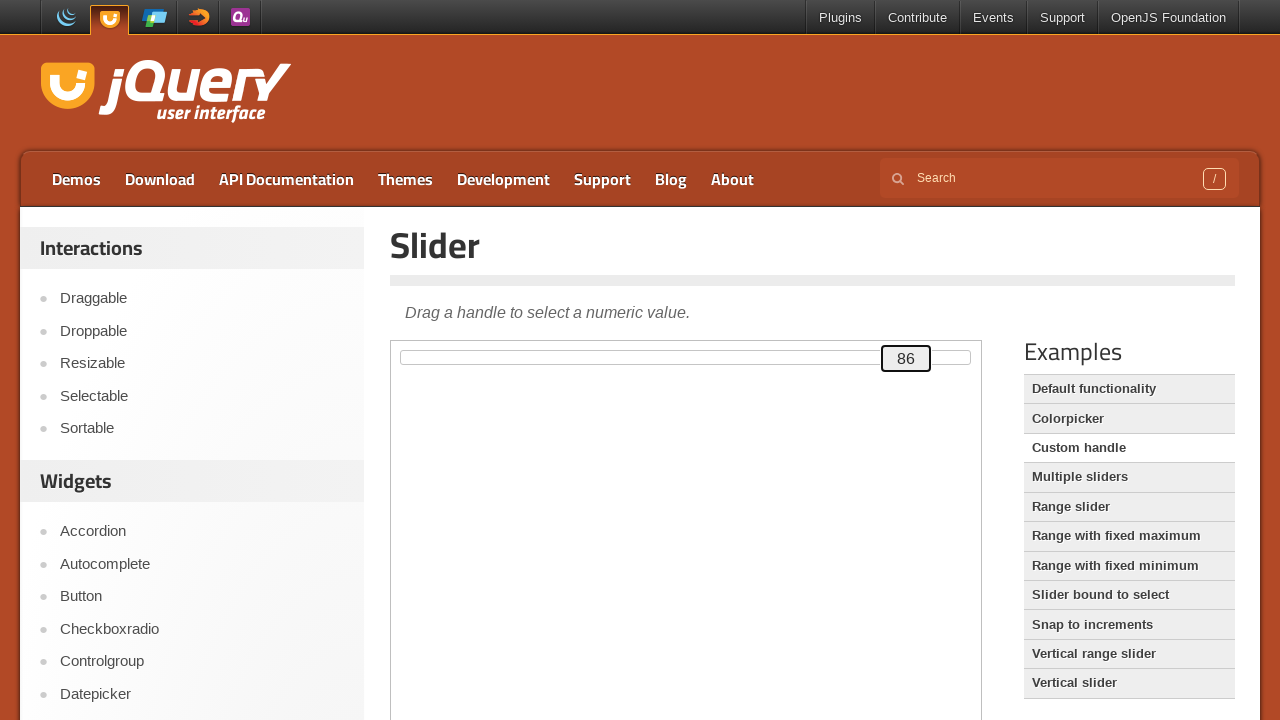

Waited 125ms for slider animation
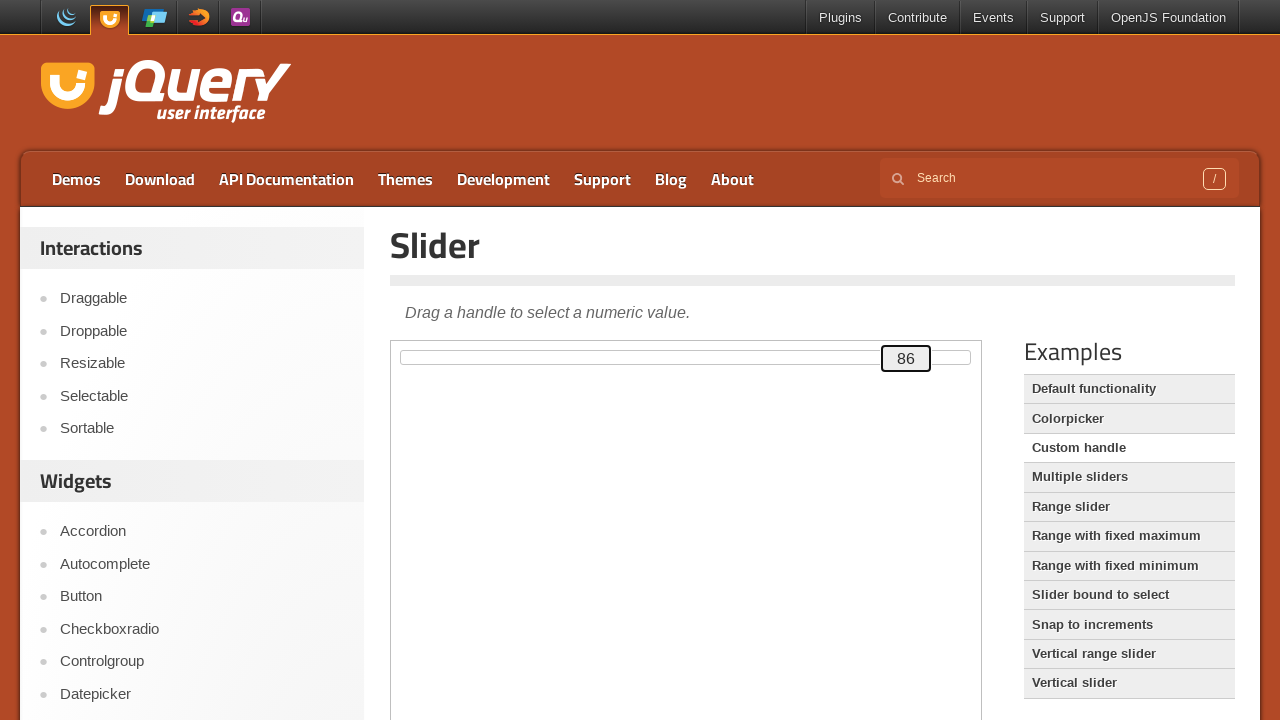

Pressed ArrowUp to move slider towards 100 on .demo-frame >> internal:control=enter-frame >> #custom-handle
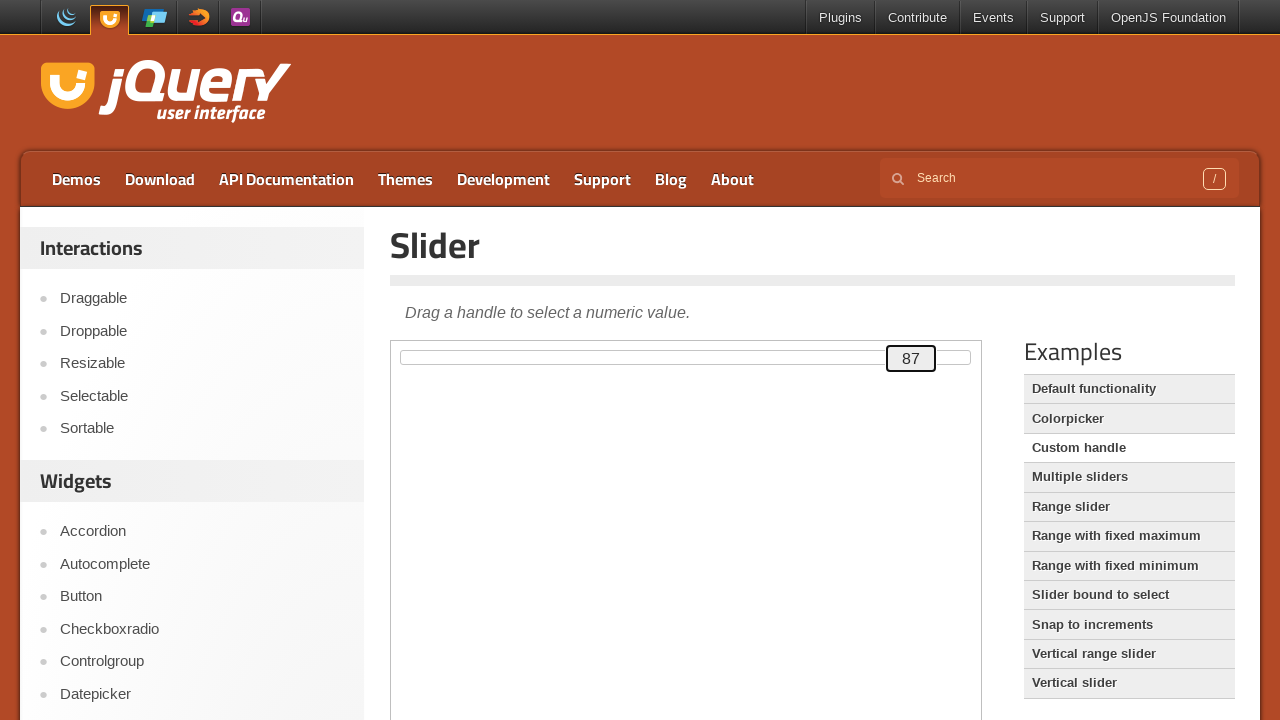

Waited 125ms for slider animation
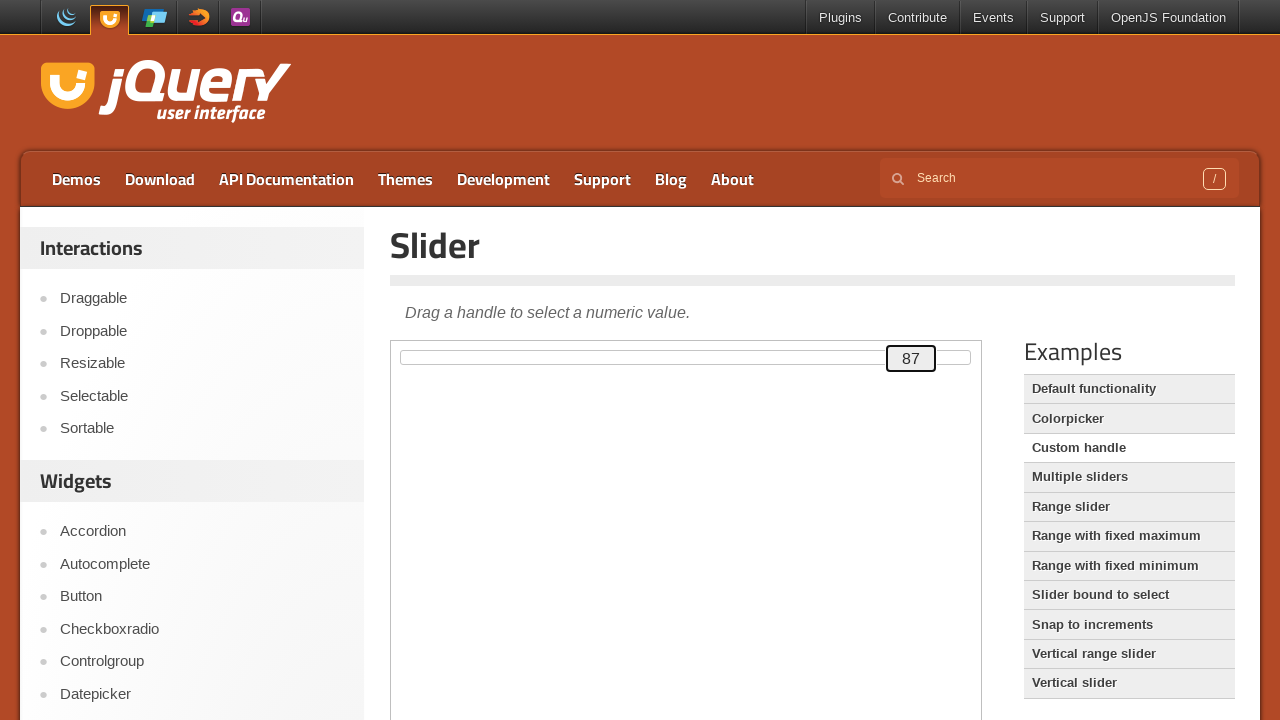

Pressed ArrowUp to move slider towards 100 on .demo-frame >> internal:control=enter-frame >> #custom-handle
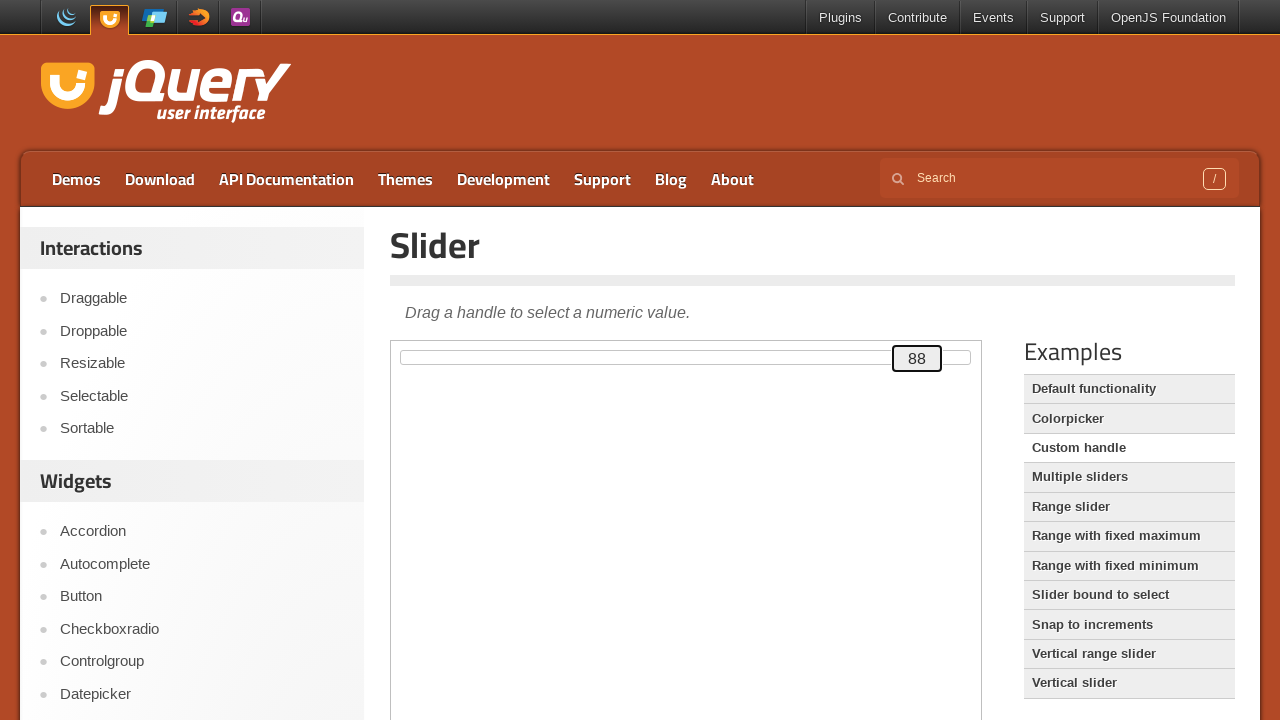

Waited 125ms for slider animation
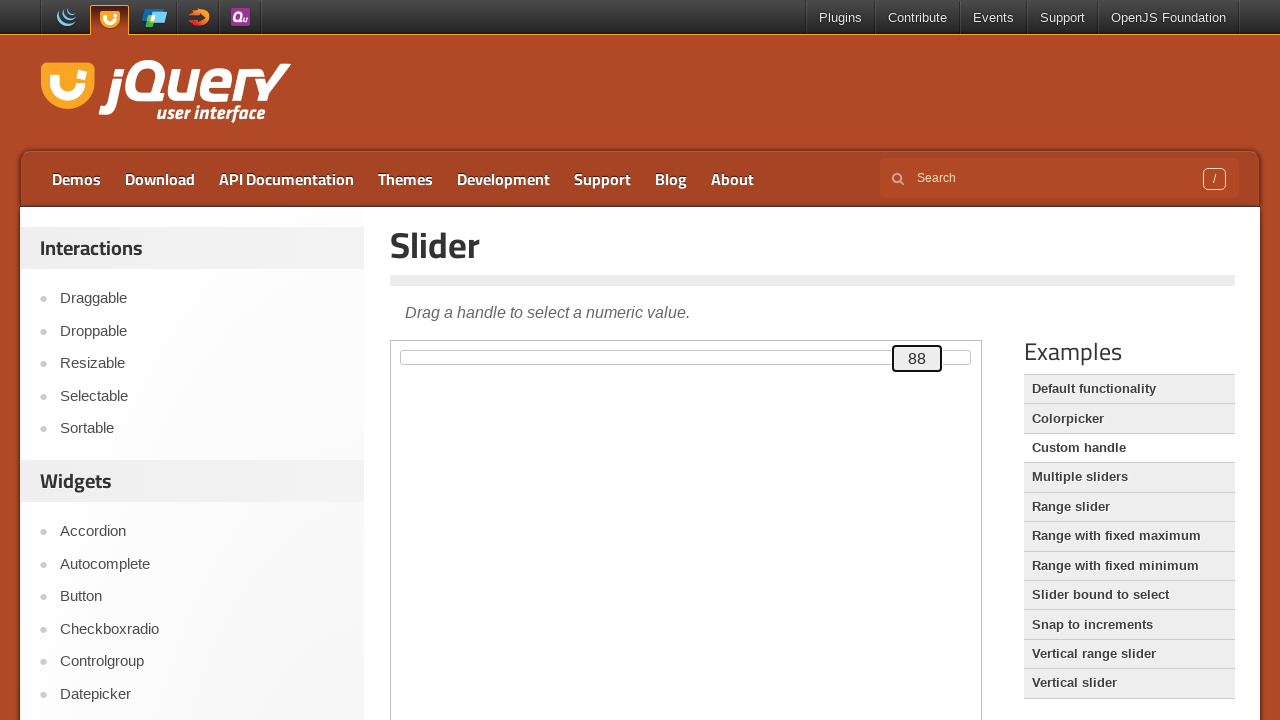

Pressed ArrowUp to move slider towards 100 on .demo-frame >> internal:control=enter-frame >> #custom-handle
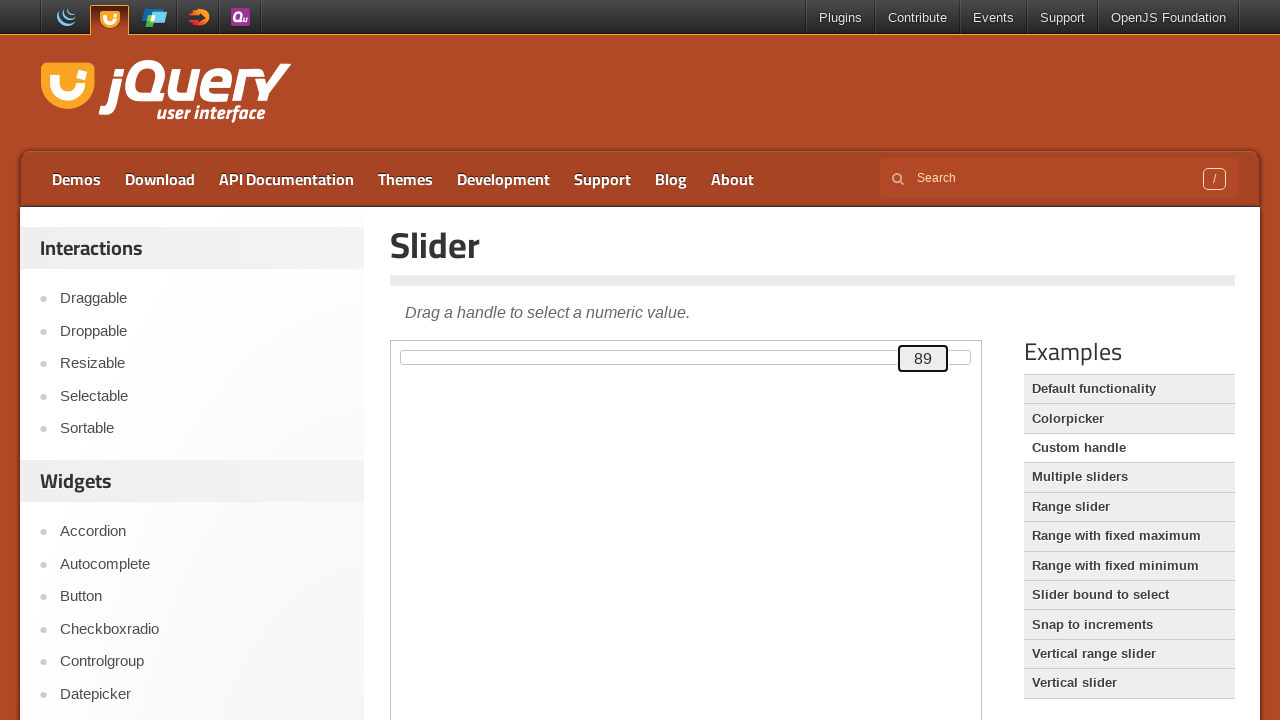

Waited 125ms for slider animation
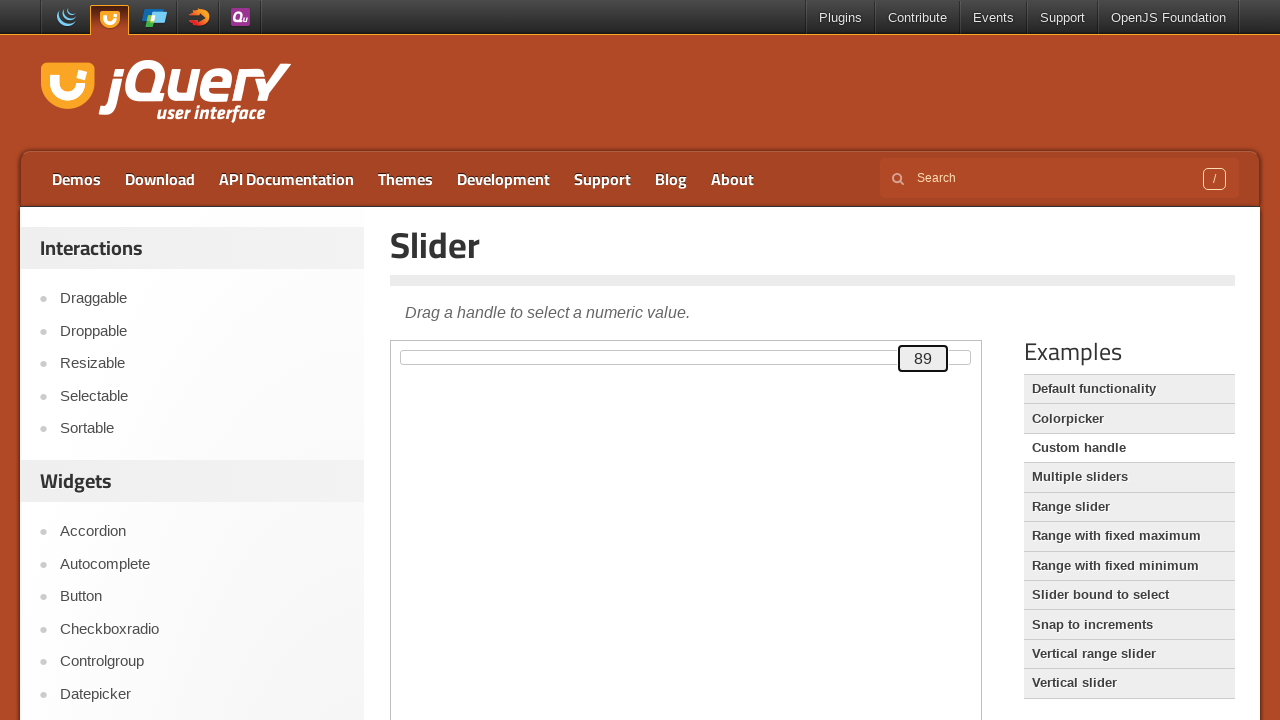

Pressed ArrowUp to move slider towards 100 on .demo-frame >> internal:control=enter-frame >> #custom-handle
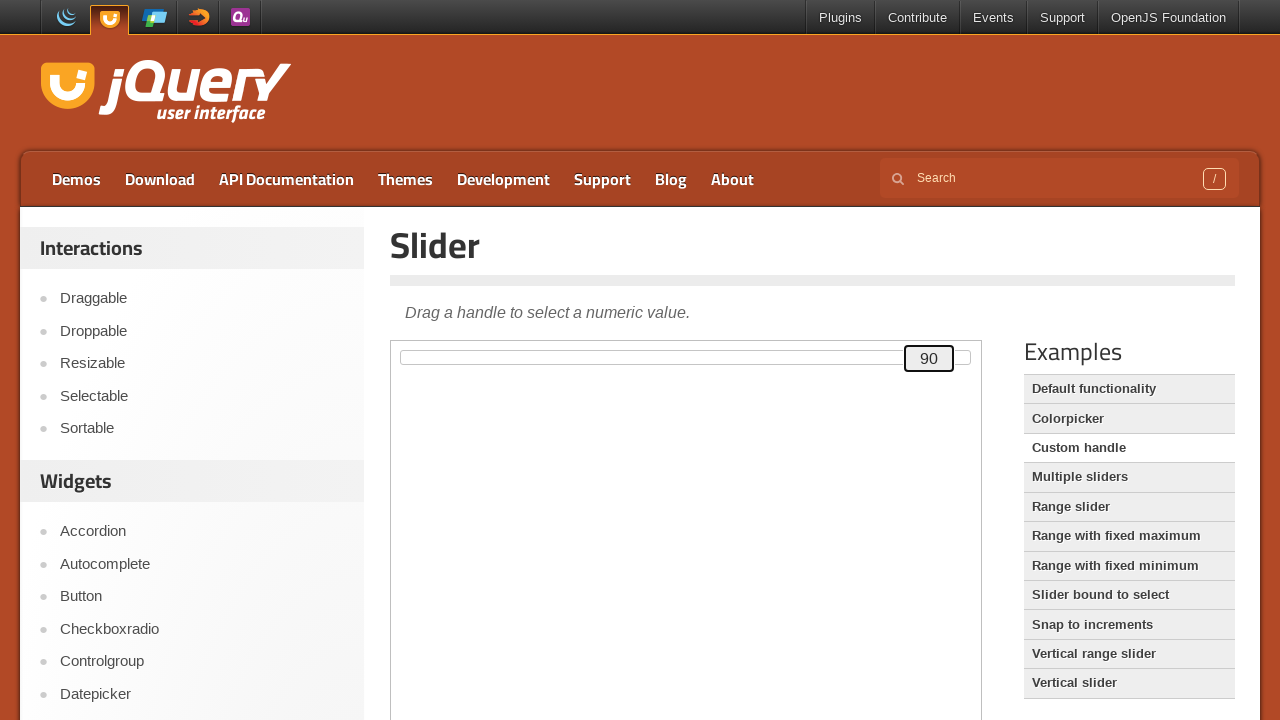

Waited 125ms for slider animation
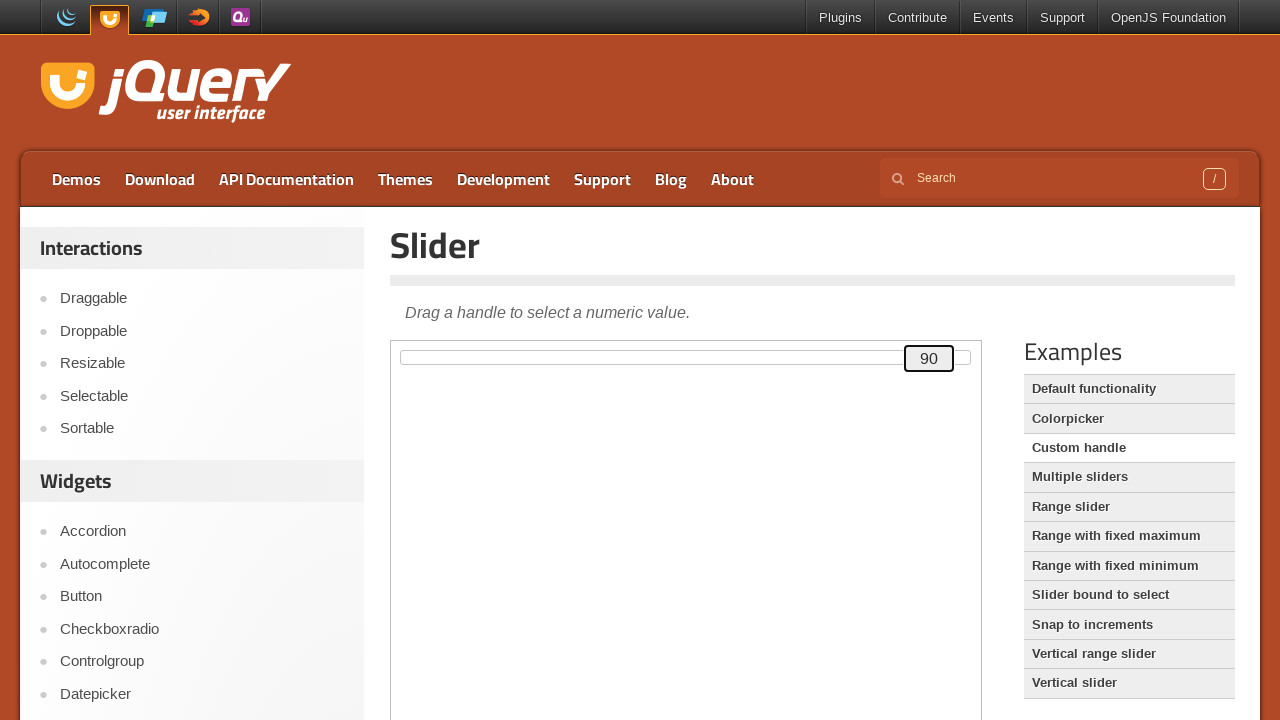

Pressed ArrowUp to move slider towards 100 on .demo-frame >> internal:control=enter-frame >> #custom-handle
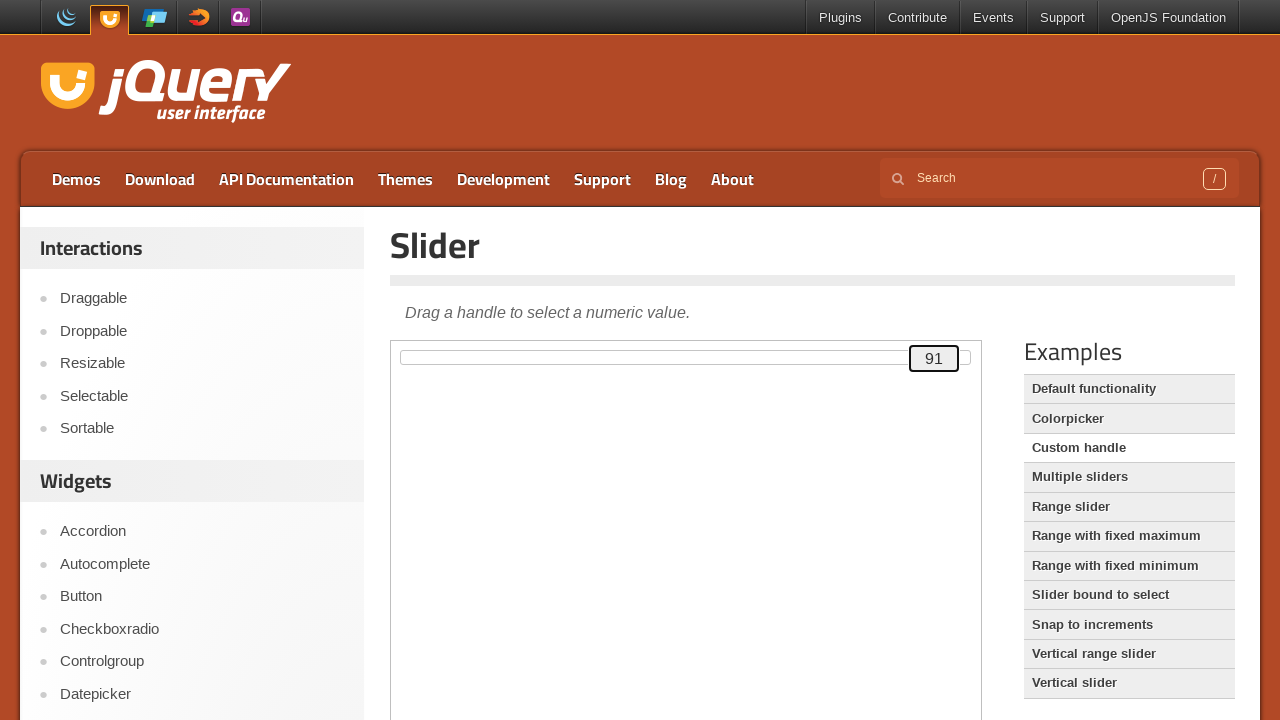

Waited 125ms for slider animation
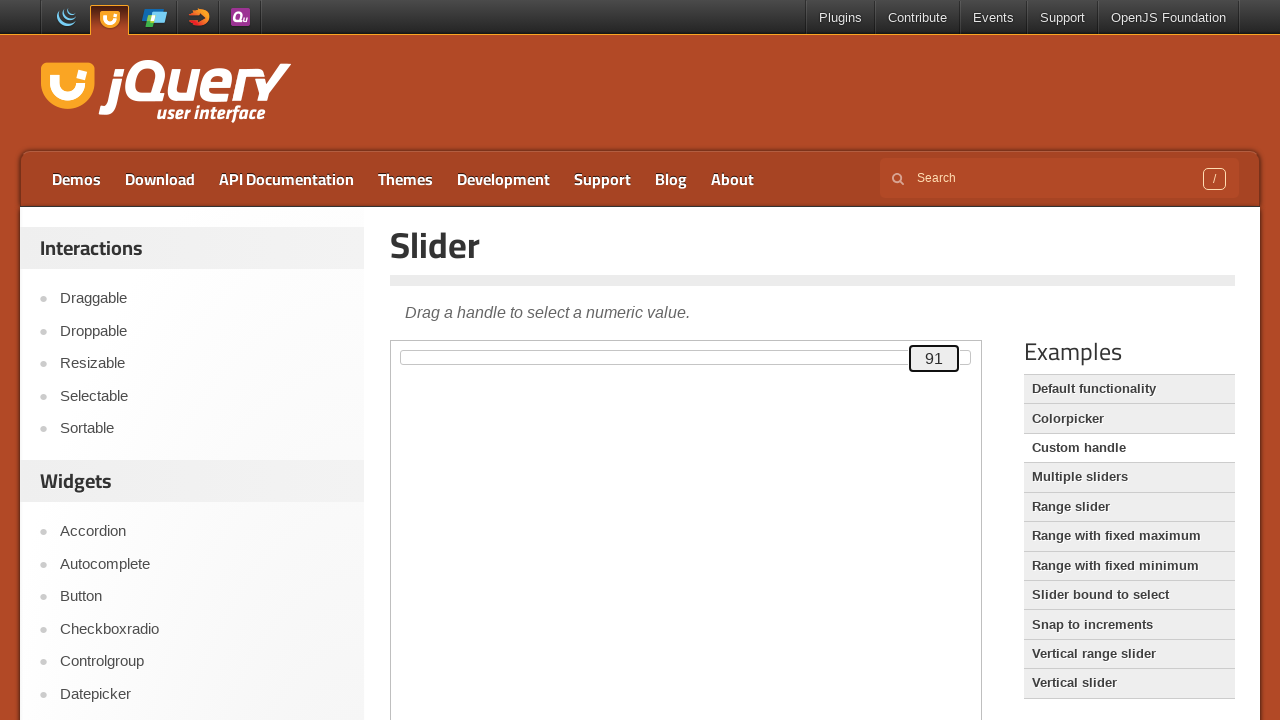

Pressed ArrowUp to move slider towards 100 on .demo-frame >> internal:control=enter-frame >> #custom-handle
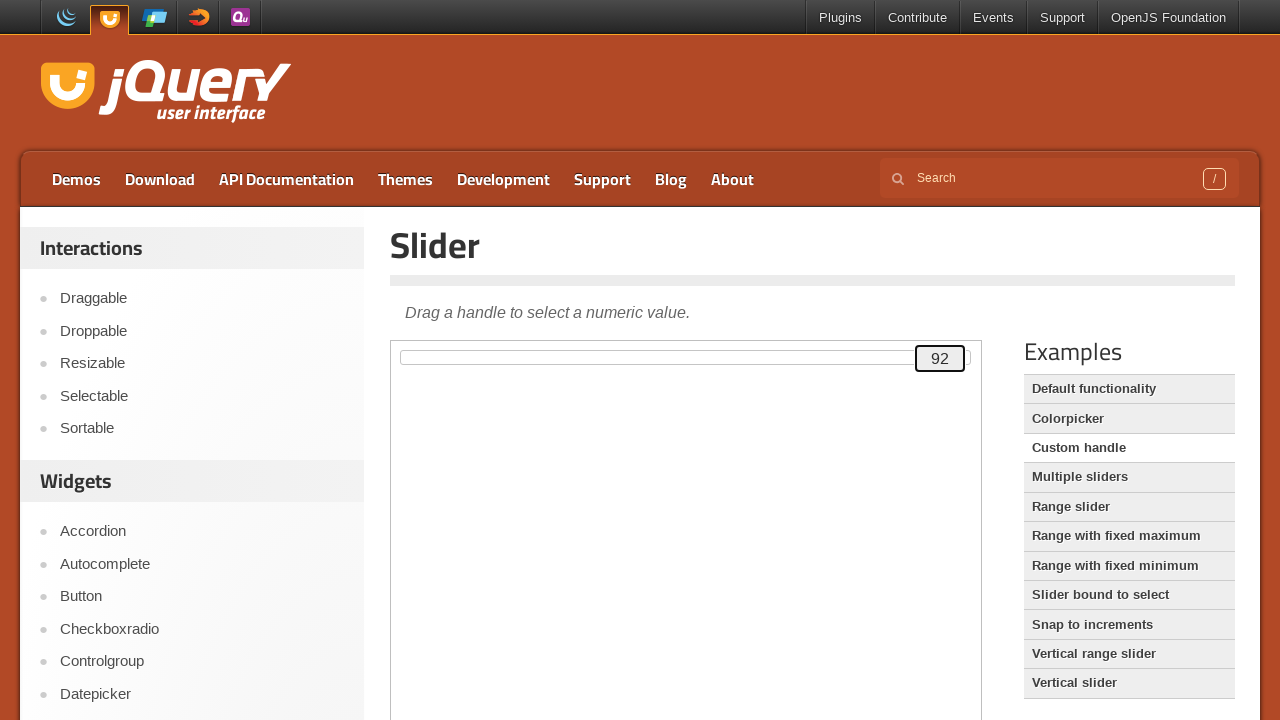

Waited 125ms for slider animation
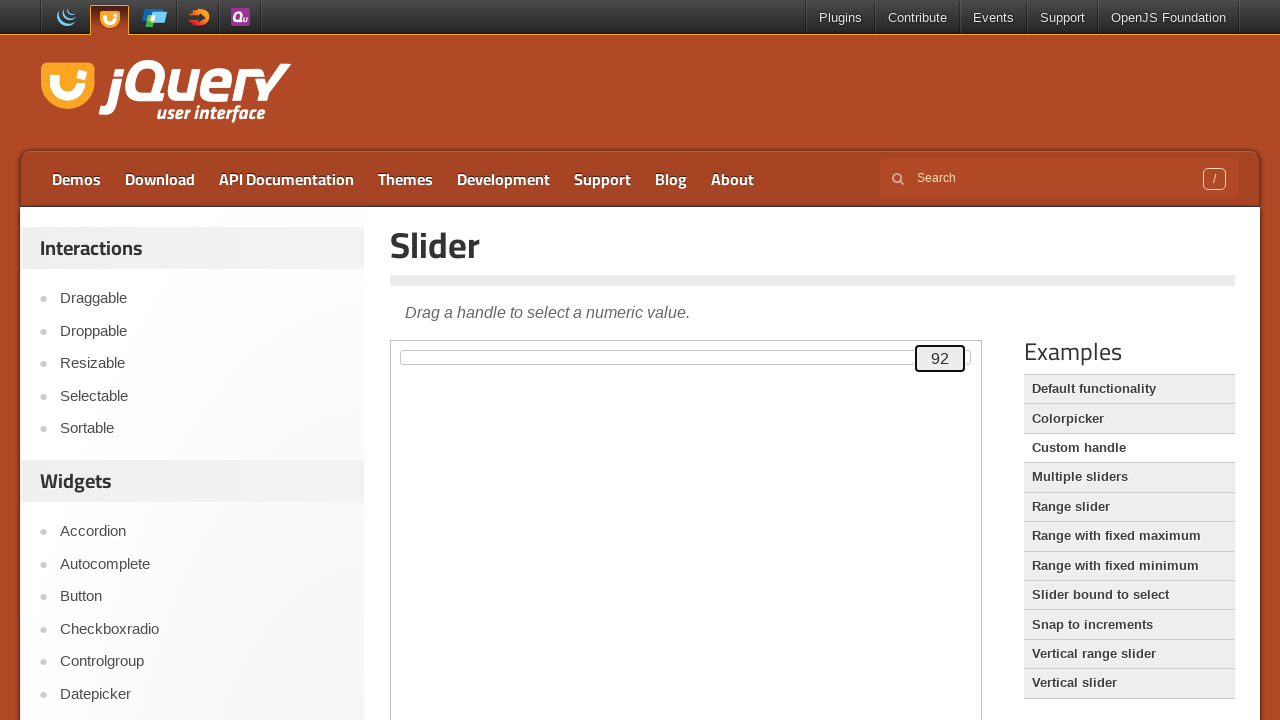

Pressed ArrowUp to move slider towards 100 on .demo-frame >> internal:control=enter-frame >> #custom-handle
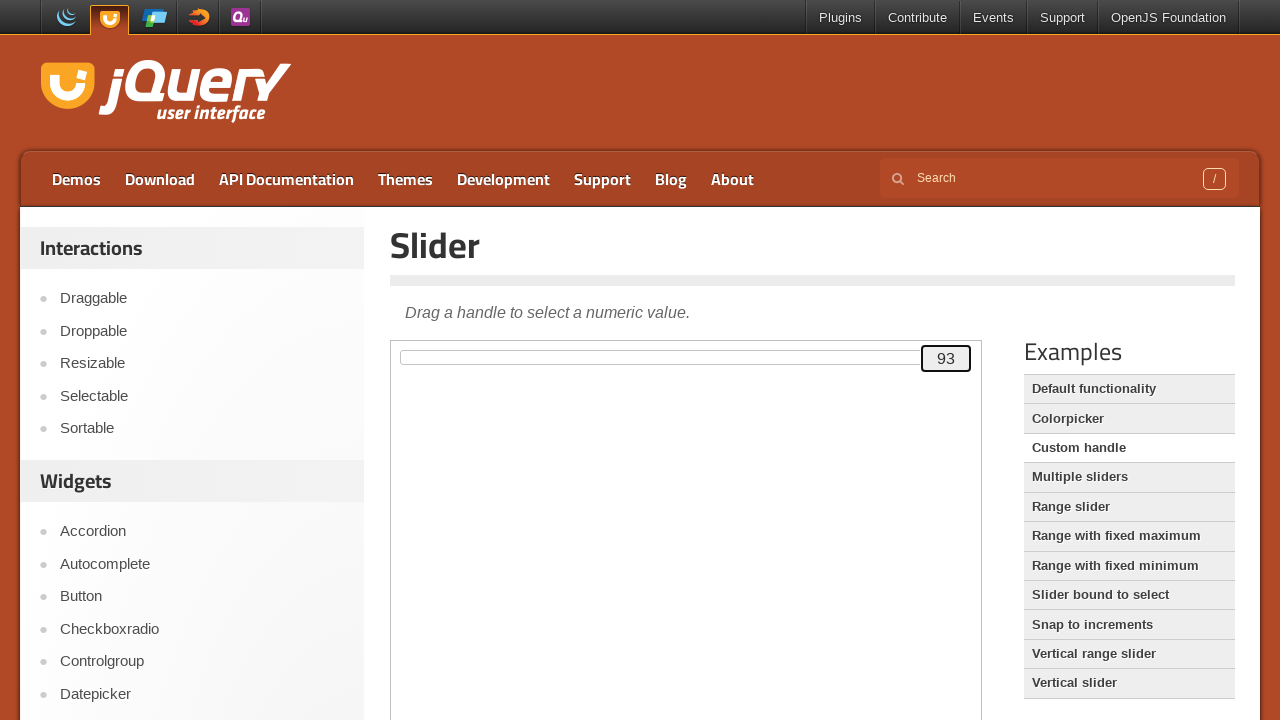

Waited 125ms for slider animation
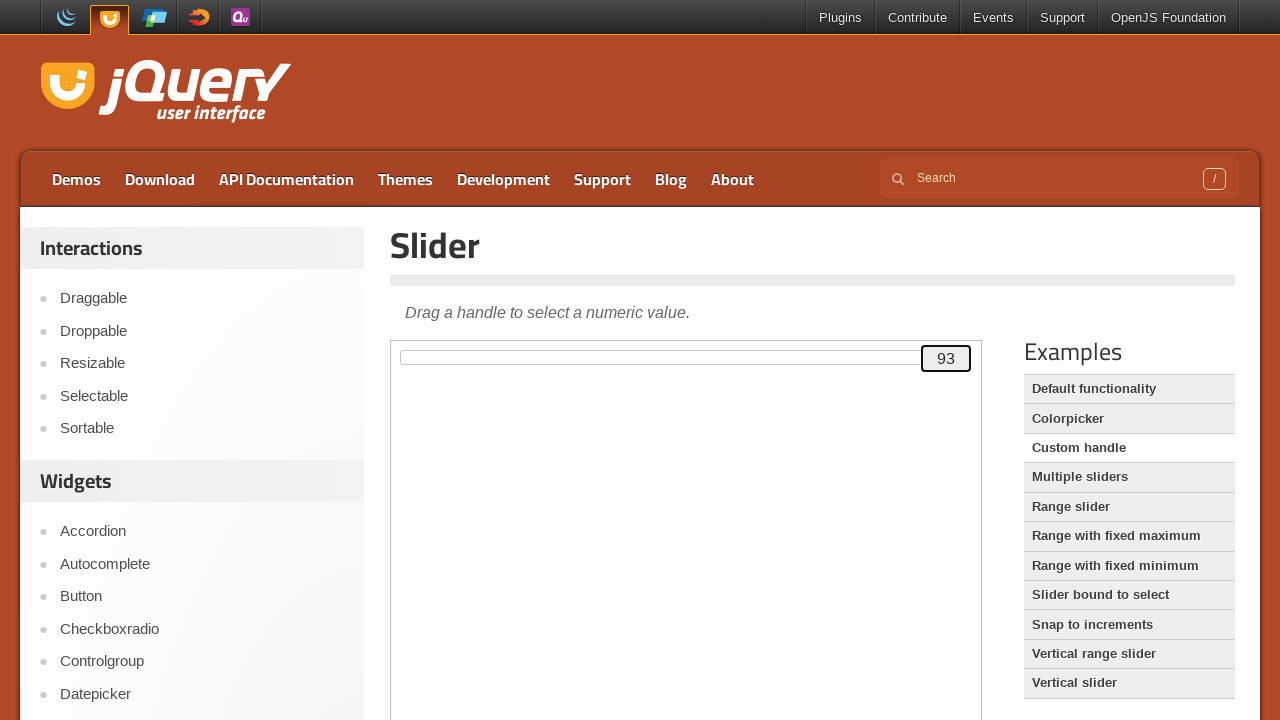

Pressed ArrowUp to move slider towards 100 on .demo-frame >> internal:control=enter-frame >> #custom-handle
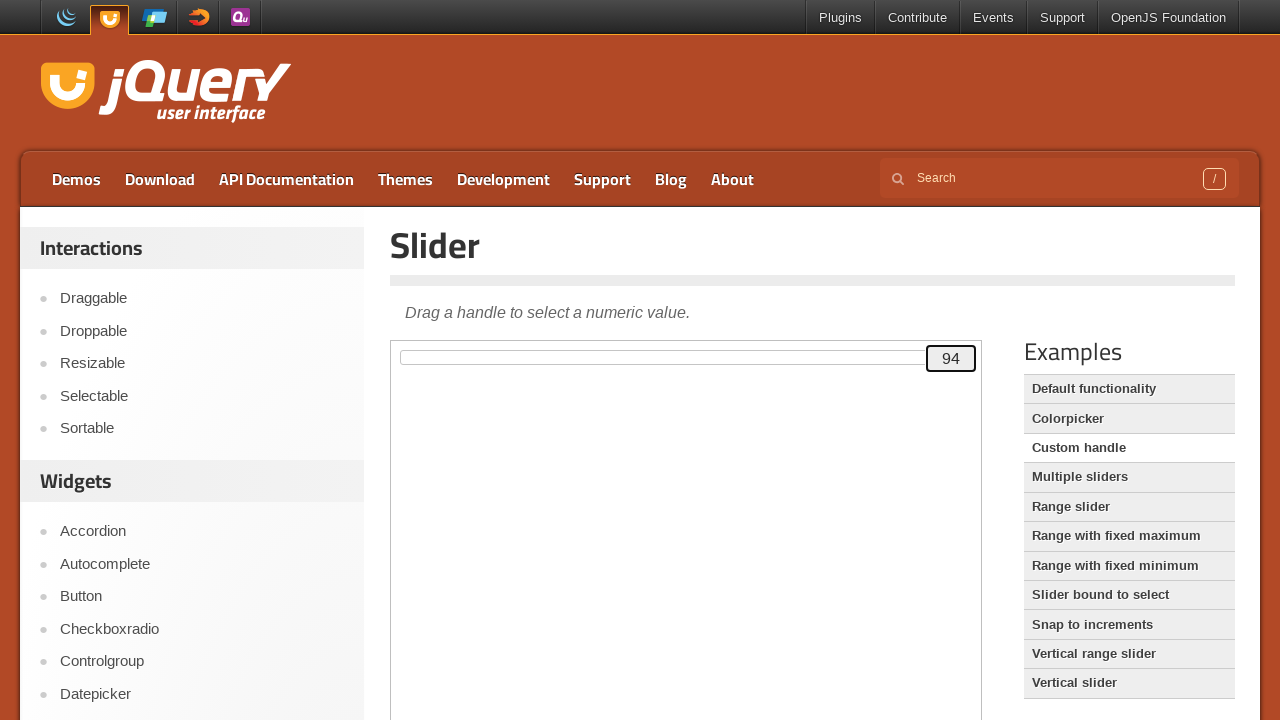

Waited 125ms for slider animation
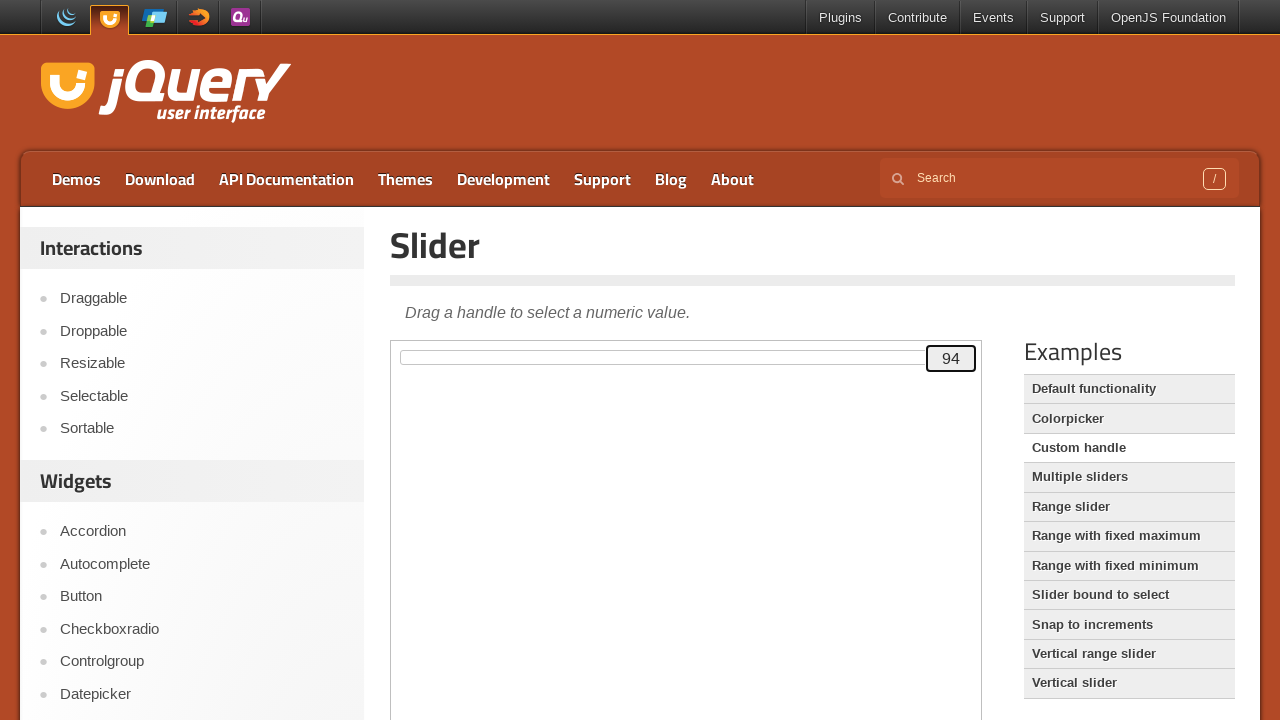

Pressed ArrowUp to move slider towards 100 on .demo-frame >> internal:control=enter-frame >> #custom-handle
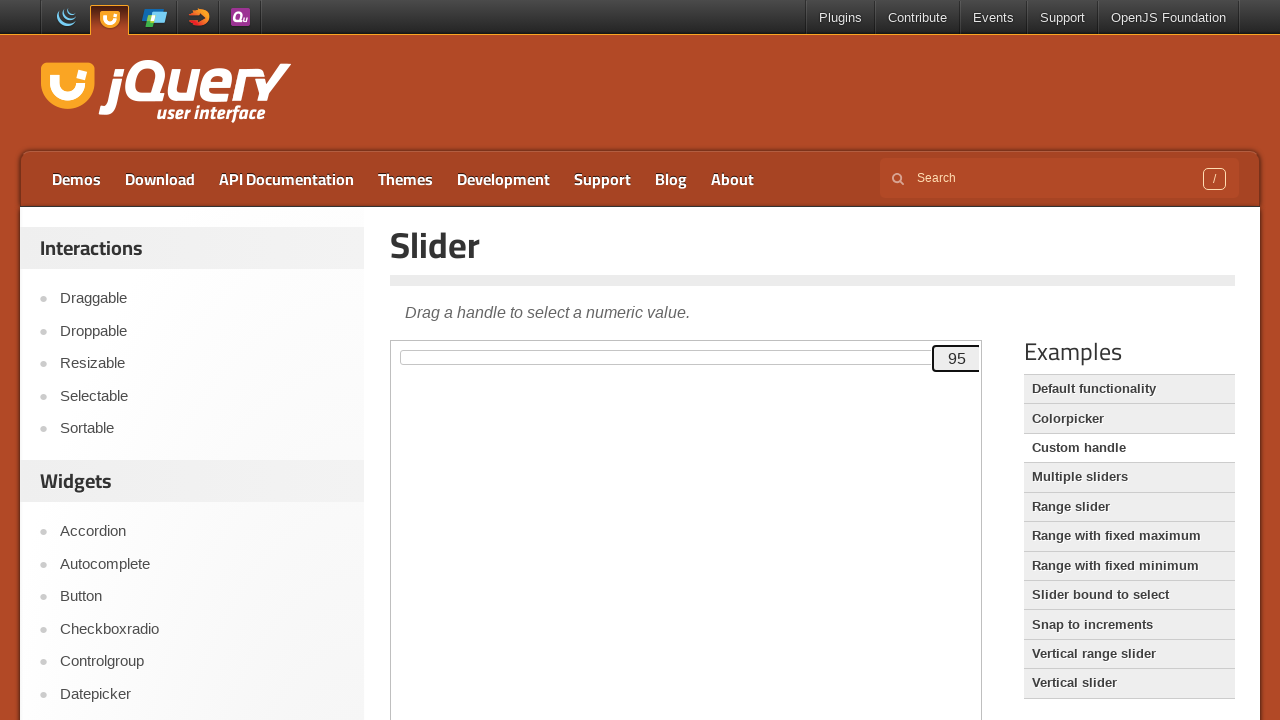

Waited 125ms for slider animation
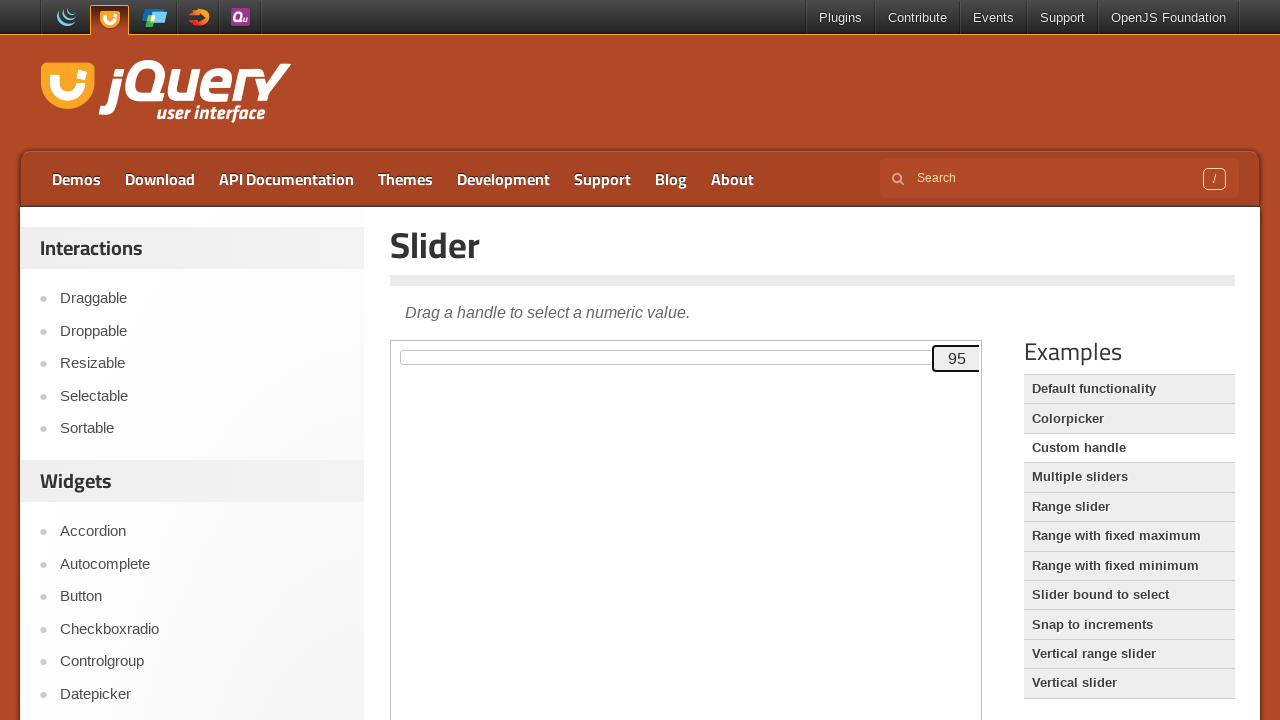

Pressed ArrowUp to move slider towards 100 on .demo-frame >> internal:control=enter-frame >> #custom-handle
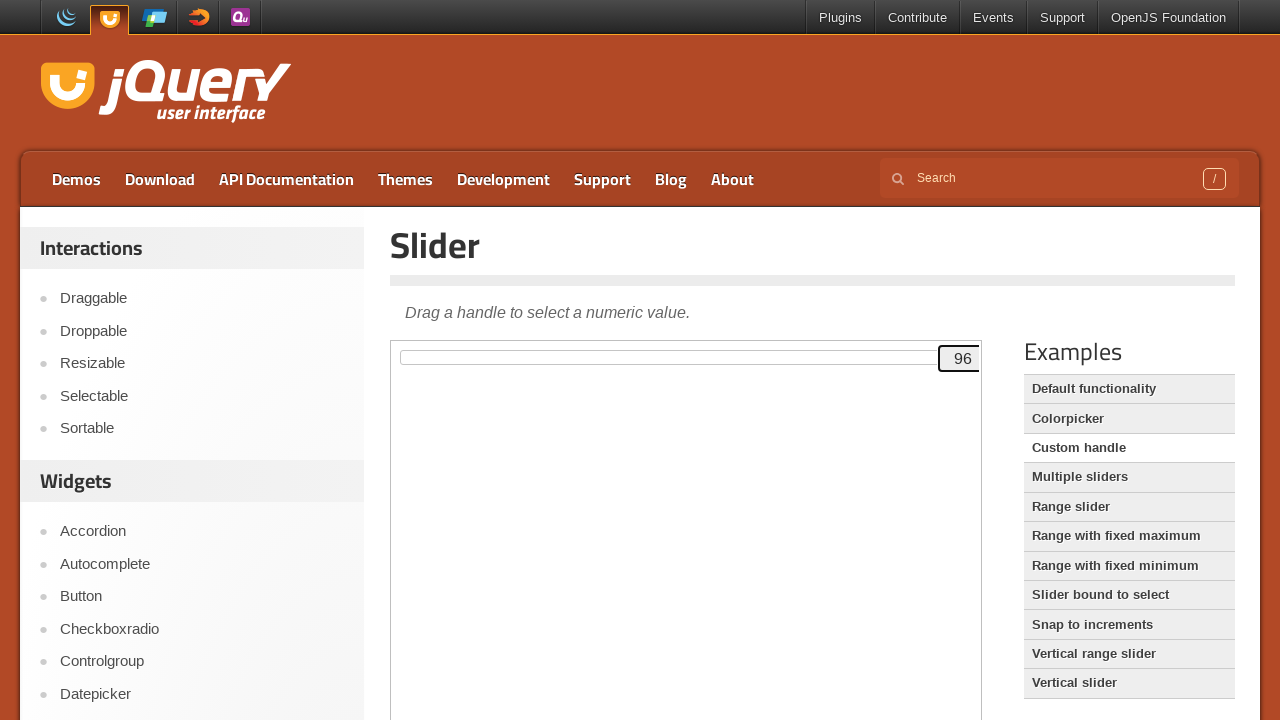

Waited 125ms for slider animation
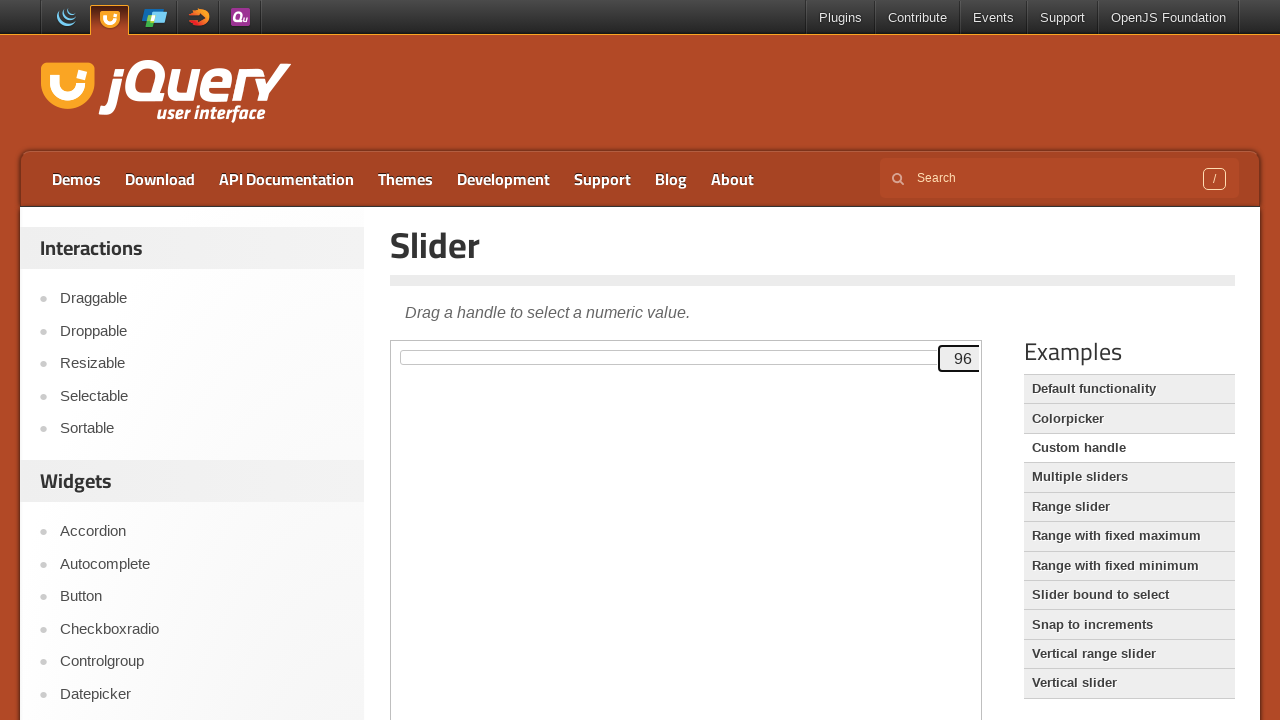

Pressed ArrowUp to move slider towards 100 on .demo-frame >> internal:control=enter-frame >> #custom-handle
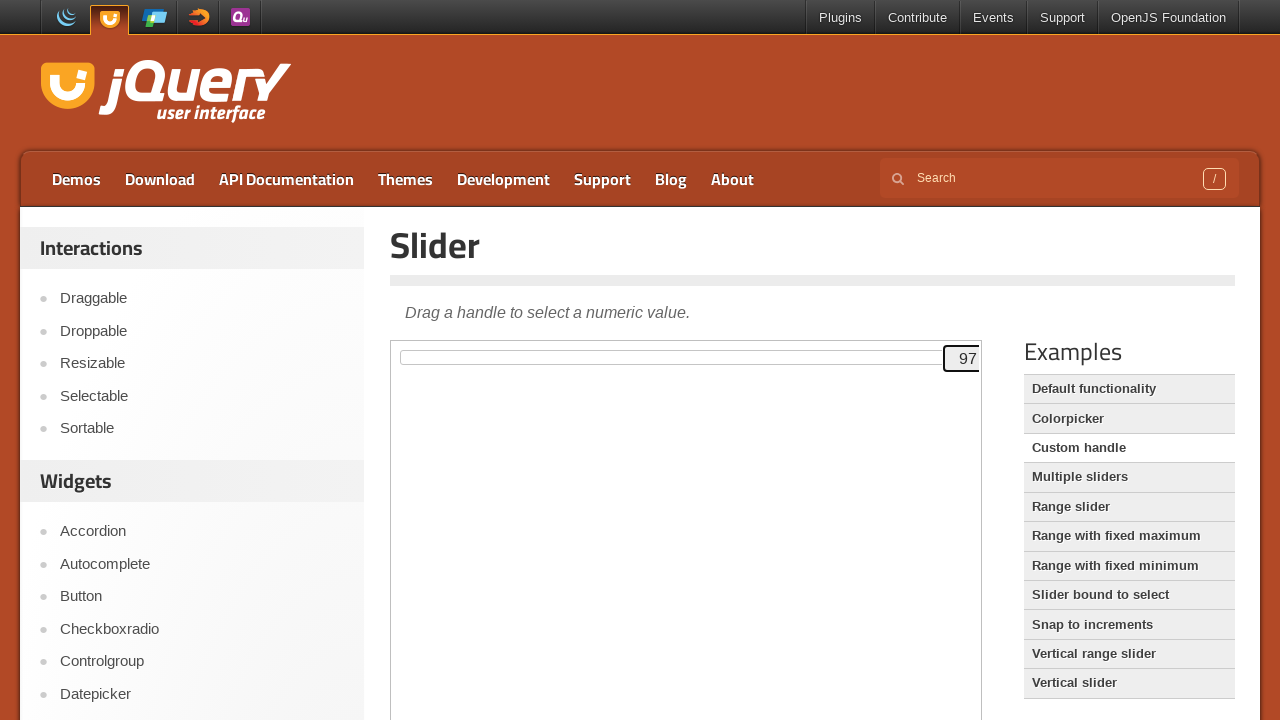

Waited 125ms for slider animation
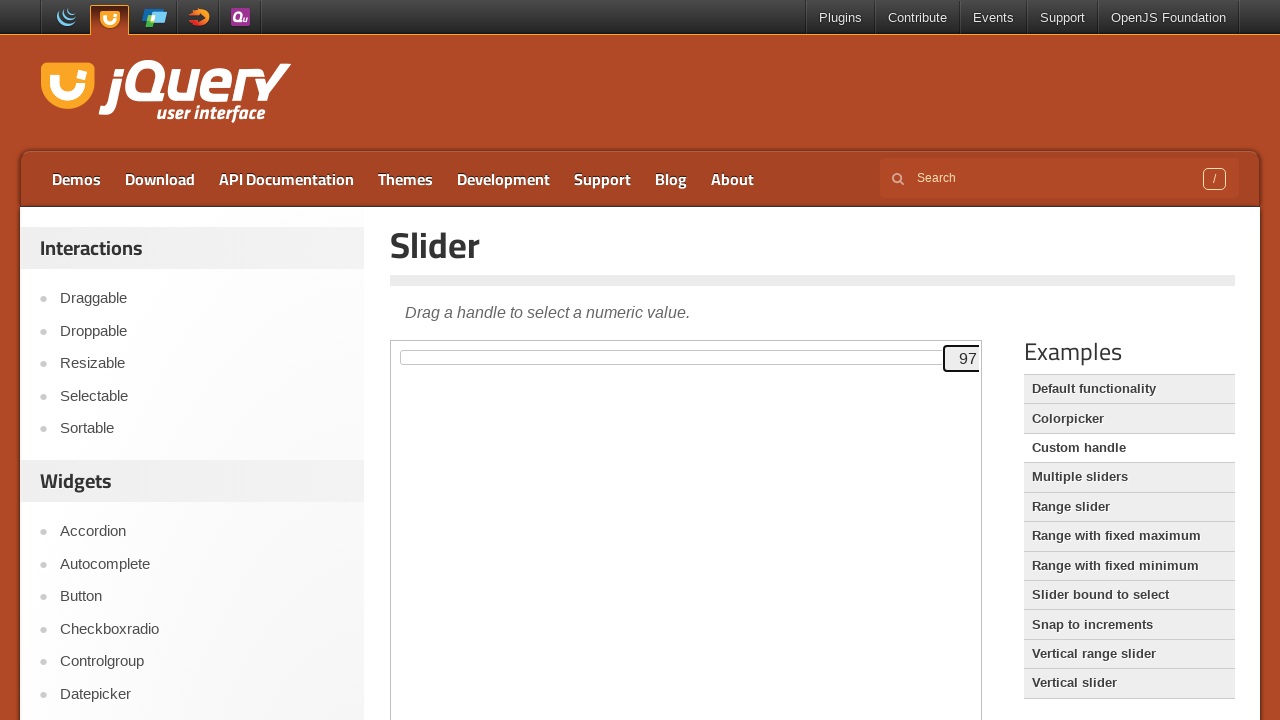

Pressed ArrowUp to move slider towards 100 on .demo-frame >> internal:control=enter-frame >> #custom-handle
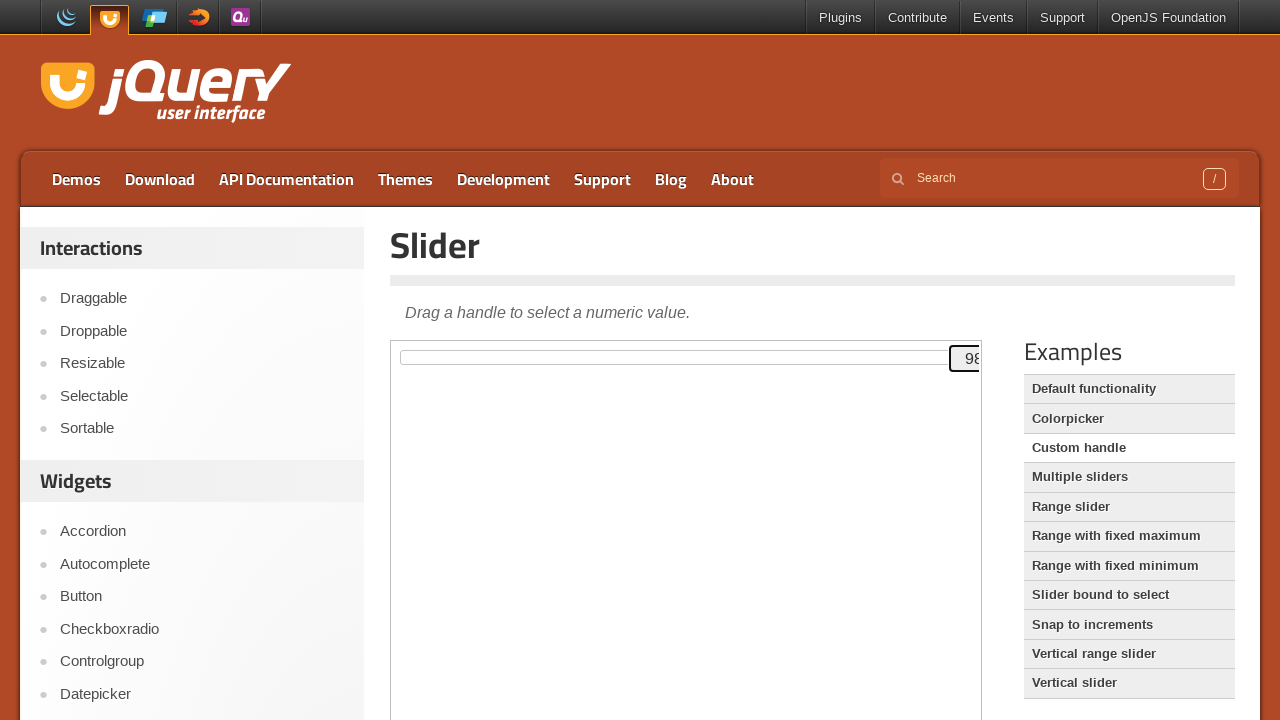

Waited 125ms for slider animation
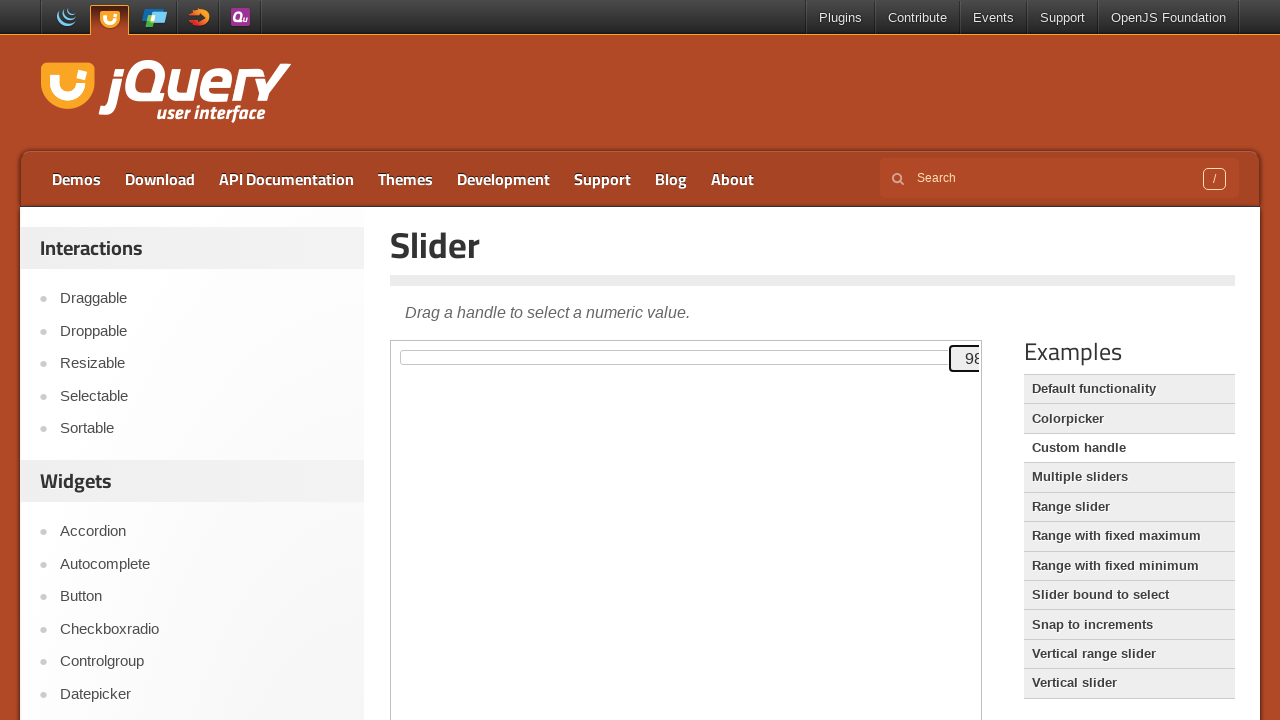

Pressed ArrowUp to move slider towards 100 on .demo-frame >> internal:control=enter-frame >> #custom-handle
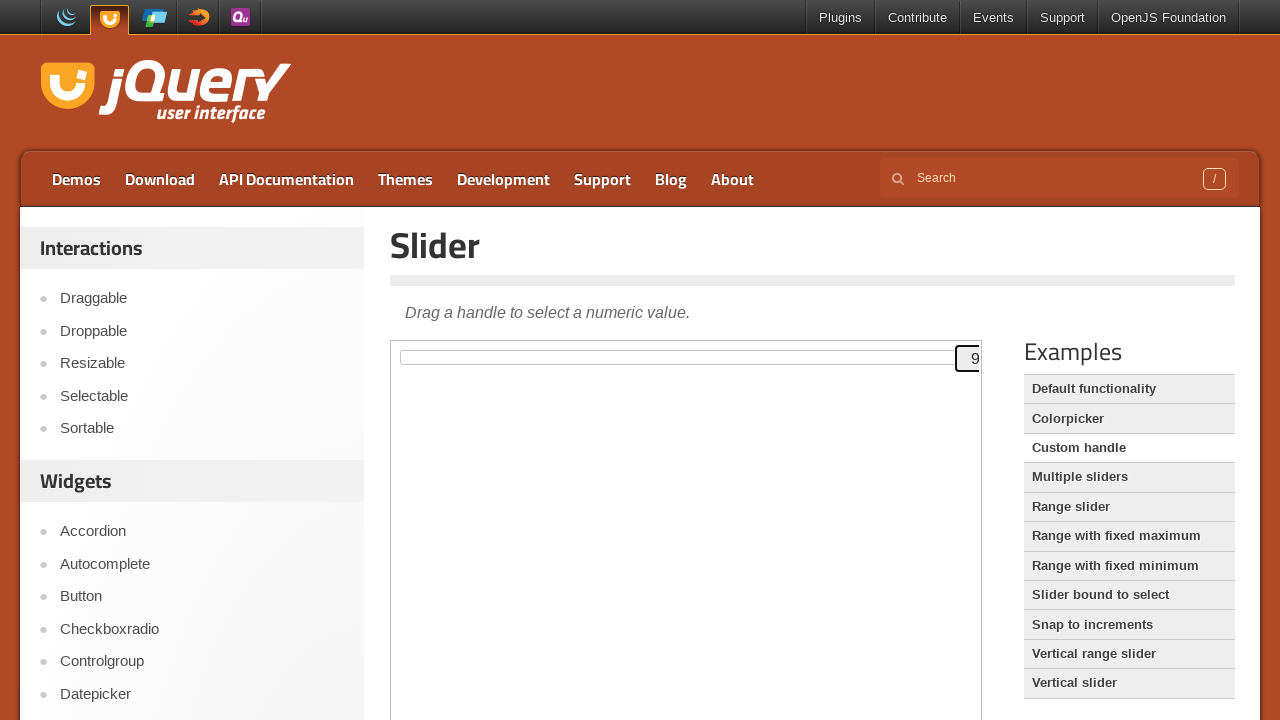

Waited 125ms for slider animation
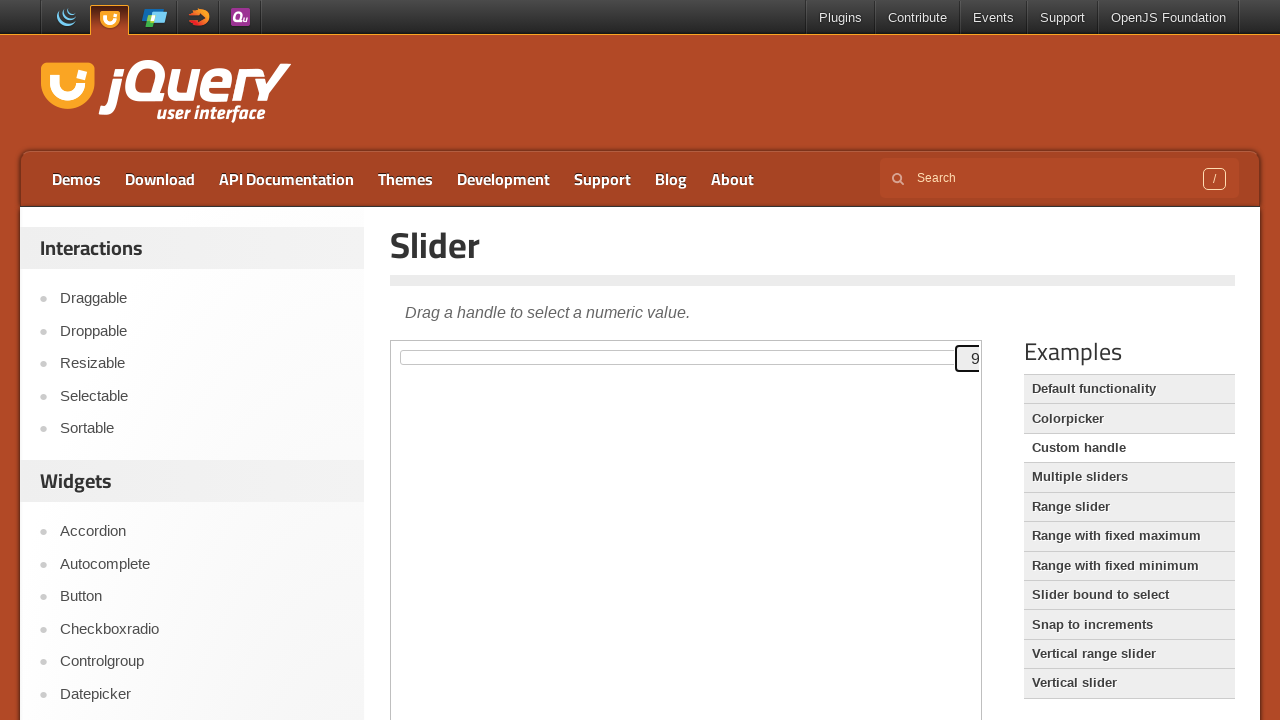

Pressed ArrowUp to move slider towards 100 on .demo-frame >> internal:control=enter-frame >> #custom-handle
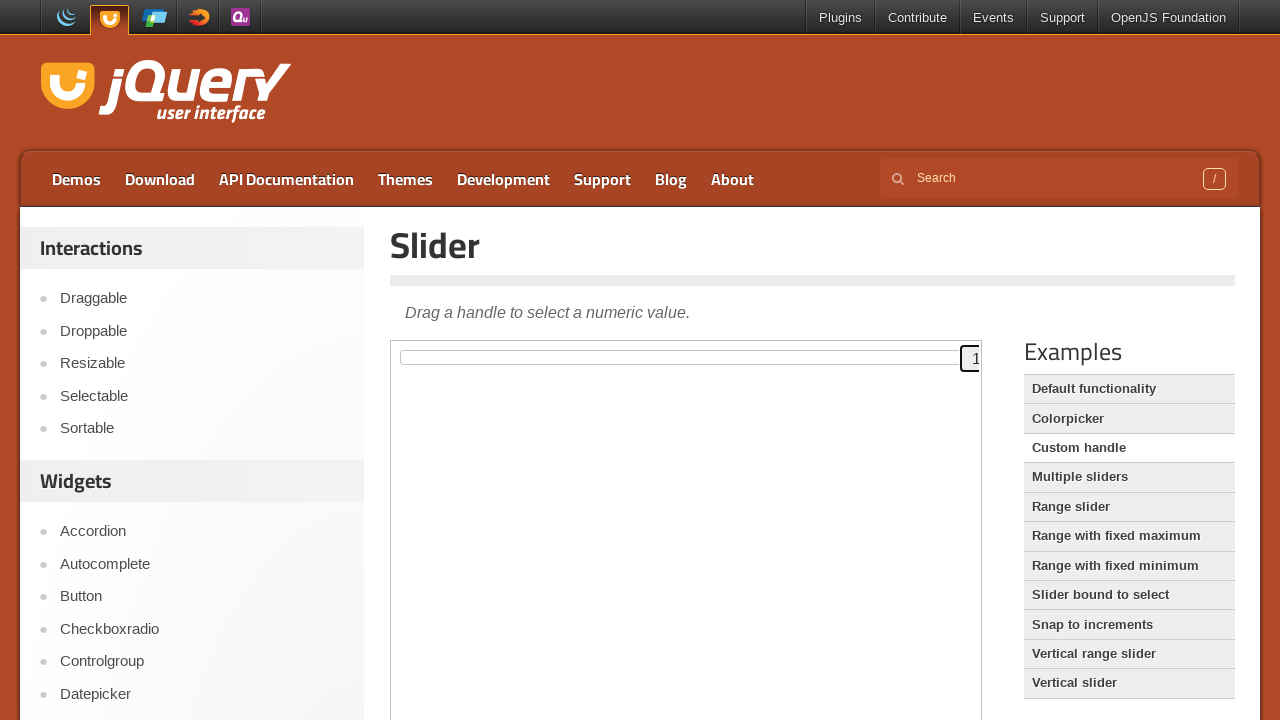

Waited 125ms for slider animation
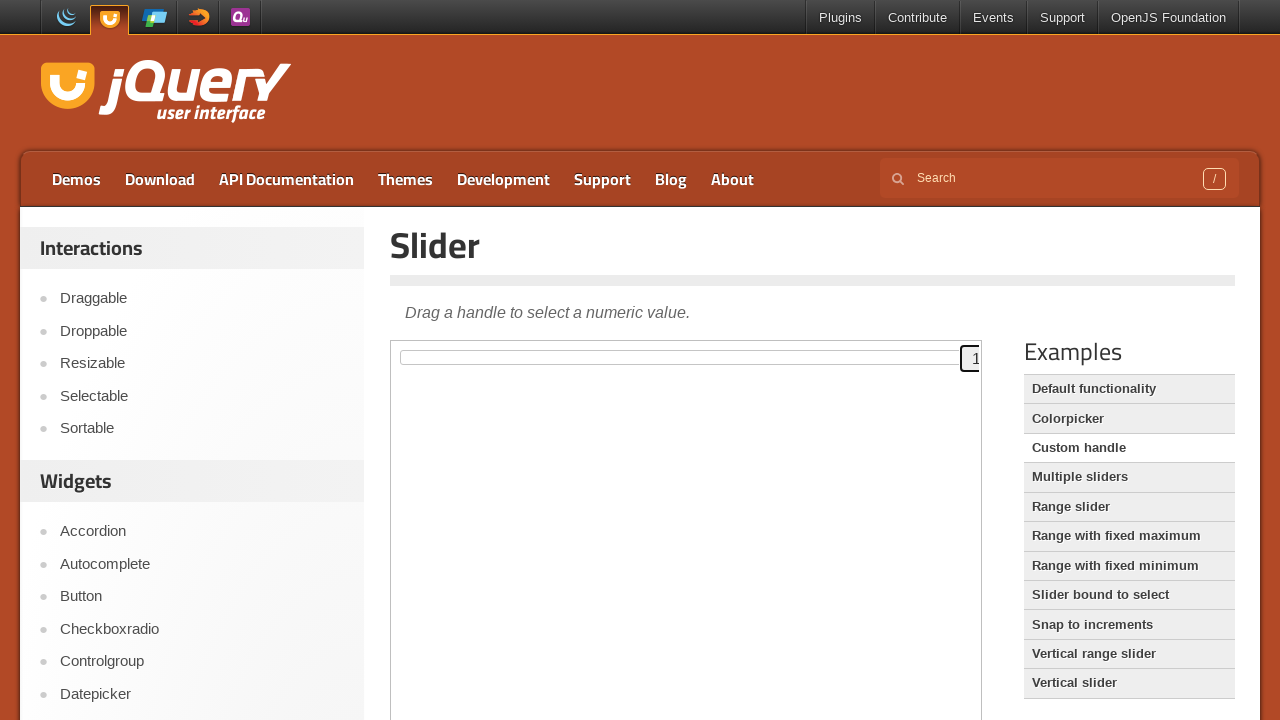

Slider movement test completed - slider should now be at position 100
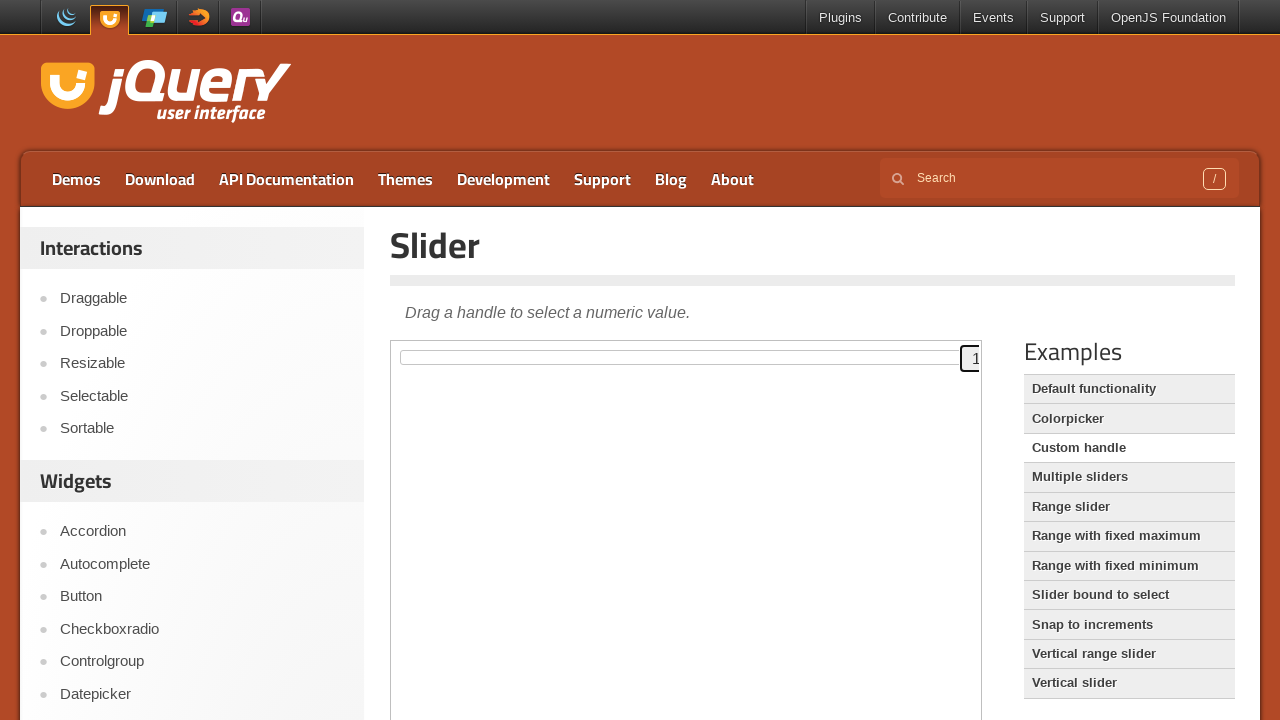

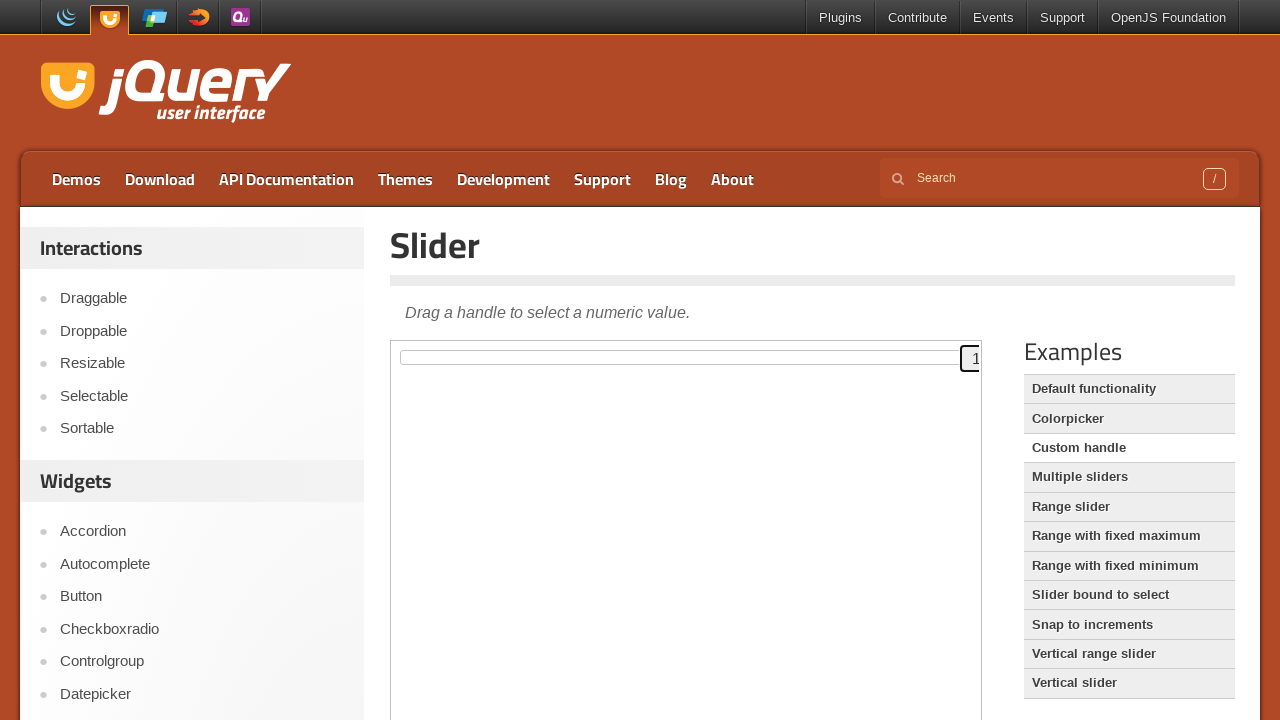